Tests jQuery UI datepicker functionality by navigating through months/years and selecting a specific date

Starting URL: https://www.jqueryui.com/datepicker/

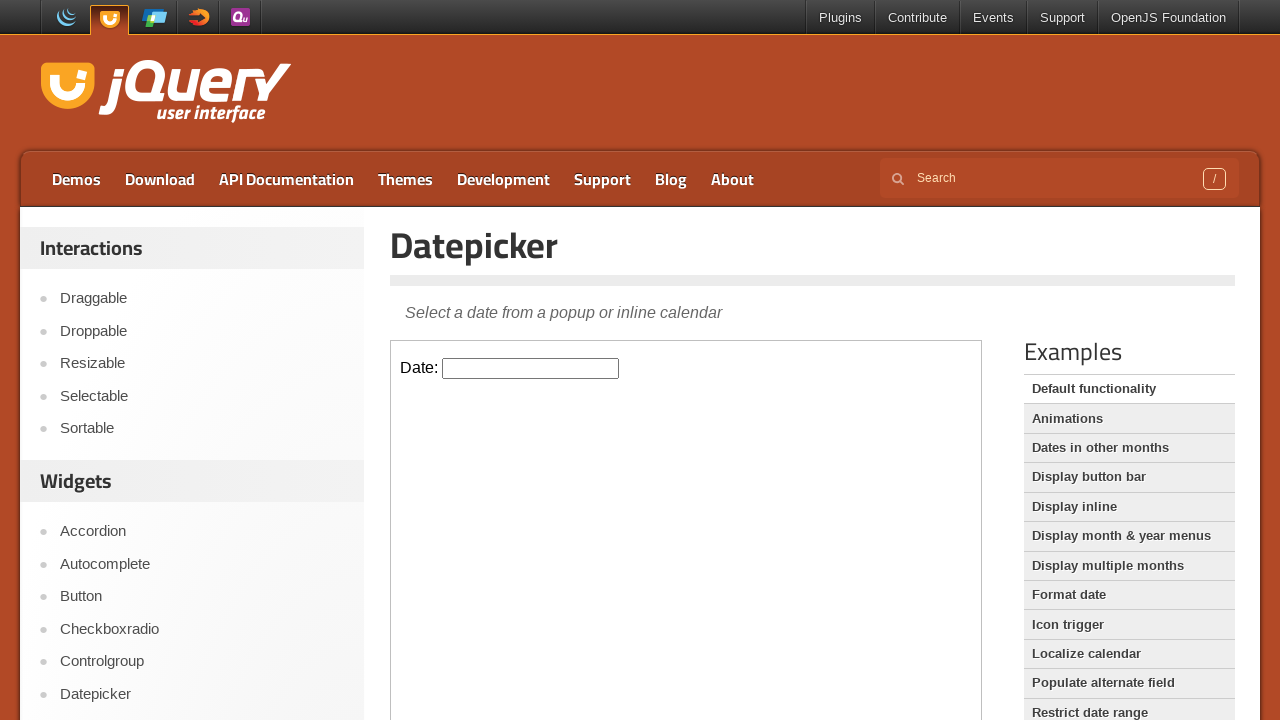

Located iframe containing datepicker
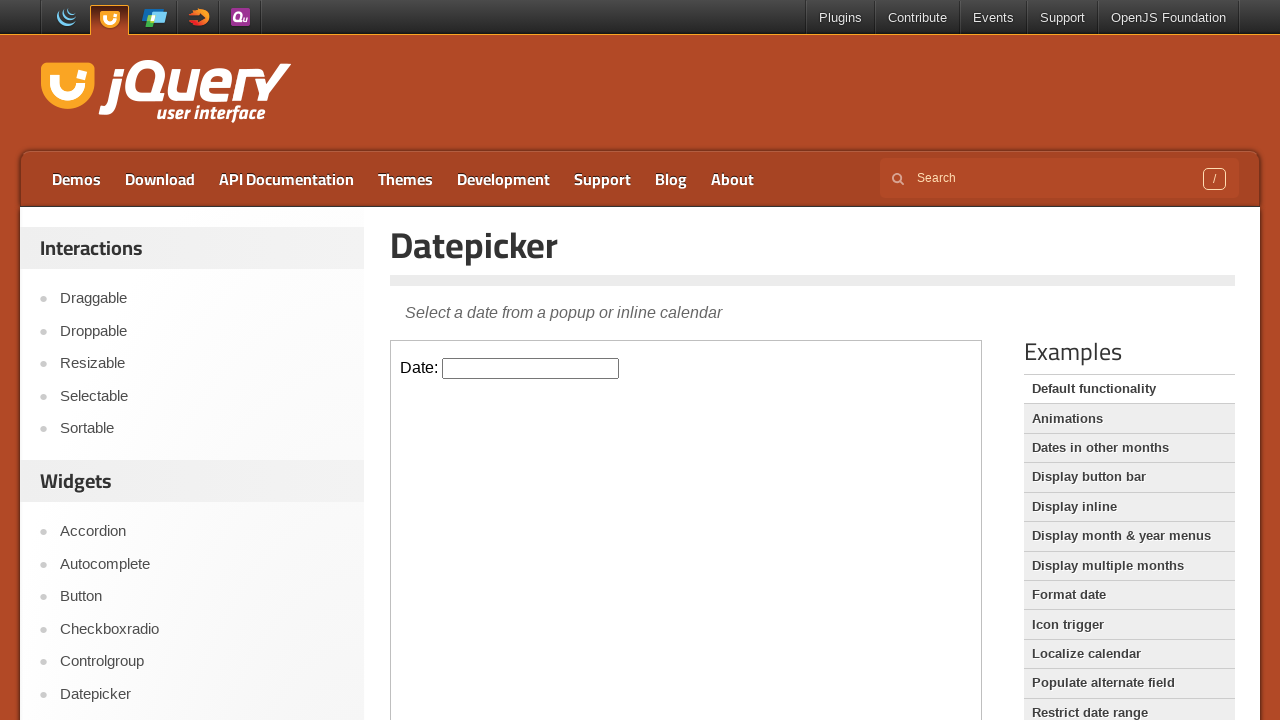

Clicked datepicker input field to open calendar at (531, 368) on iframe >> nth=0 >> internal:control=enter-frame >> #datepicker
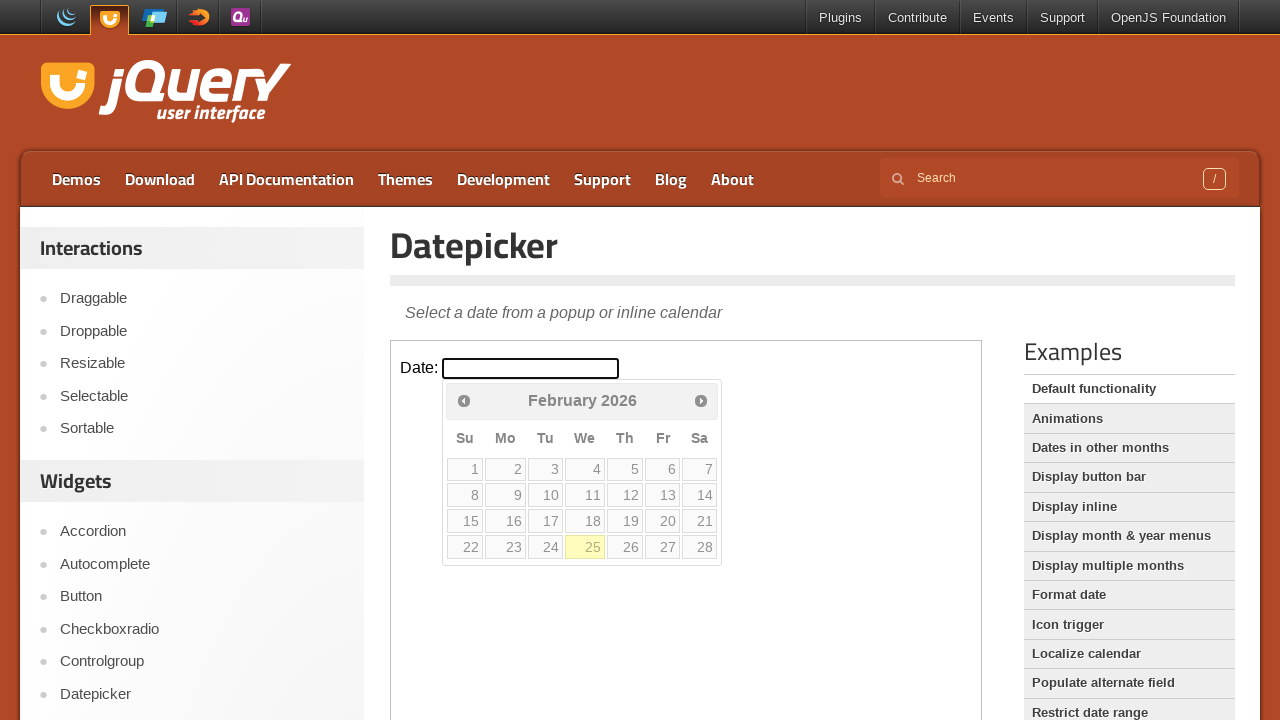

Retrieved current month from calendar: February
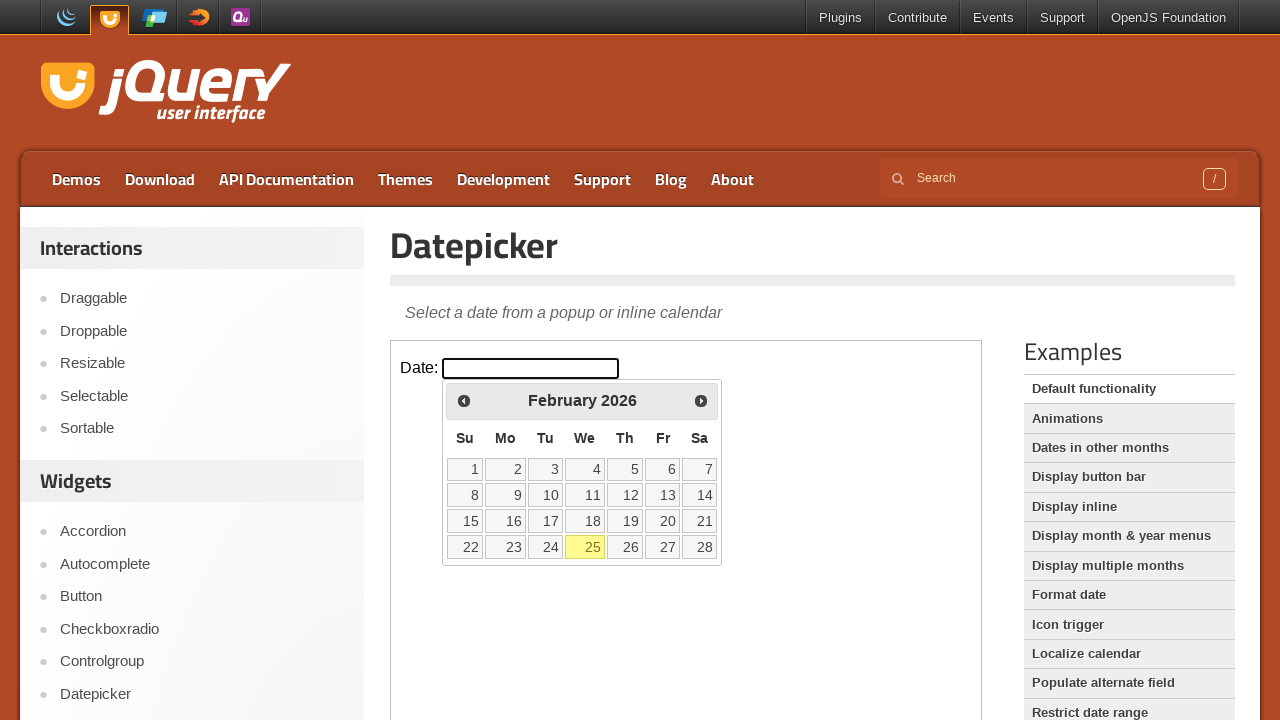

Retrieved current year from calendar: 2026
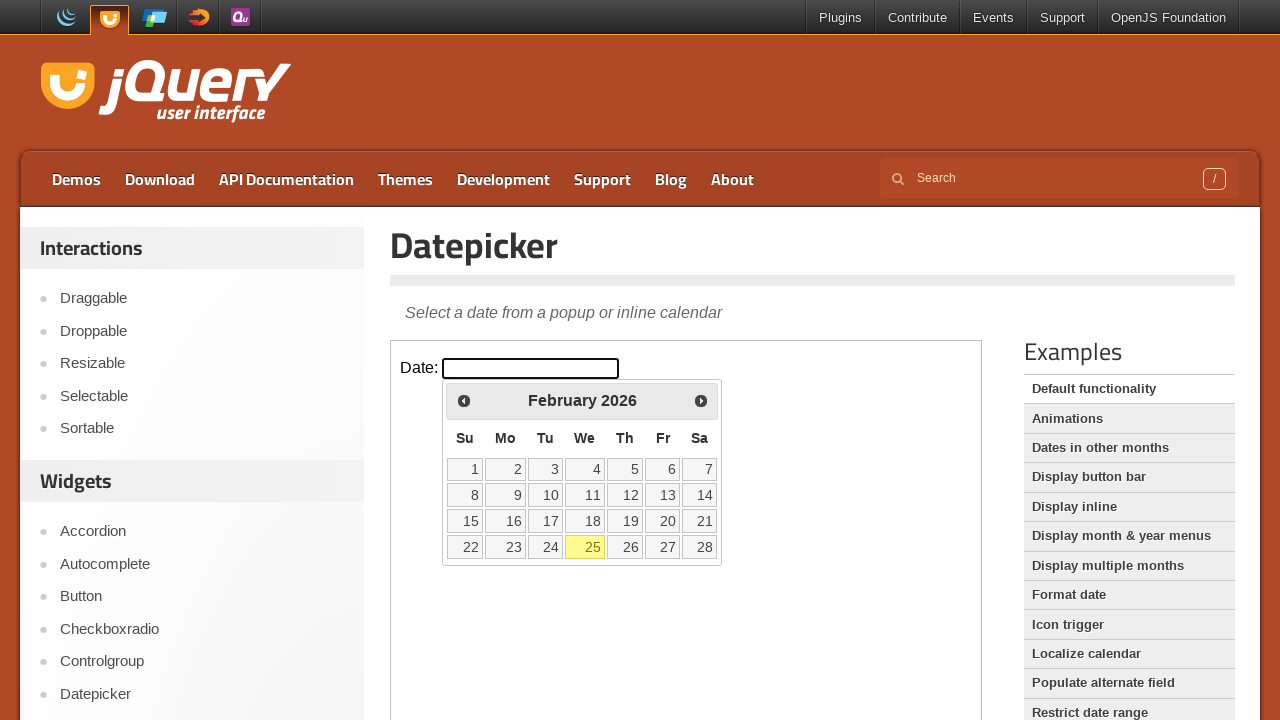

Clicked next month button to navigate from February 2026 at (701, 400) on iframe >> nth=0 >> internal:control=enter-frame >> xpath=//span[@class='ui-icon 
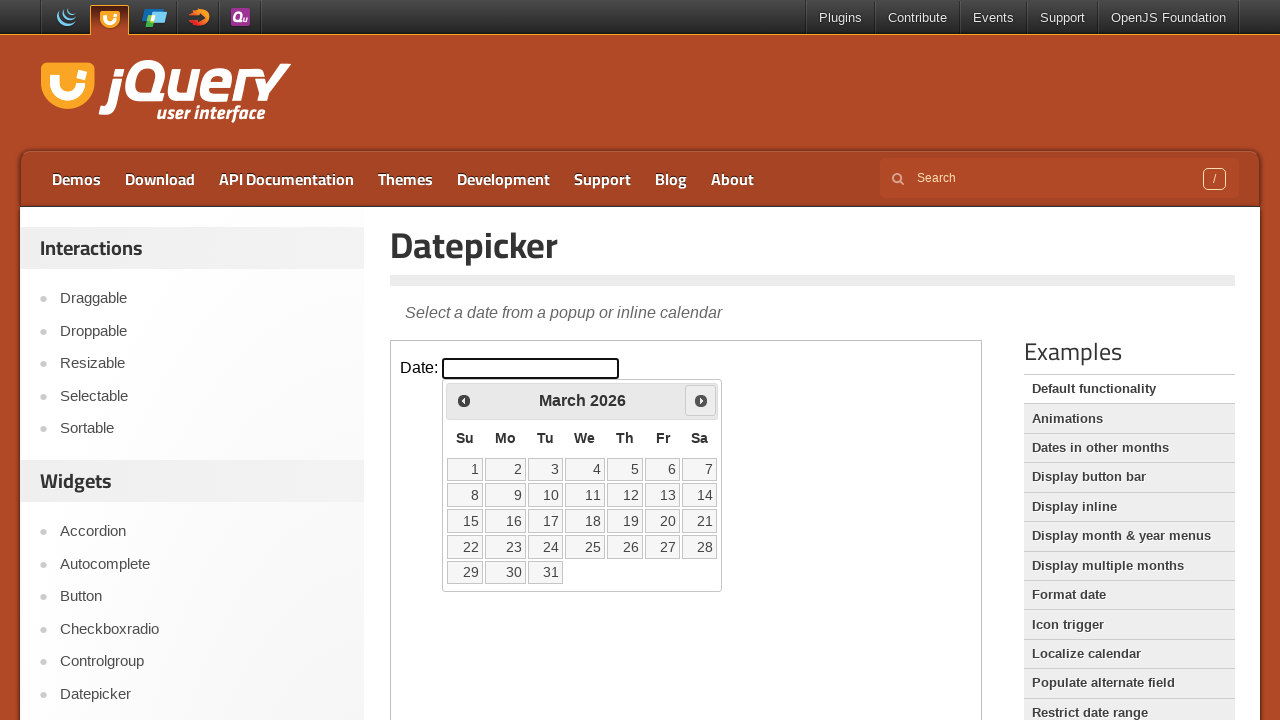

Retrieved current month from calendar: March
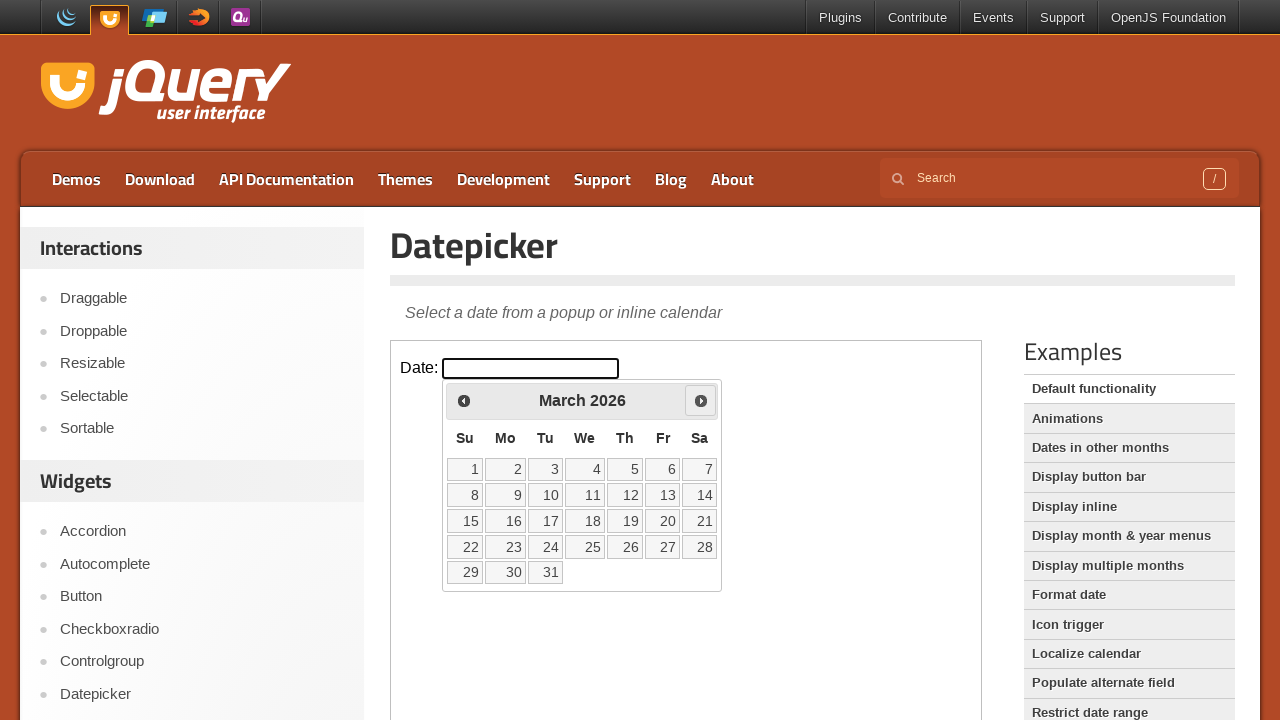

Retrieved current year from calendar: 2026
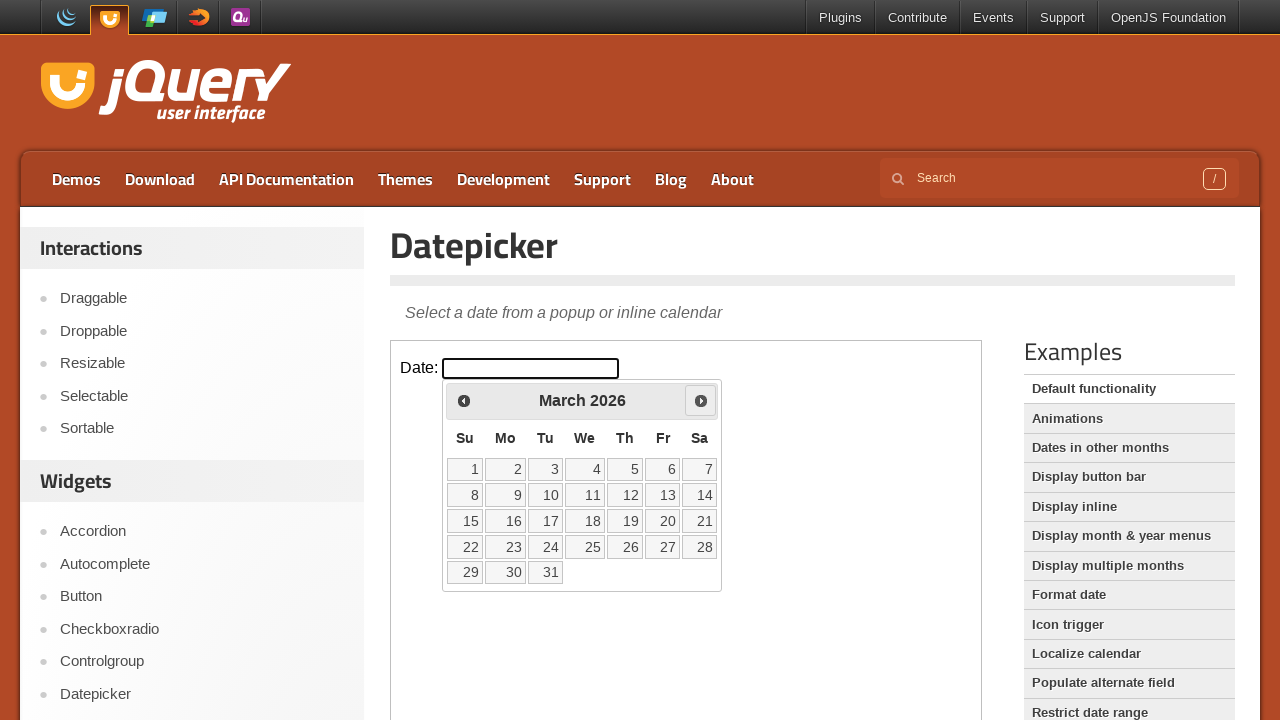

Clicked next month button to navigate from March 2026 at (701, 400) on iframe >> nth=0 >> internal:control=enter-frame >> xpath=//span[@class='ui-icon 
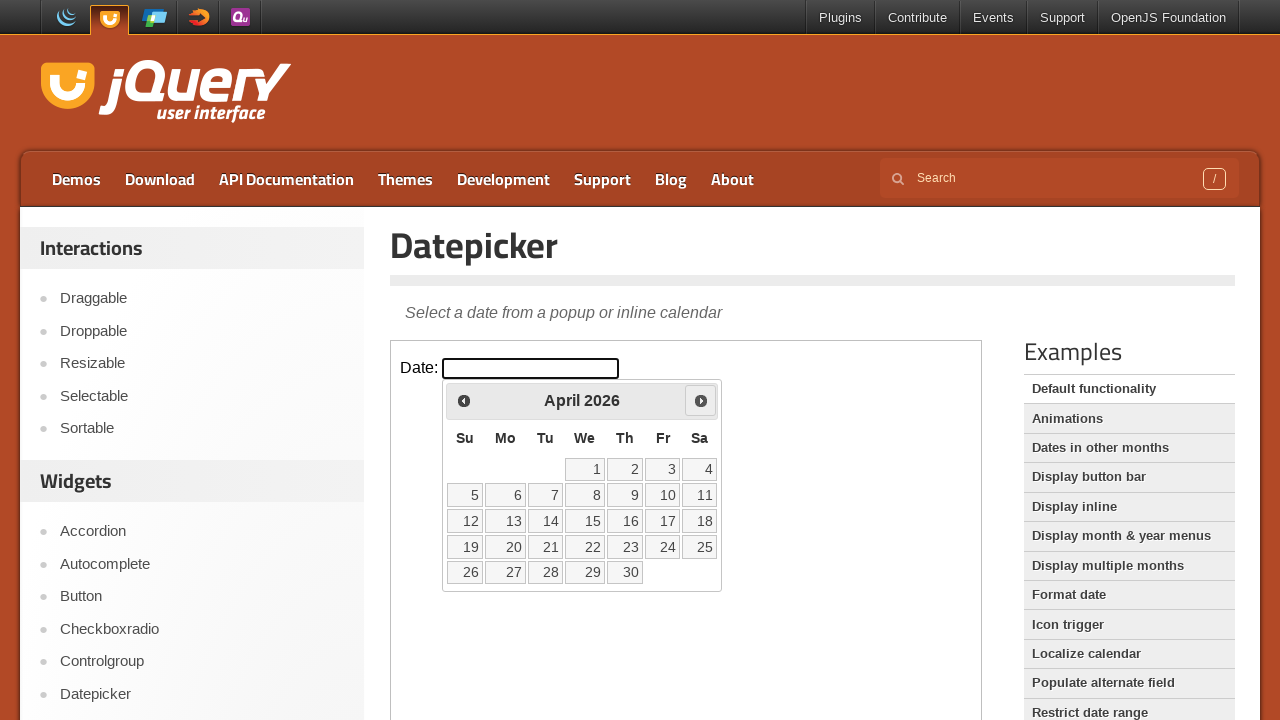

Retrieved current month from calendar: April
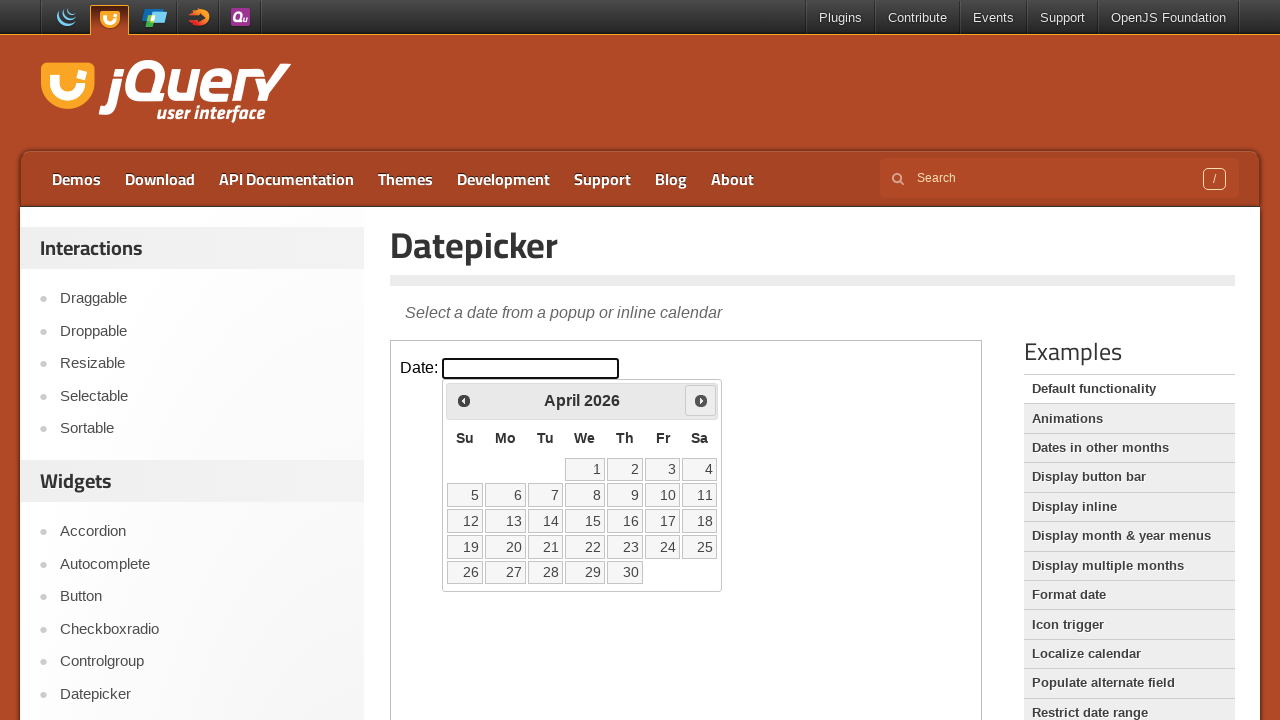

Retrieved current year from calendar: 2026
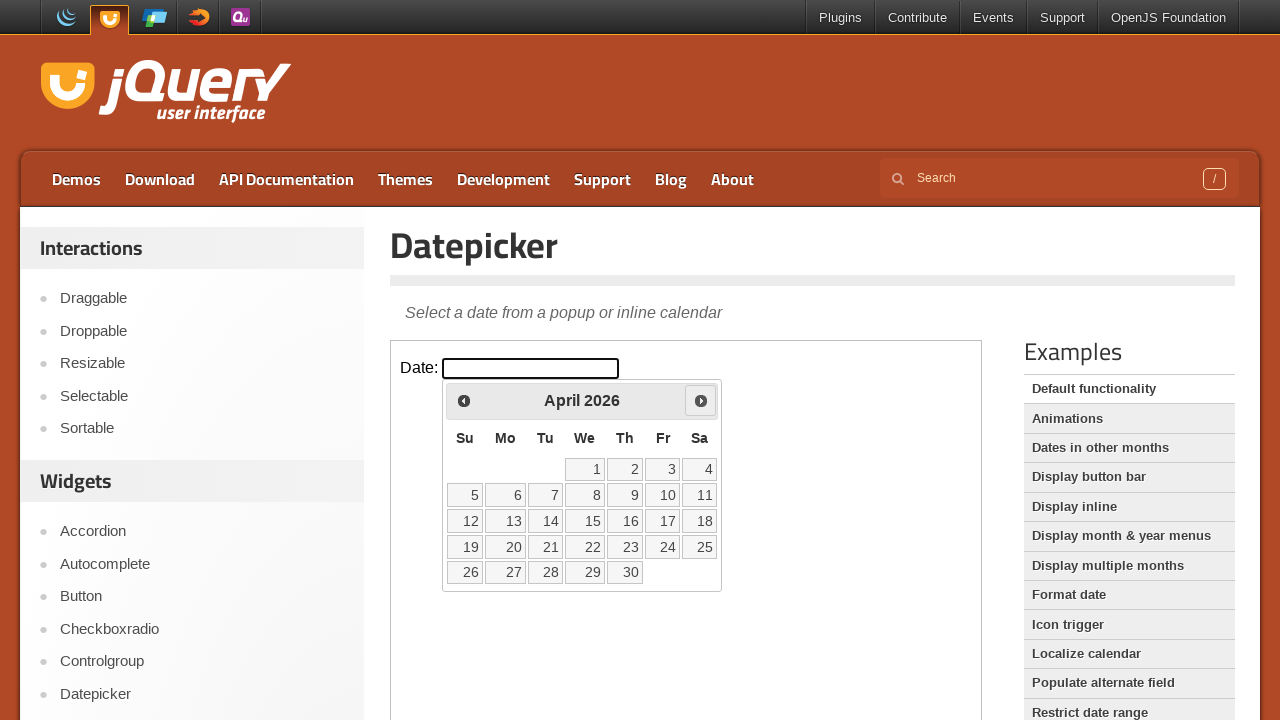

Clicked next month button to navigate from April 2026 at (701, 400) on iframe >> nth=0 >> internal:control=enter-frame >> xpath=//span[@class='ui-icon 
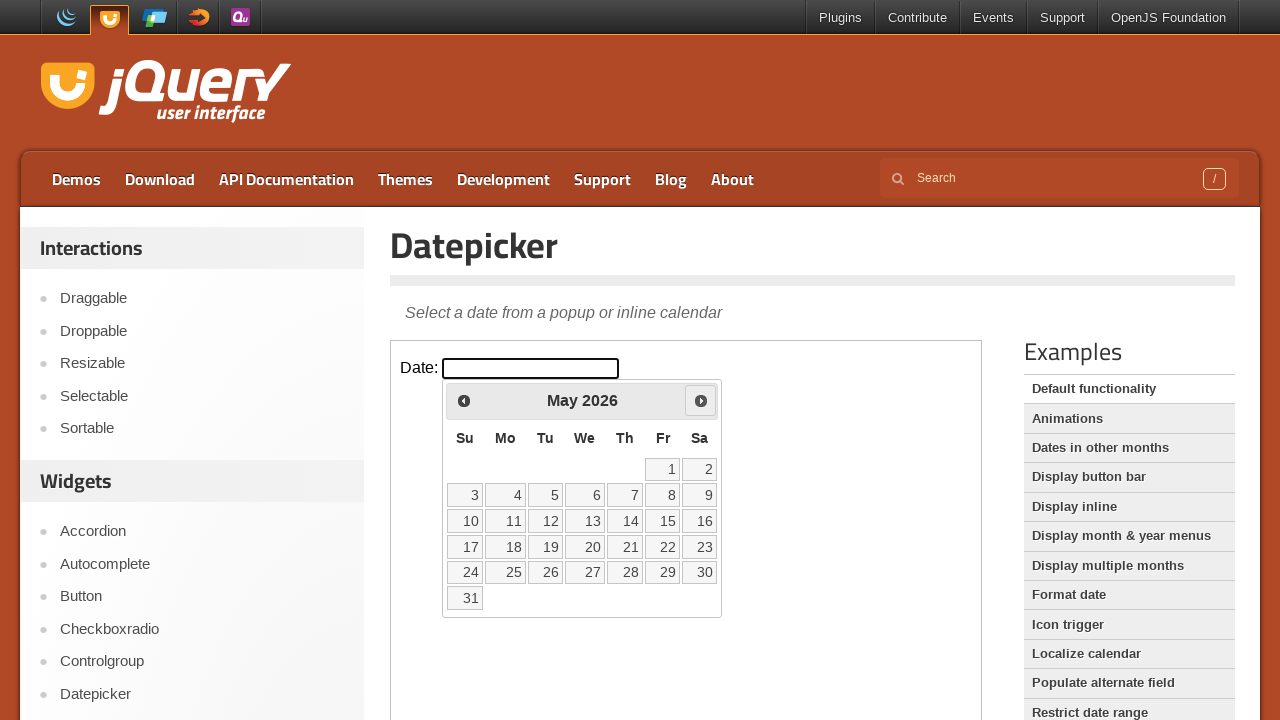

Retrieved current month from calendar: May
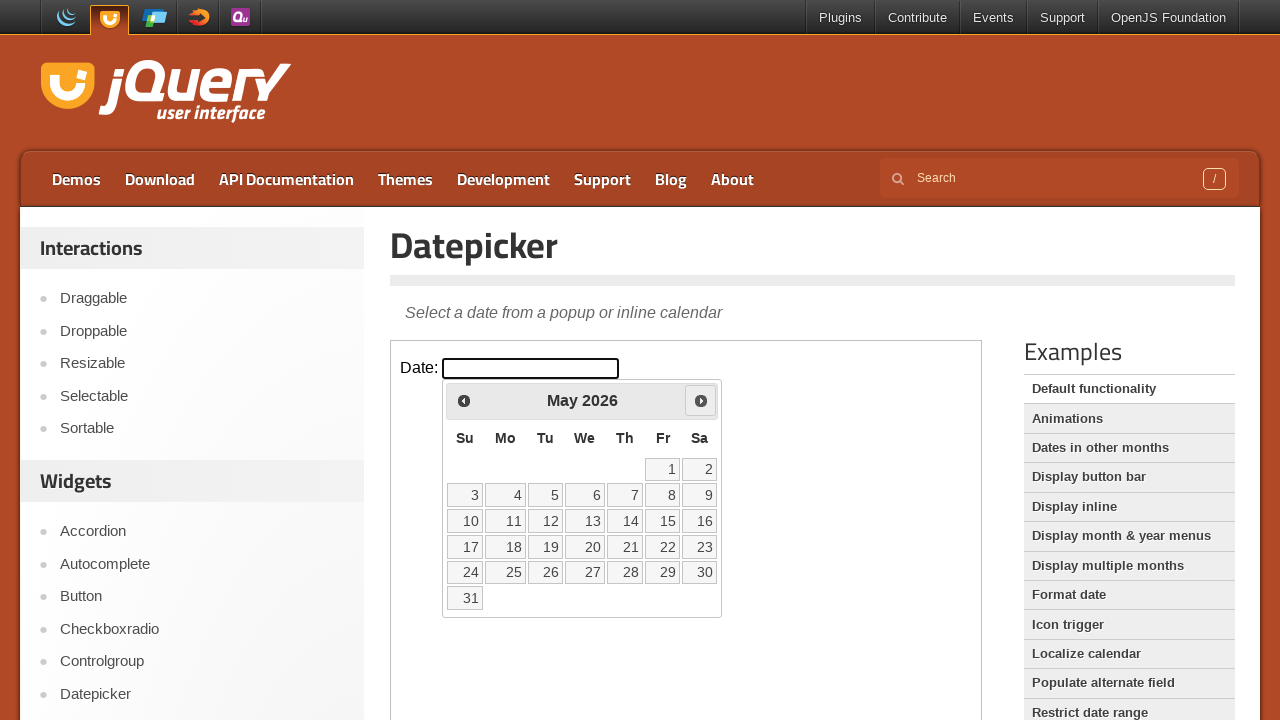

Retrieved current year from calendar: 2026
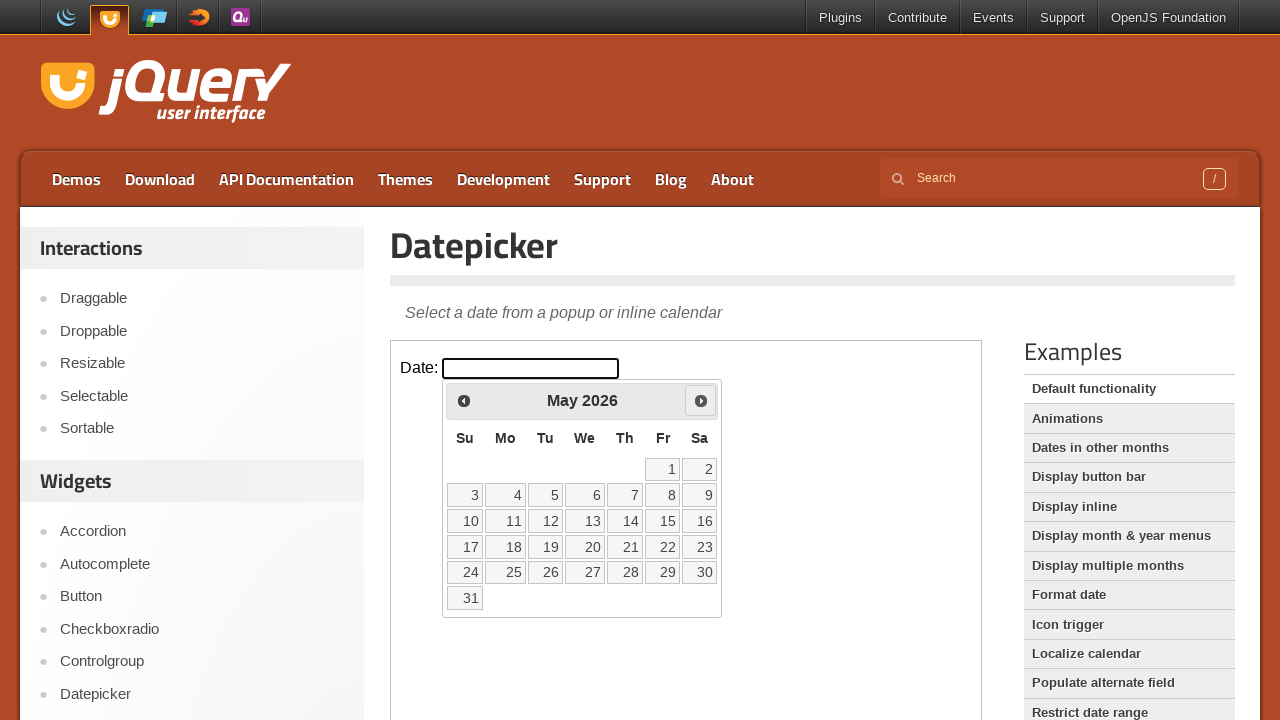

Clicked next month button to navigate from May 2026 at (701, 400) on iframe >> nth=0 >> internal:control=enter-frame >> xpath=//span[@class='ui-icon 
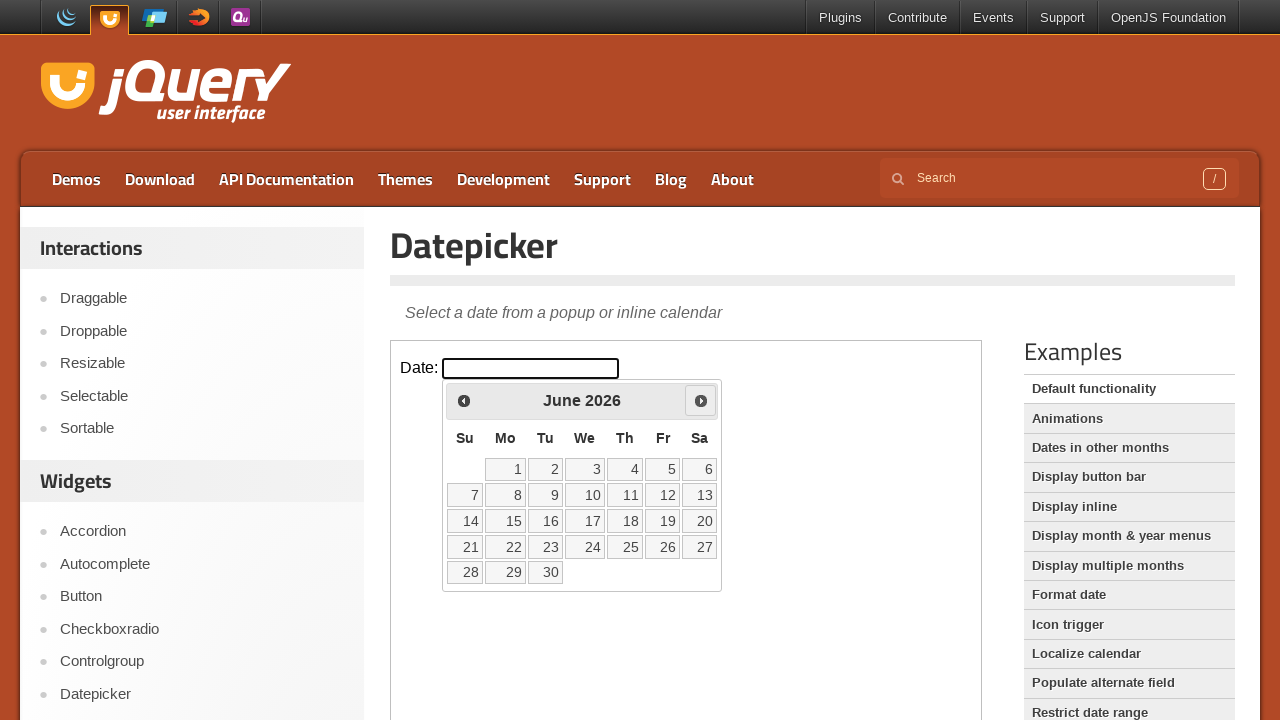

Retrieved current month from calendar: June
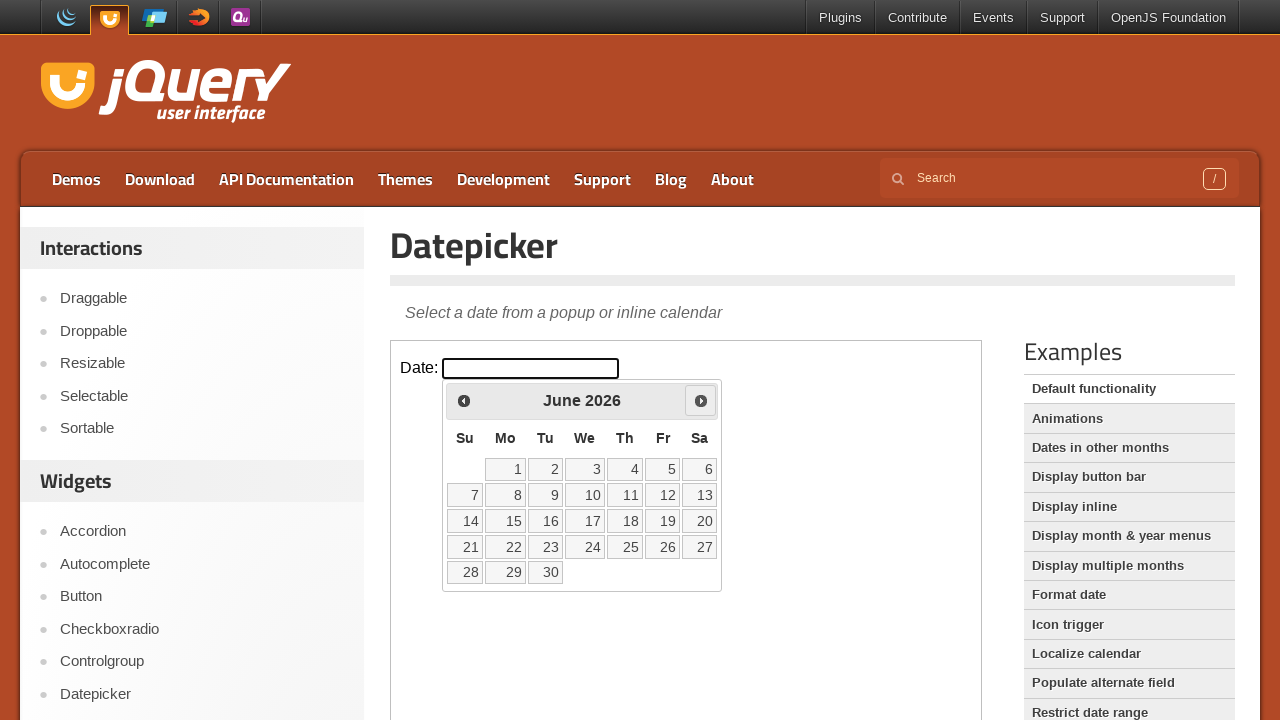

Retrieved current year from calendar: 2026
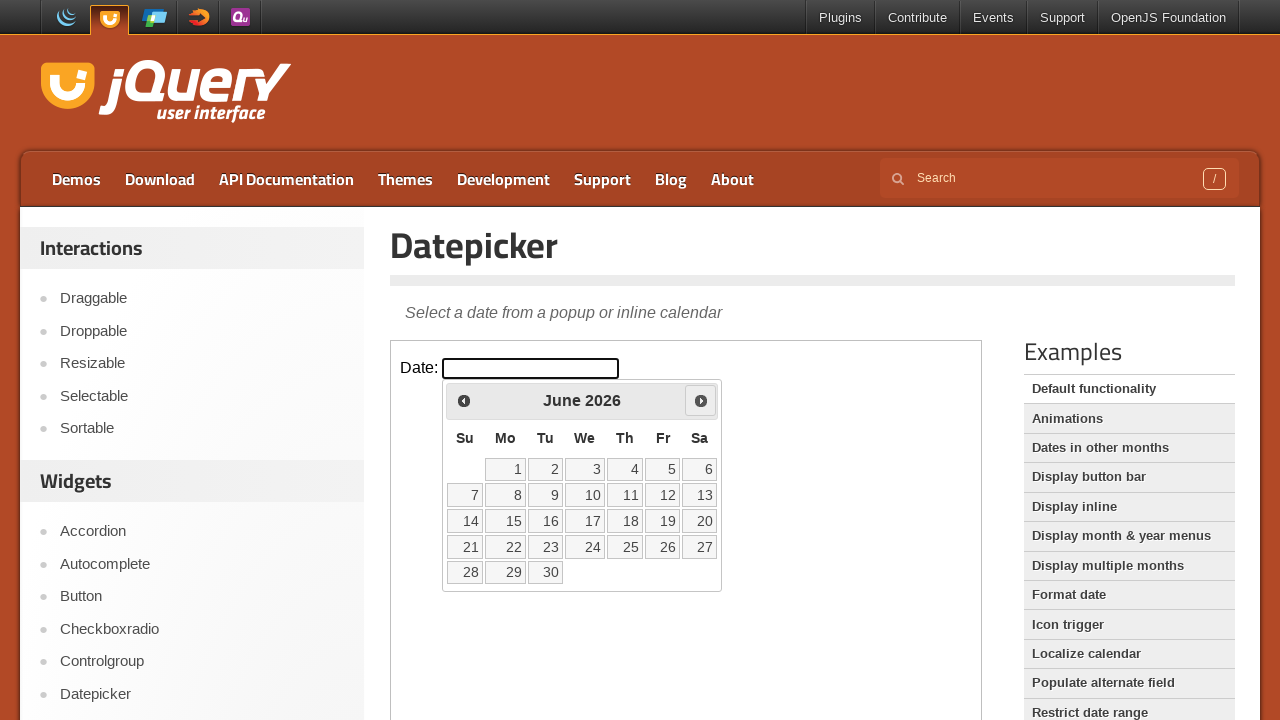

Clicked next month button to navigate from June 2026 at (701, 400) on iframe >> nth=0 >> internal:control=enter-frame >> xpath=//span[@class='ui-icon 
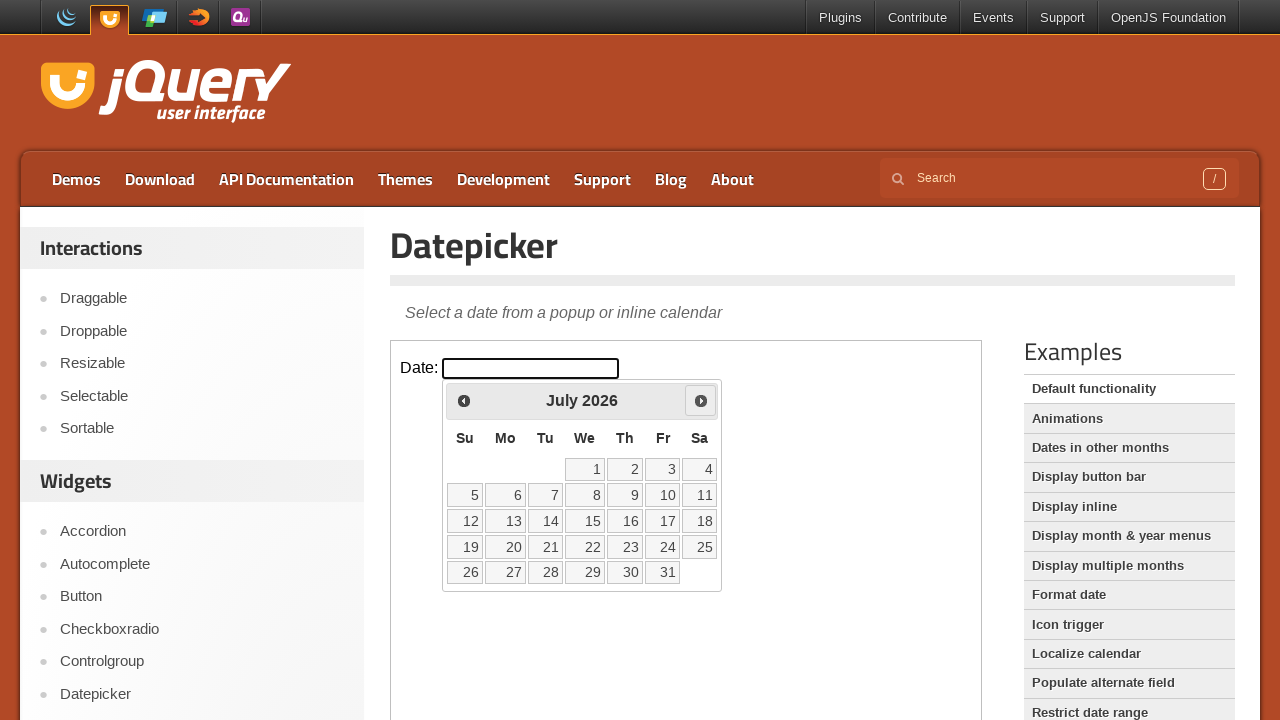

Retrieved current month from calendar: July
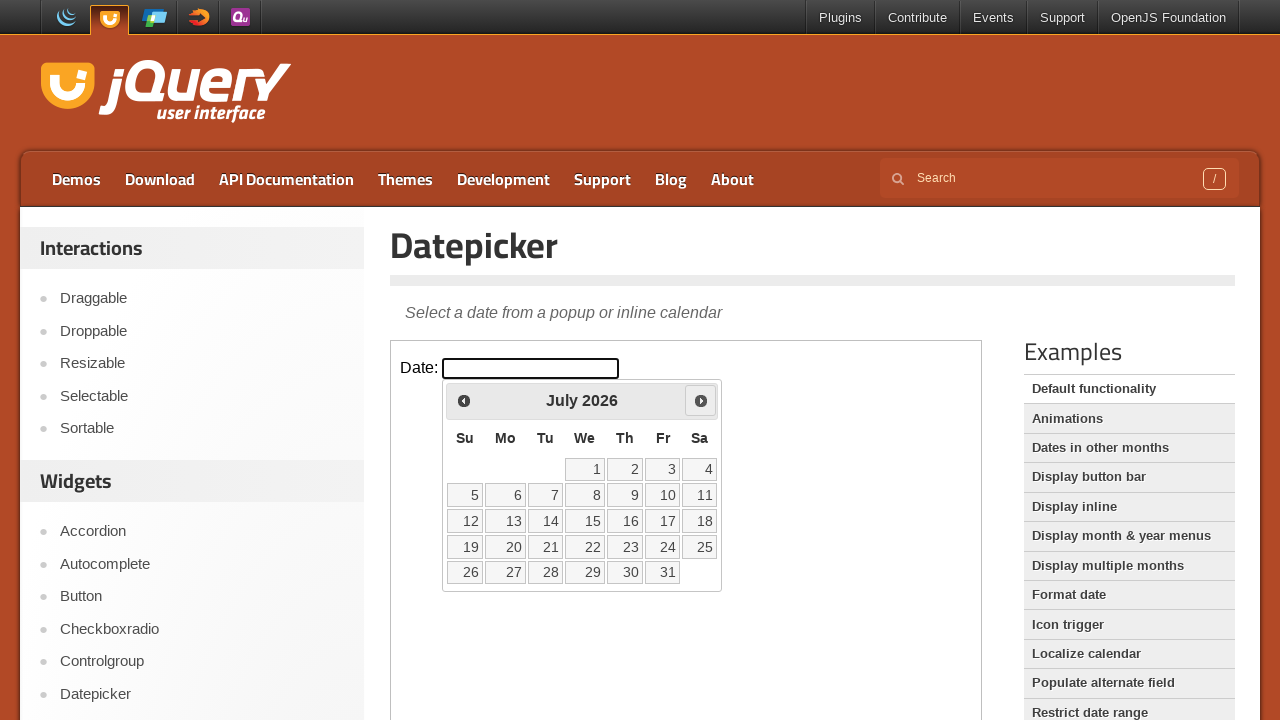

Retrieved current year from calendar: 2026
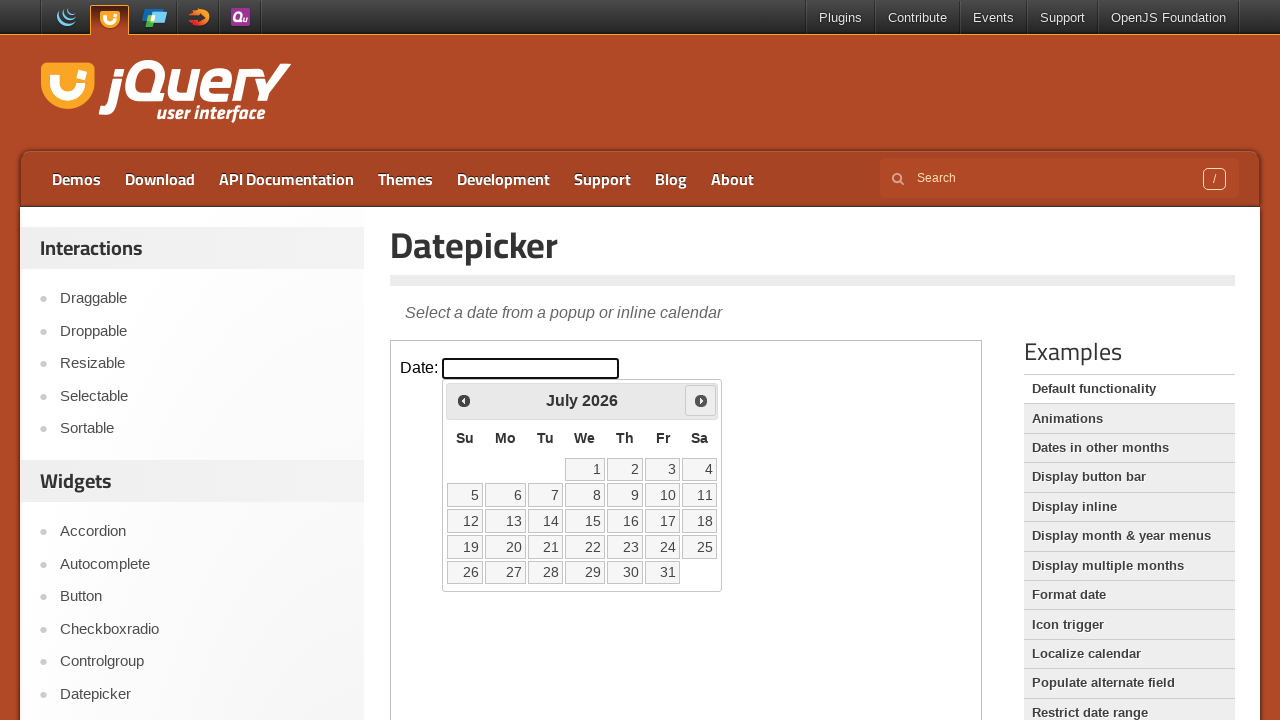

Clicked next month button to navigate from July 2026 at (701, 400) on iframe >> nth=0 >> internal:control=enter-frame >> xpath=//span[@class='ui-icon 
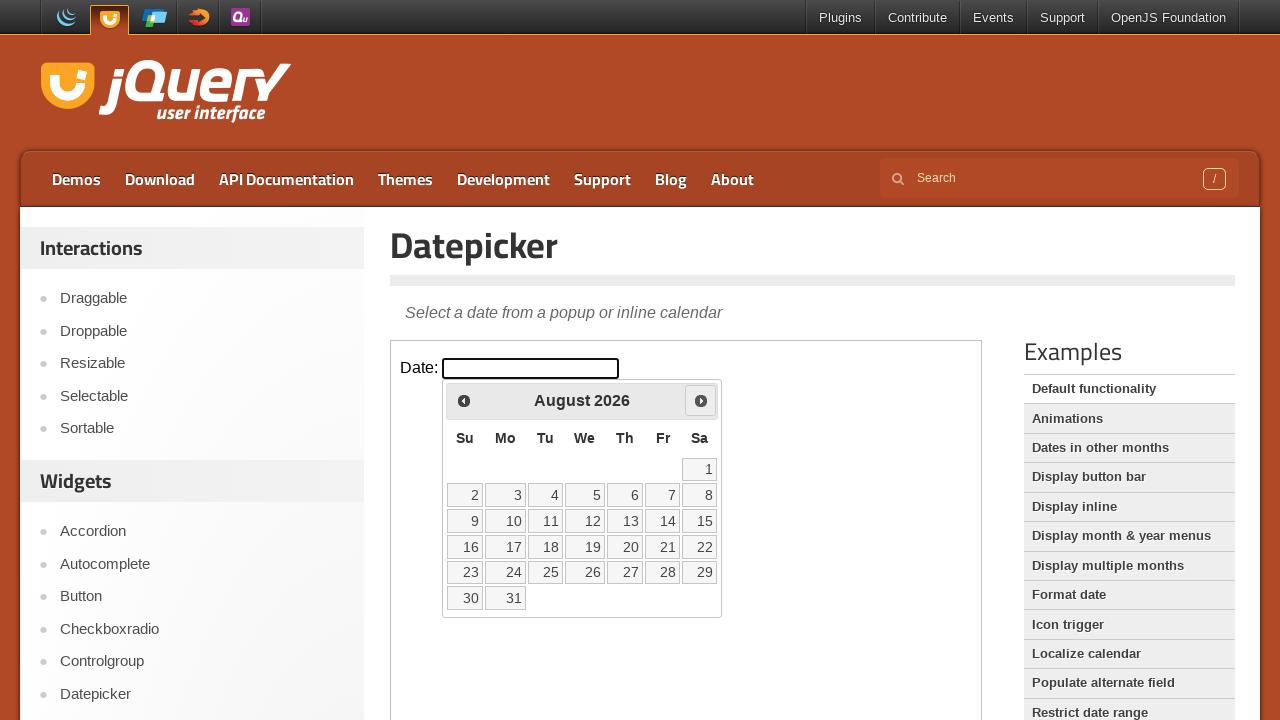

Retrieved current month from calendar: August
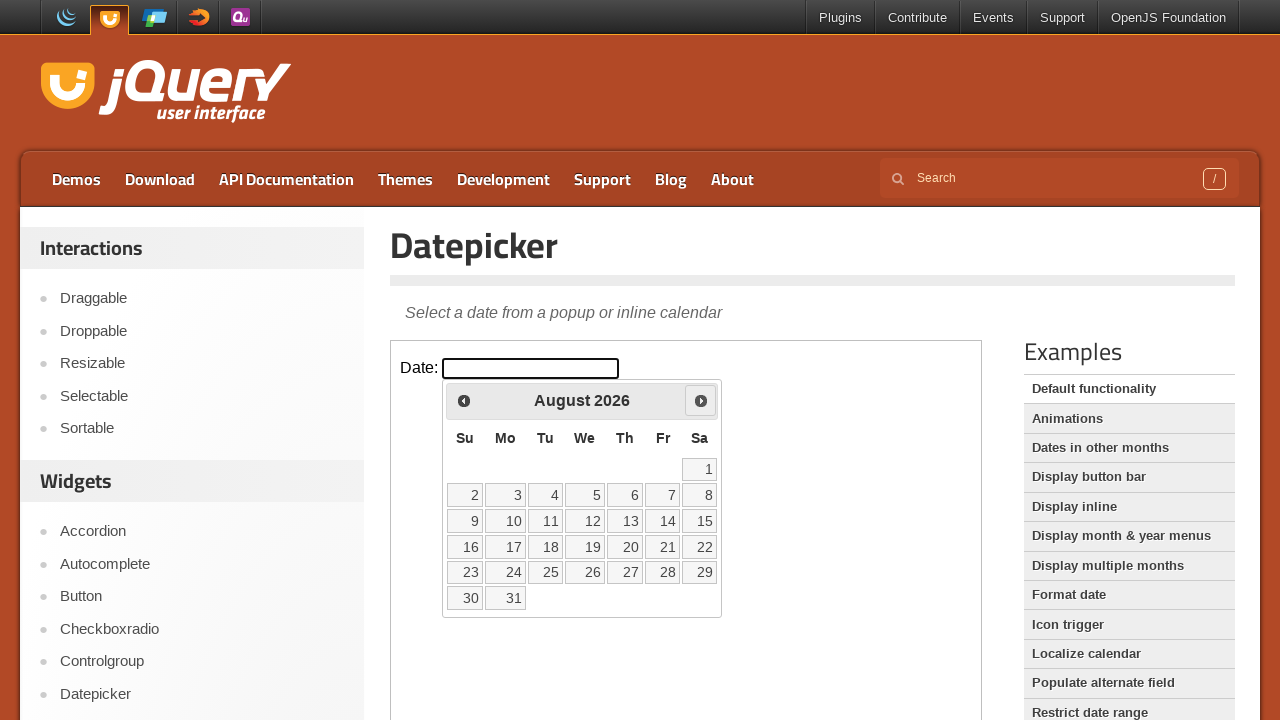

Retrieved current year from calendar: 2026
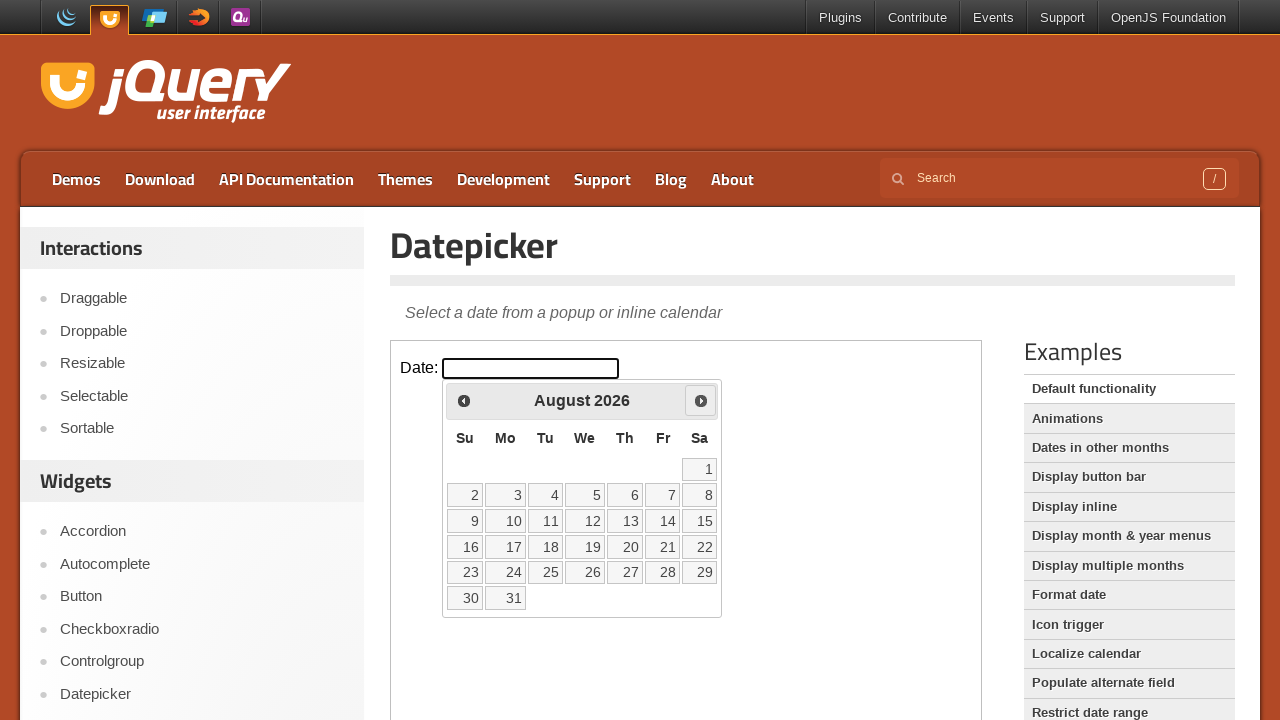

Clicked next month button to navigate from August 2026 at (701, 400) on iframe >> nth=0 >> internal:control=enter-frame >> xpath=//span[@class='ui-icon 
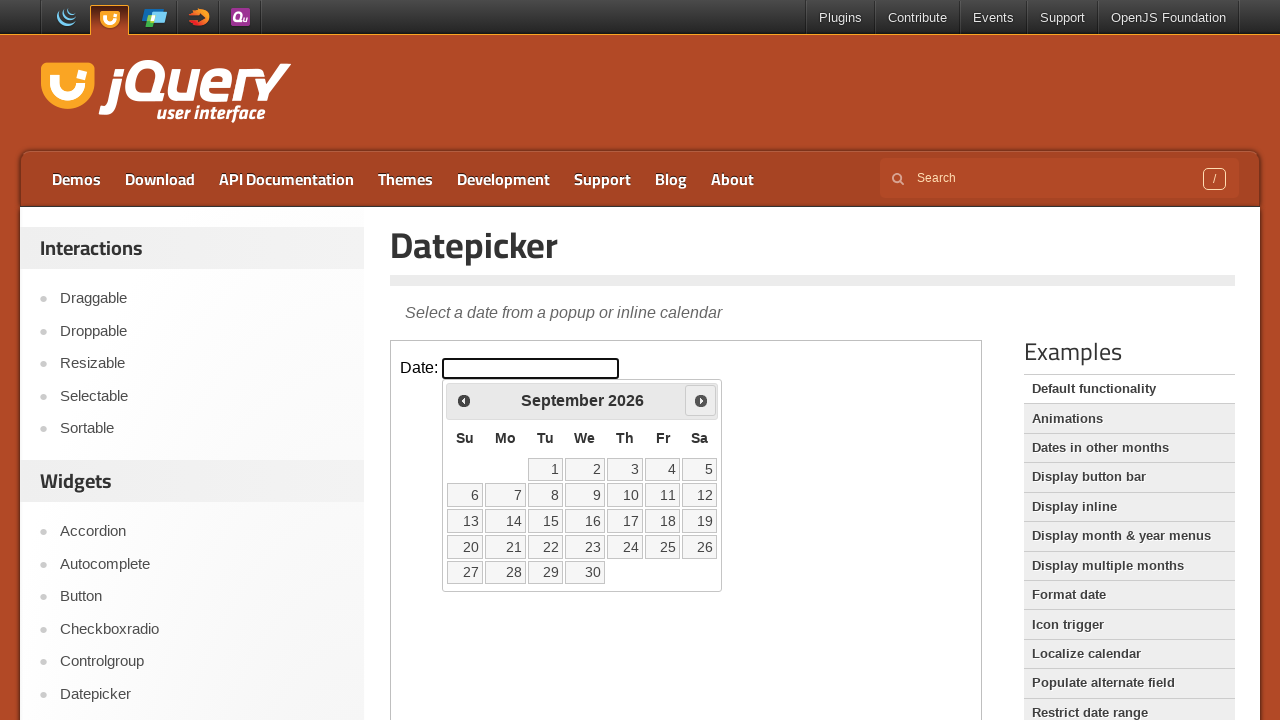

Retrieved current month from calendar: September
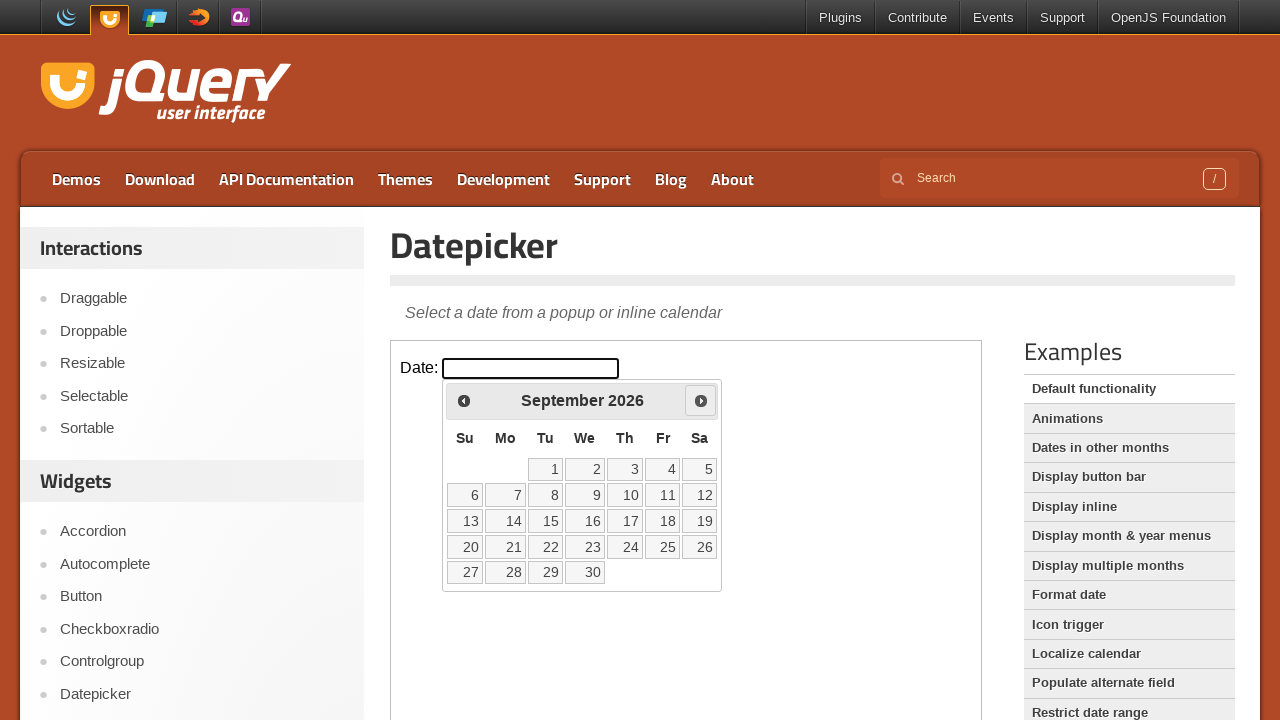

Retrieved current year from calendar: 2026
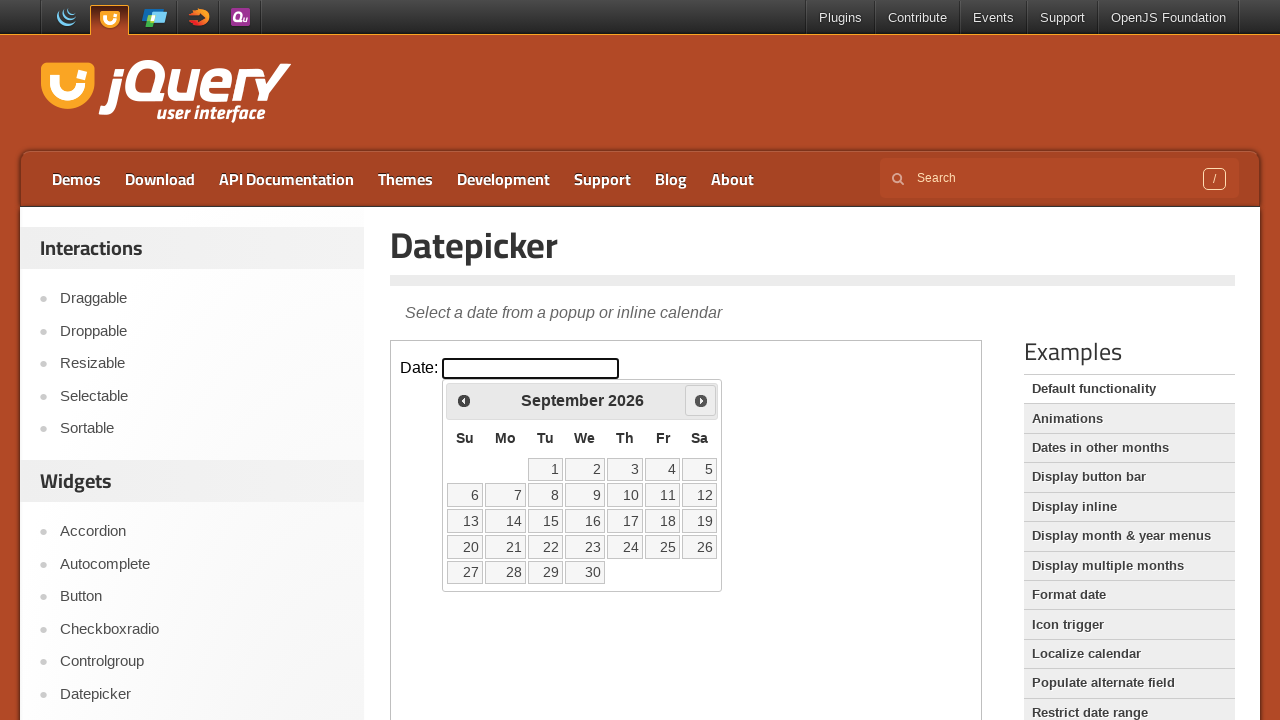

Clicked next month button to navigate from September 2026 at (701, 400) on iframe >> nth=0 >> internal:control=enter-frame >> xpath=//span[@class='ui-icon 
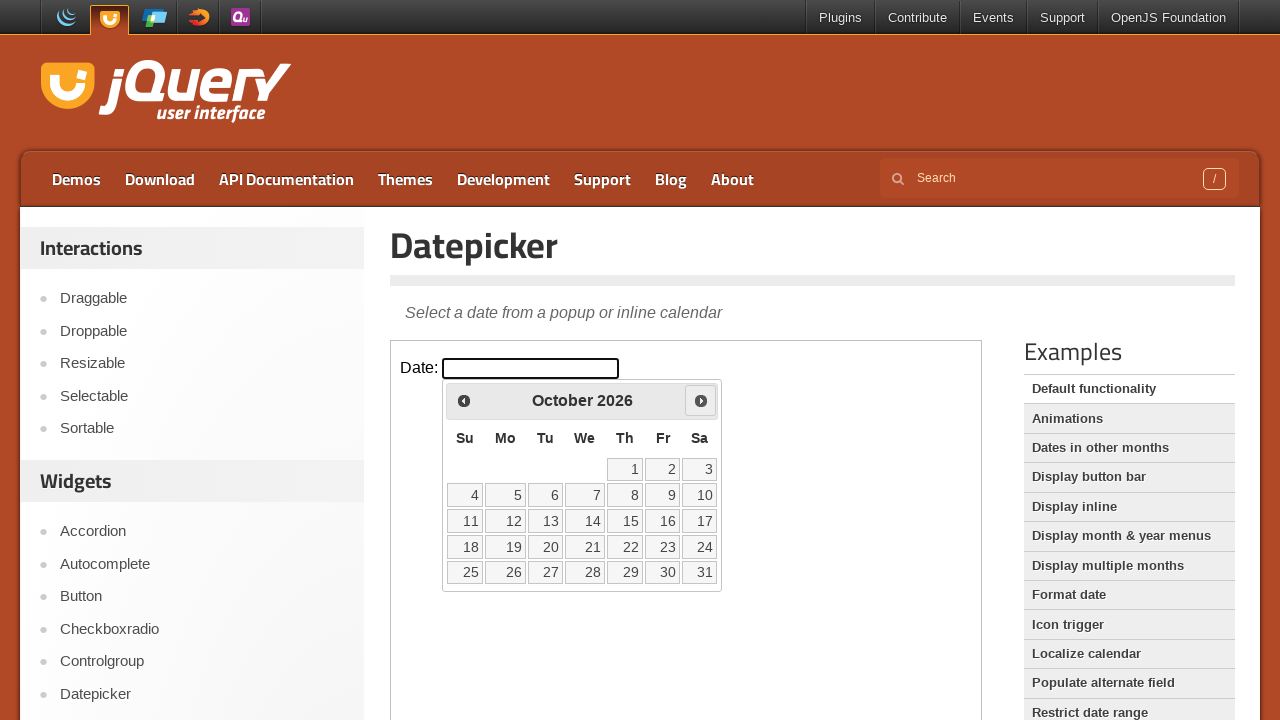

Retrieved current month from calendar: October
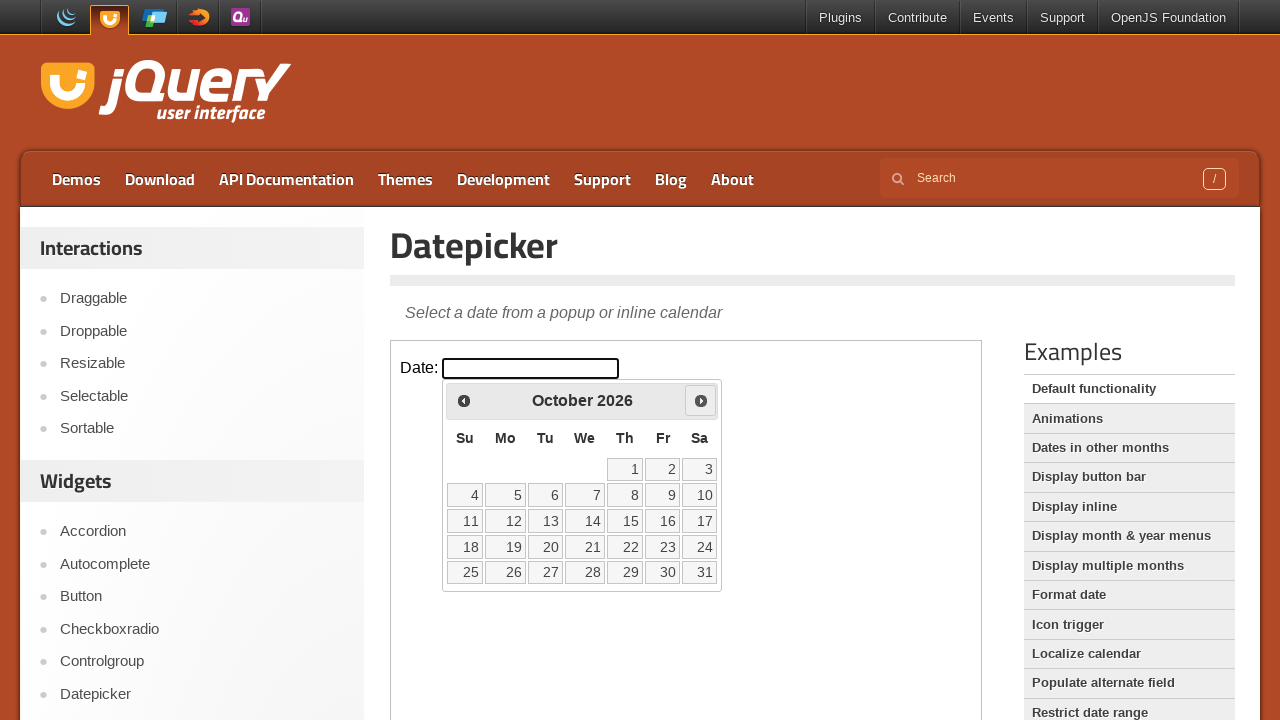

Retrieved current year from calendar: 2026
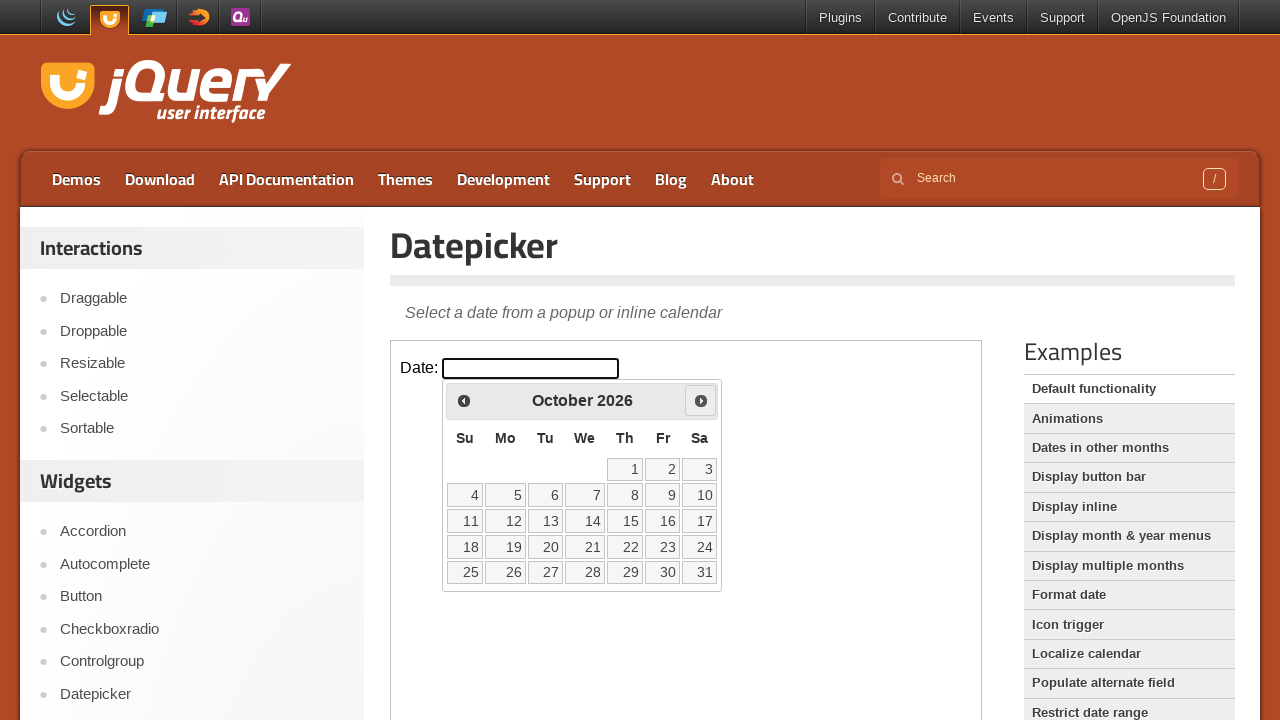

Clicked next month button to navigate from October 2026 at (701, 400) on iframe >> nth=0 >> internal:control=enter-frame >> xpath=//span[@class='ui-icon 
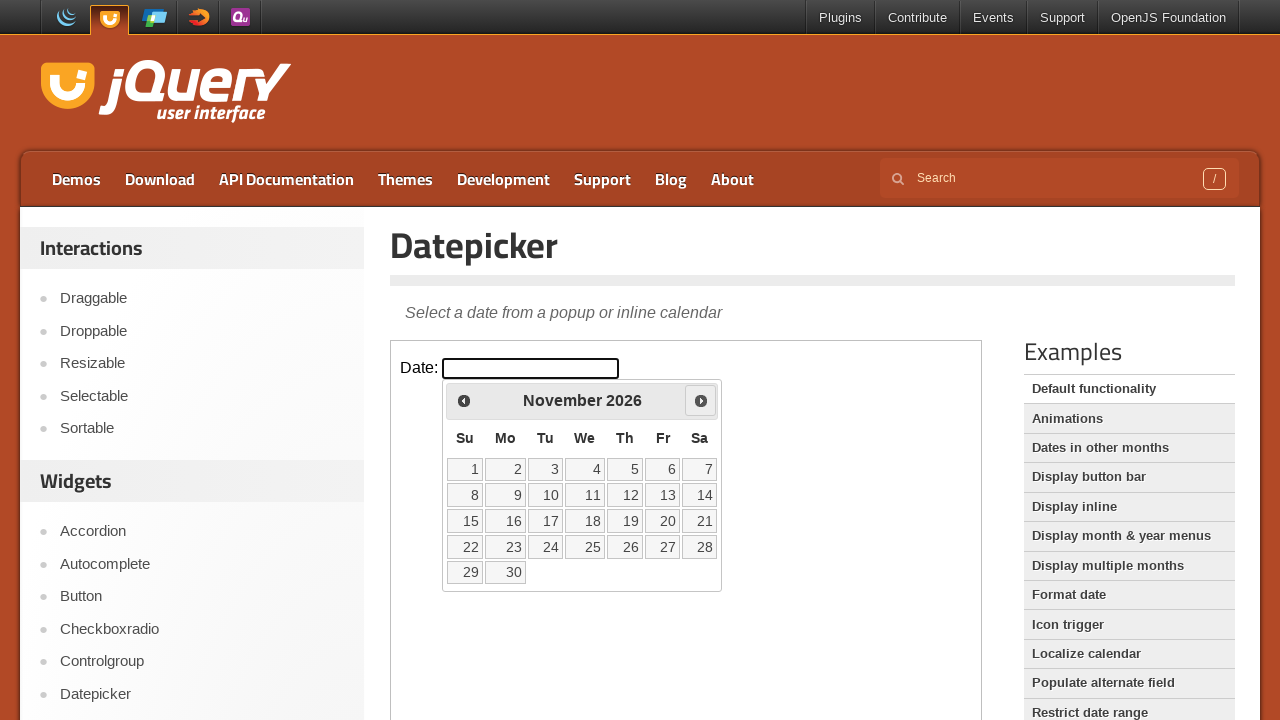

Retrieved current month from calendar: November
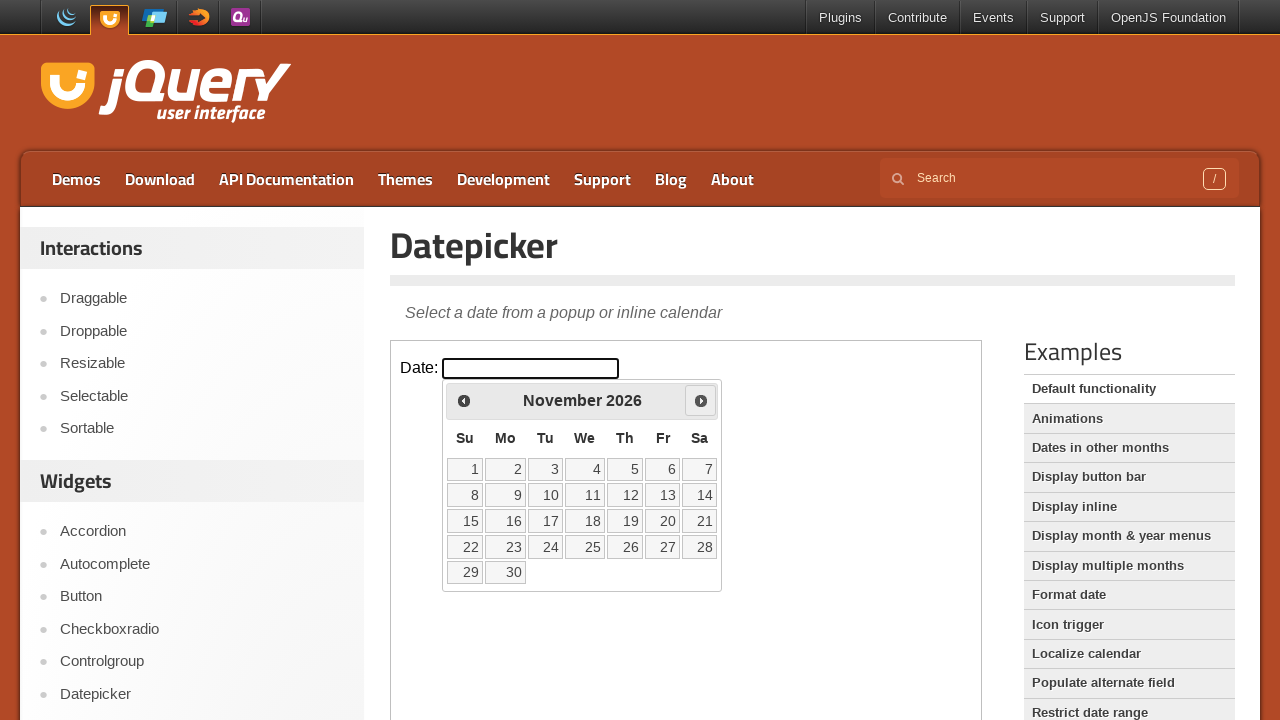

Retrieved current year from calendar: 2026
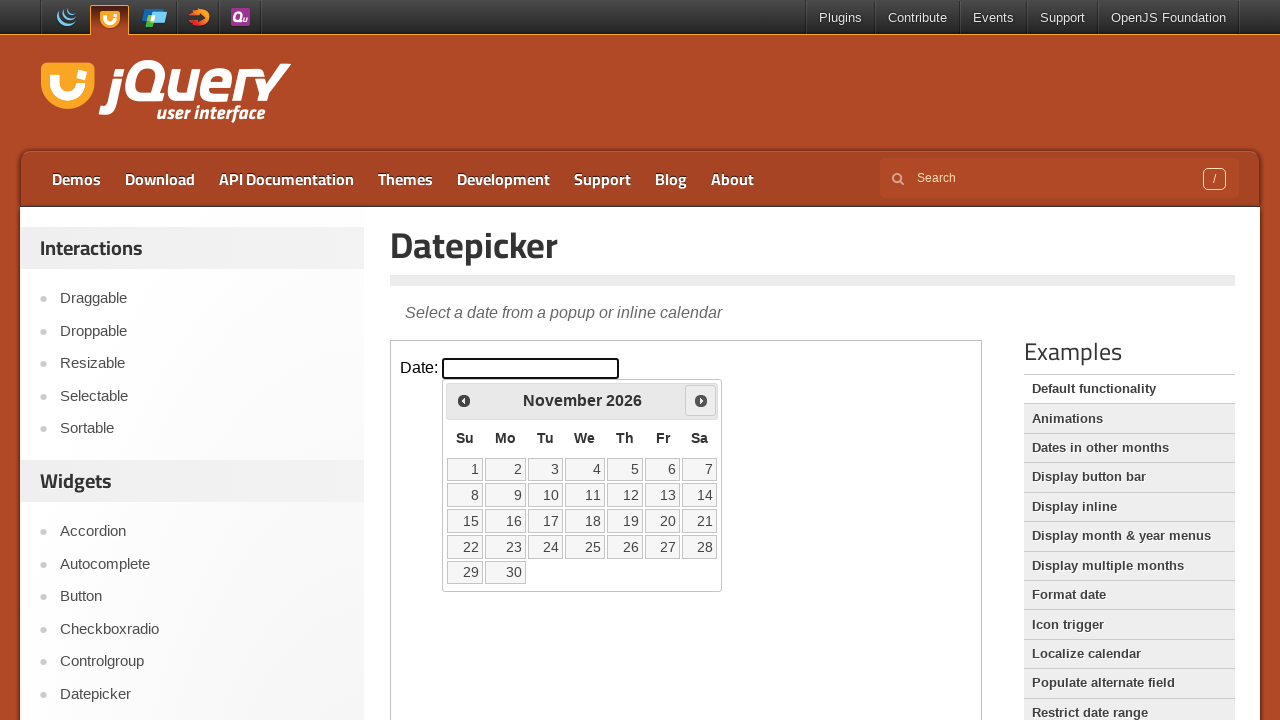

Clicked next month button to navigate from November 2026 at (701, 400) on iframe >> nth=0 >> internal:control=enter-frame >> xpath=//span[@class='ui-icon 
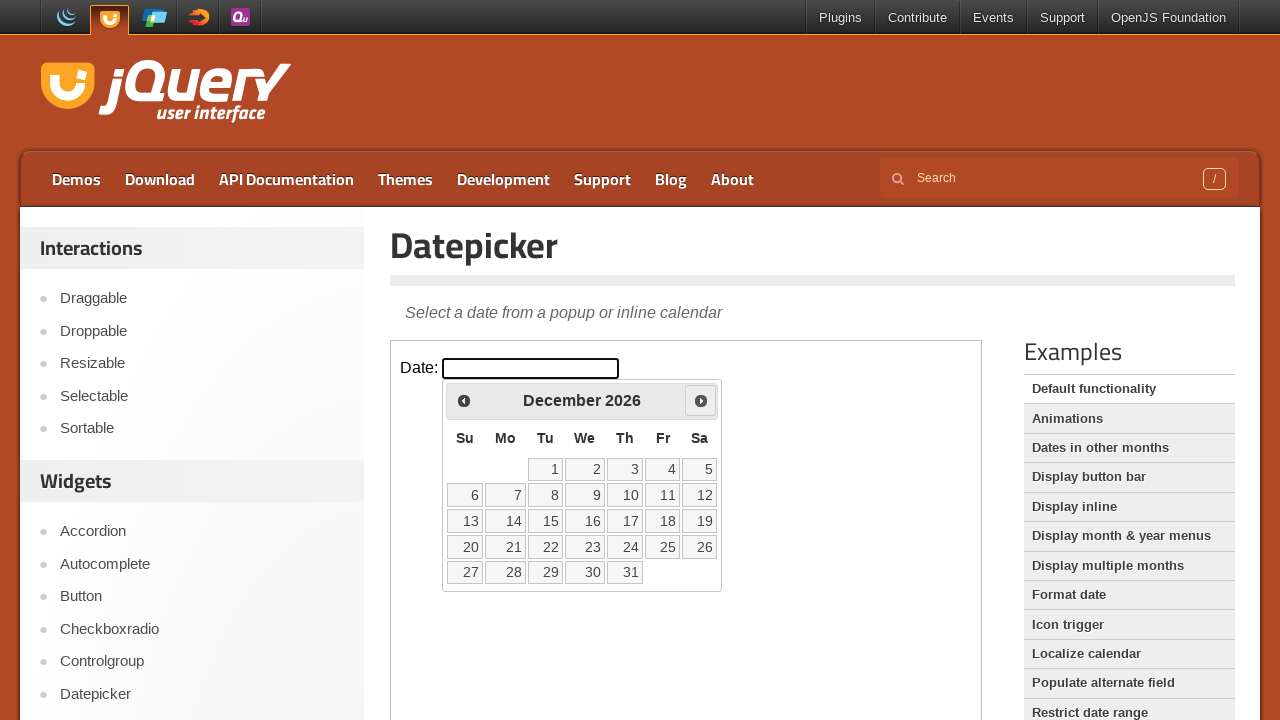

Retrieved current month from calendar: December
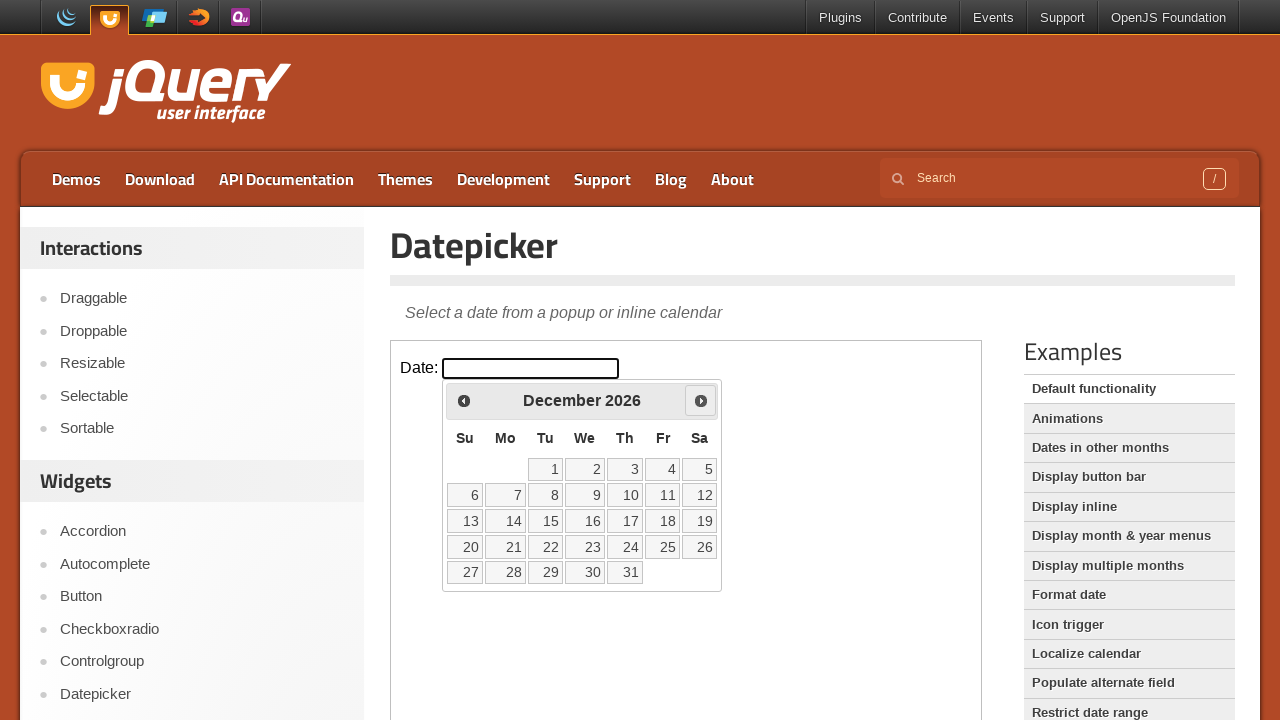

Retrieved current year from calendar: 2026
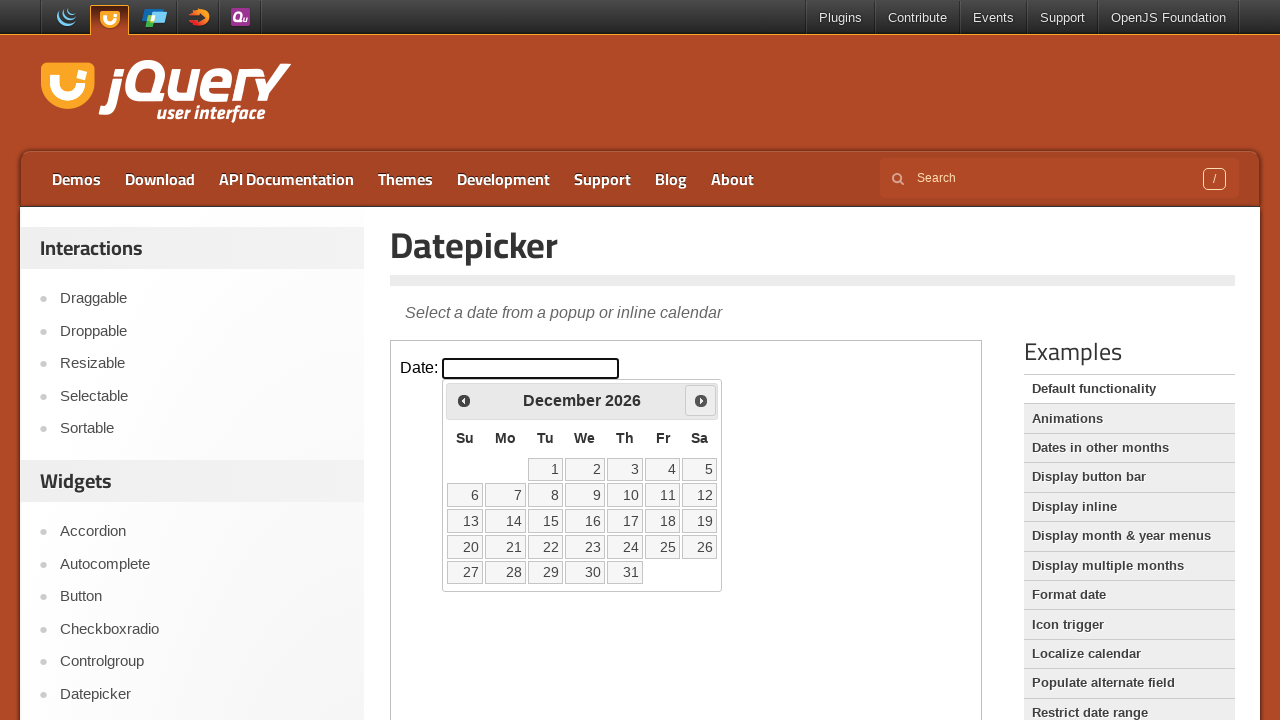

Clicked next month button to navigate from December 2026 at (701, 400) on iframe >> nth=0 >> internal:control=enter-frame >> xpath=//span[@class='ui-icon 
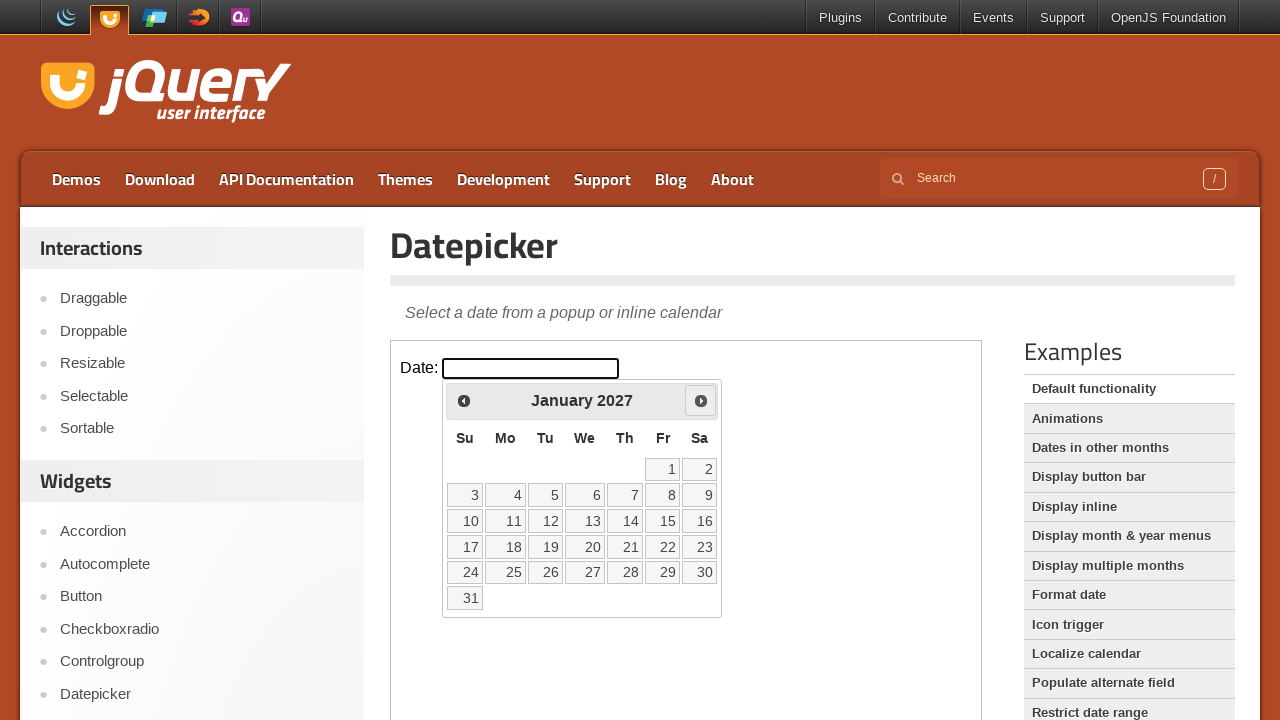

Retrieved current month from calendar: January
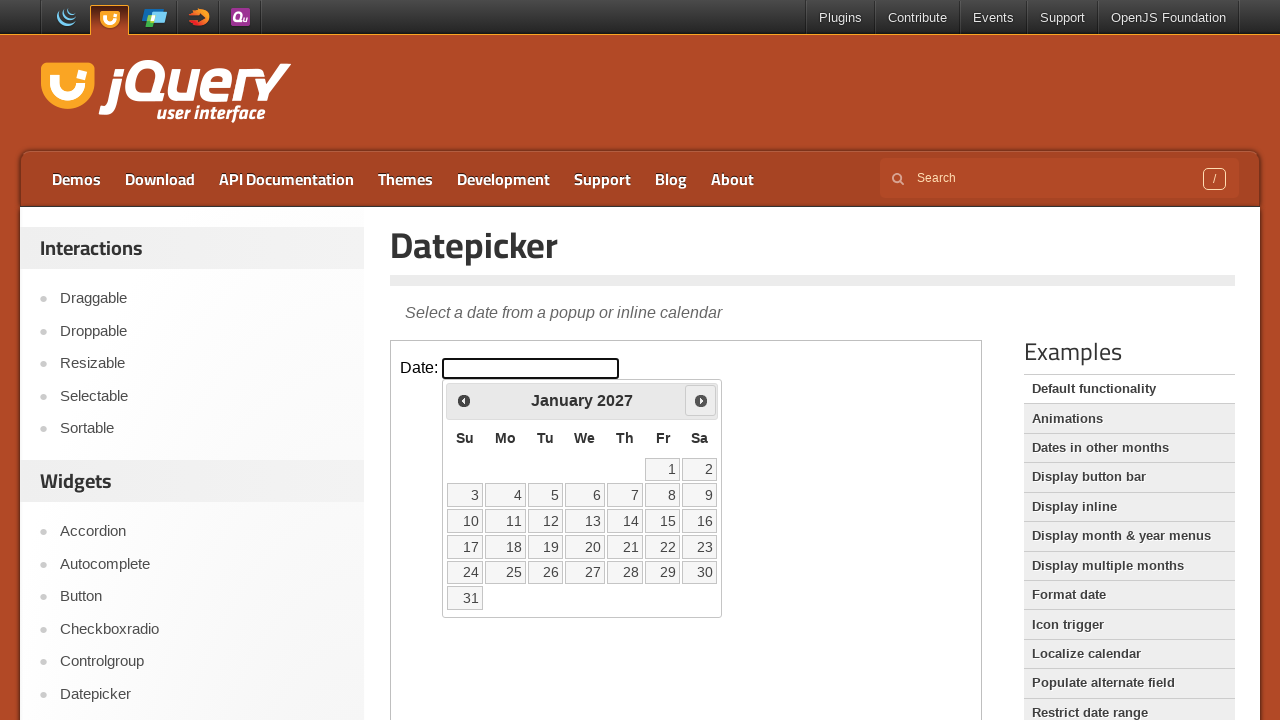

Retrieved current year from calendar: 2027
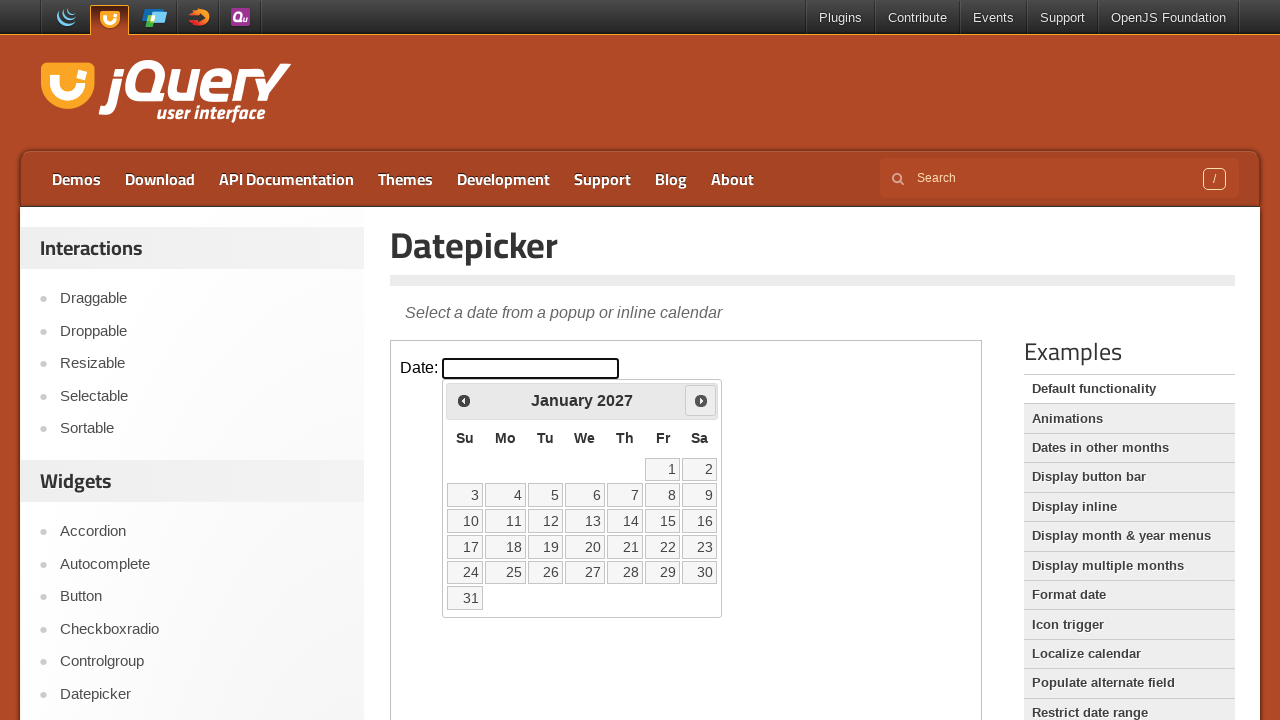

Clicked next month button to navigate from January 2027 at (701, 400) on iframe >> nth=0 >> internal:control=enter-frame >> xpath=//span[@class='ui-icon 
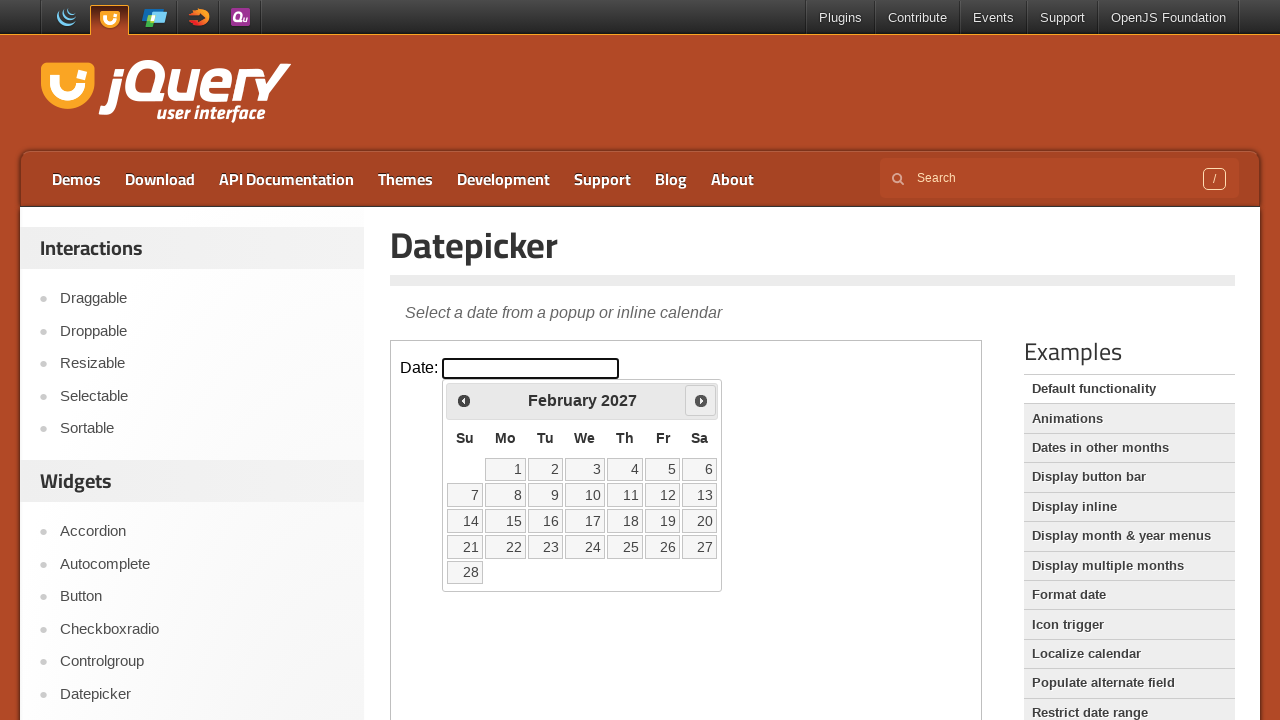

Retrieved current month from calendar: February
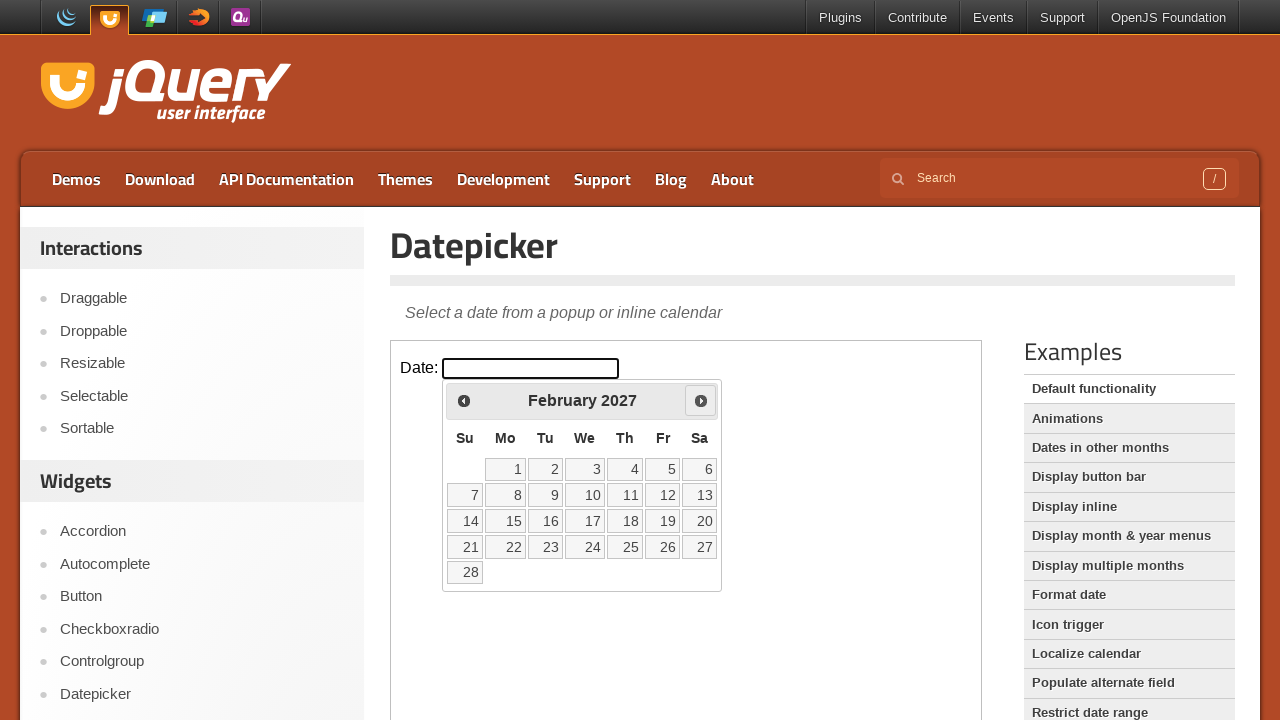

Retrieved current year from calendar: 2027
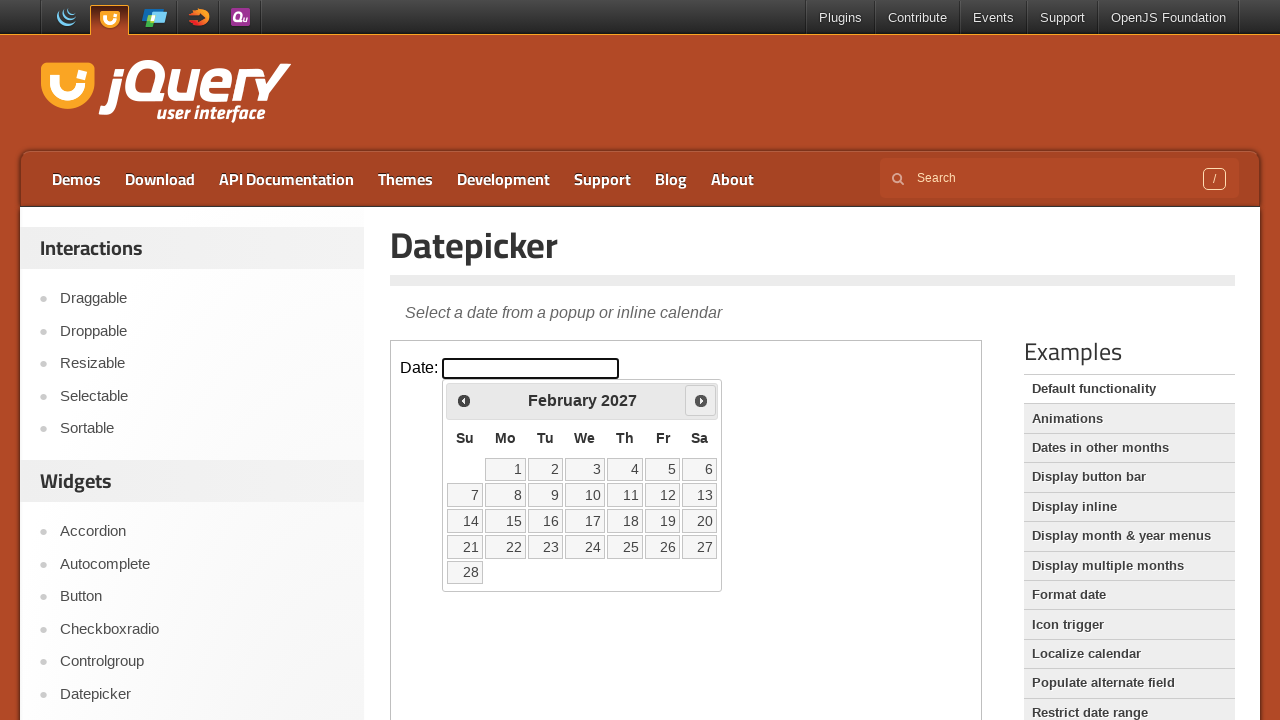

Clicked next month button to navigate from February 2027 at (701, 400) on iframe >> nth=0 >> internal:control=enter-frame >> xpath=//span[@class='ui-icon 
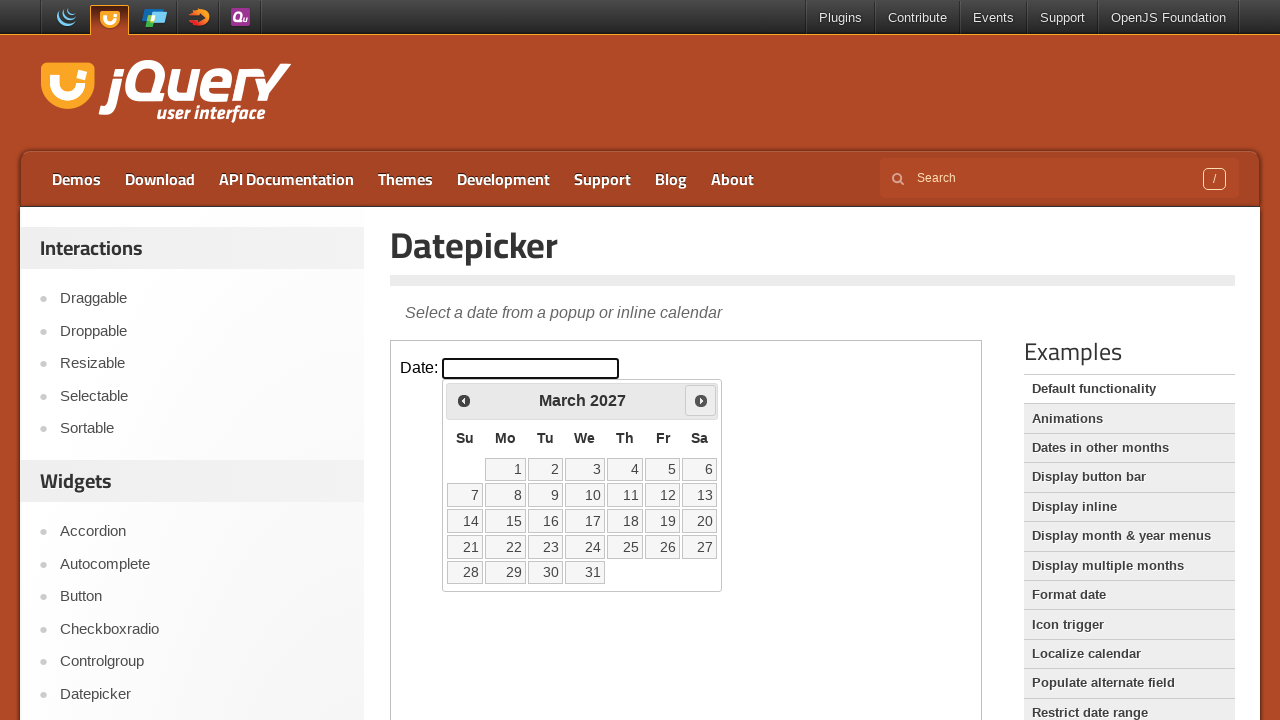

Retrieved current month from calendar: March
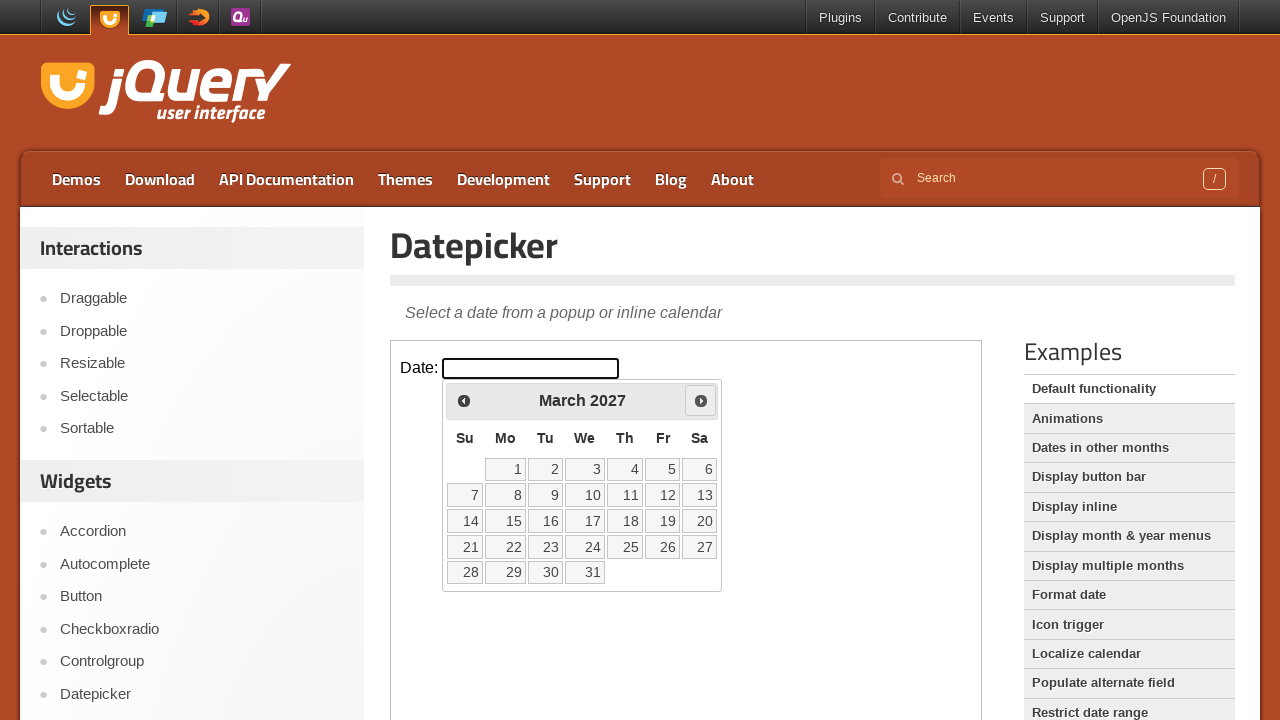

Retrieved current year from calendar: 2027
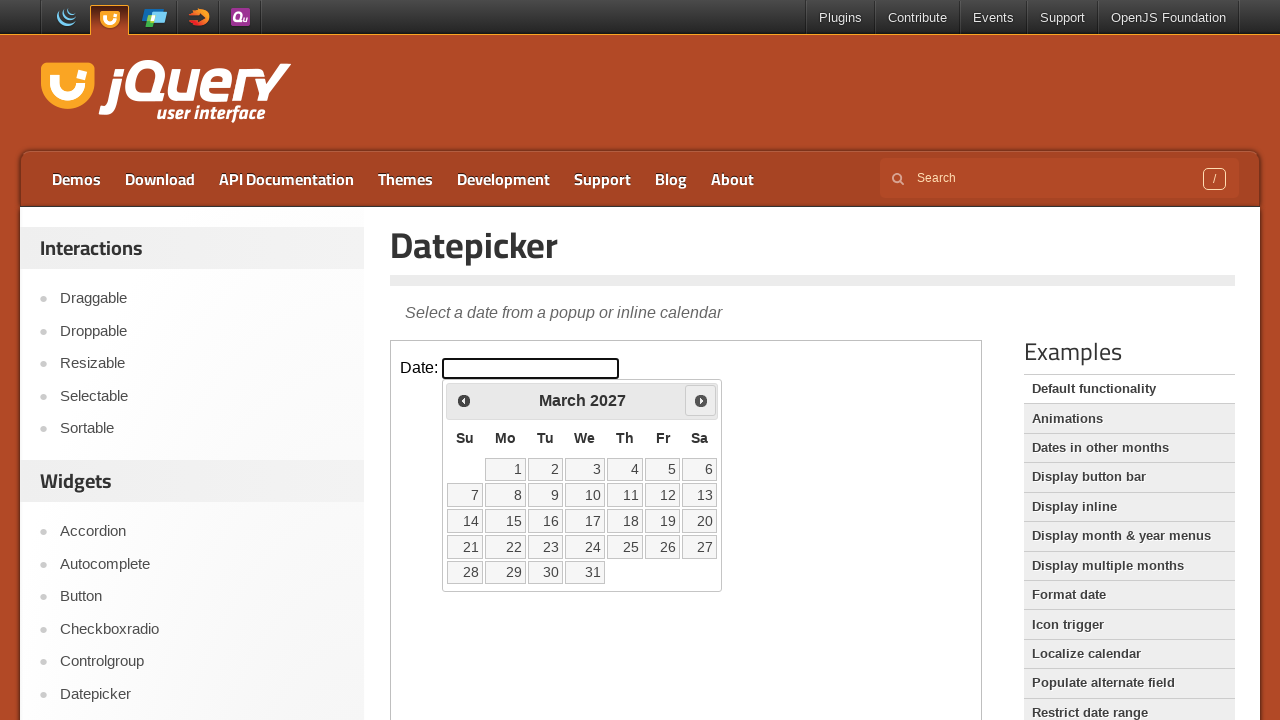

Clicked next month button to navigate from March 2027 at (701, 400) on iframe >> nth=0 >> internal:control=enter-frame >> xpath=//span[@class='ui-icon 
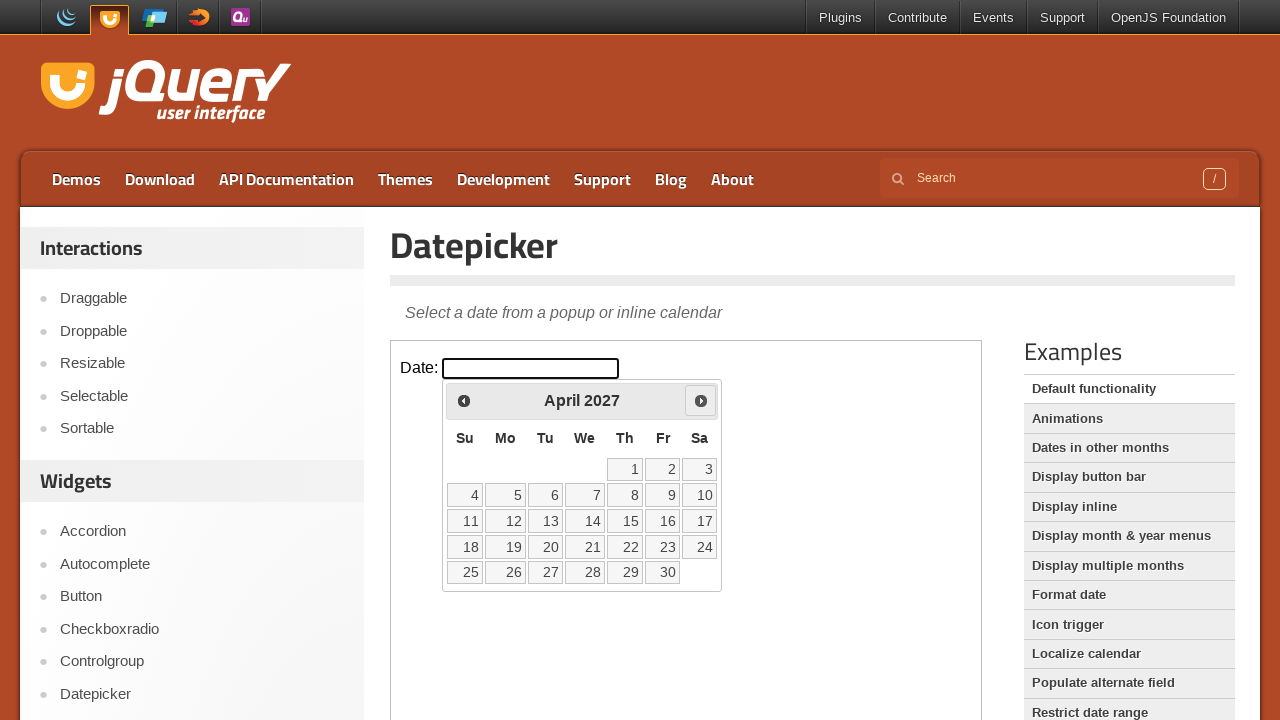

Retrieved current month from calendar: April
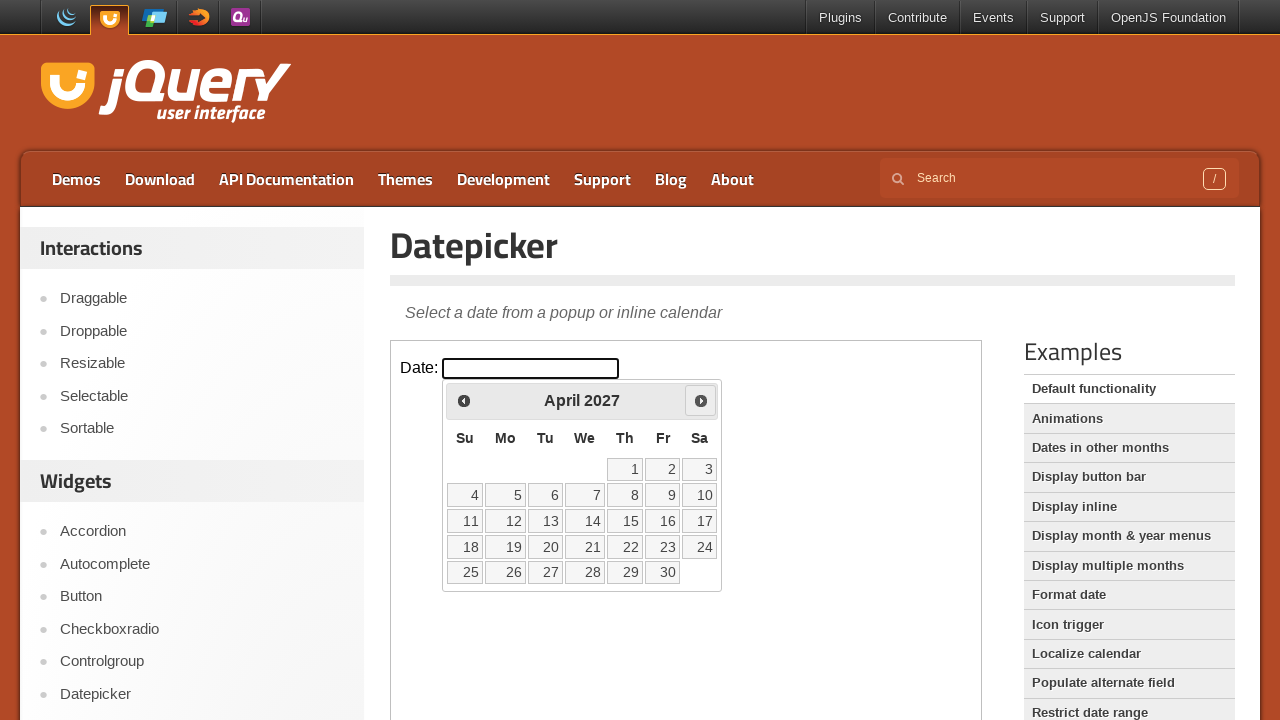

Retrieved current year from calendar: 2027
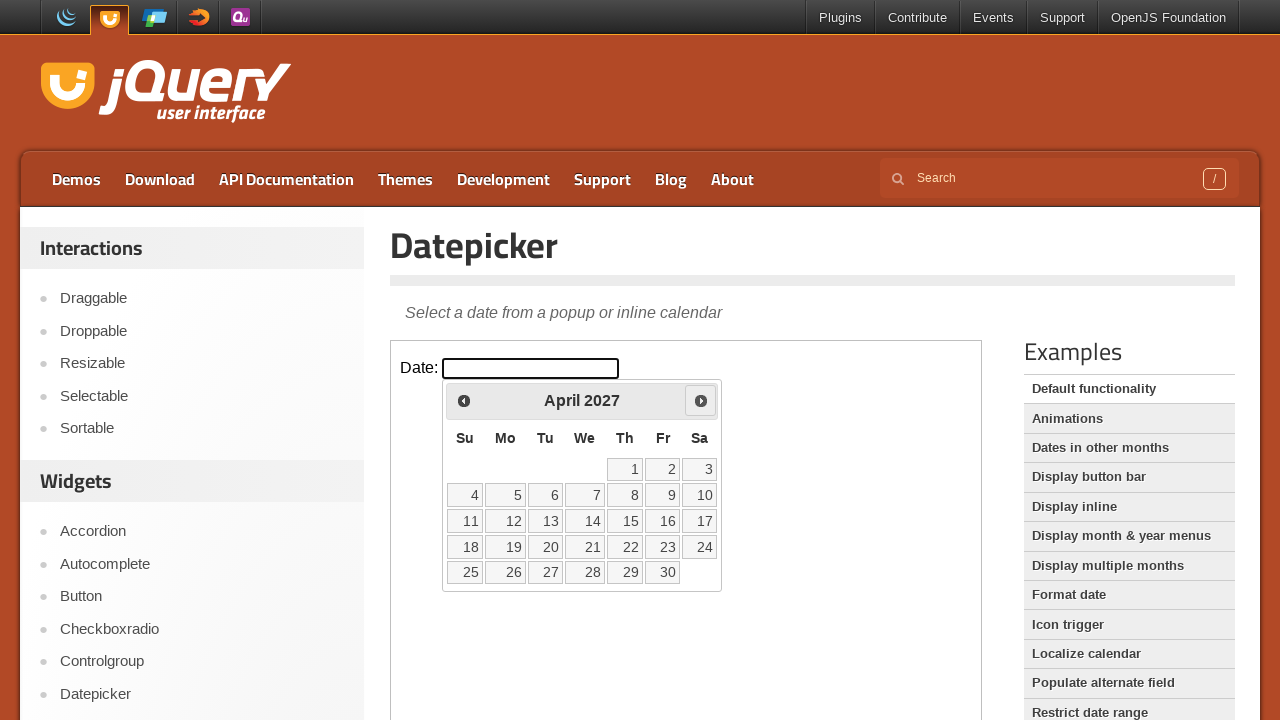

Clicked next month button to navigate from April 2027 at (701, 400) on iframe >> nth=0 >> internal:control=enter-frame >> xpath=//span[@class='ui-icon 
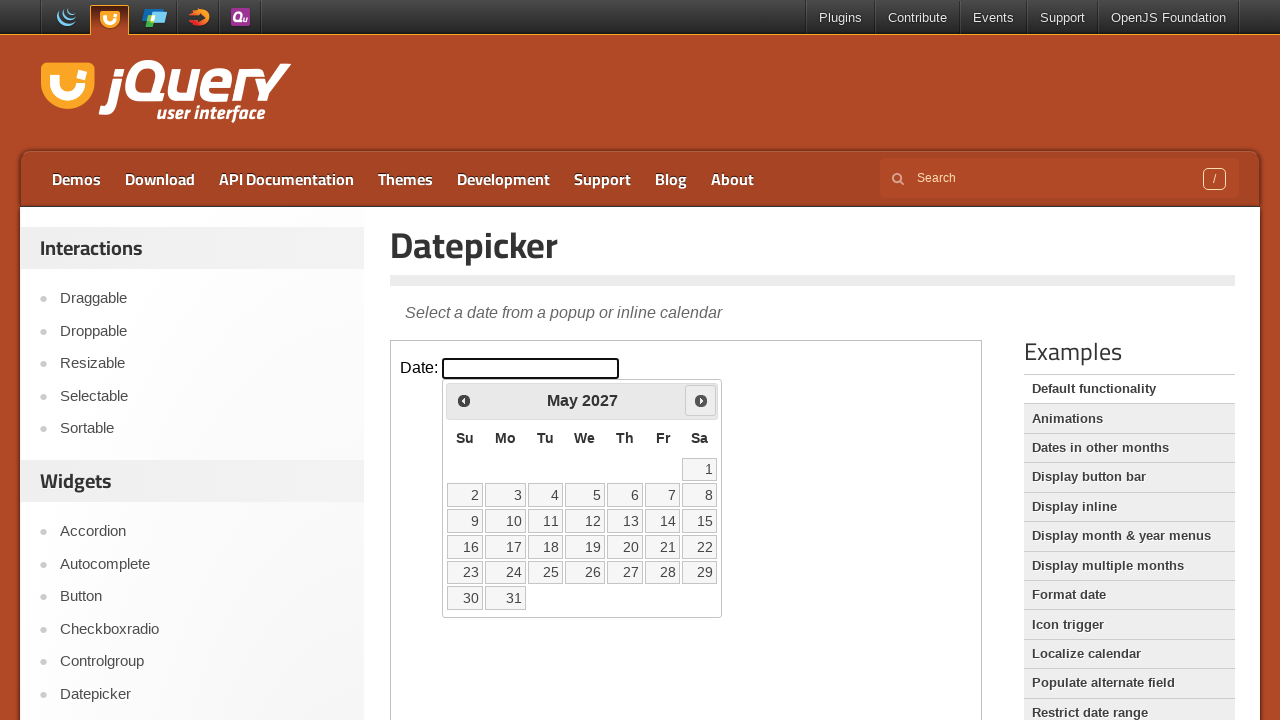

Retrieved current month from calendar: May
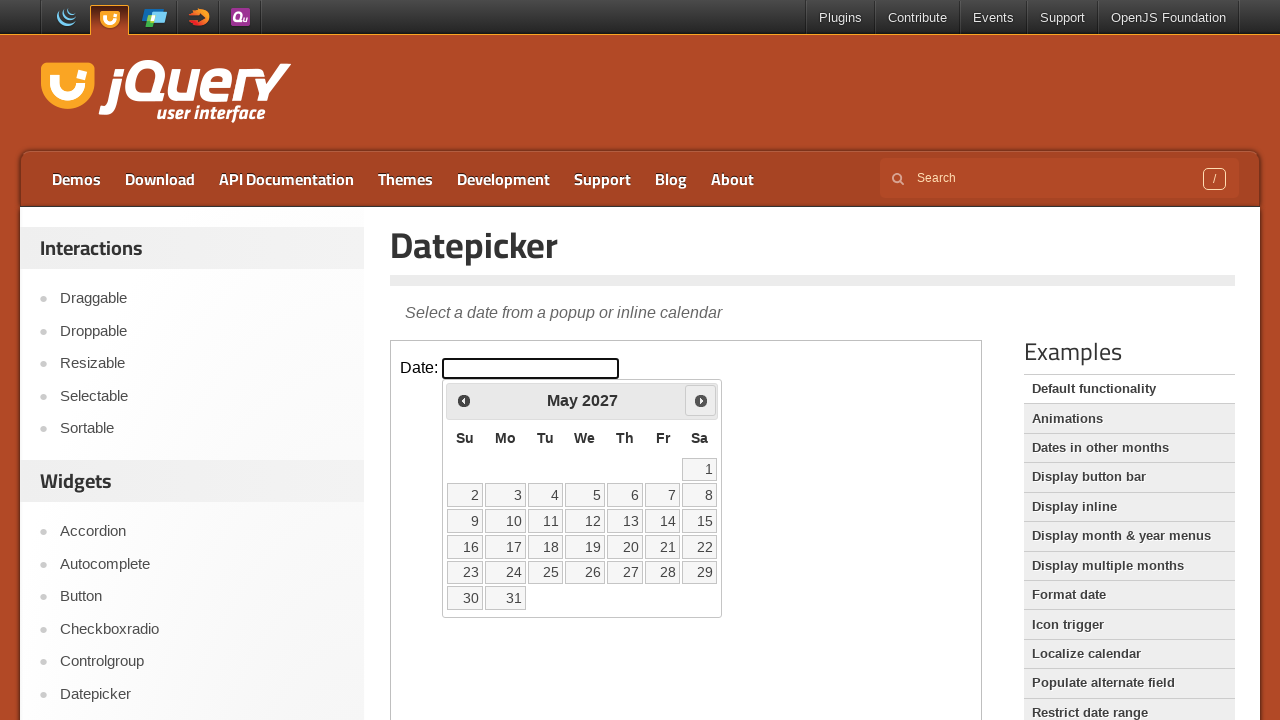

Retrieved current year from calendar: 2027
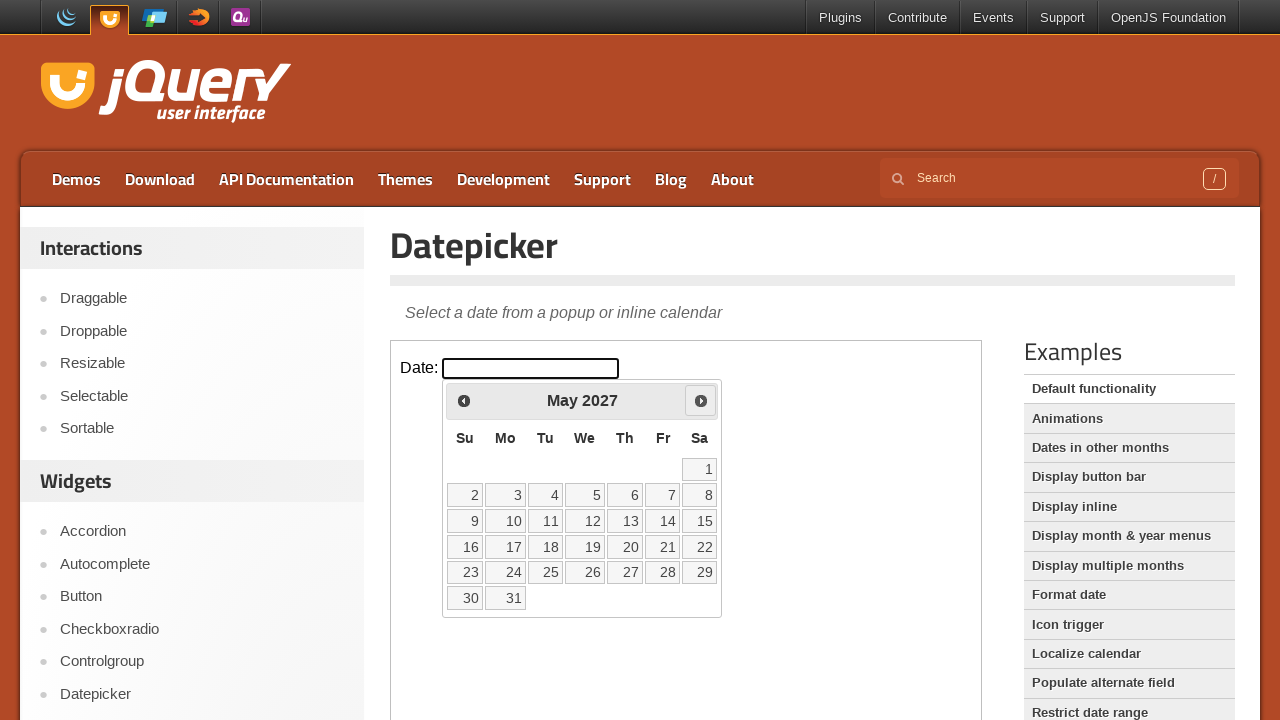

Clicked next month button to navigate from May 2027 at (701, 400) on iframe >> nth=0 >> internal:control=enter-frame >> xpath=//span[@class='ui-icon 
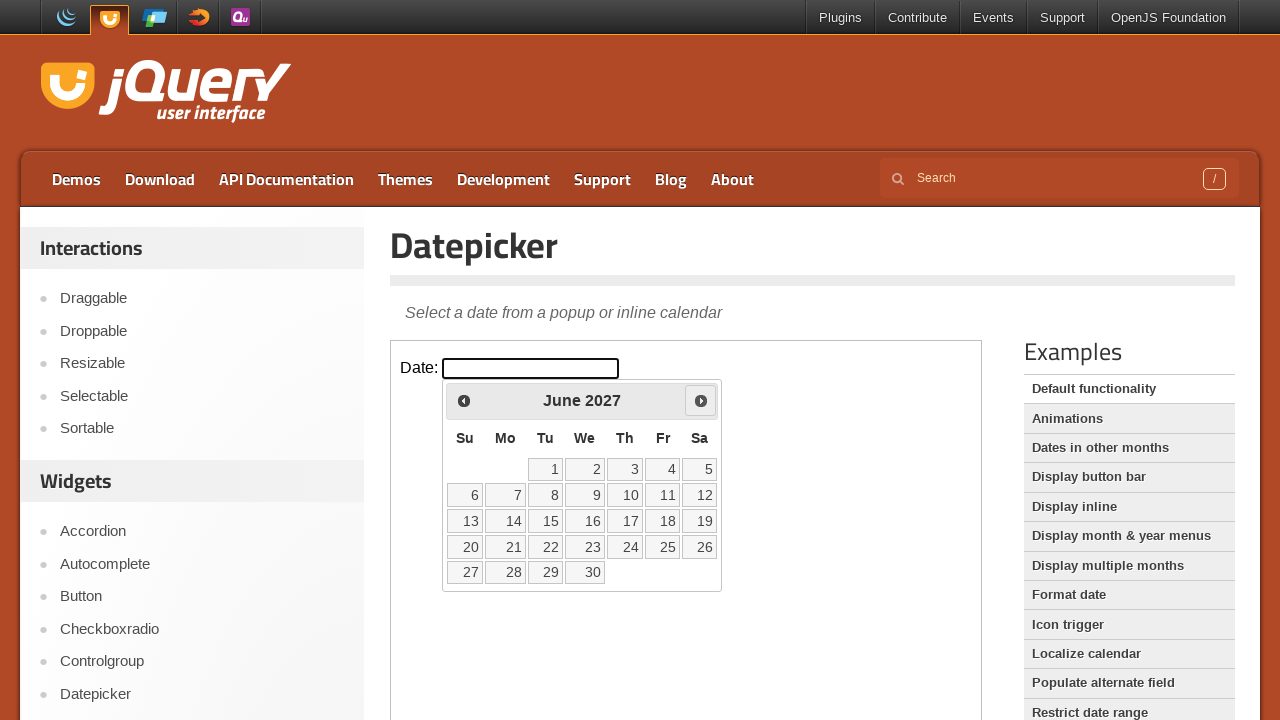

Retrieved current month from calendar: June
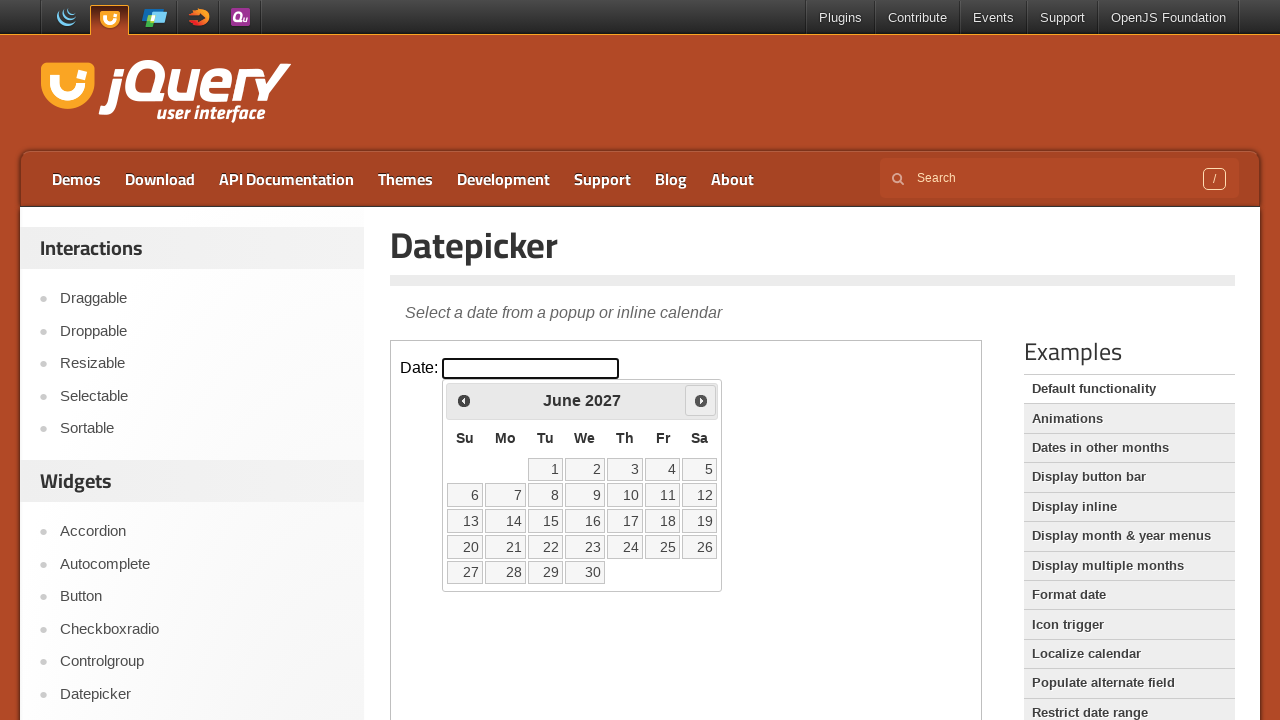

Retrieved current year from calendar: 2027
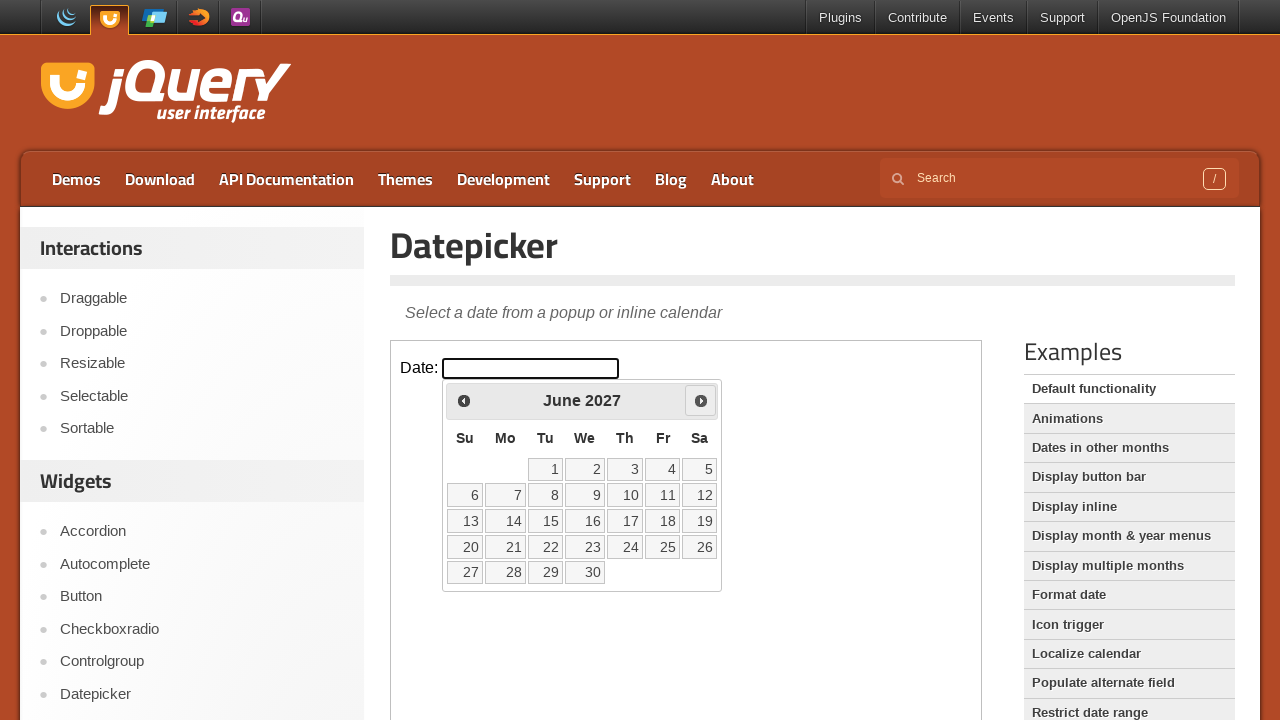

Clicked next month button to navigate from June 2027 at (701, 400) on iframe >> nth=0 >> internal:control=enter-frame >> xpath=//span[@class='ui-icon 
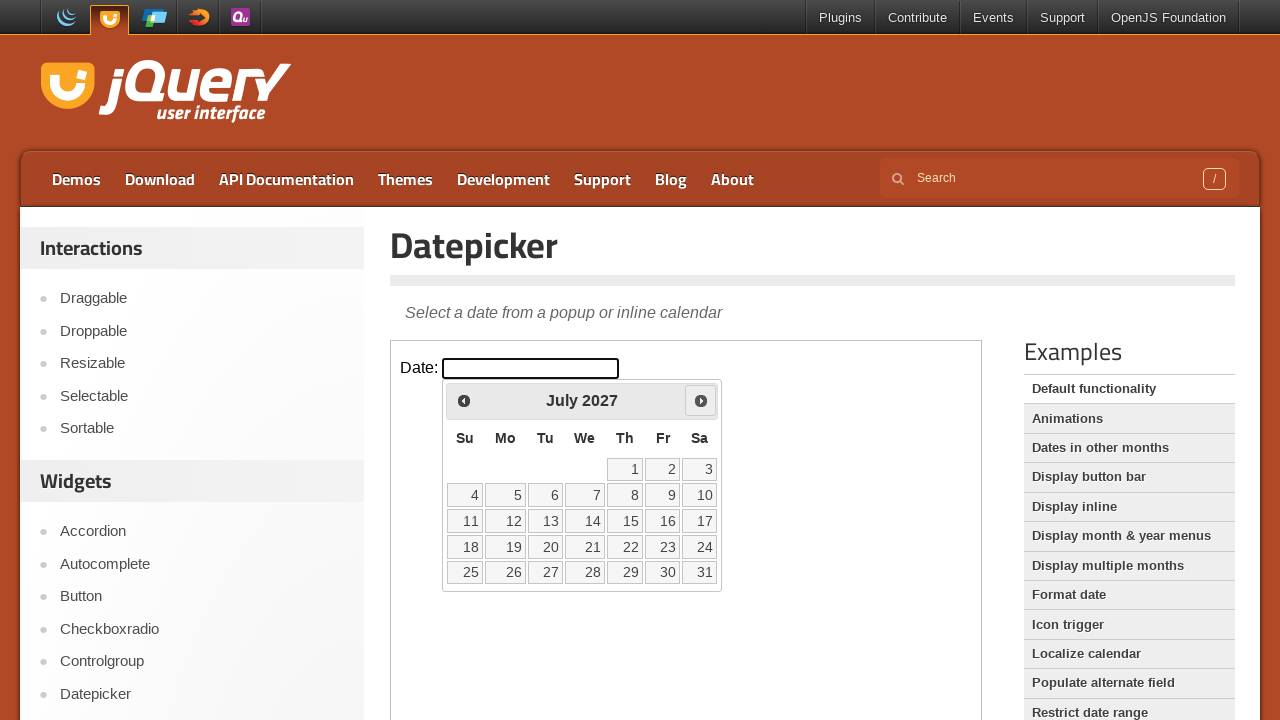

Retrieved current month from calendar: July
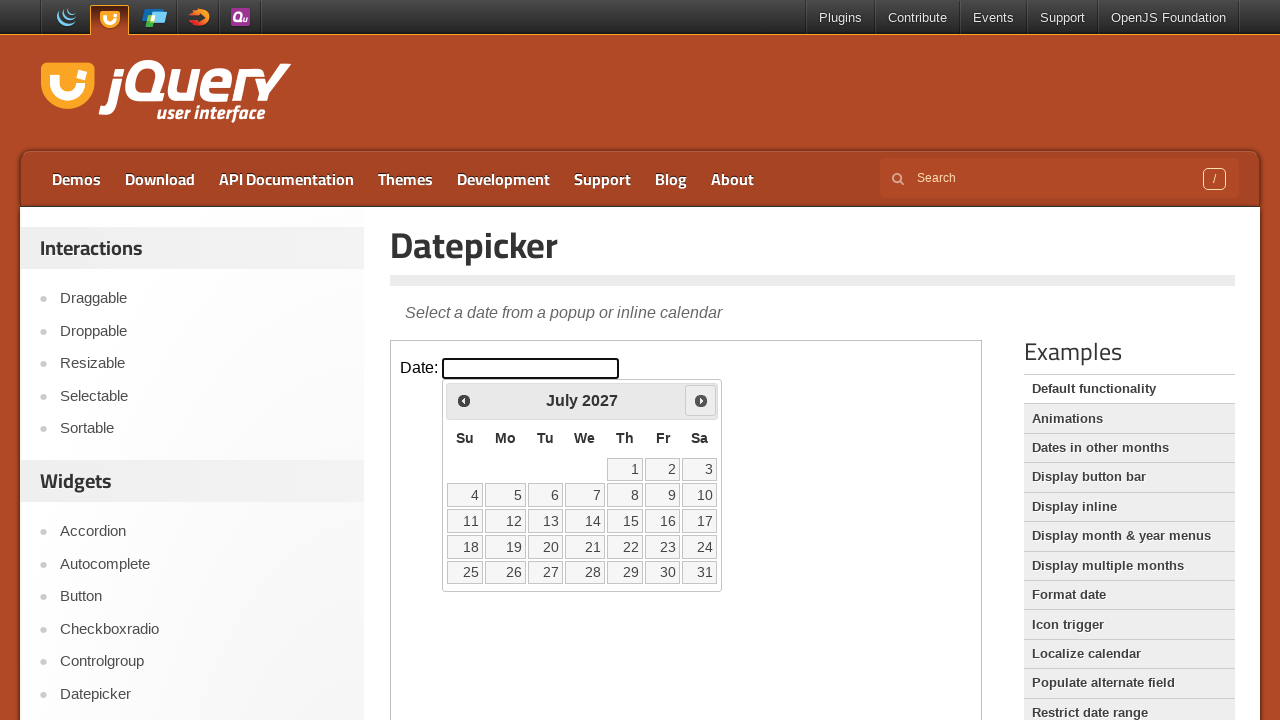

Retrieved current year from calendar: 2027
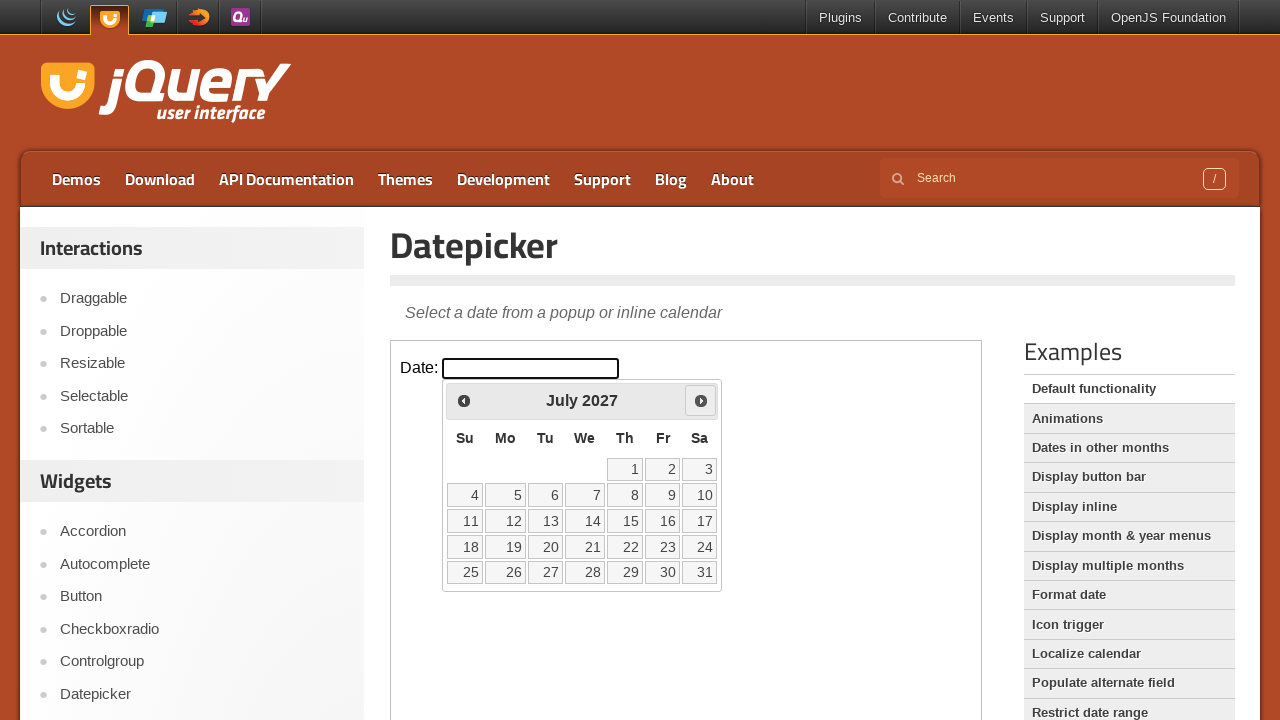

Clicked next month button to navigate from July 2027 at (701, 400) on iframe >> nth=0 >> internal:control=enter-frame >> xpath=//span[@class='ui-icon 
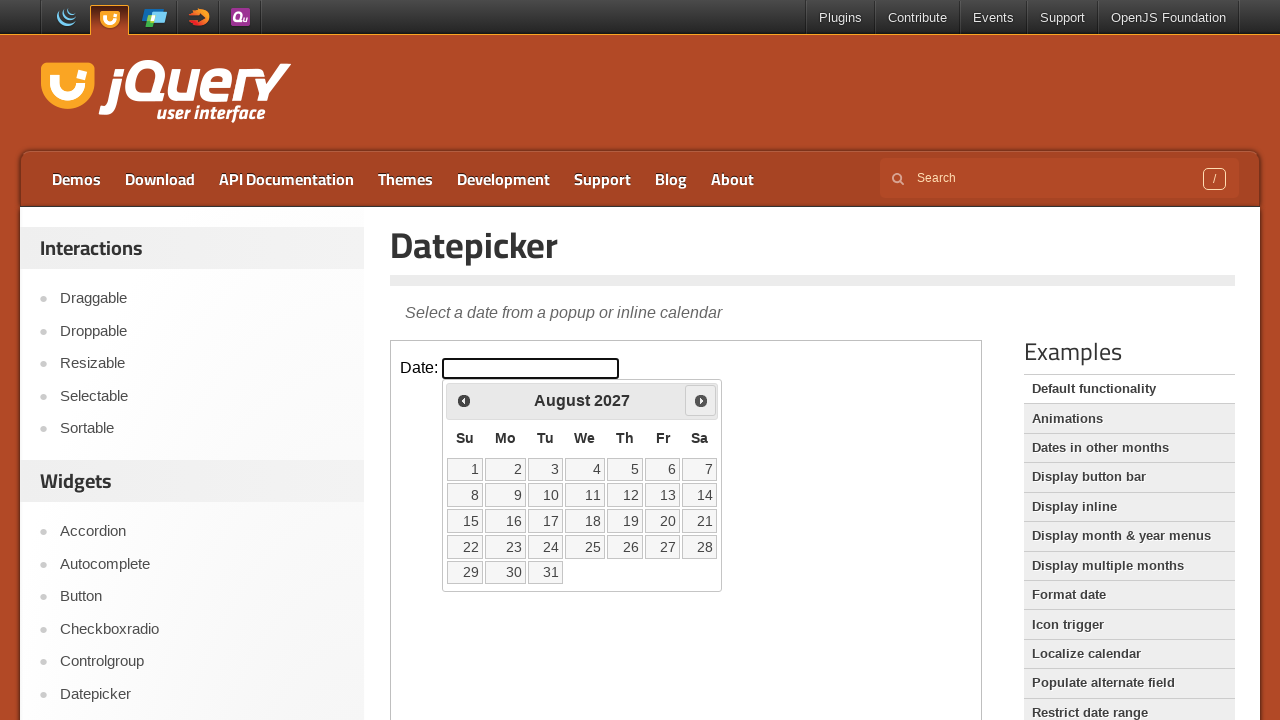

Retrieved current month from calendar: August
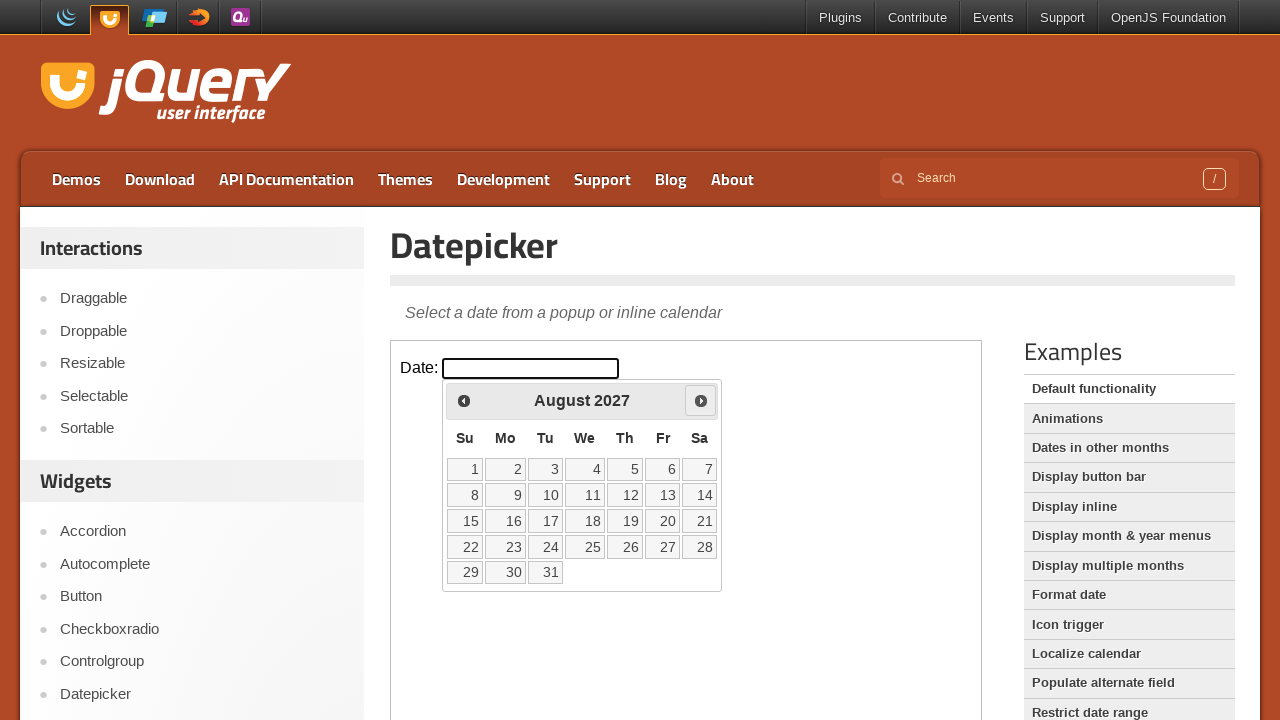

Retrieved current year from calendar: 2027
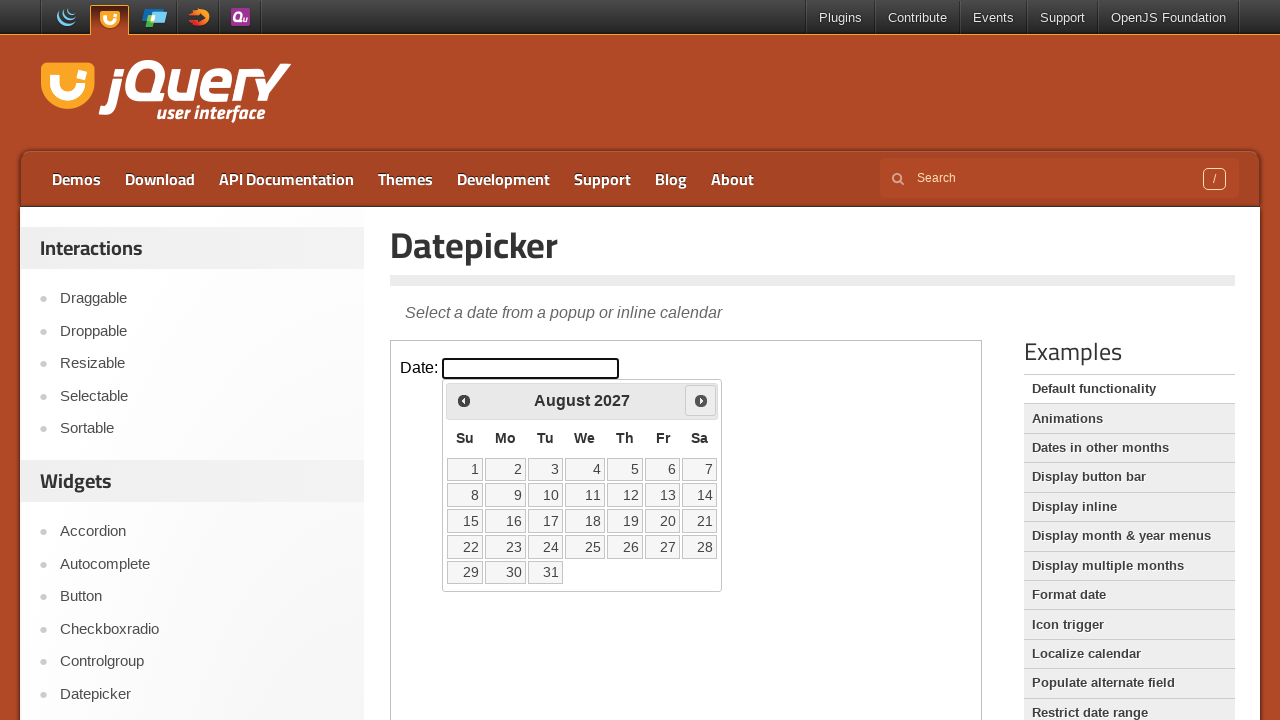

Clicked next month button to navigate from August 2027 at (701, 400) on iframe >> nth=0 >> internal:control=enter-frame >> xpath=//span[@class='ui-icon 
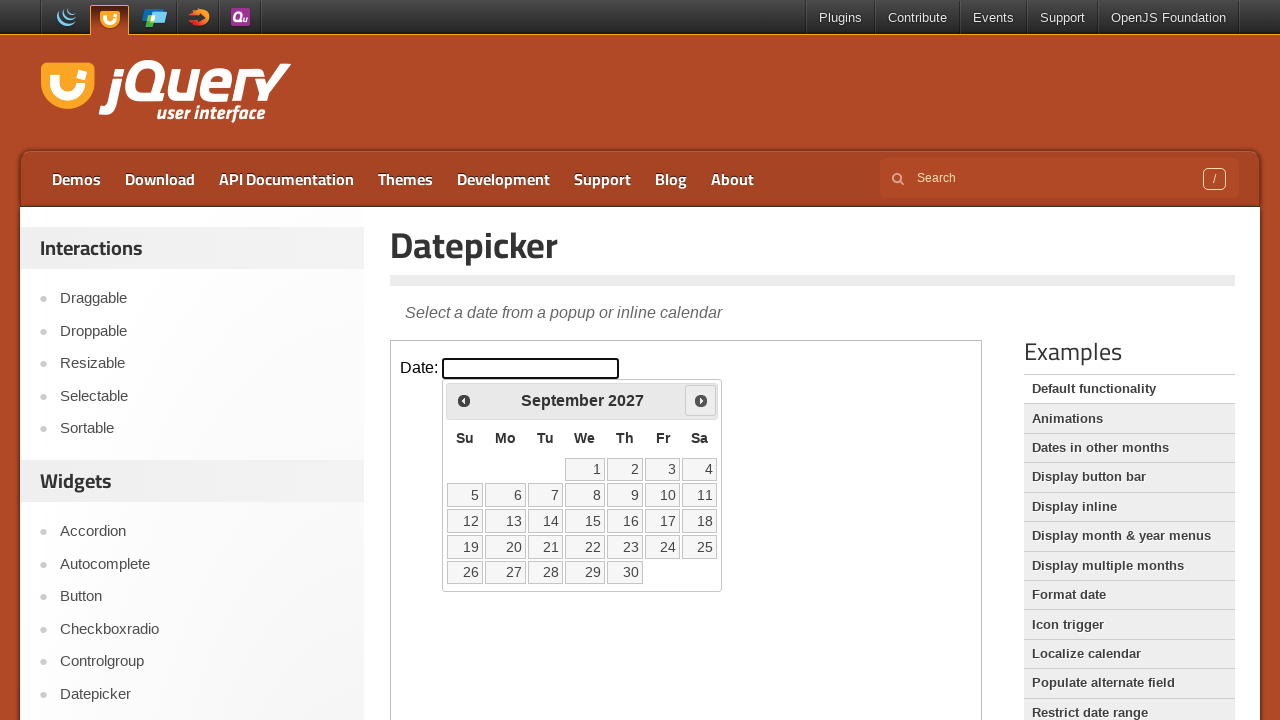

Retrieved current month from calendar: September
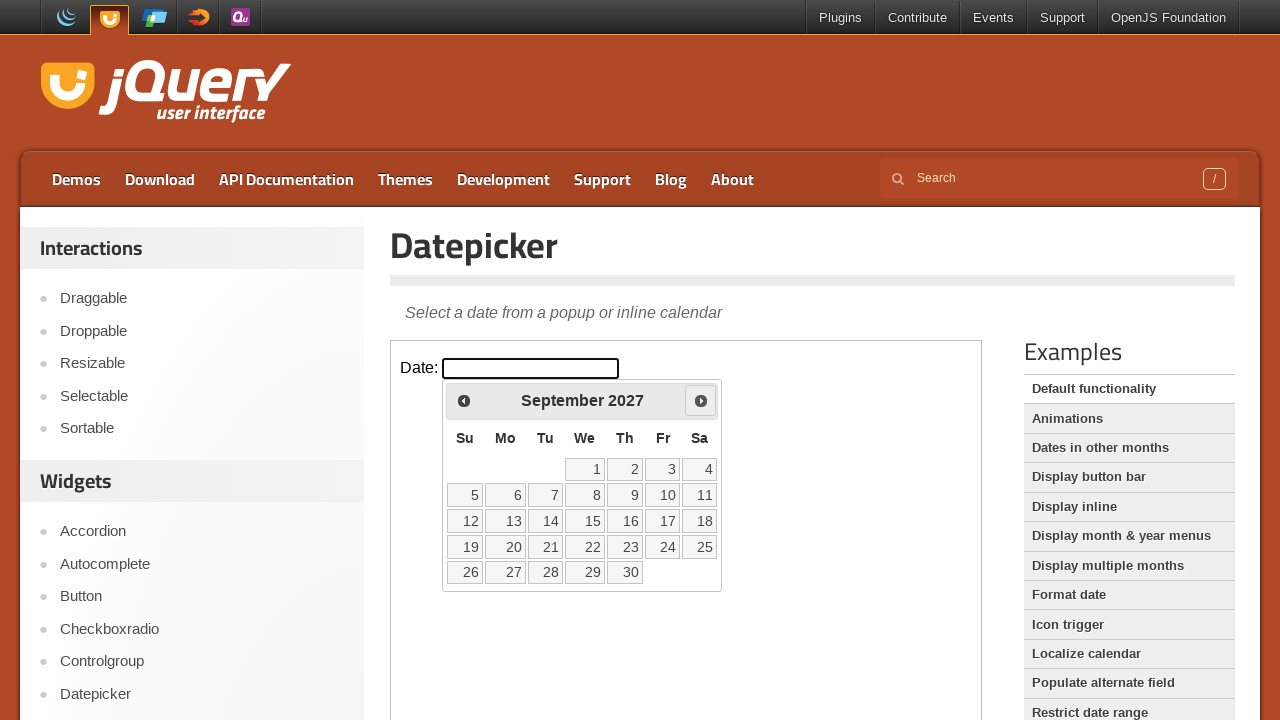

Retrieved current year from calendar: 2027
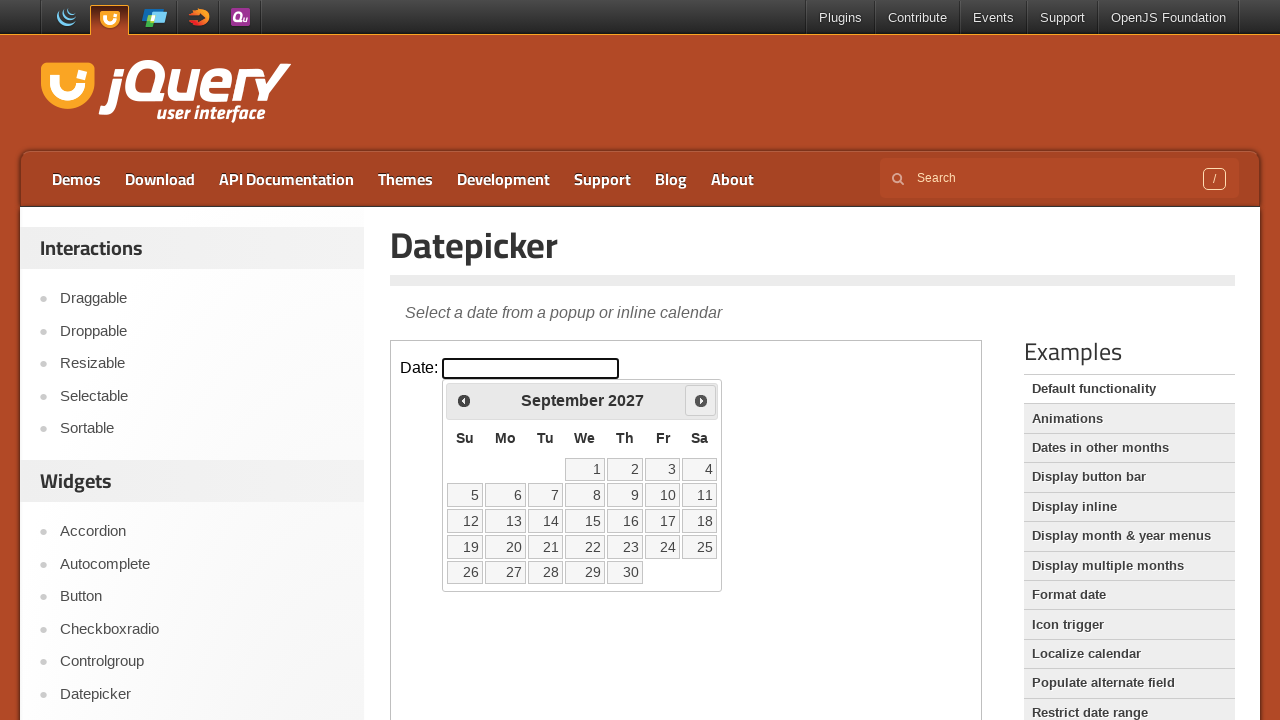

Clicked next month button to navigate from September 2027 at (701, 400) on iframe >> nth=0 >> internal:control=enter-frame >> xpath=//span[@class='ui-icon 
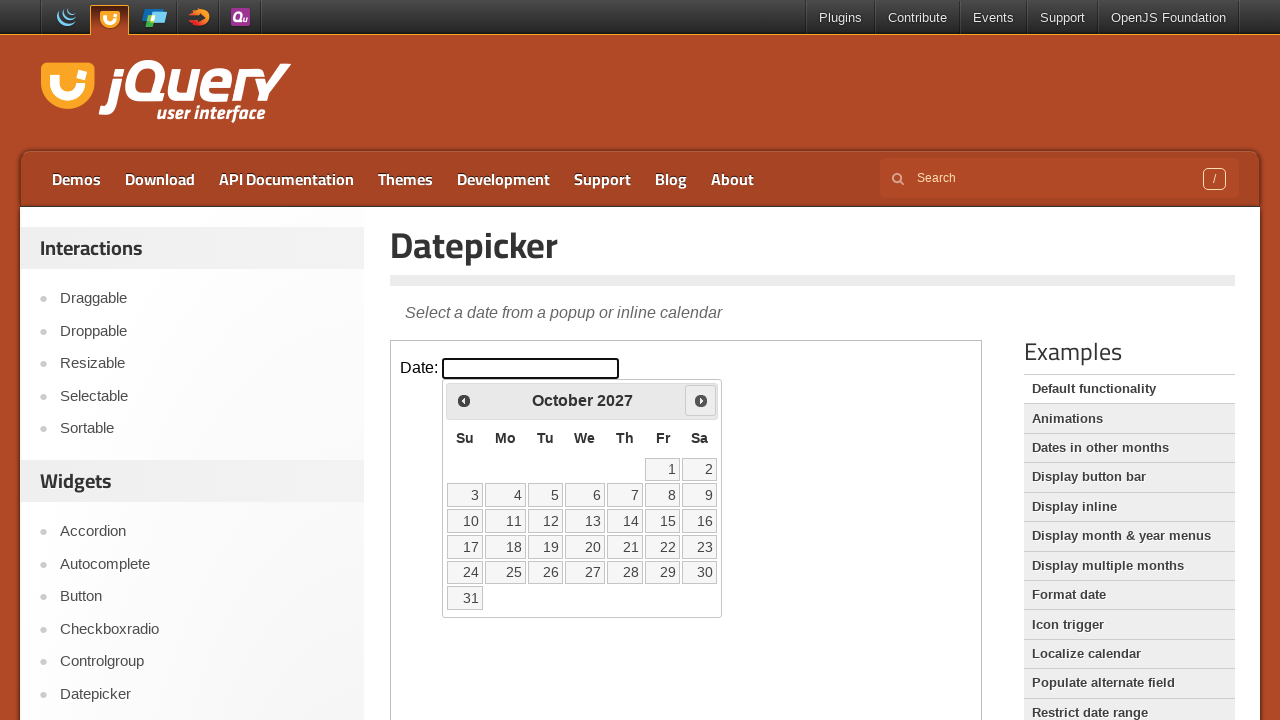

Retrieved current month from calendar: October
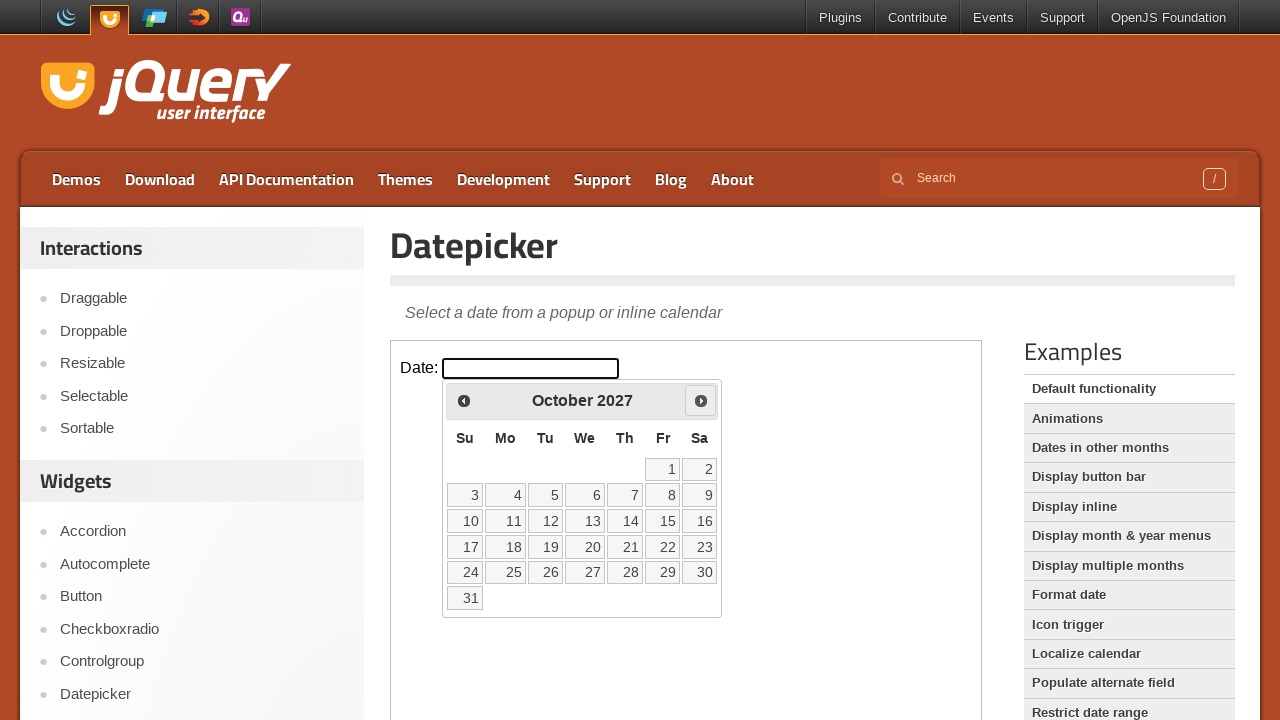

Retrieved current year from calendar: 2027
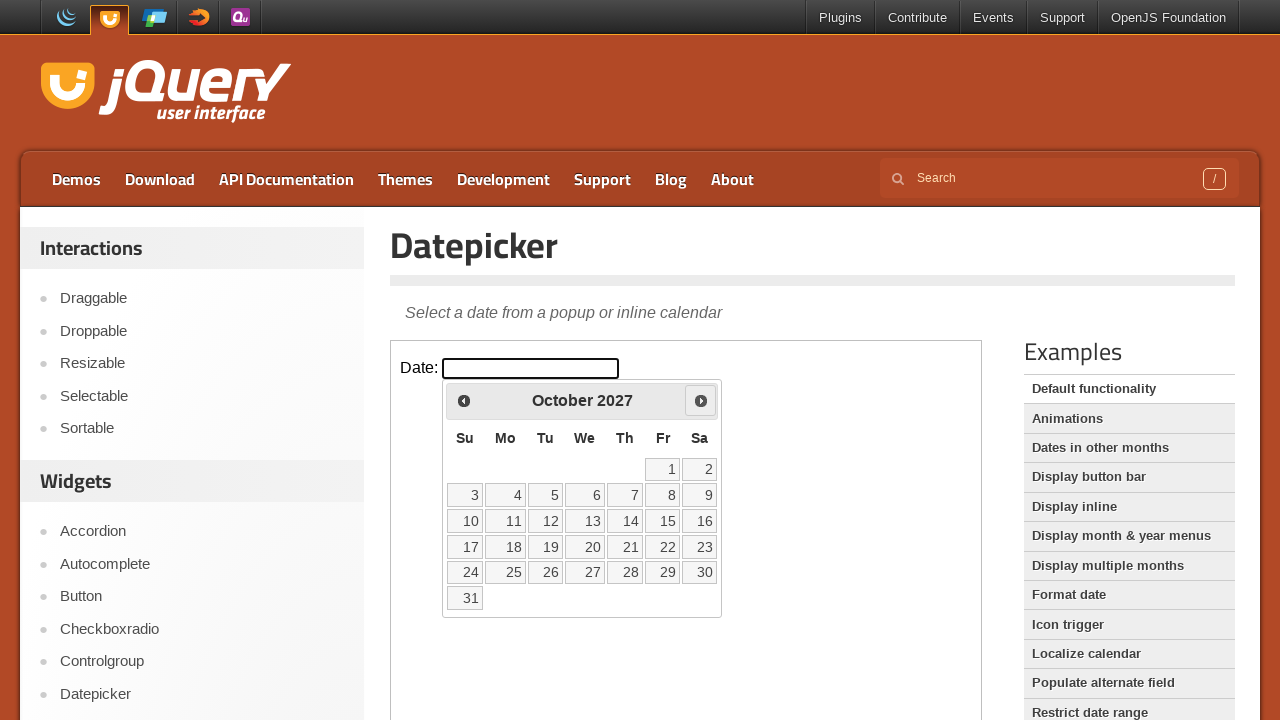

Clicked next month button to navigate from October 2027 at (701, 400) on iframe >> nth=0 >> internal:control=enter-frame >> xpath=//span[@class='ui-icon 
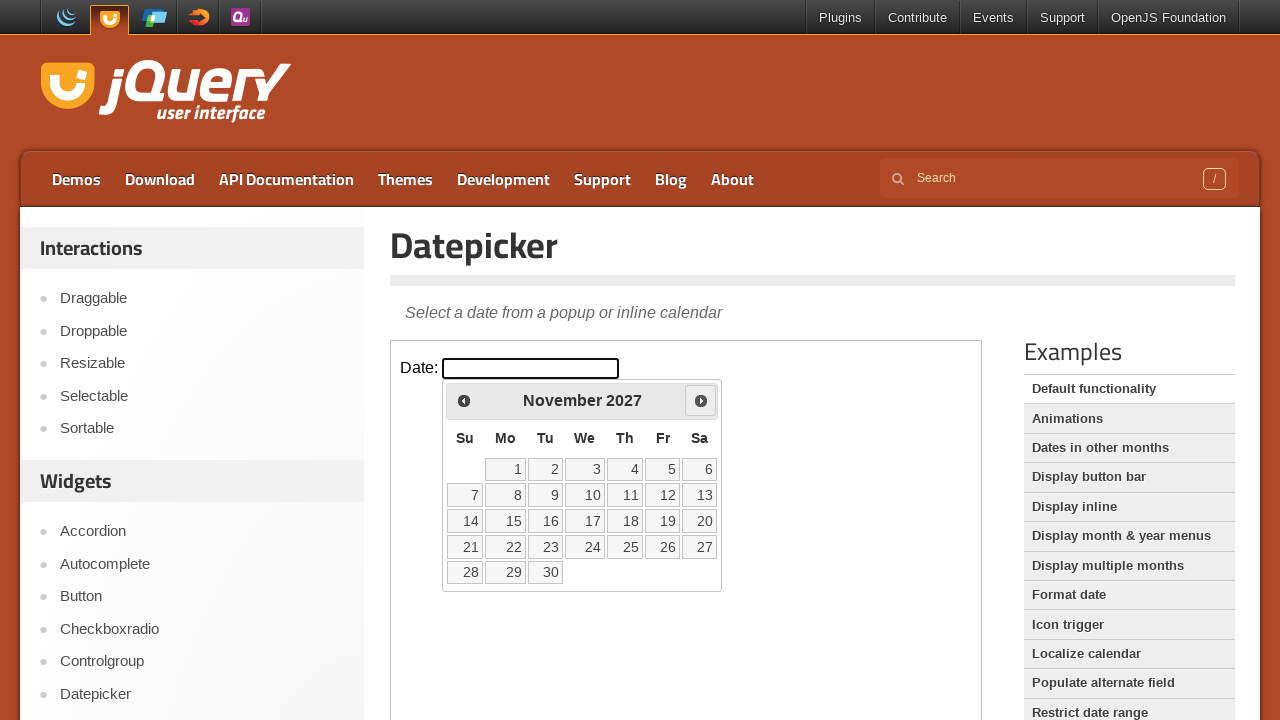

Retrieved current month from calendar: November
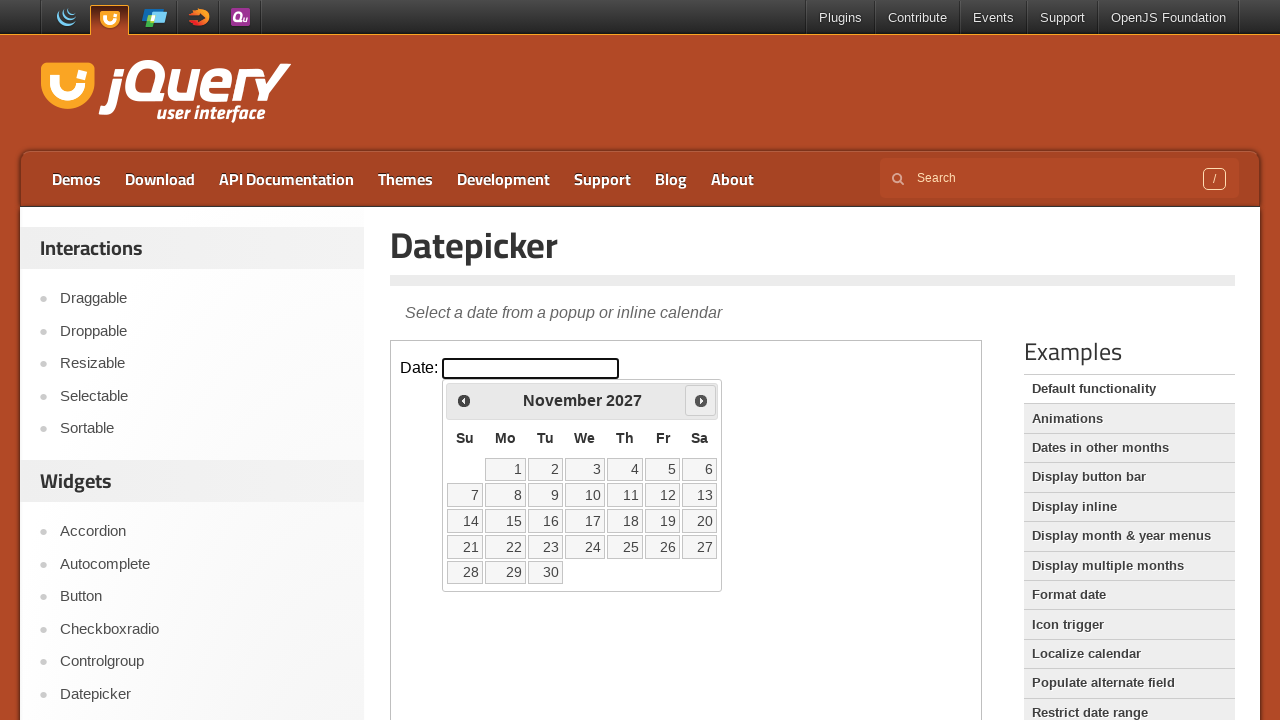

Retrieved current year from calendar: 2027
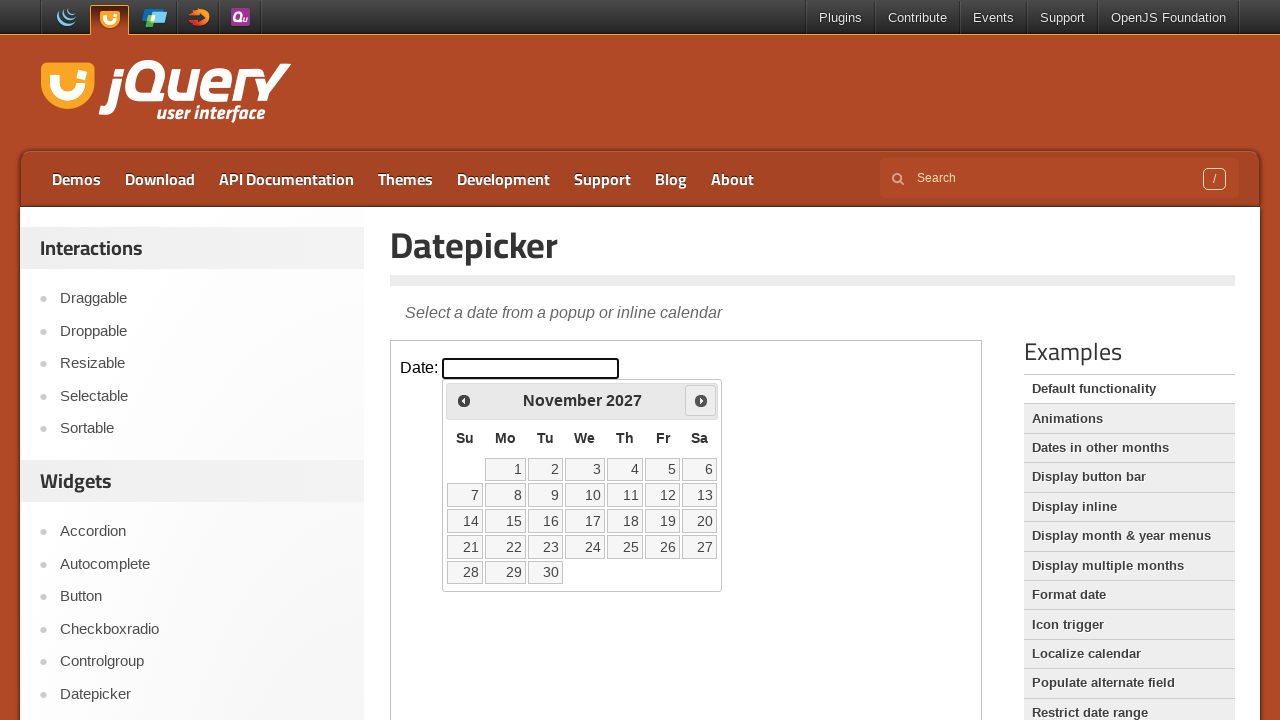

Clicked next month button to navigate from November 2027 at (701, 400) on iframe >> nth=0 >> internal:control=enter-frame >> xpath=//span[@class='ui-icon 
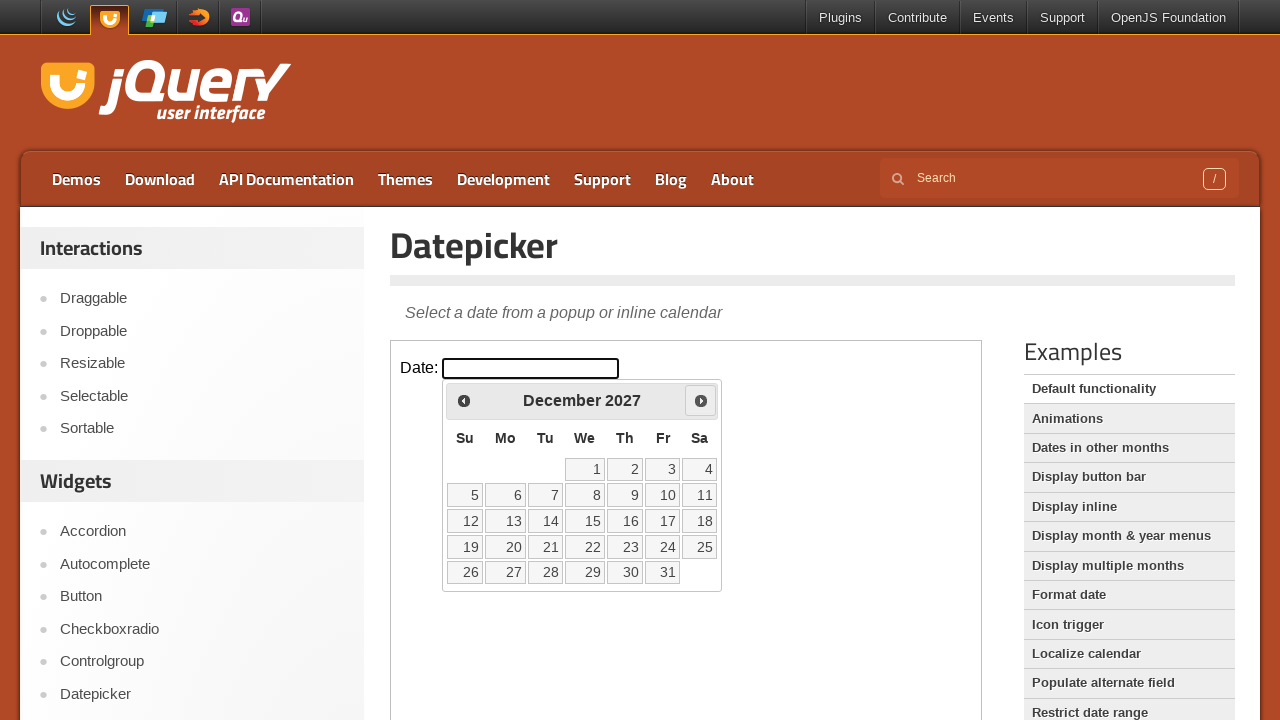

Retrieved current month from calendar: December
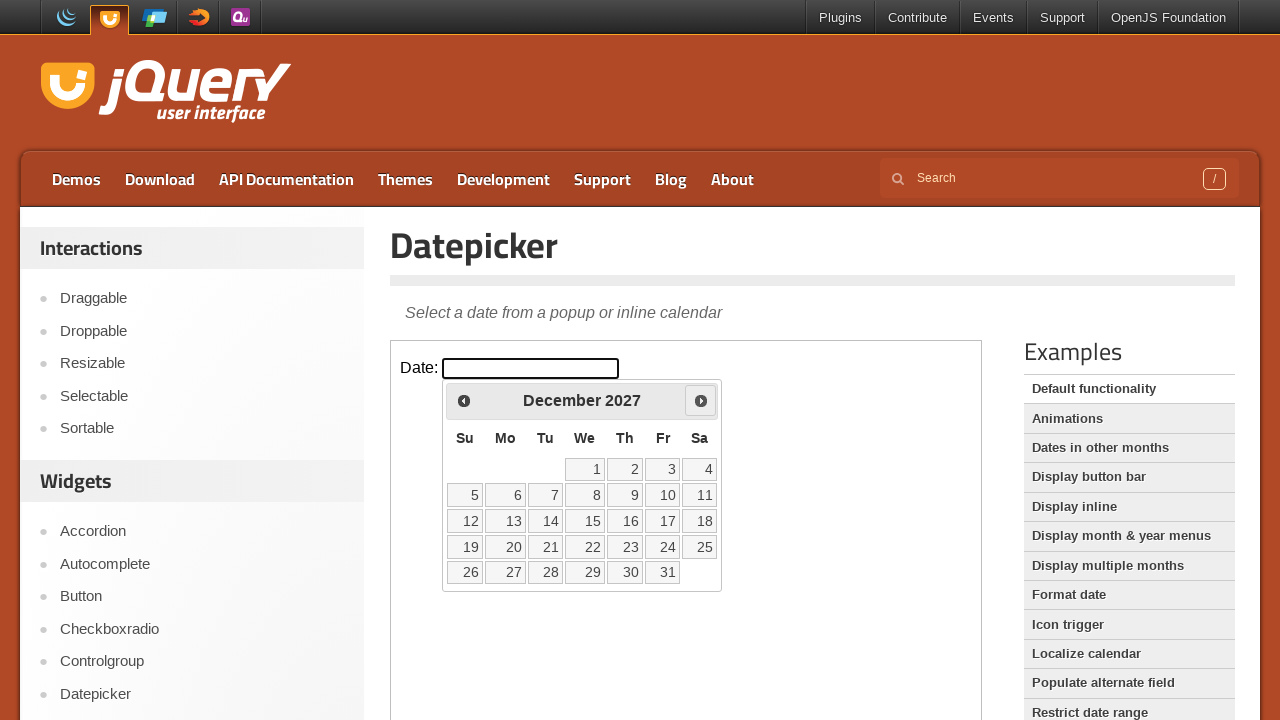

Retrieved current year from calendar: 2027
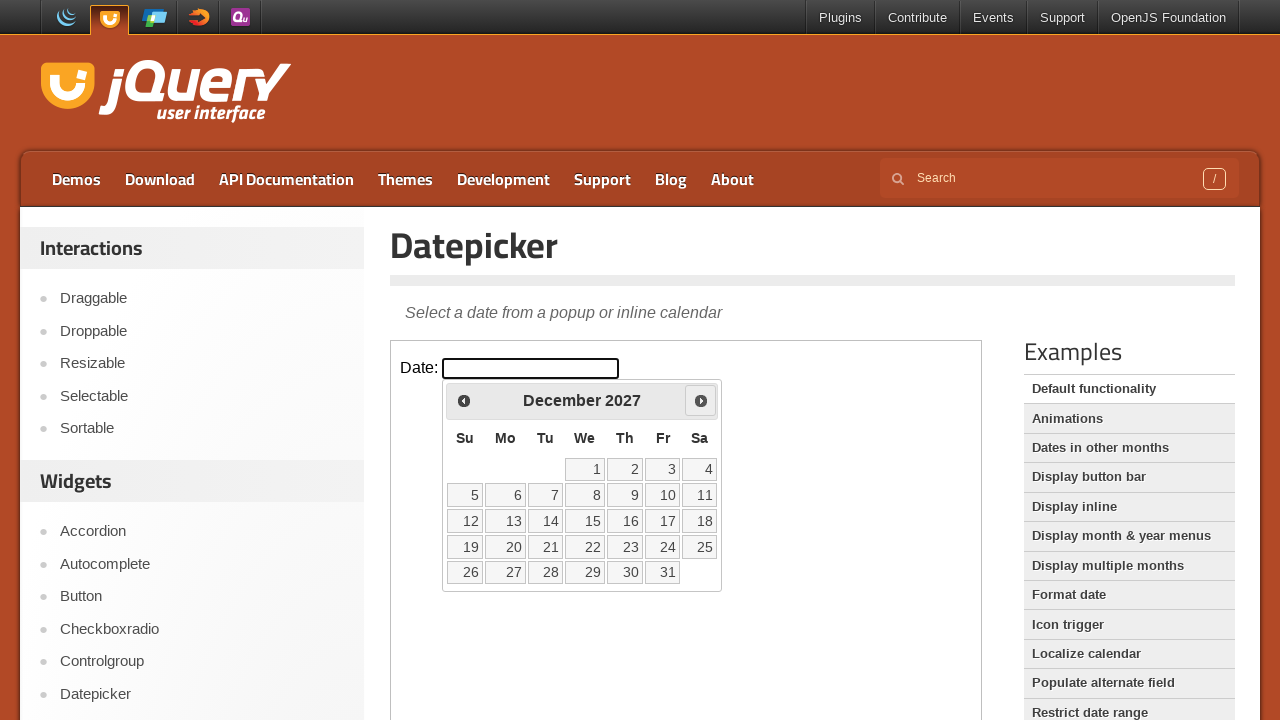

Clicked next month button to navigate from December 2027 at (701, 400) on iframe >> nth=0 >> internal:control=enter-frame >> xpath=//span[@class='ui-icon 
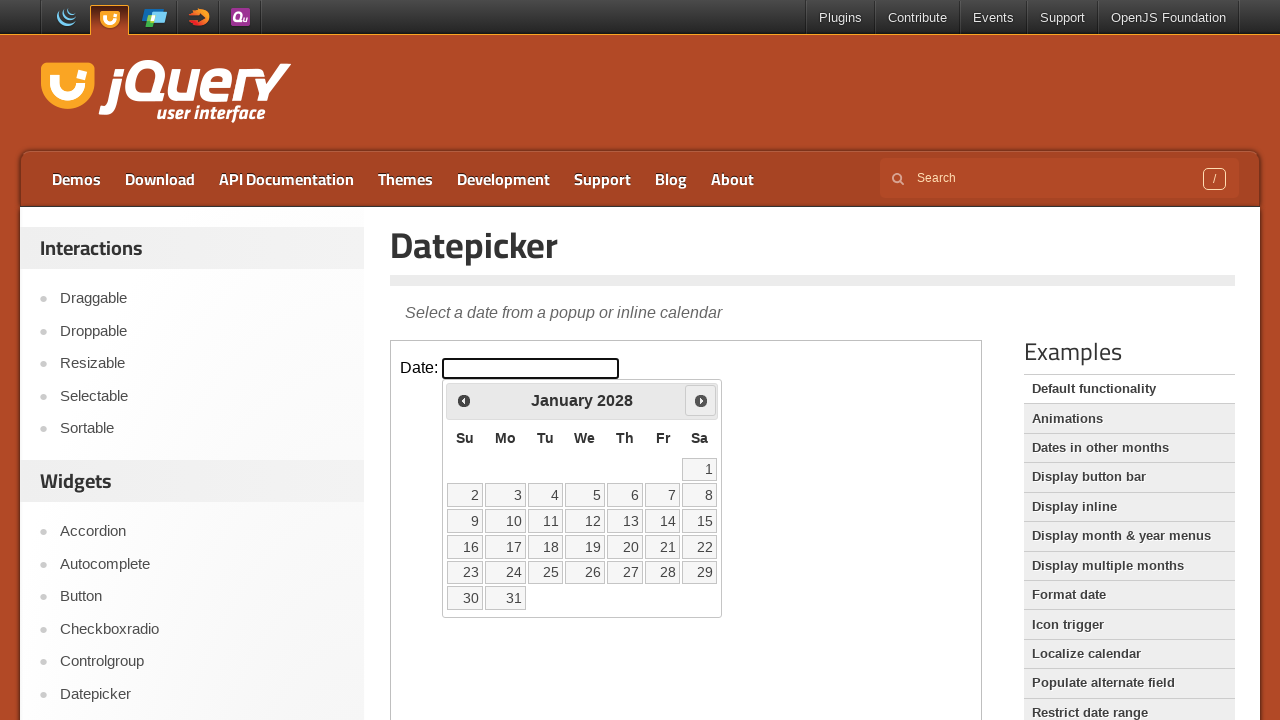

Retrieved current month from calendar: January
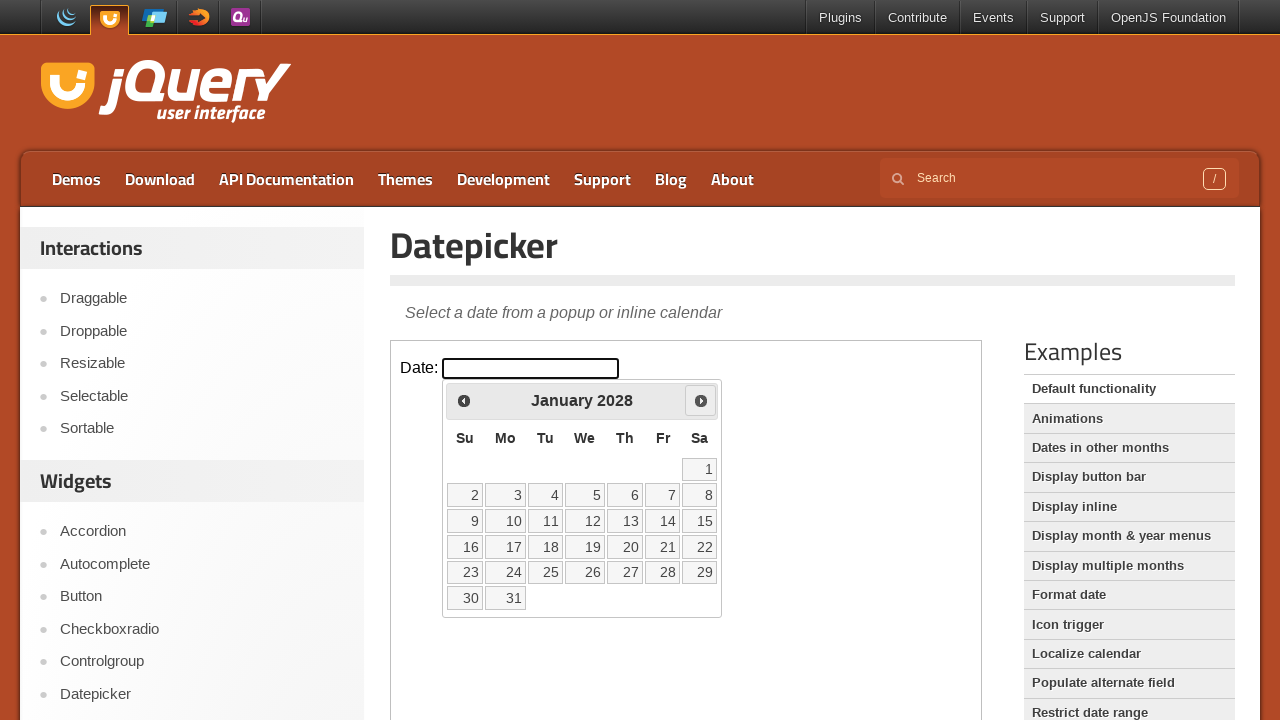

Retrieved current year from calendar: 2028
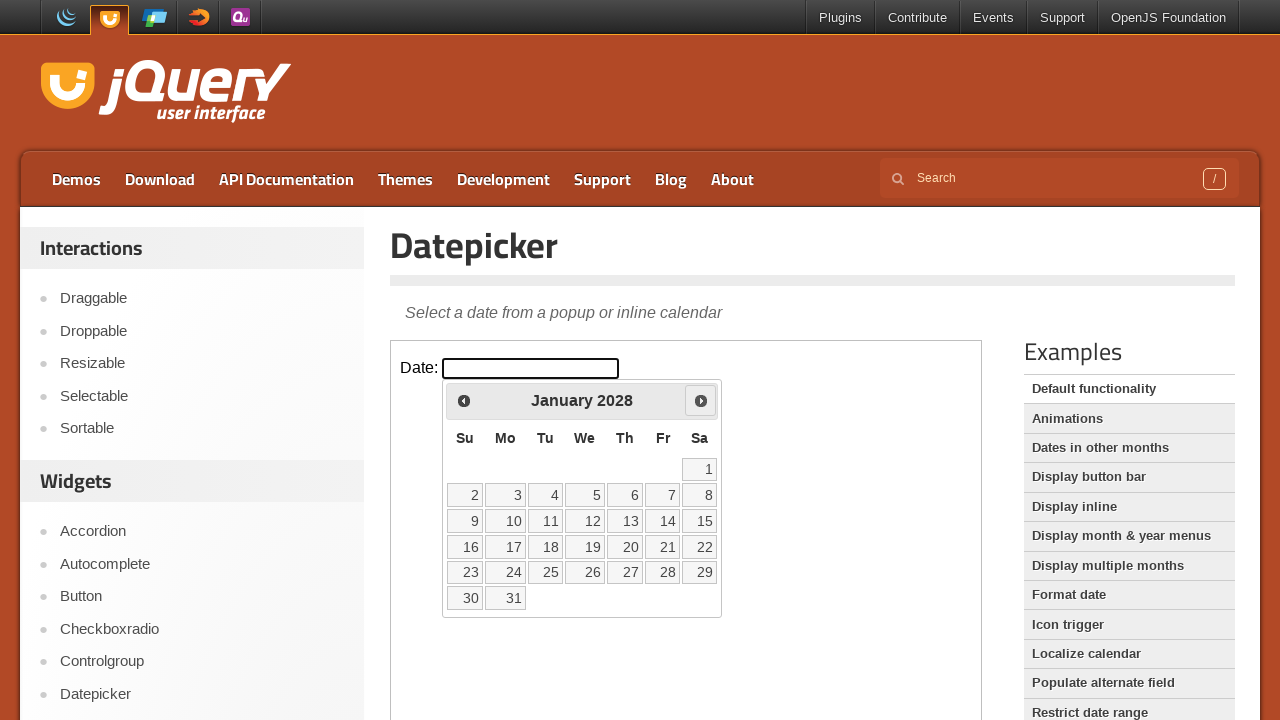

Clicked next month button to navigate from January 2028 at (701, 400) on iframe >> nth=0 >> internal:control=enter-frame >> xpath=//span[@class='ui-icon 
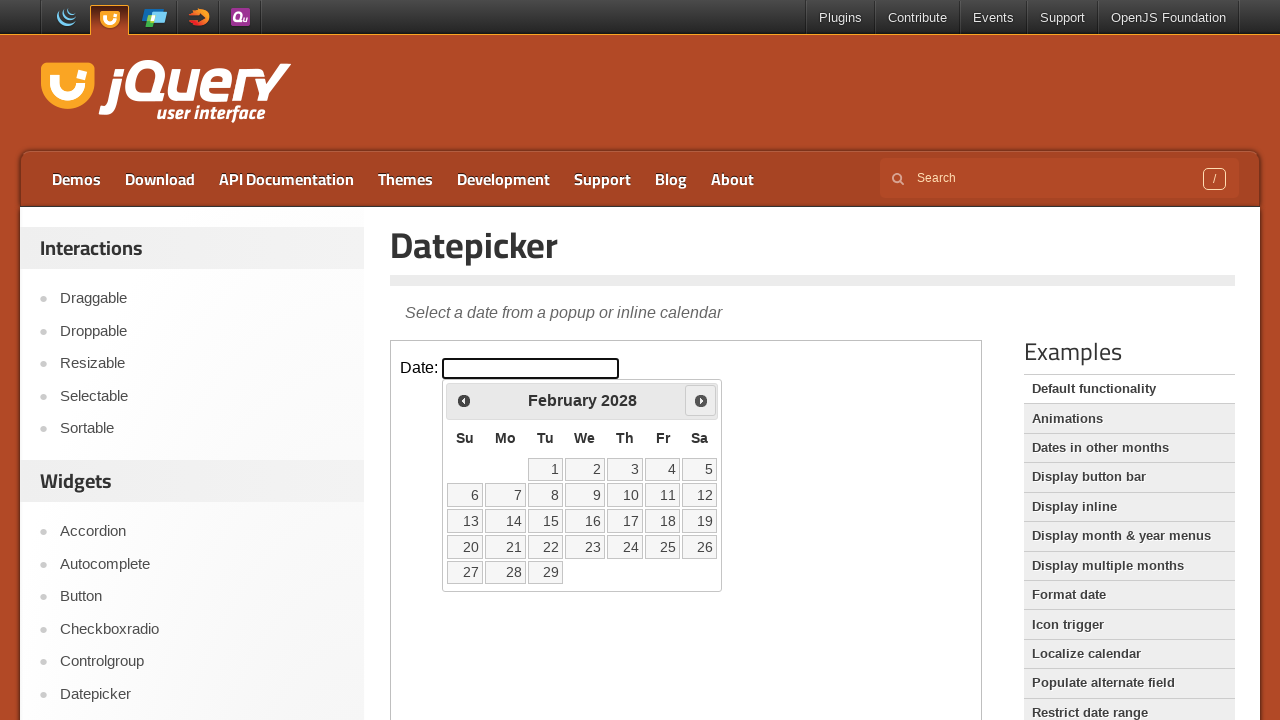

Retrieved current month from calendar: February
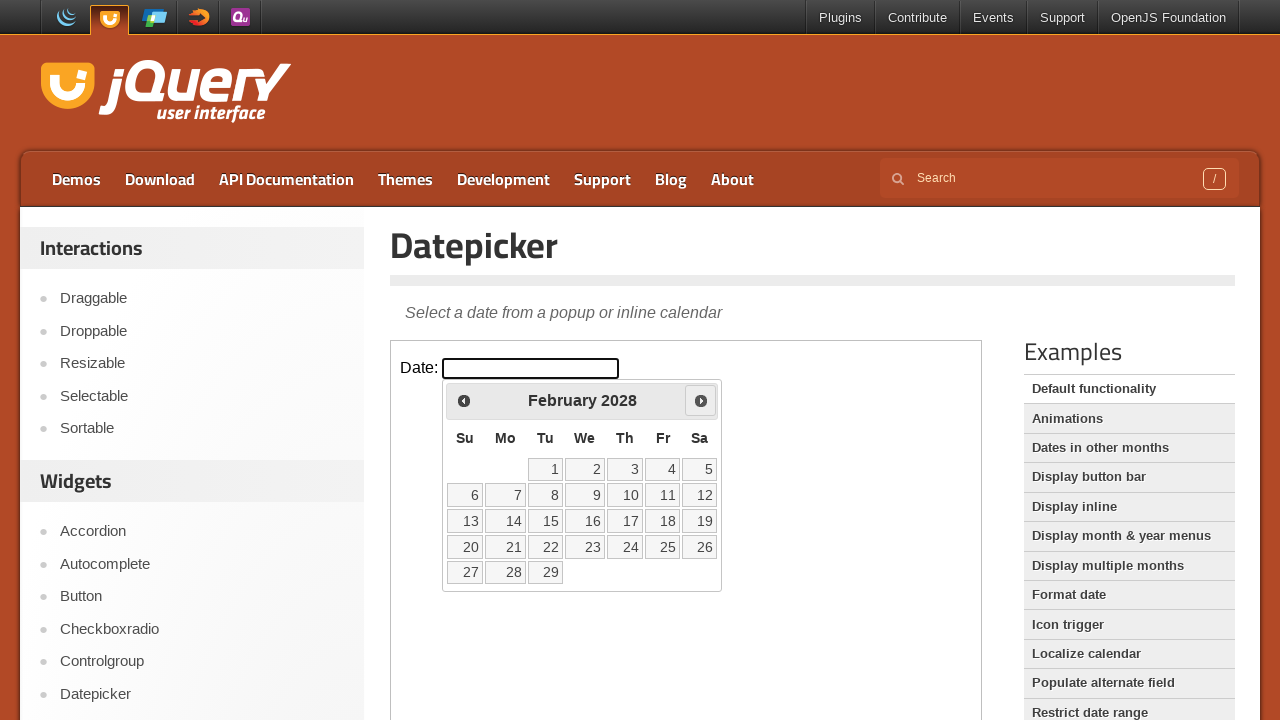

Retrieved current year from calendar: 2028
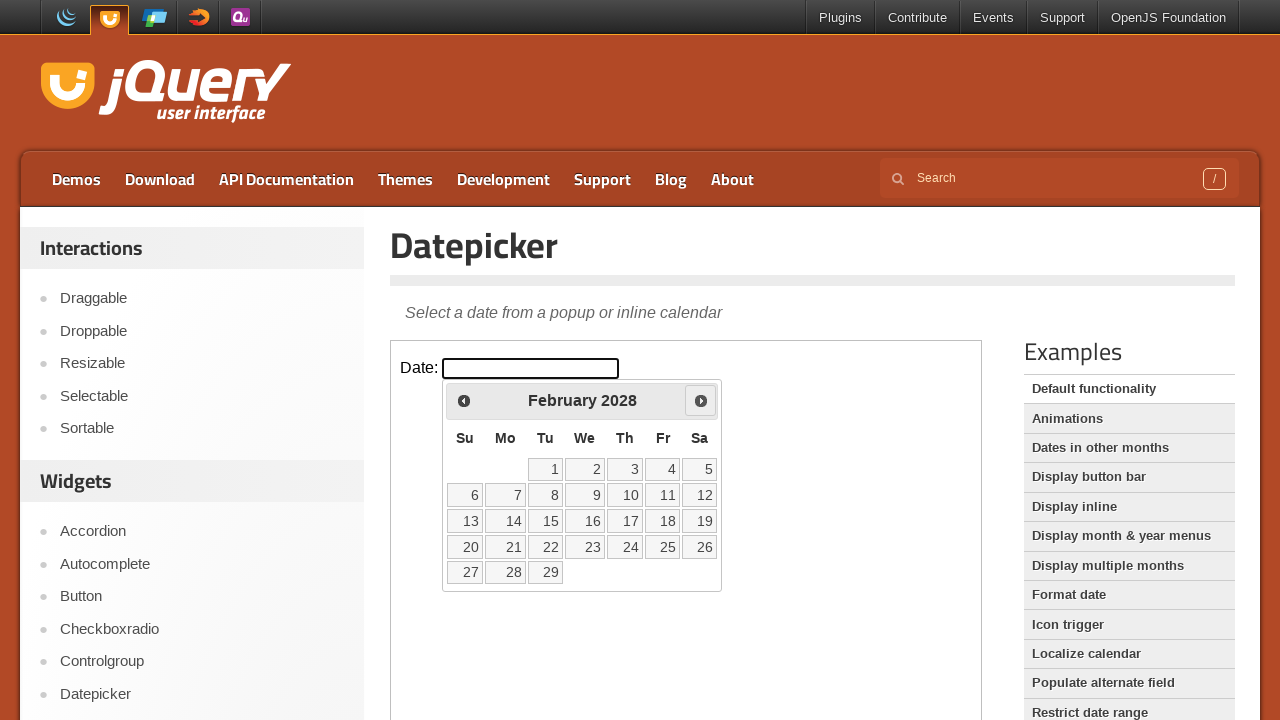

Clicked next month button to navigate from February 2028 at (701, 400) on iframe >> nth=0 >> internal:control=enter-frame >> xpath=//span[@class='ui-icon 
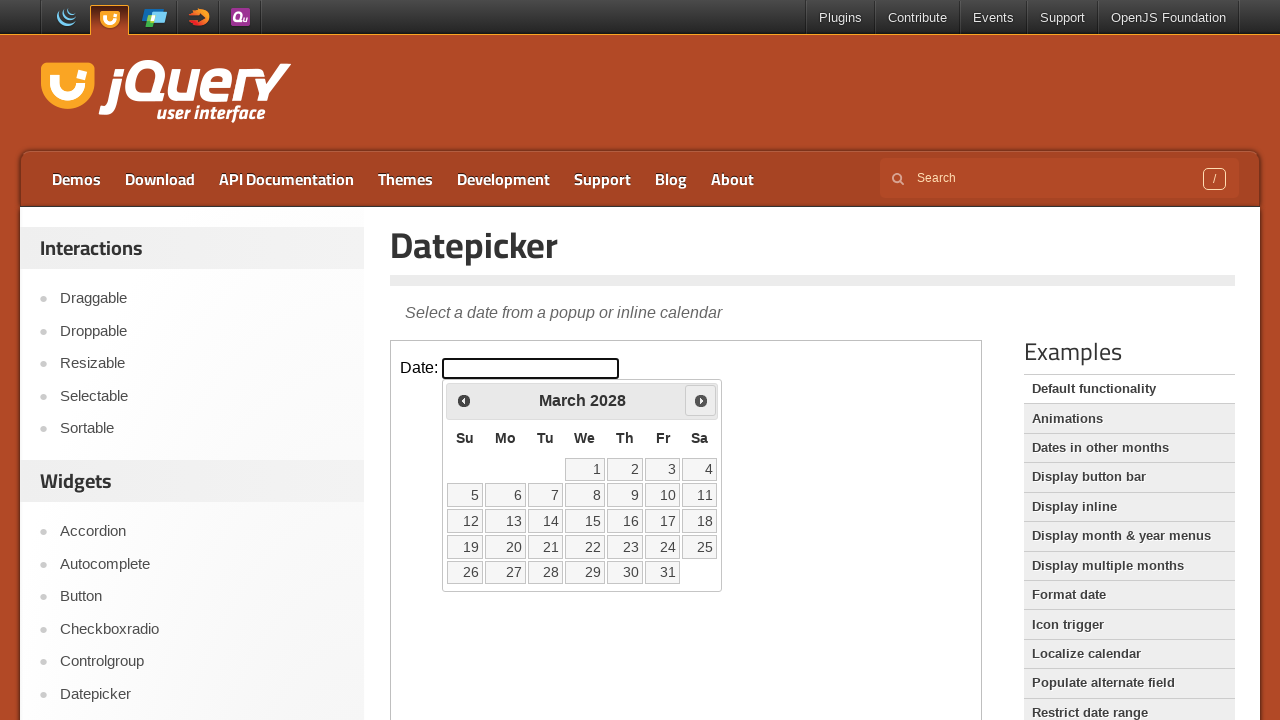

Retrieved current month from calendar: March
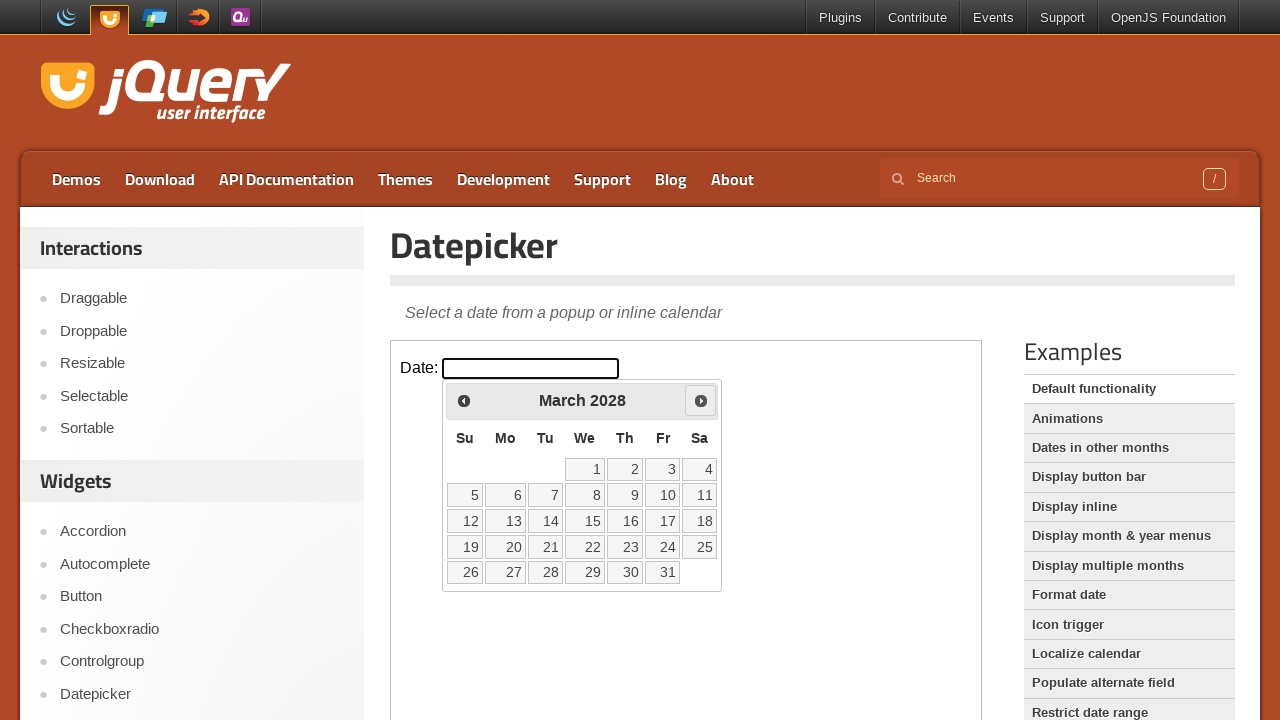

Retrieved current year from calendar: 2028
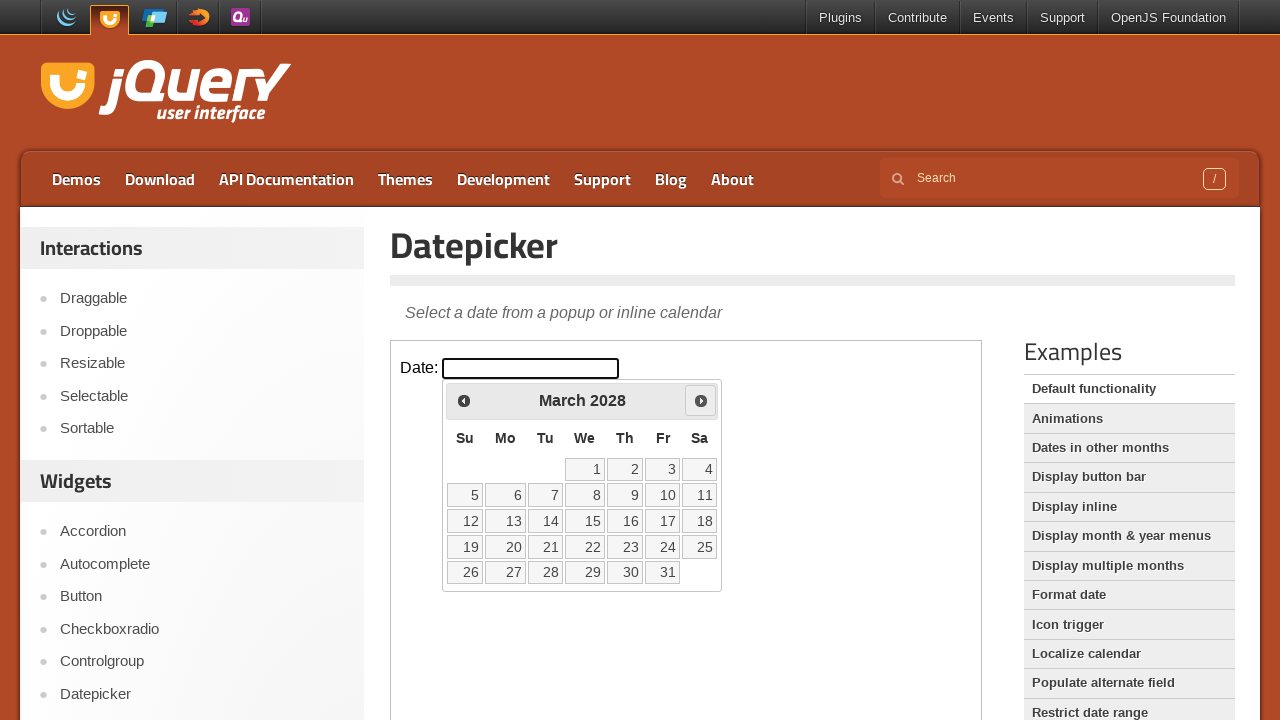

Clicked next month button to navigate from March 2028 at (701, 400) on iframe >> nth=0 >> internal:control=enter-frame >> xpath=//span[@class='ui-icon 
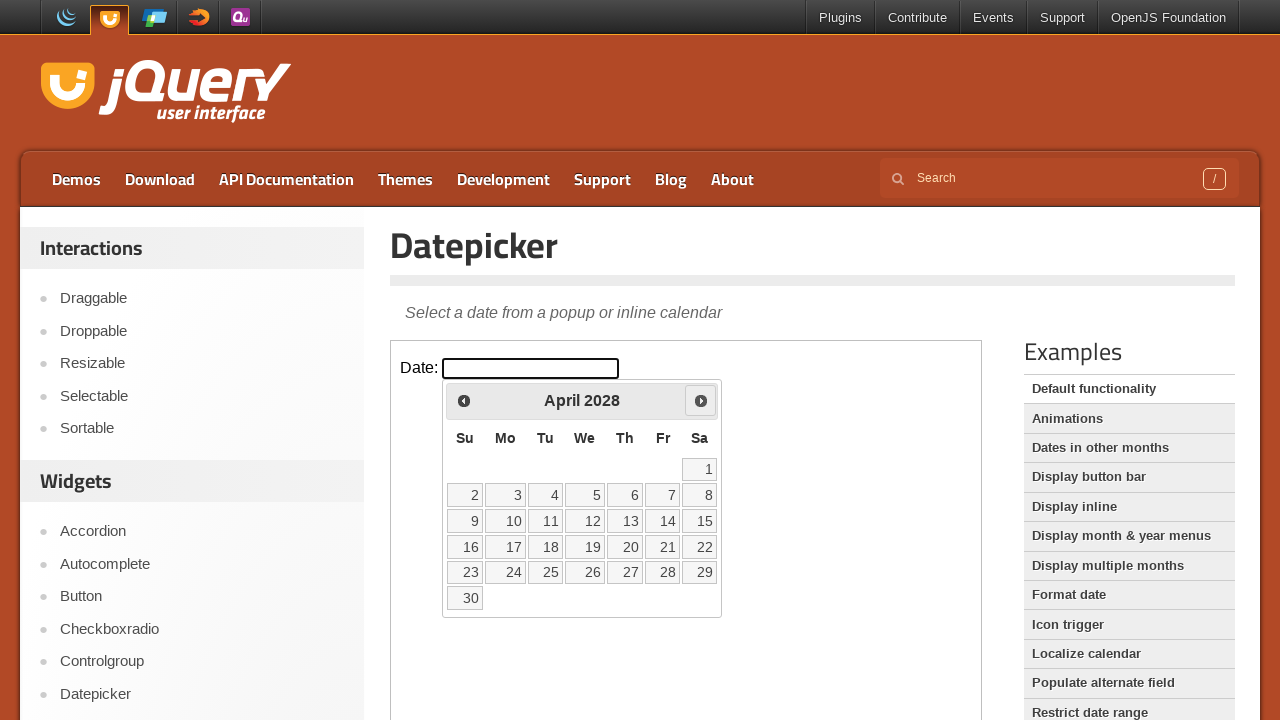

Retrieved current month from calendar: April
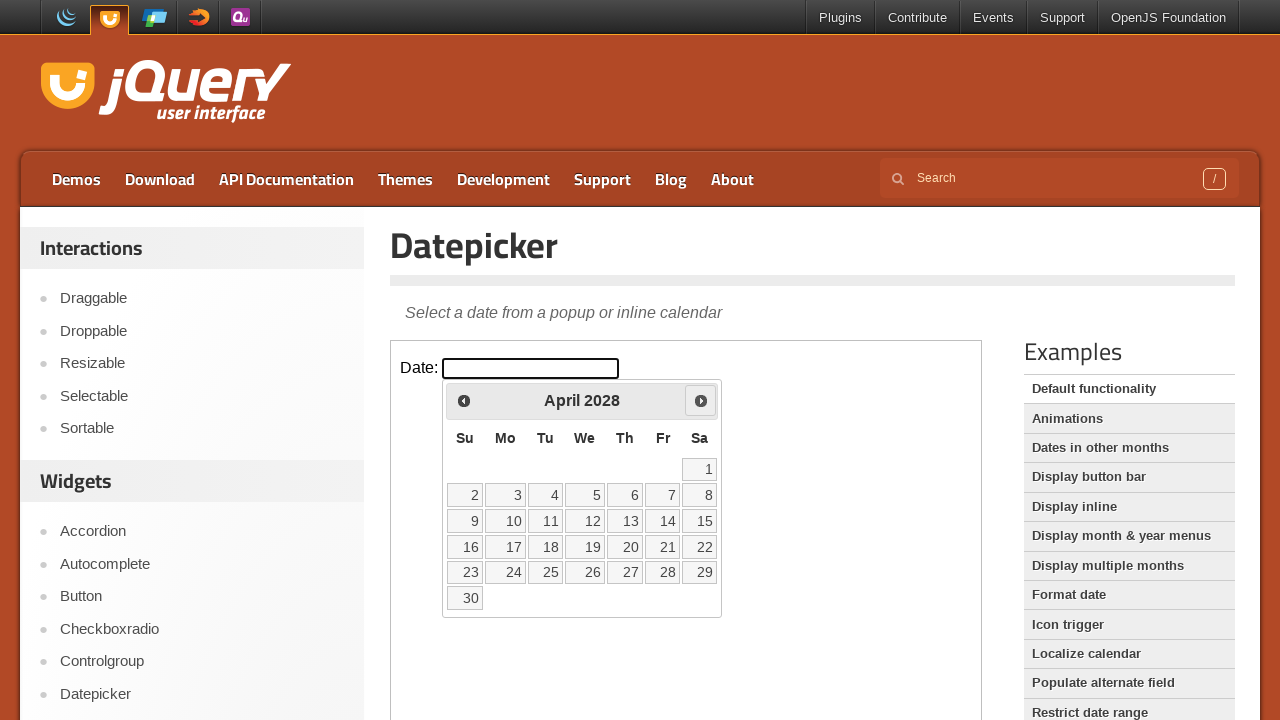

Retrieved current year from calendar: 2028
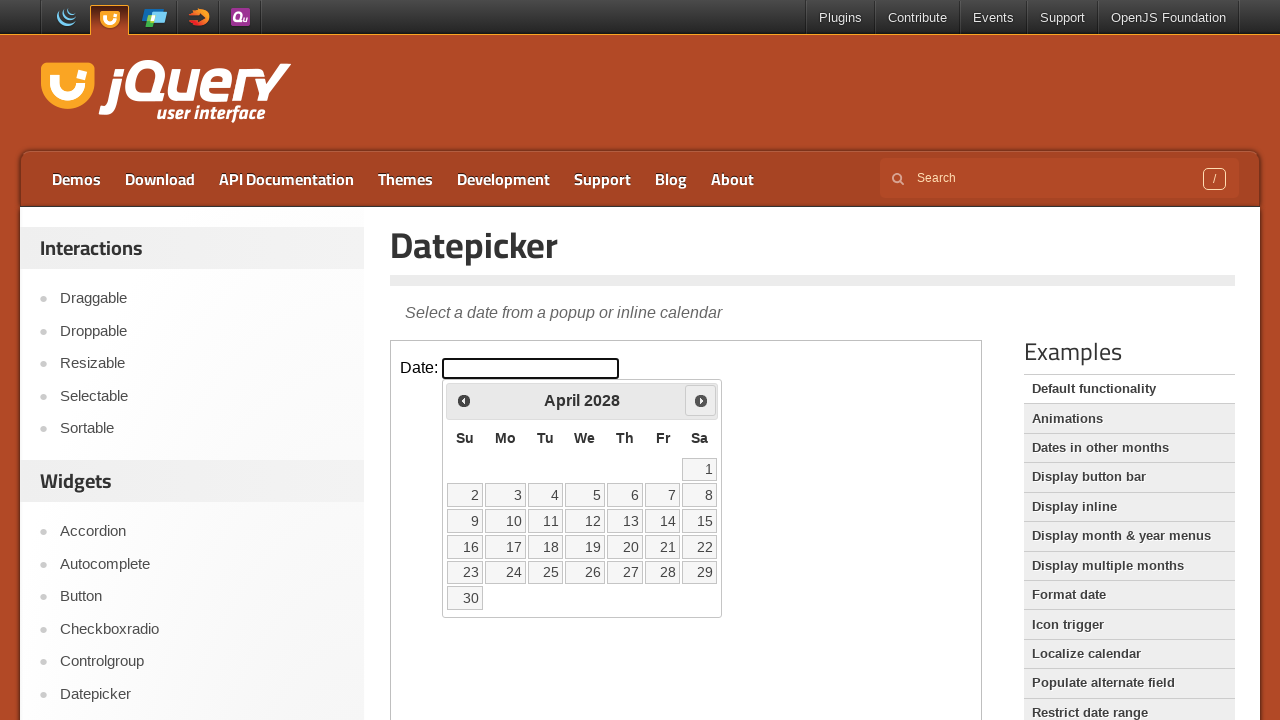

Clicked next month button to navigate from April 2028 at (701, 400) on iframe >> nth=0 >> internal:control=enter-frame >> xpath=//span[@class='ui-icon 
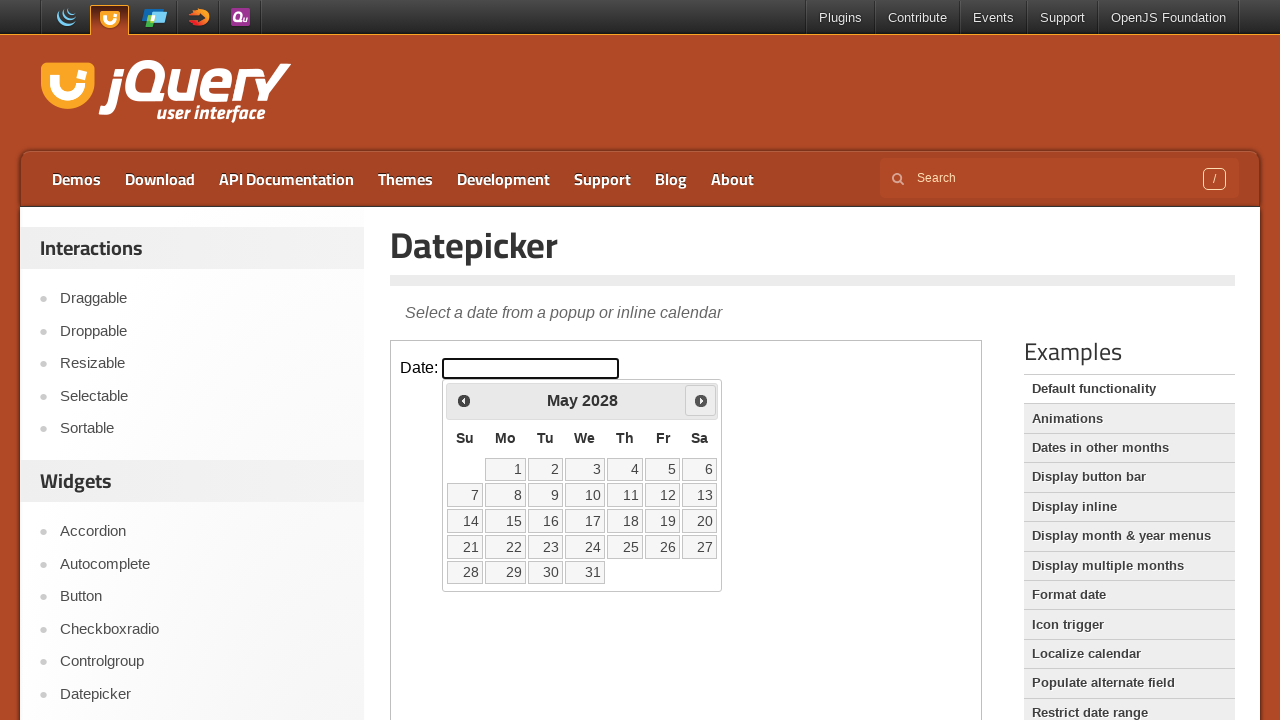

Retrieved current month from calendar: May
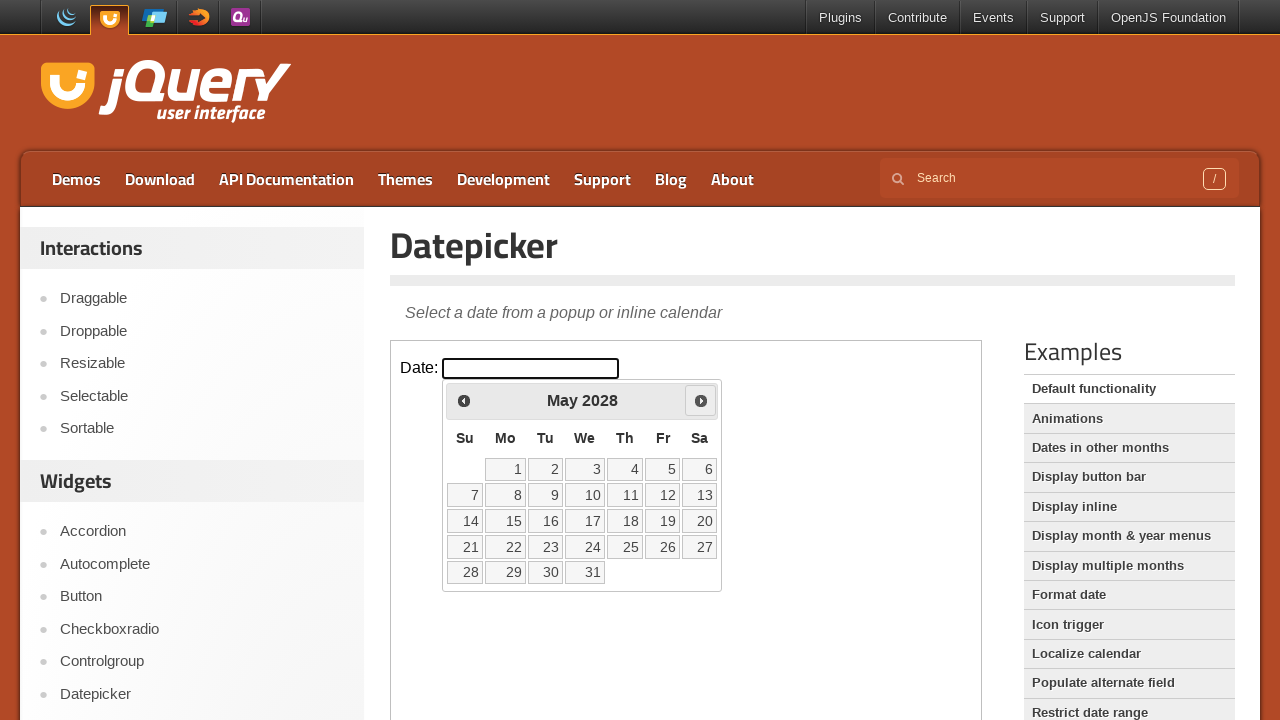

Retrieved current year from calendar: 2028
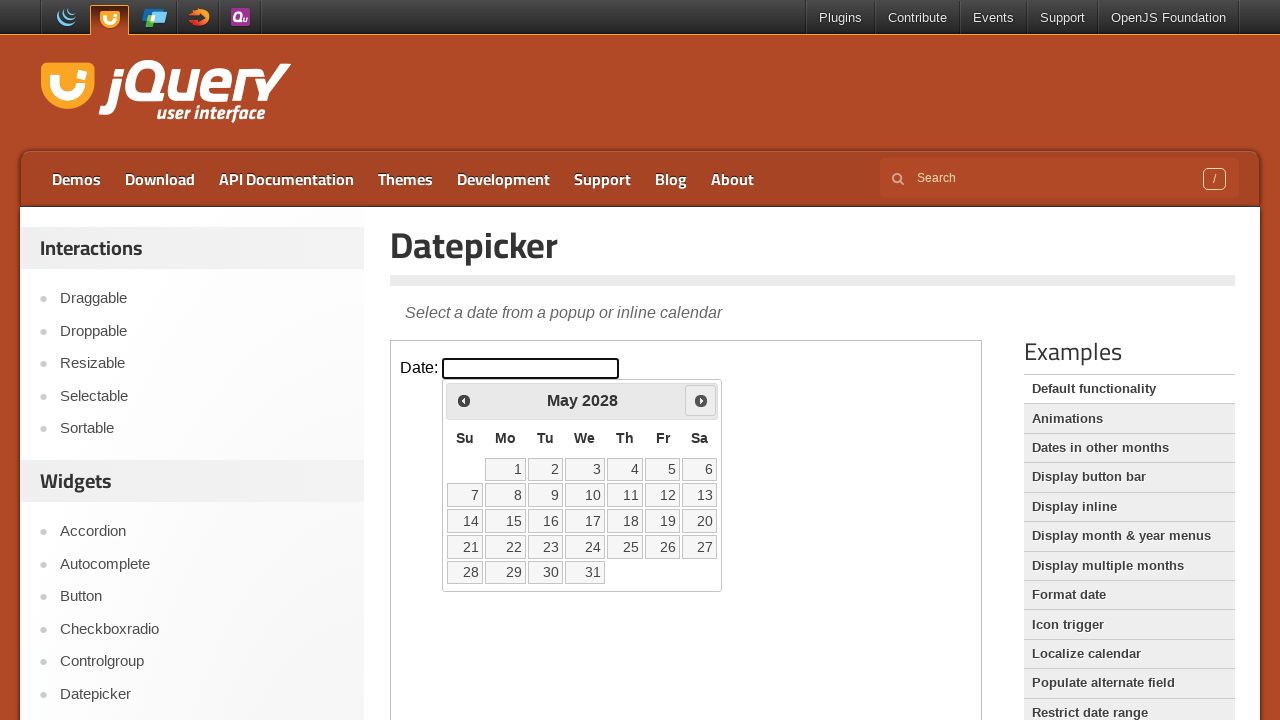

Clicked next month button to navigate from May 2028 at (701, 400) on iframe >> nth=0 >> internal:control=enter-frame >> xpath=//span[@class='ui-icon 
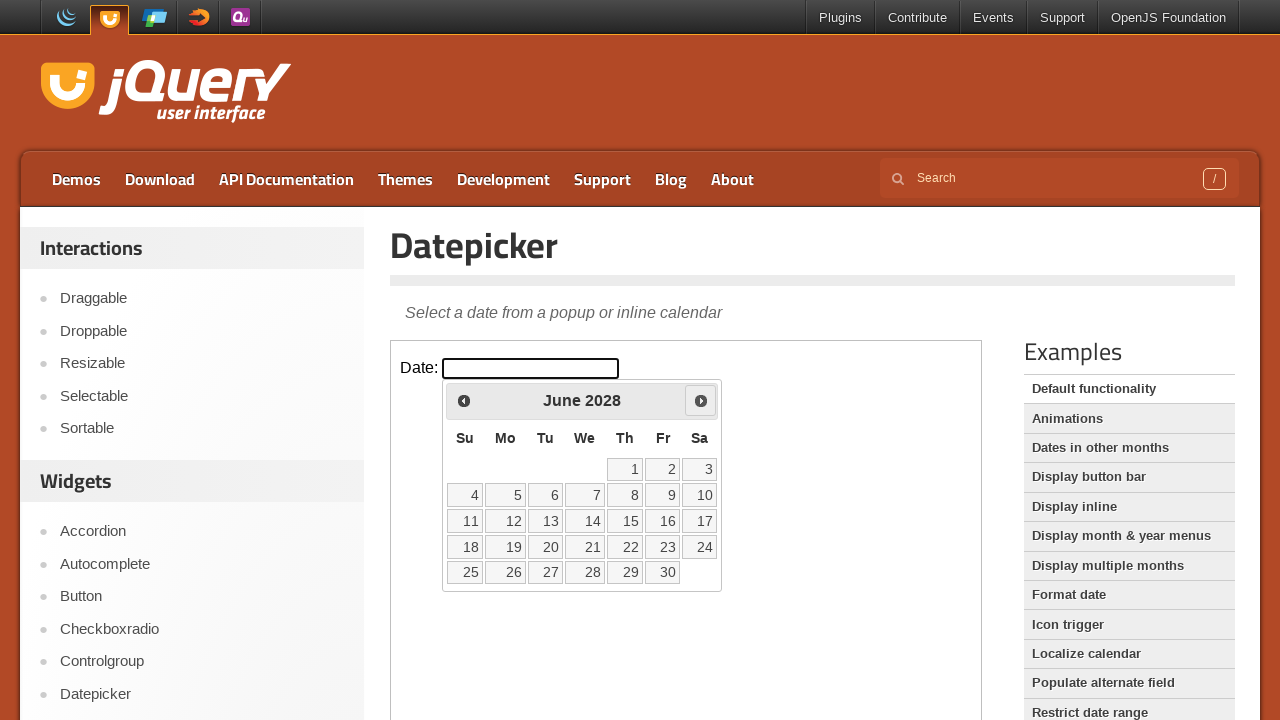

Retrieved current month from calendar: June
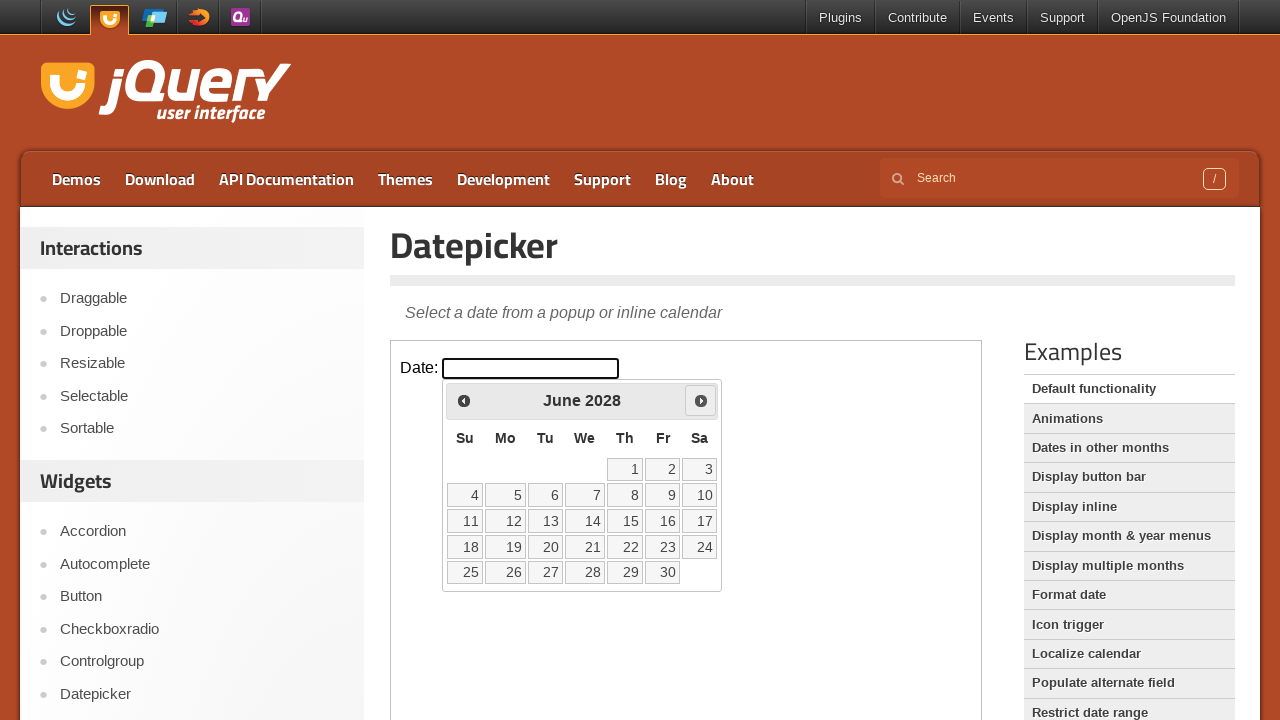

Retrieved current year from calendar: 2028
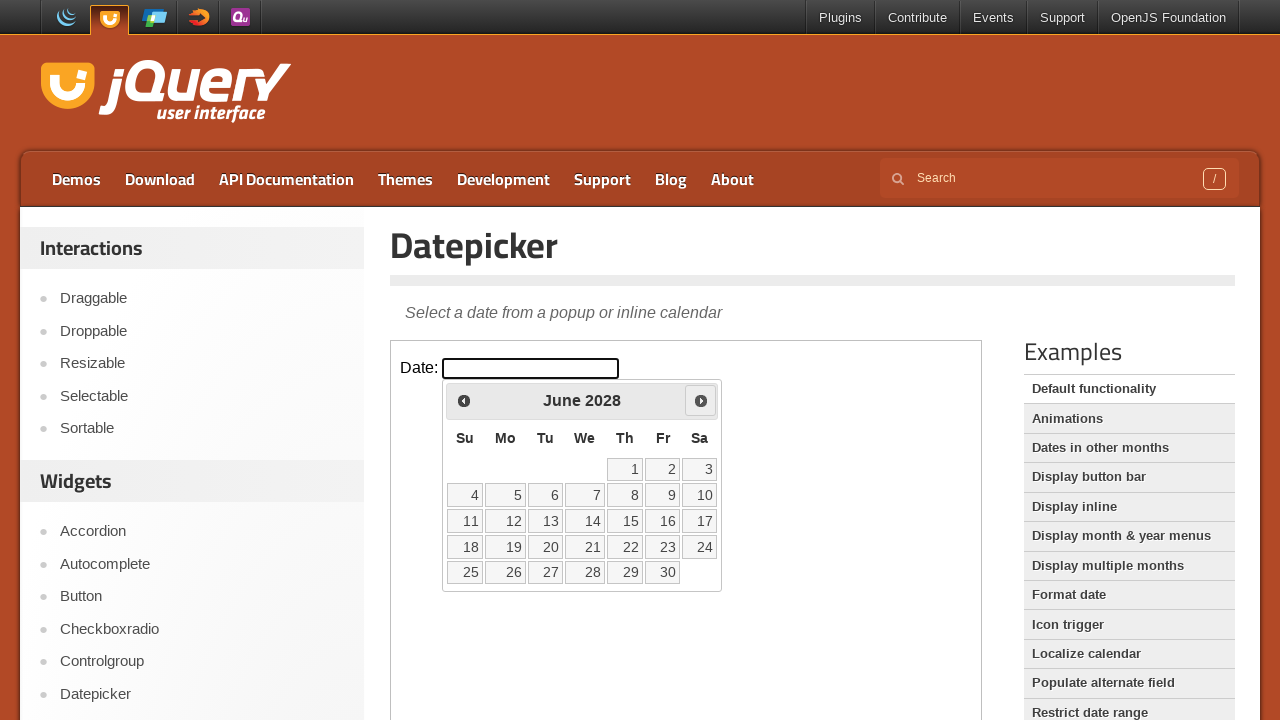

Clicked next month button to navigate from June 2028 at (701, 400) on iframe >> nth=0 >> internal:control=enter-frame >> xpath=//span[@class='ui-icon 
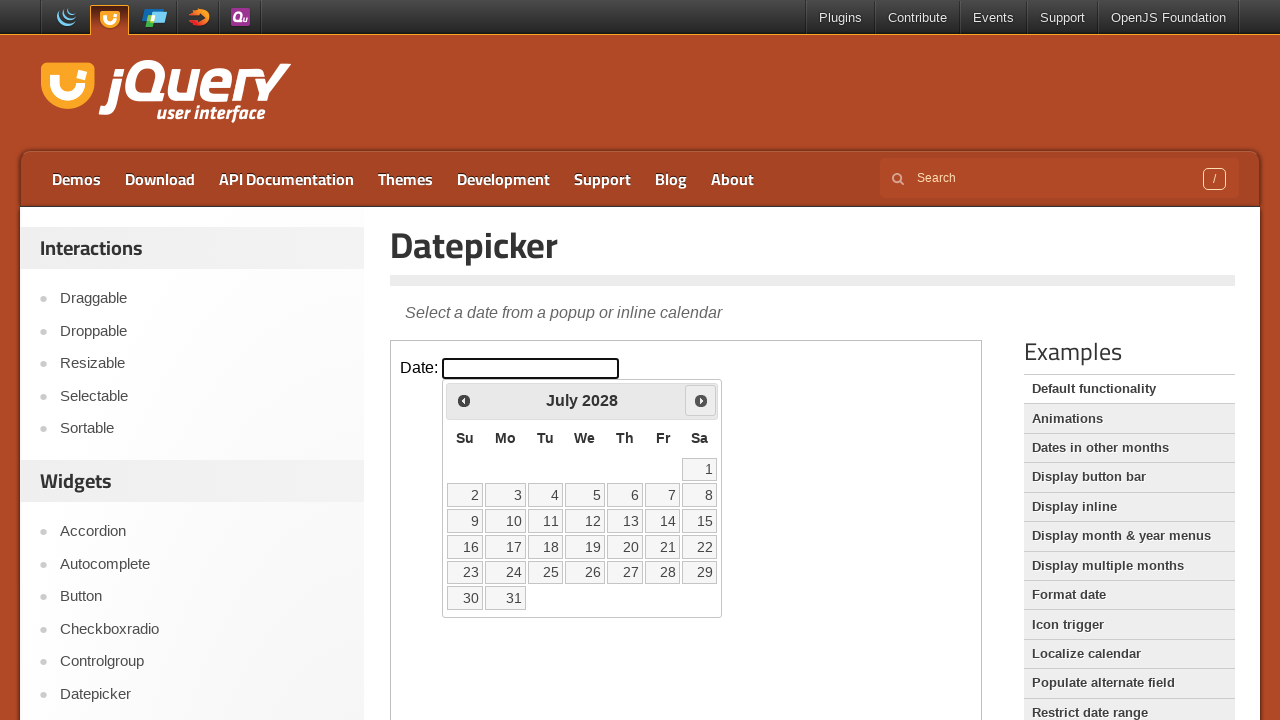

Retrieved current month from calendar: July
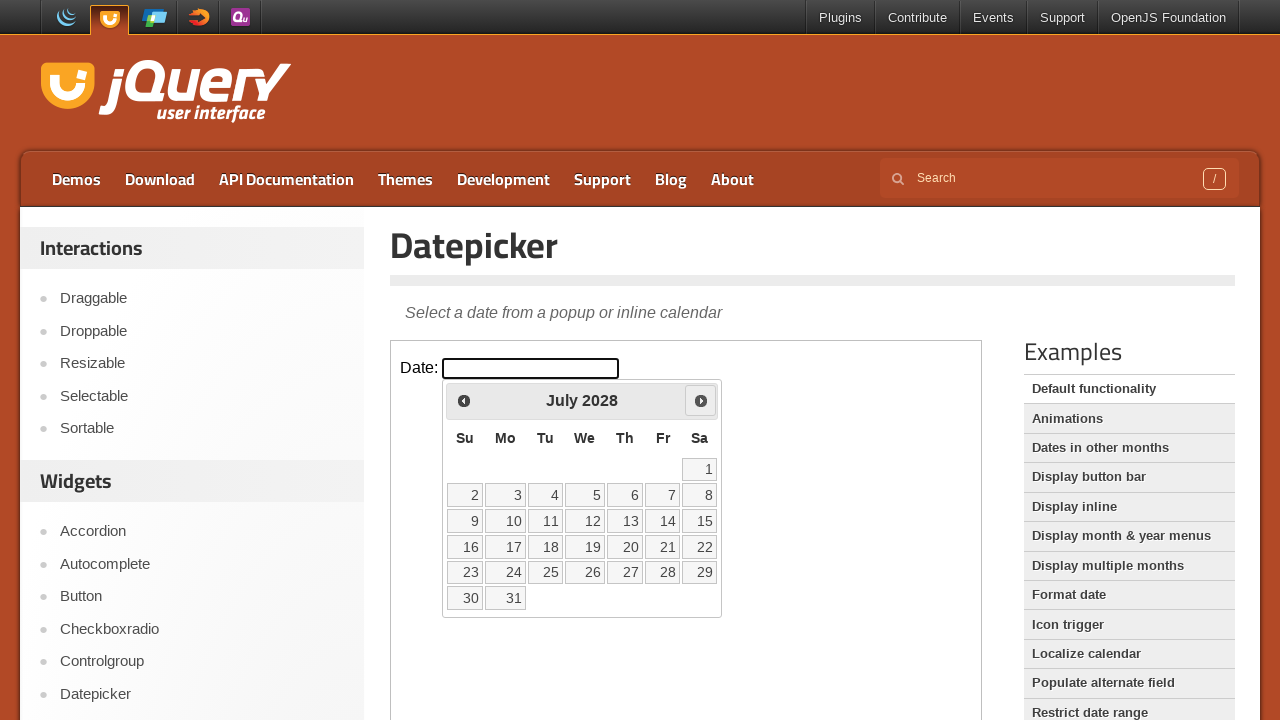

Retrieved current year from calendar: 2028
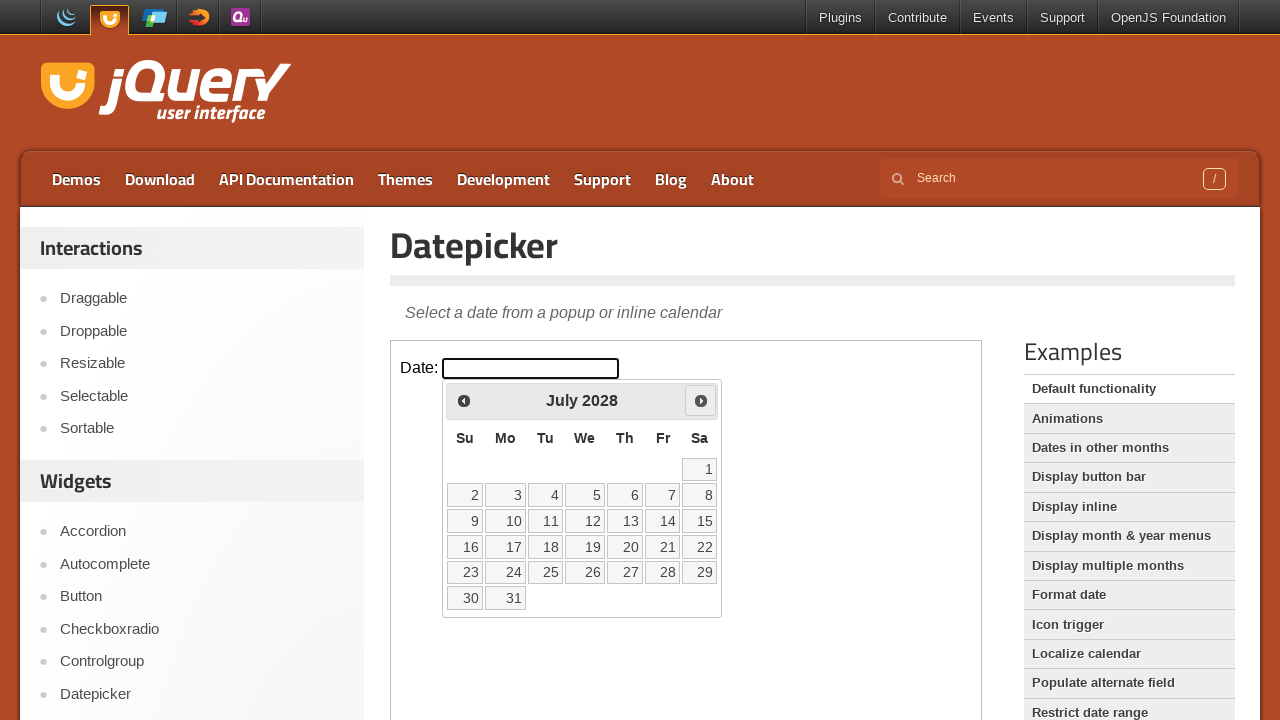

Clicked next month button to navigate from July 2028 at (701, 400) on iframe >> nth=0 >> internal:control=enter-frame >> xpath=//span[@class='ui-icon 
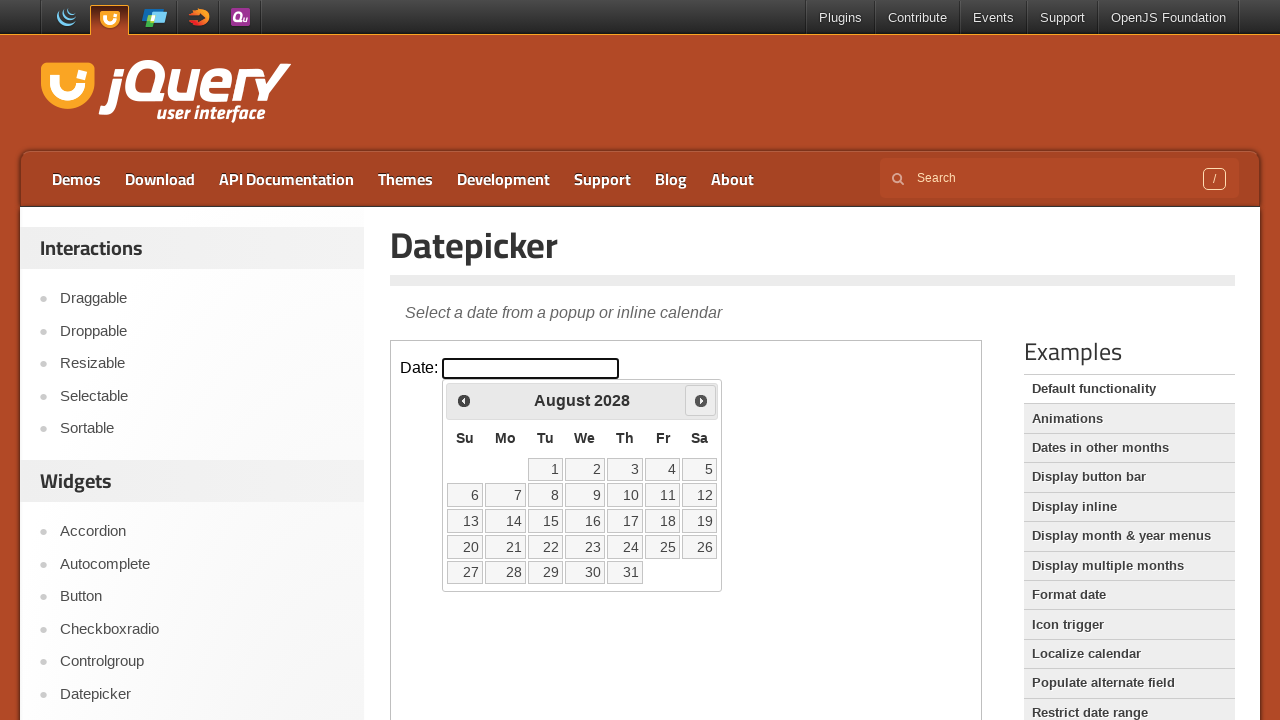

Retrieved current month from calendar: August
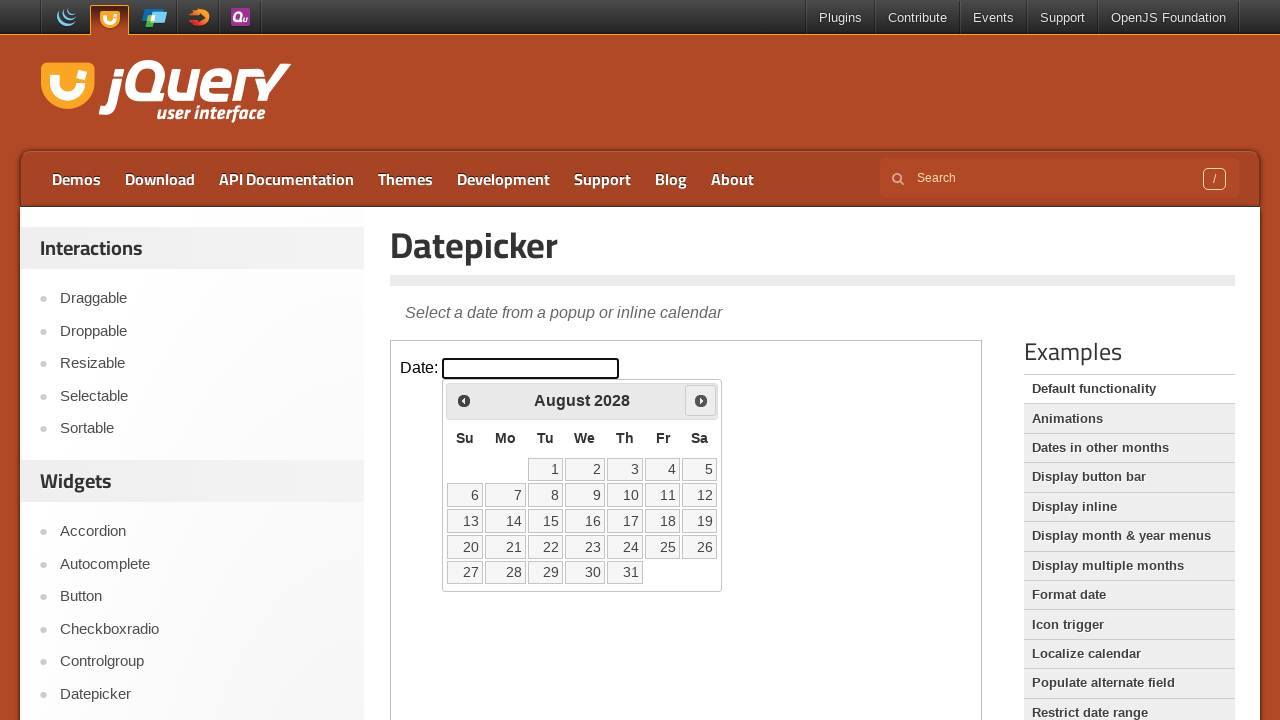

Retrieved current year from calendar: 2028
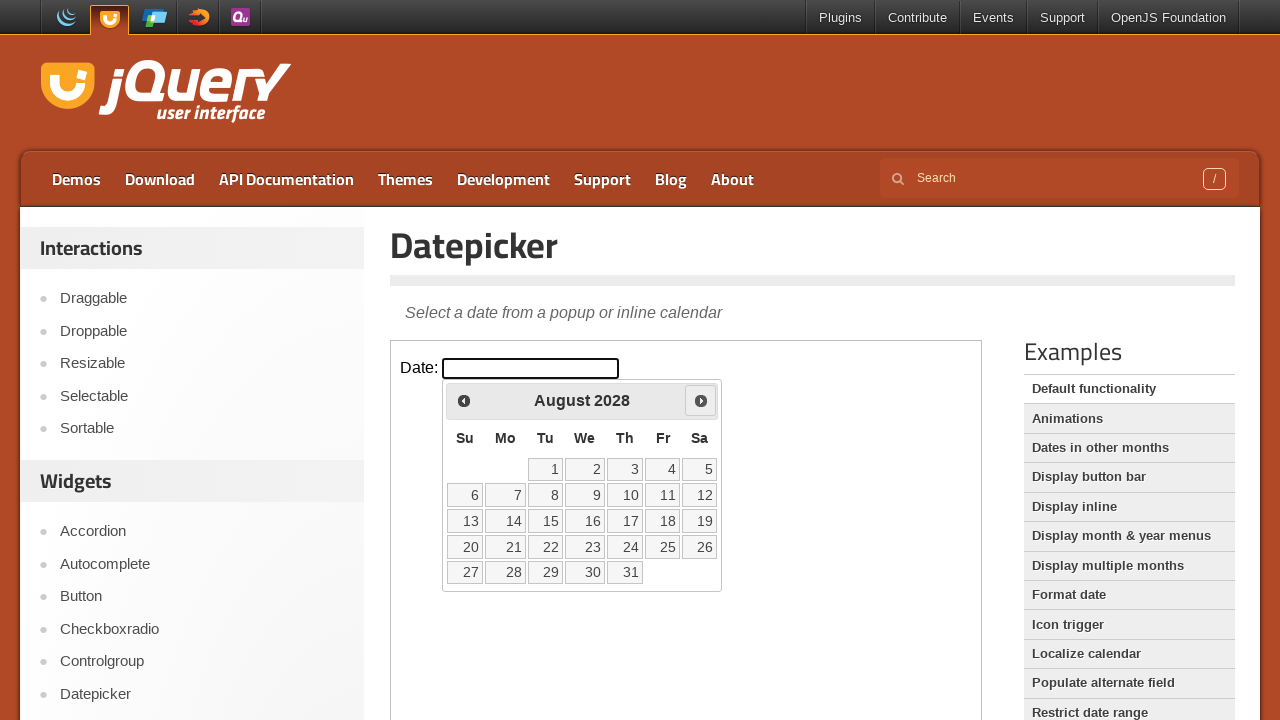

Clicked next month button to navigate from August 2028 at (701, 400) on iframe >> nth=0 >> internal:control=enter-frame >> xpath=//span[@class='ui-icon 
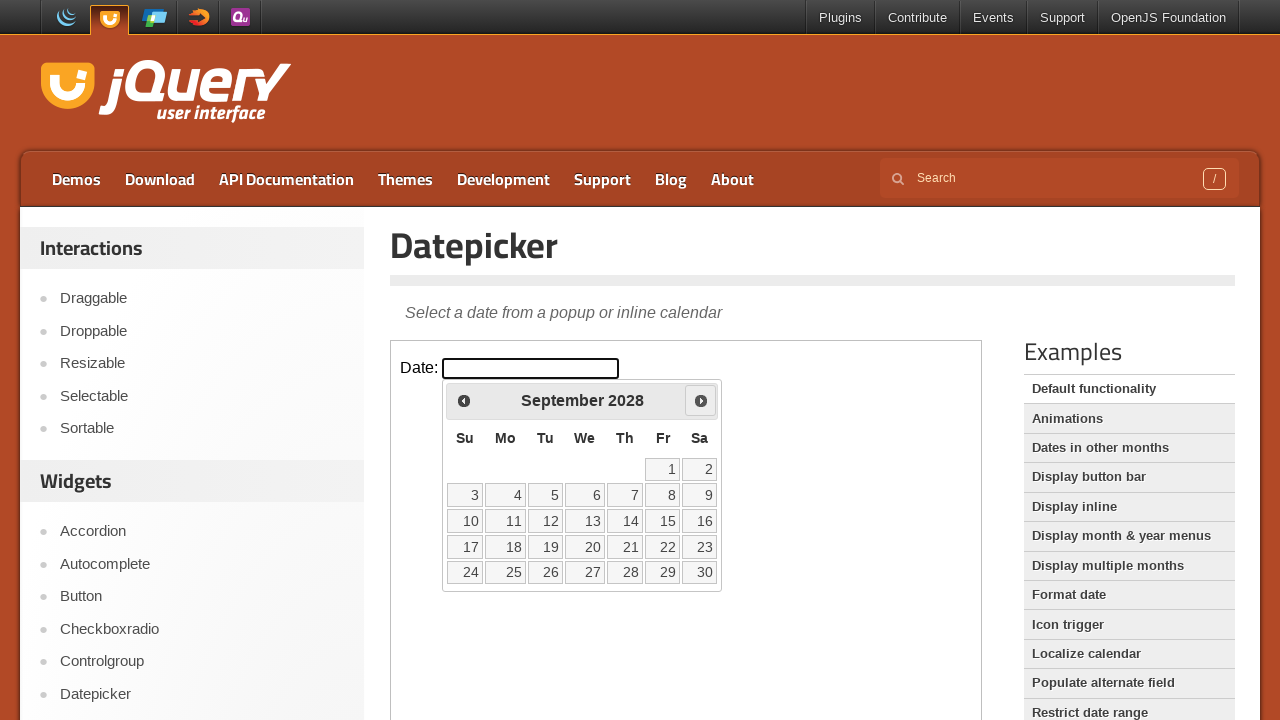

Retrieved current month from calendar: September
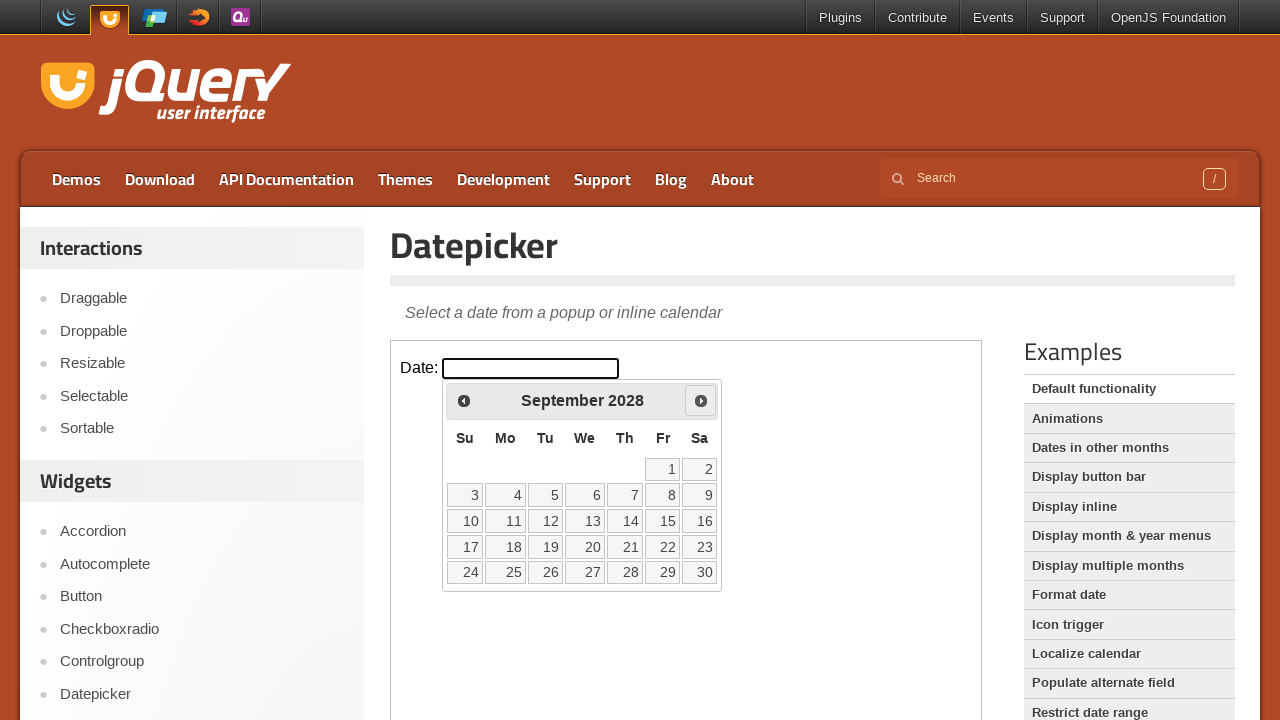

Retrieved current year from calendar: 2028
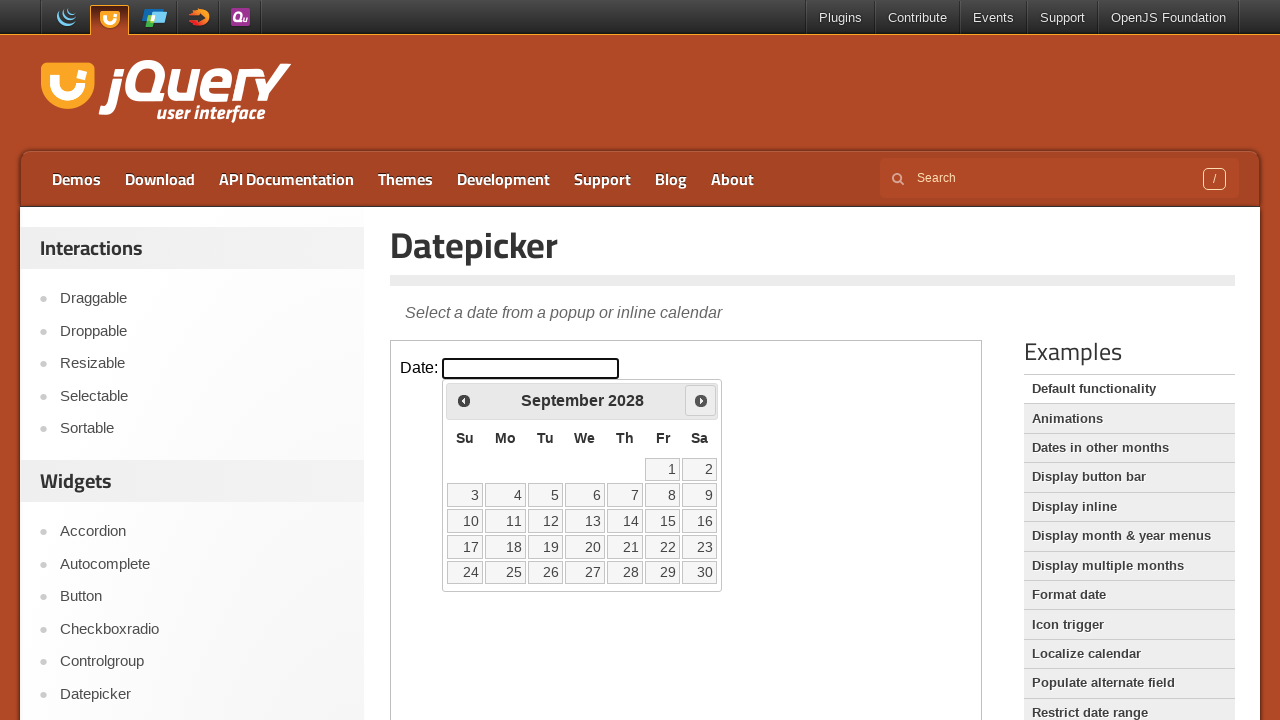

Clicked next month button to navigate from September 2028 at (701, 400) on iframe >> nth=0 >> internal:control=enter-frame >> xpath=//span[@class='ui-icon 
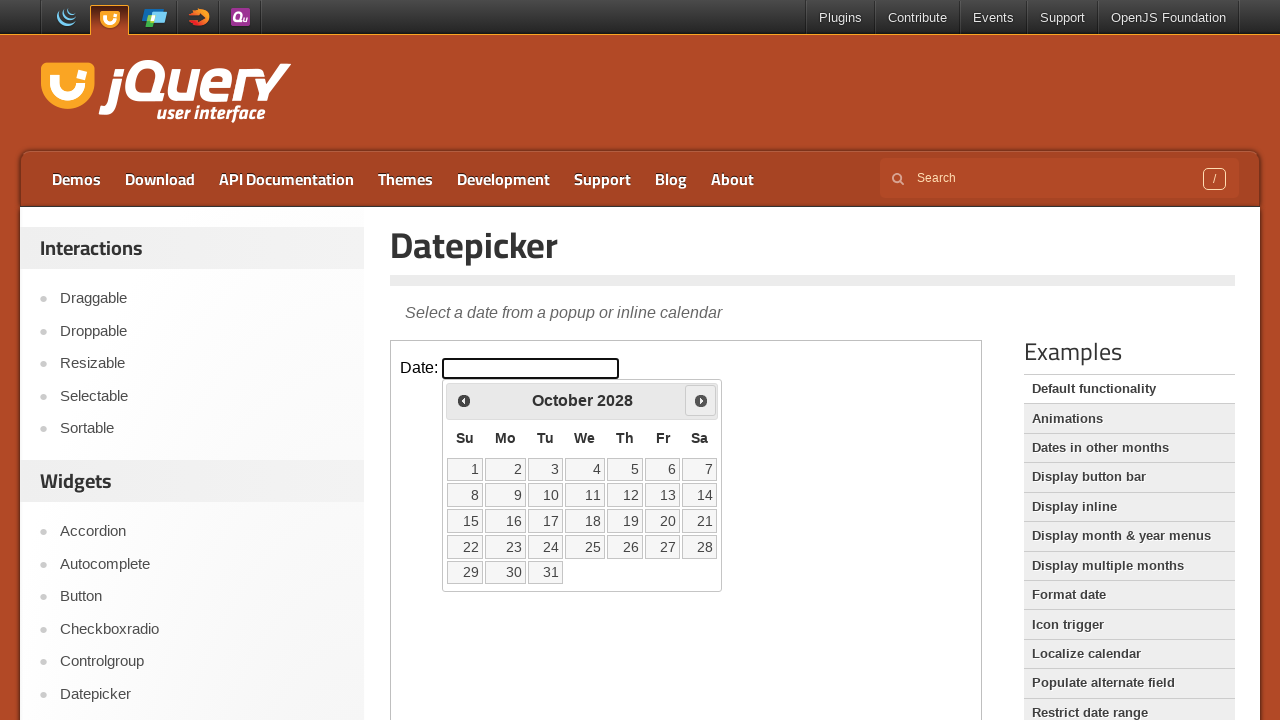

Retrieved current month from calendar: October
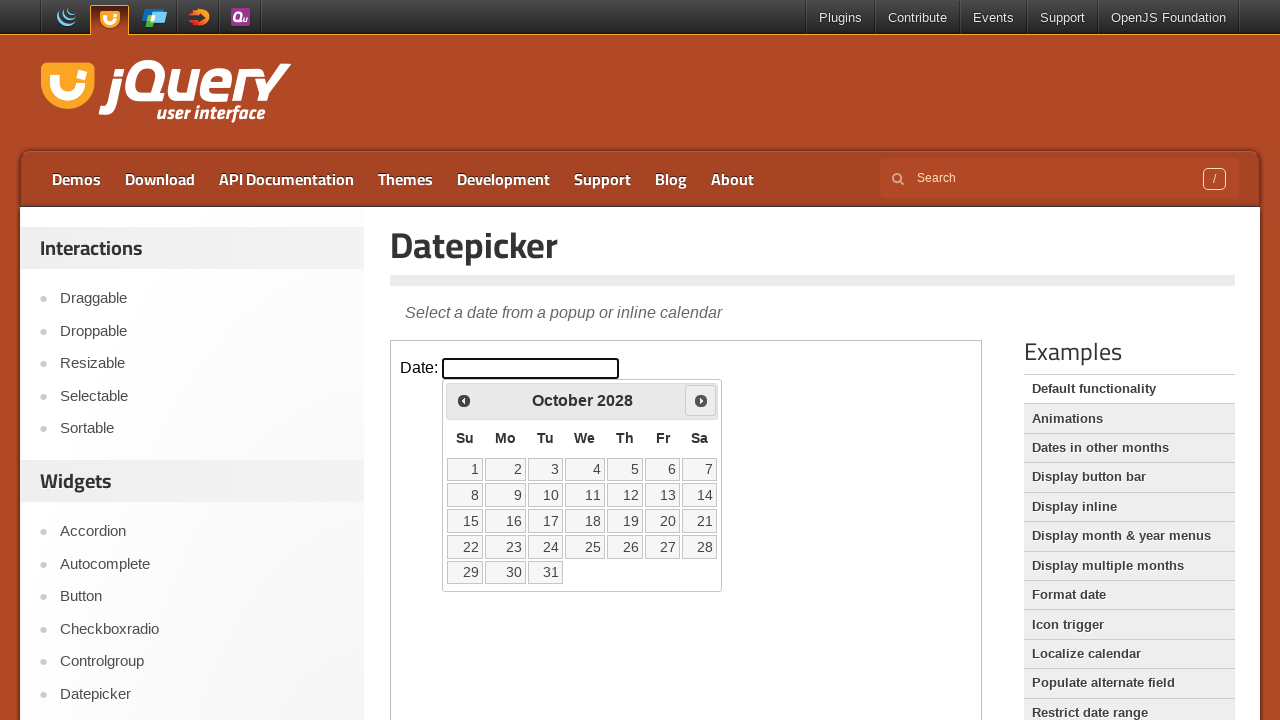

Retrieved current year from calendar: 2028
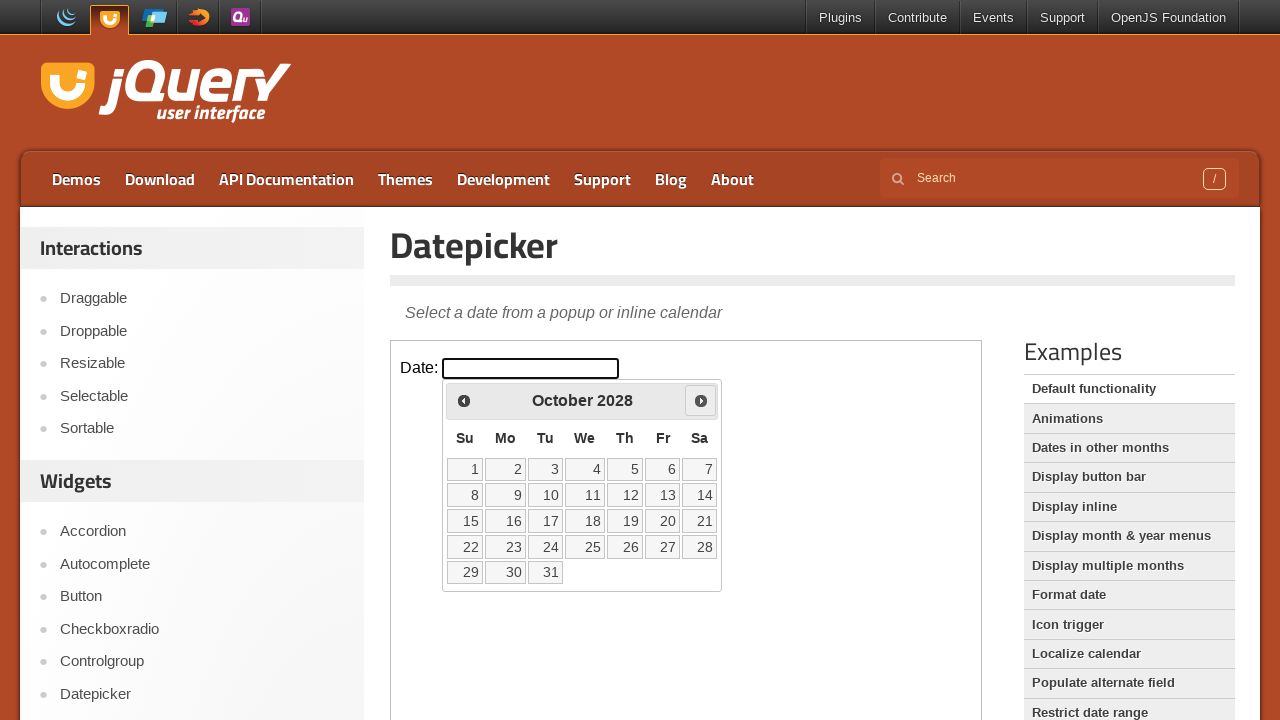

Clicked next month button to navigate from October 2028 at (701, 400) on iframe >> nth=0 >> internal:control=enter-frame >> xpath=//span[@class='ui-icon 
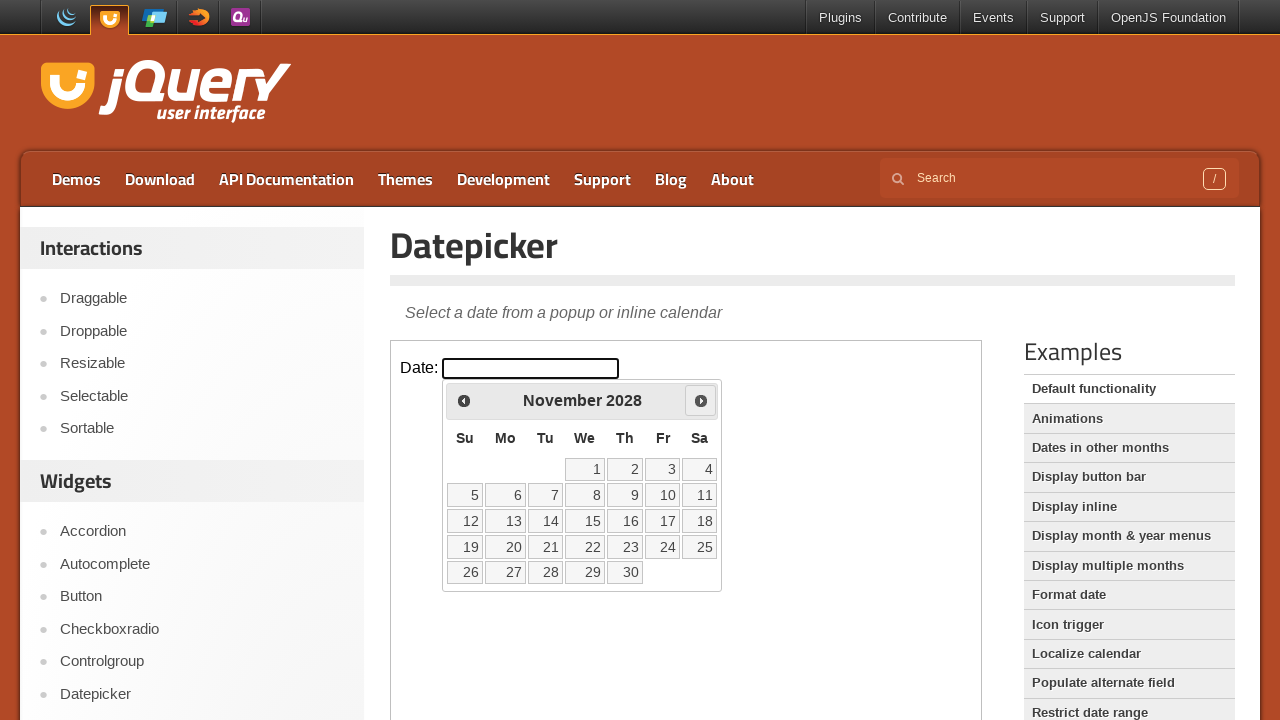

Retrieved current month from calendar: November
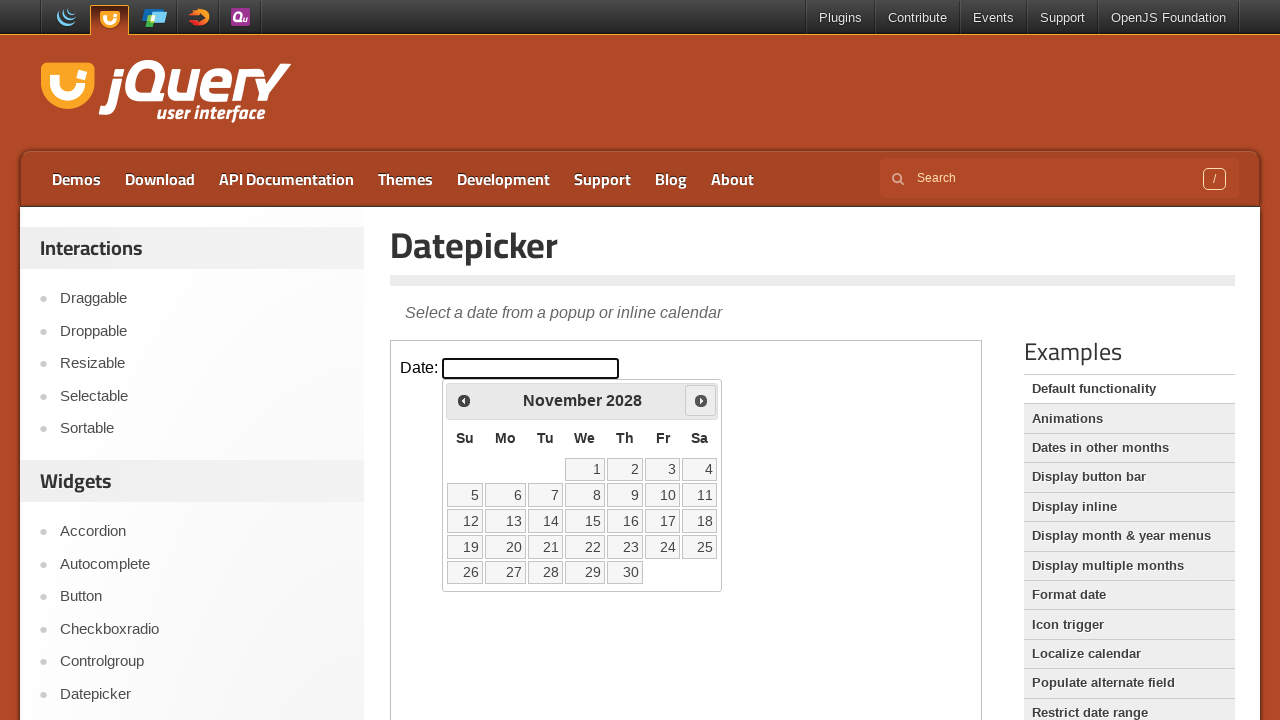

Retrieved current year from calendar: 2028
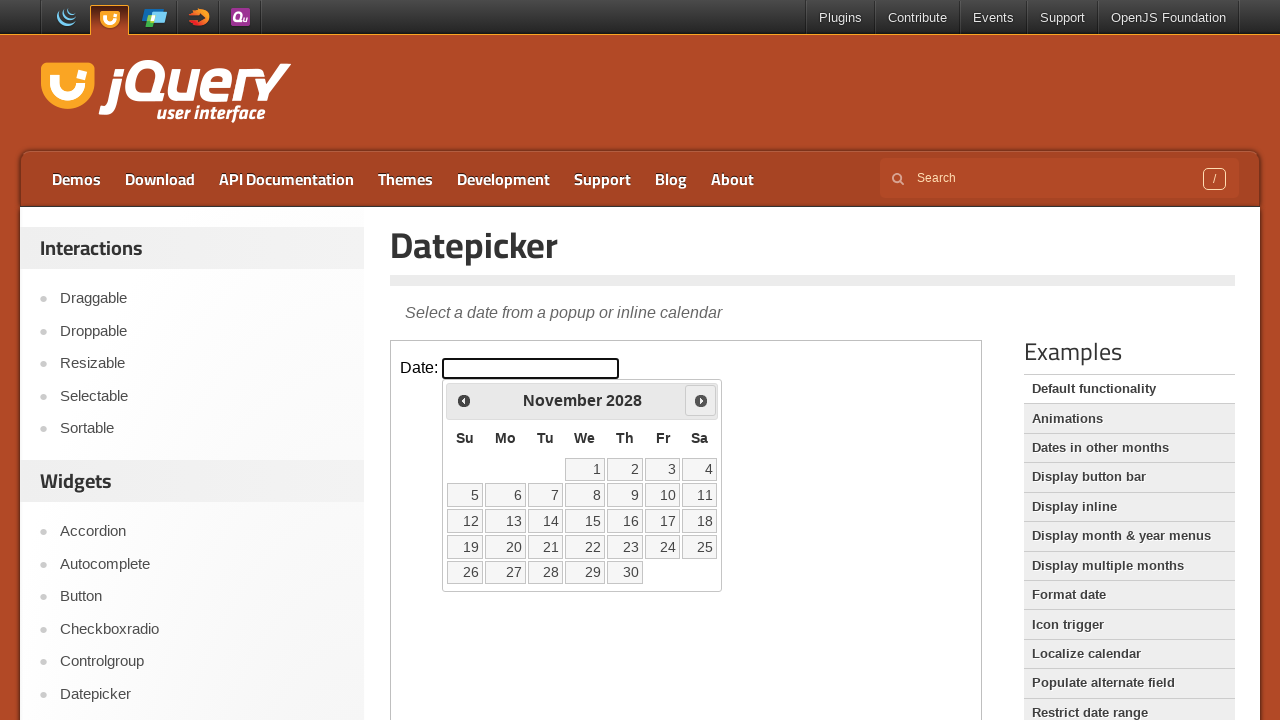

Clicked next month button to navigate from November 2028 at (701, 400) on iframe >> nth=0 >> internal:control=enter-frame >> xpath=//span[@class='ui-icon 
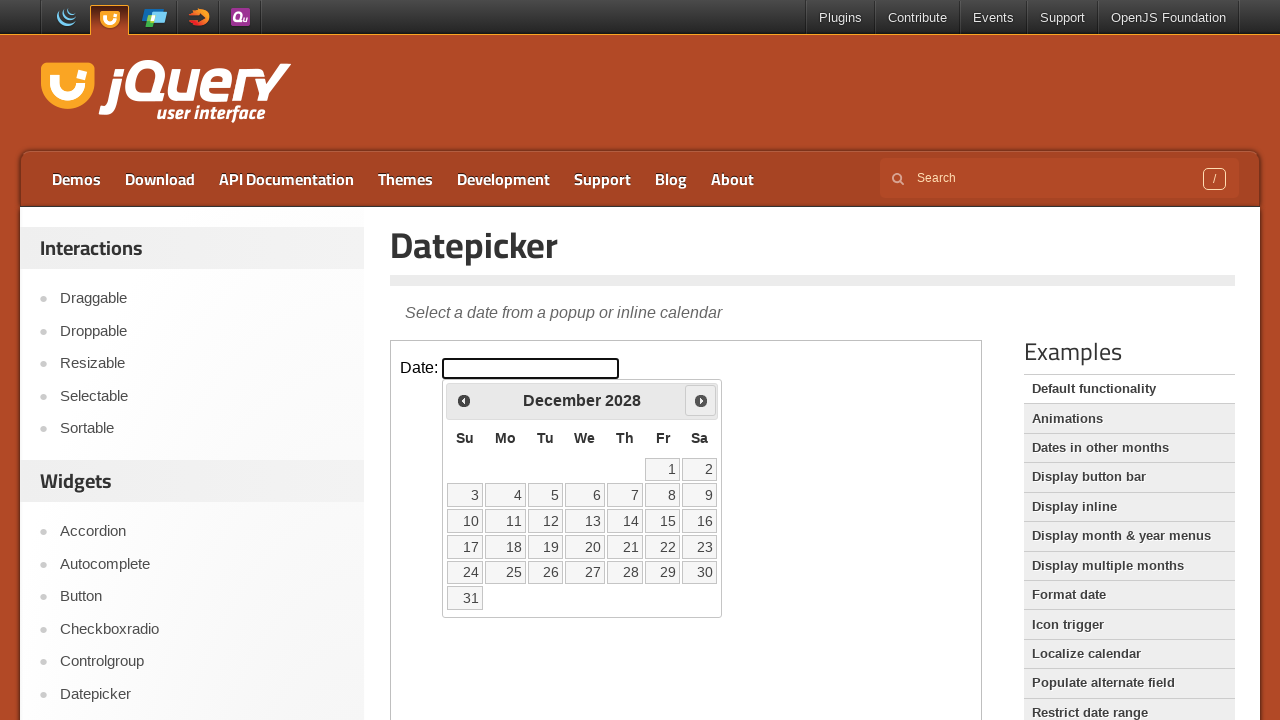

Retrieved current month from calendar: December
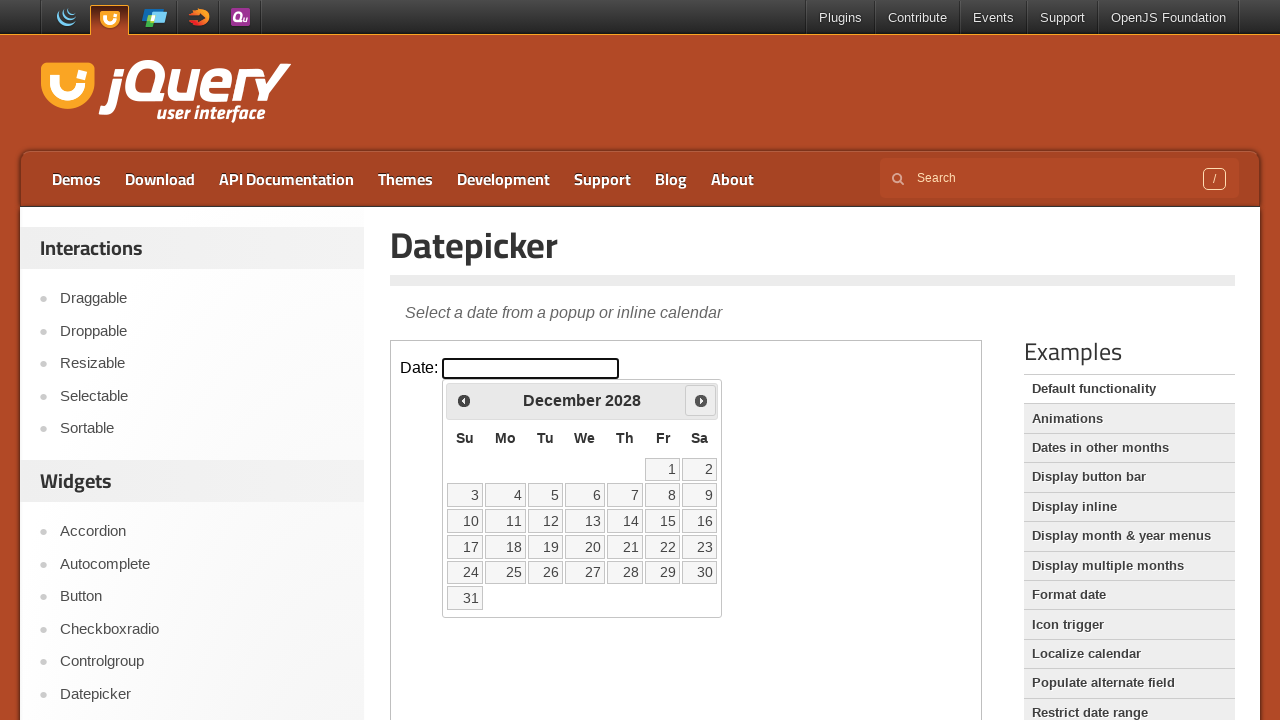

Retrieved current year from calendar: 2028
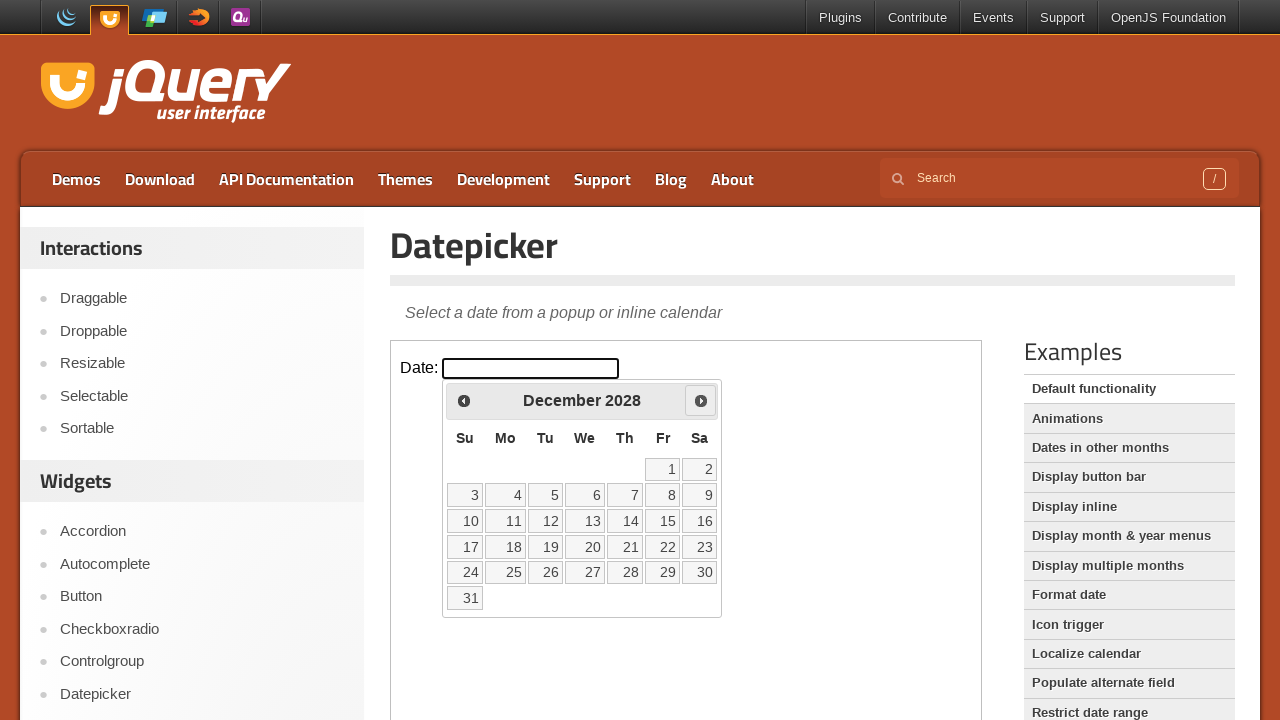

Clicked next month button to navigate from December 2028 at (701, 400) on iframe >> nth=0 >> internal:control=enter-frame >> xpath=//span[@class='ui-icon 
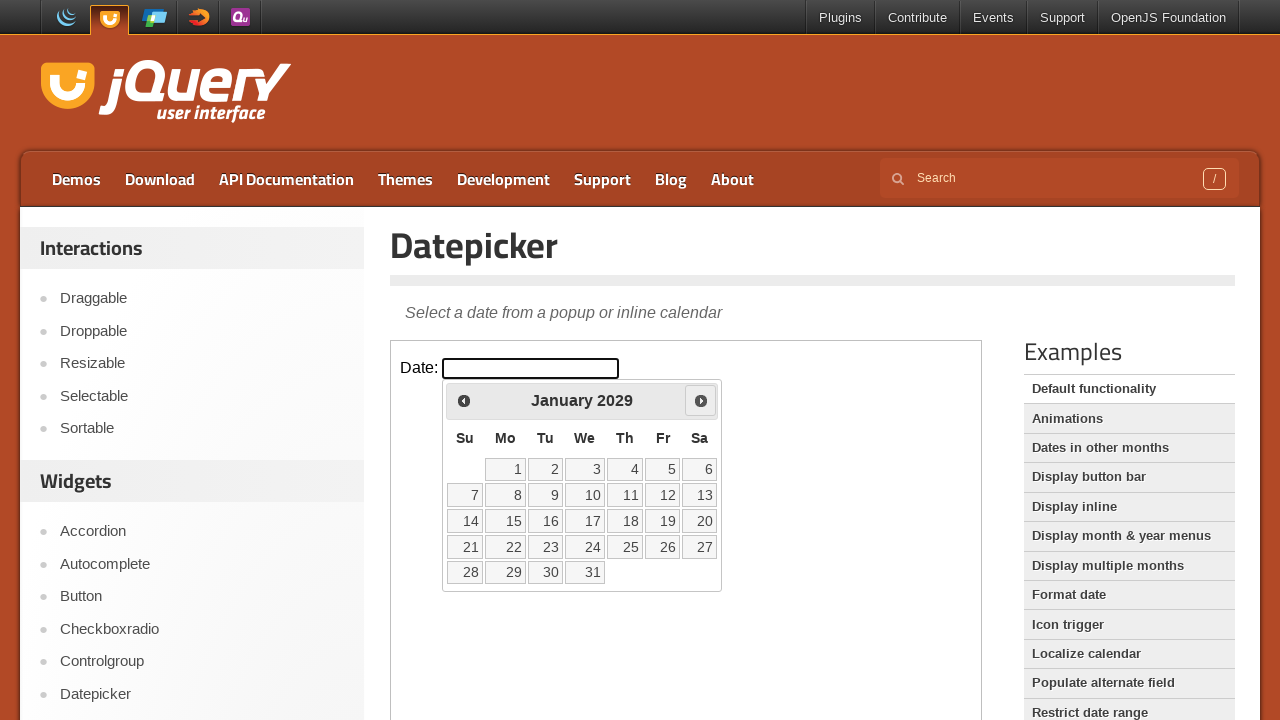

Retrieved current month from calendar: January
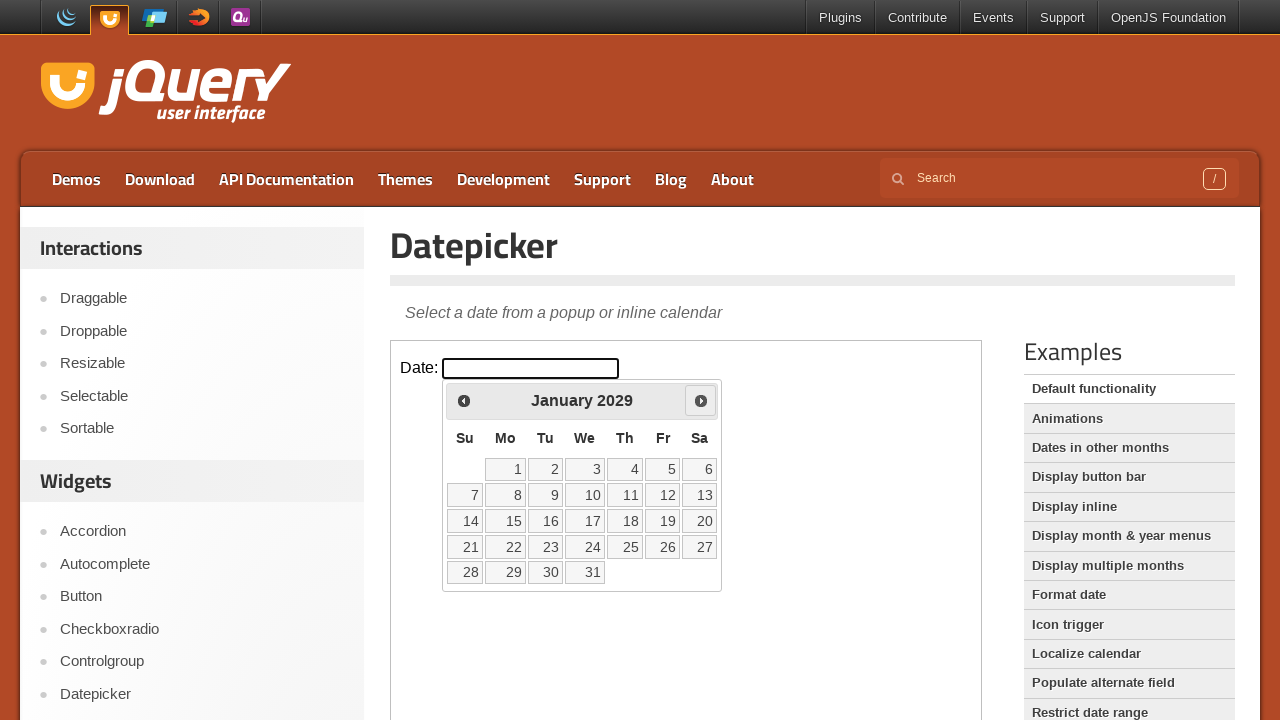

Retrieved current year from calendar: 2029
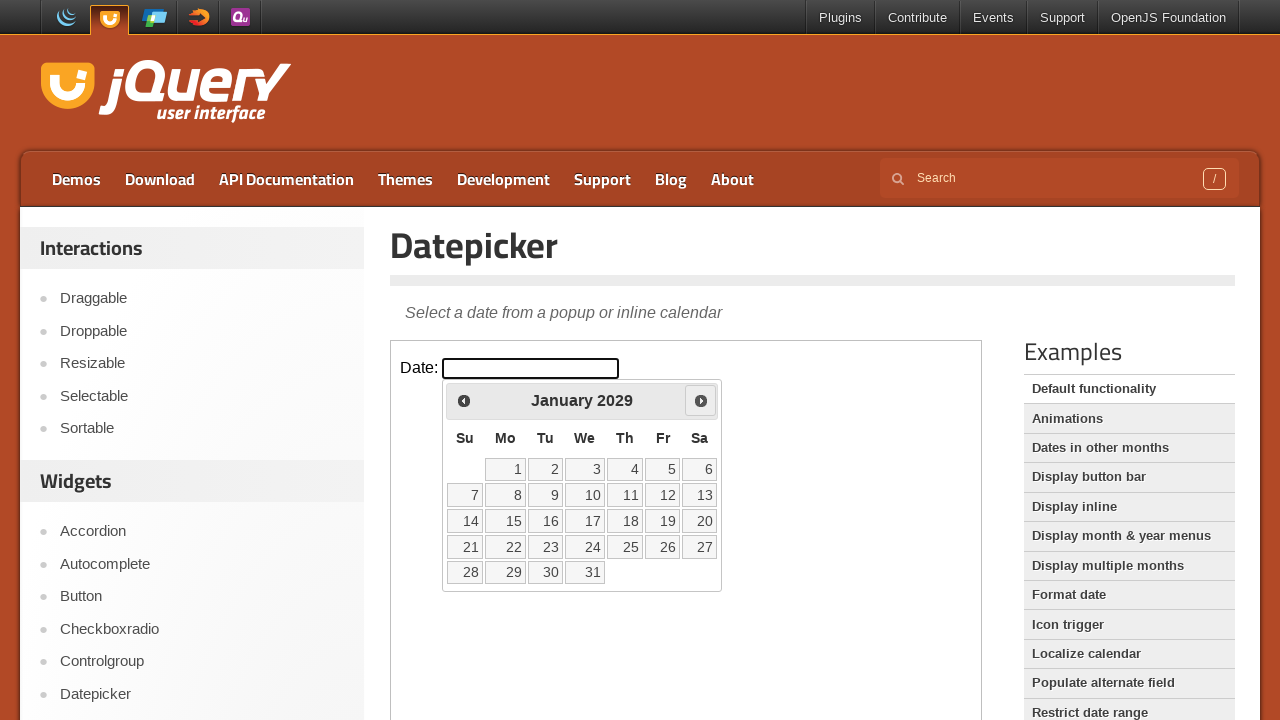

Clicked next month button to navigate from January 2029 at (701, 400) on iframe >> nth=0 >> internal:control=enter-frame >> xpath=//span[@class='ui-icon 
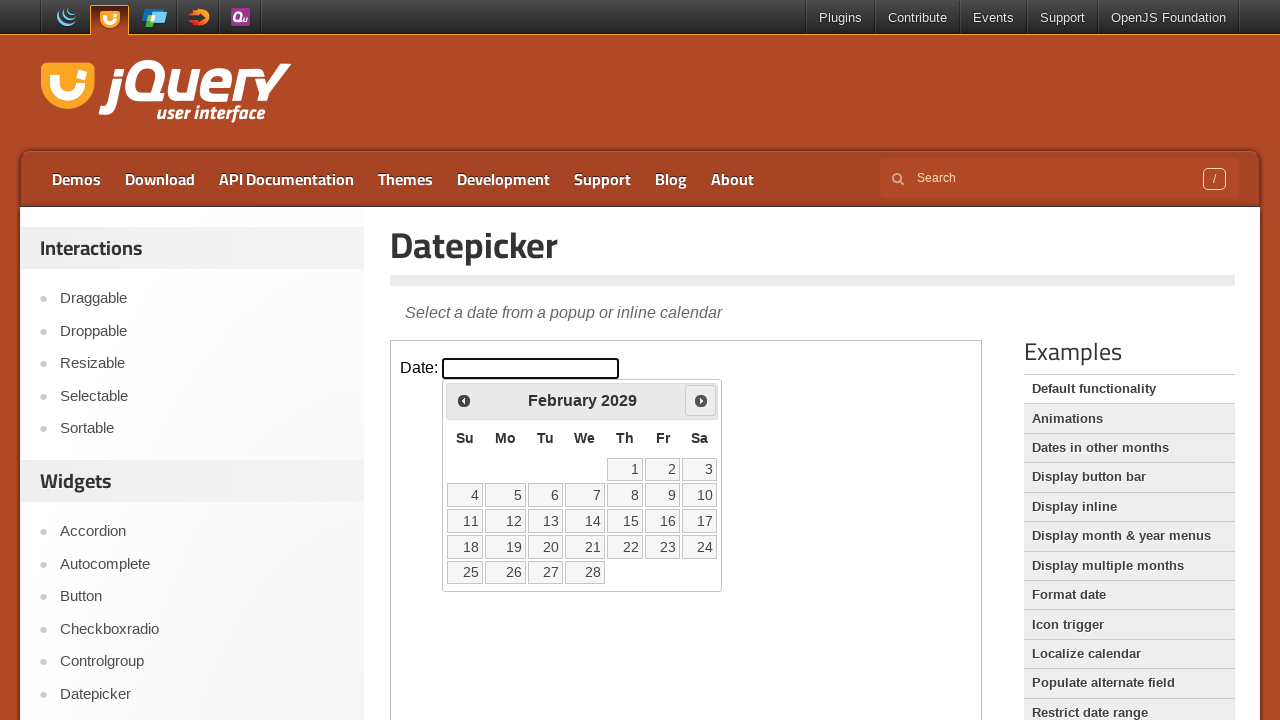

Retrieved current month from calendar: February
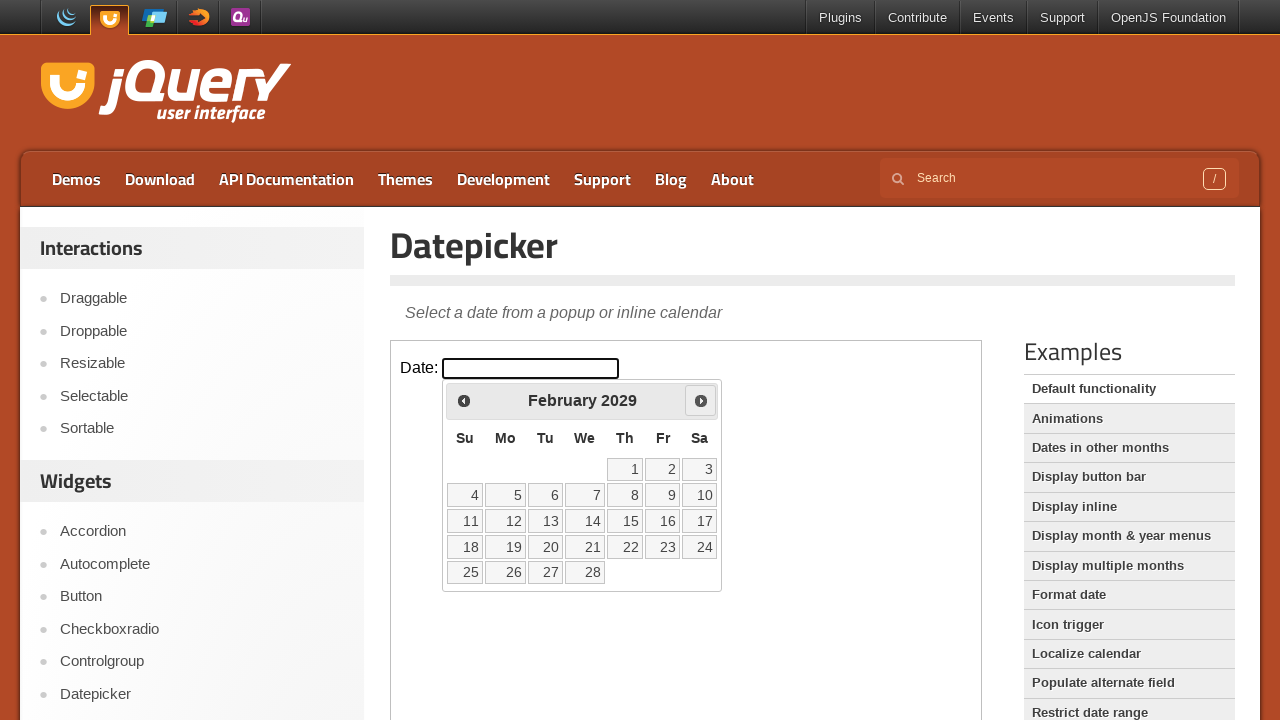

Retrieved current year from calendar: 2029
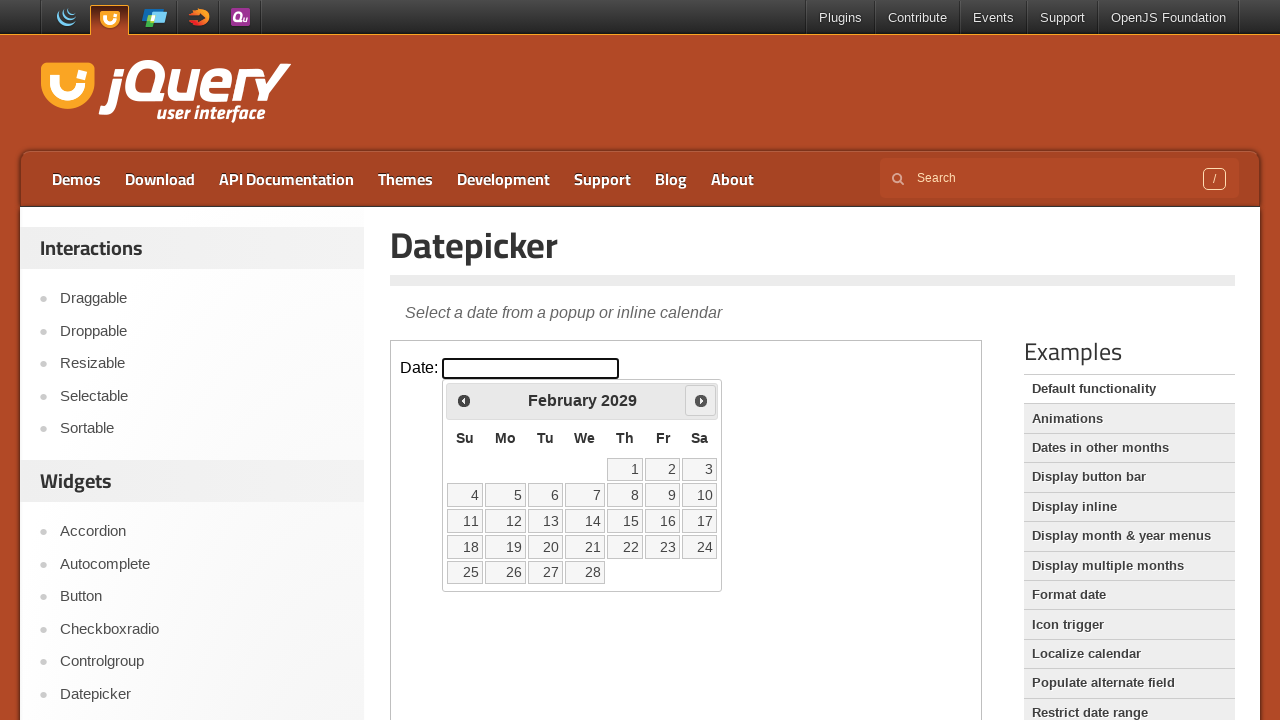

Clicked next month button to navigate from February 2029 at (701, 400) on iframe >> nth=0 >> internal:control=enter-frame >> xpath=//span[@class='ui-icon 
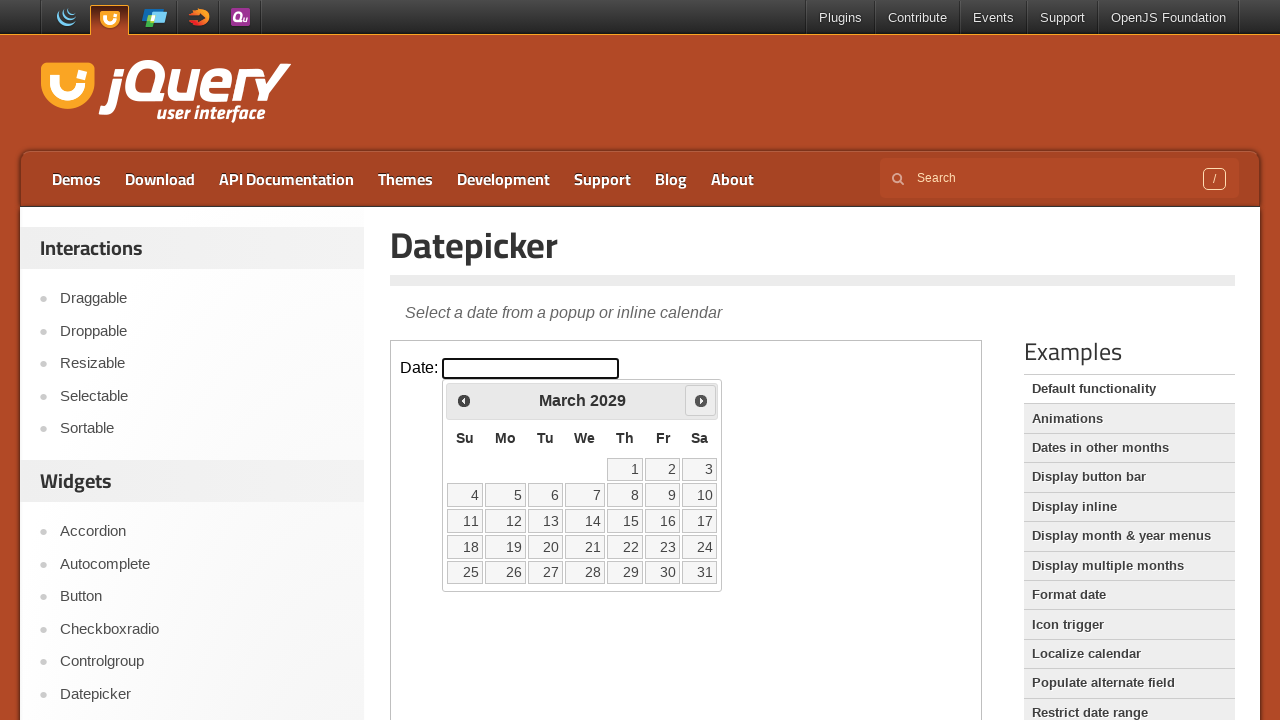

Retrieved current month from calendar: March
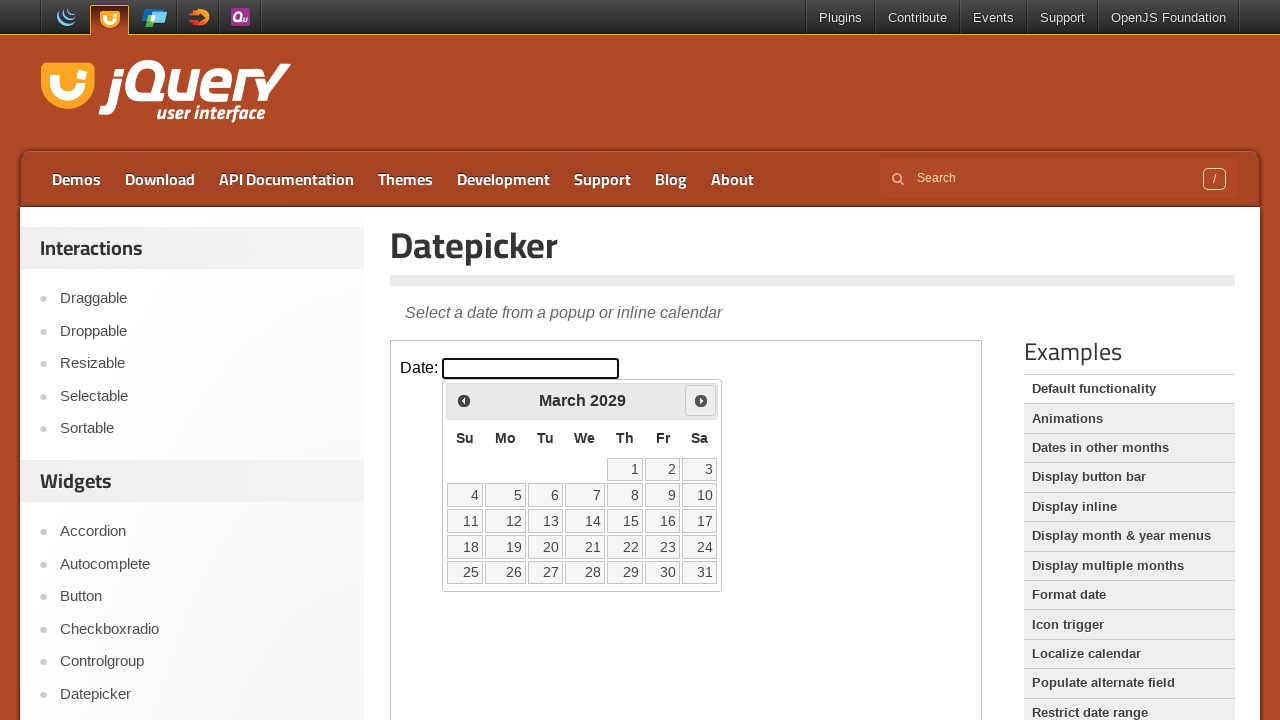

Retrieved current year from calendar: 2029
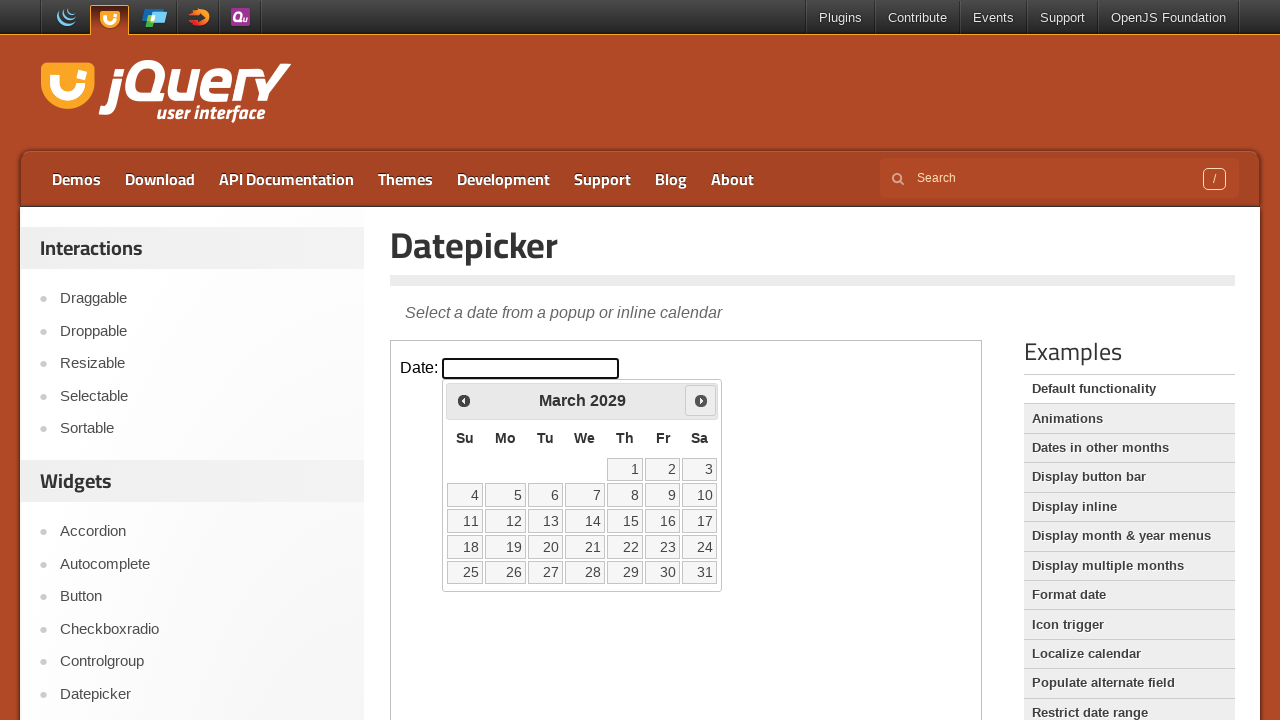

Clicked next month button to navigate from March 2029 at (701, 400) on iframe >> nth=0 >> internal:control=enter-frame >> xpath=//span[@class='ui-icon 
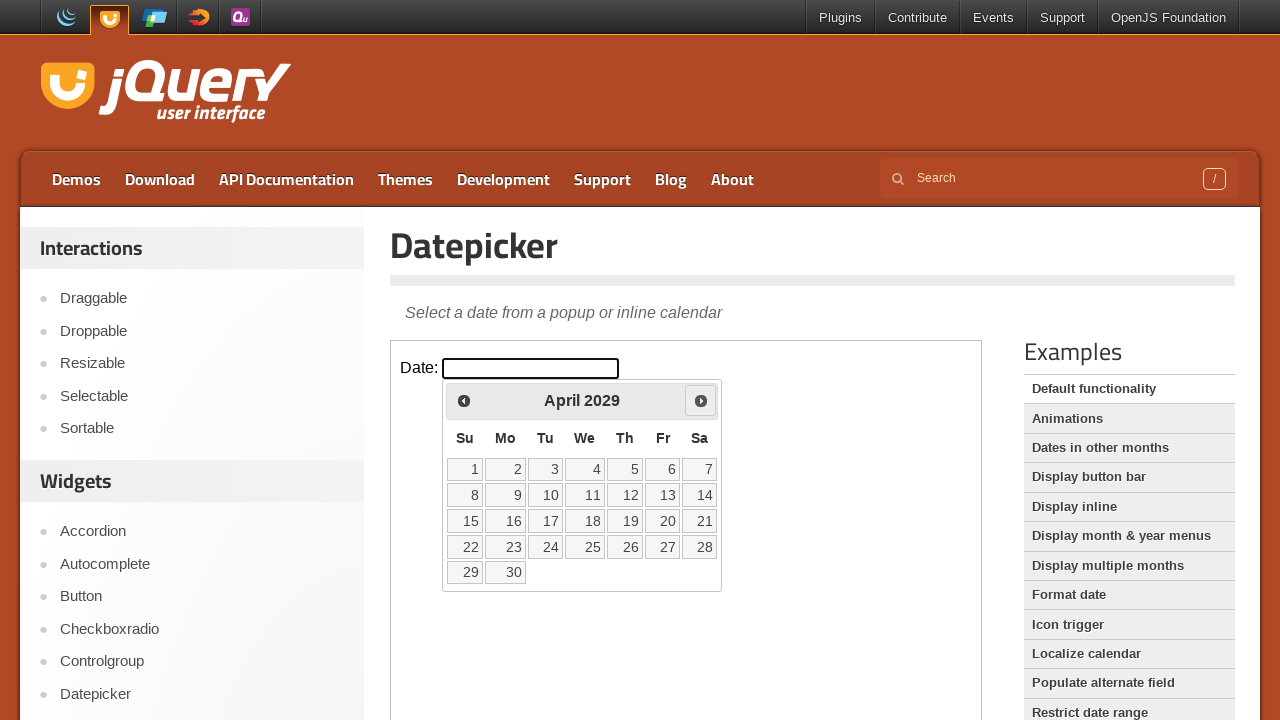

Retrieved current month from calendar: April
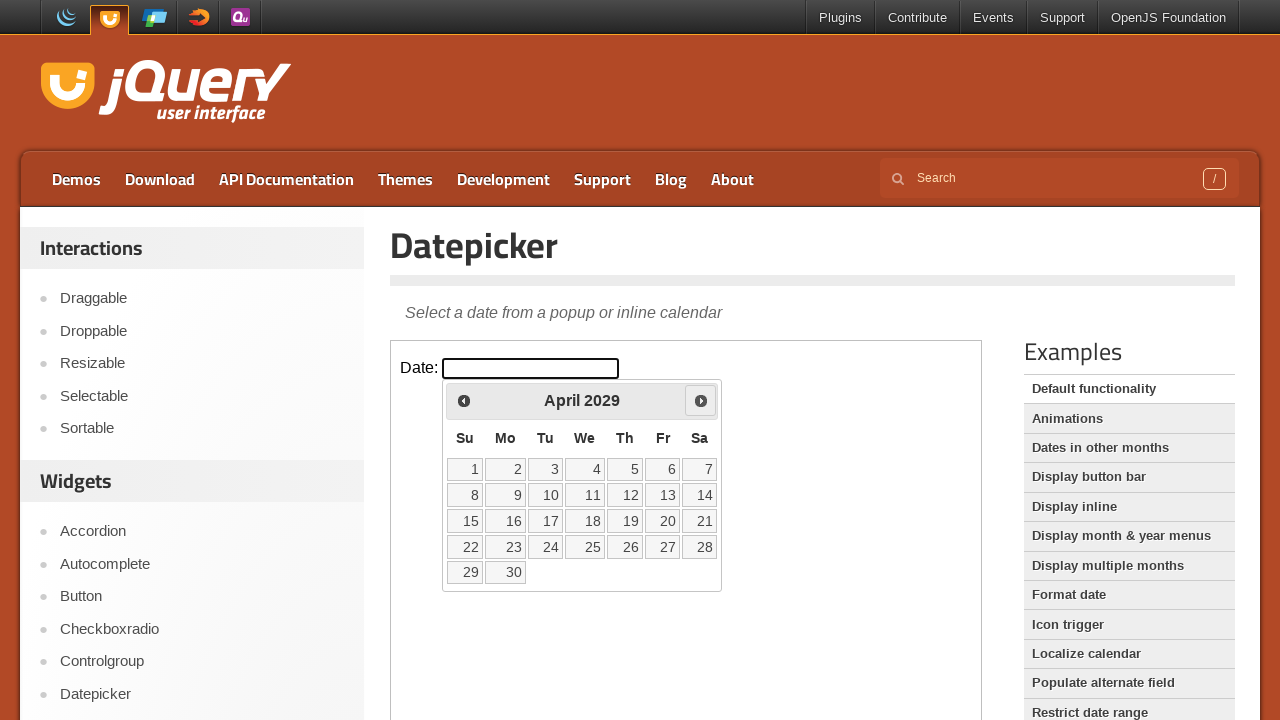

Retrieved current year from calendar: 2029
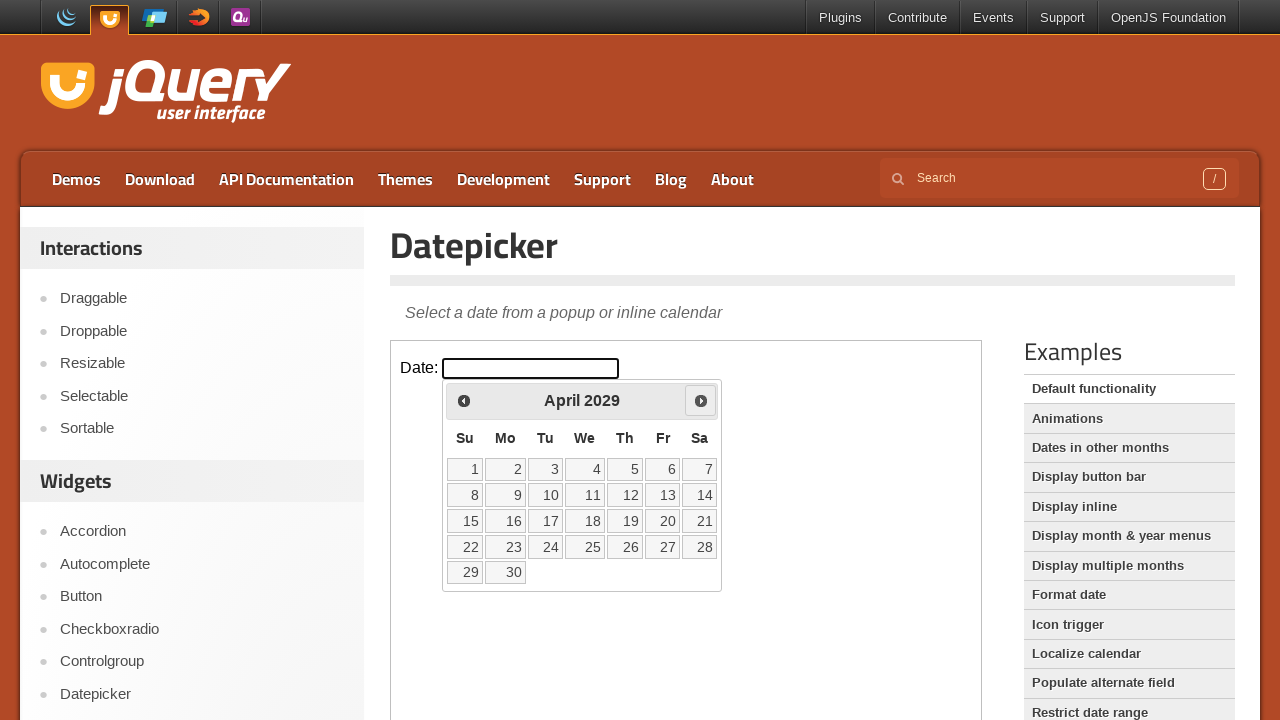

Clicked next month button to navigate from April 2029 at (701, 400) on iframe >> nth=0 >> internal:control=enter-frame >> xpath=//span[@class='ui-icon 
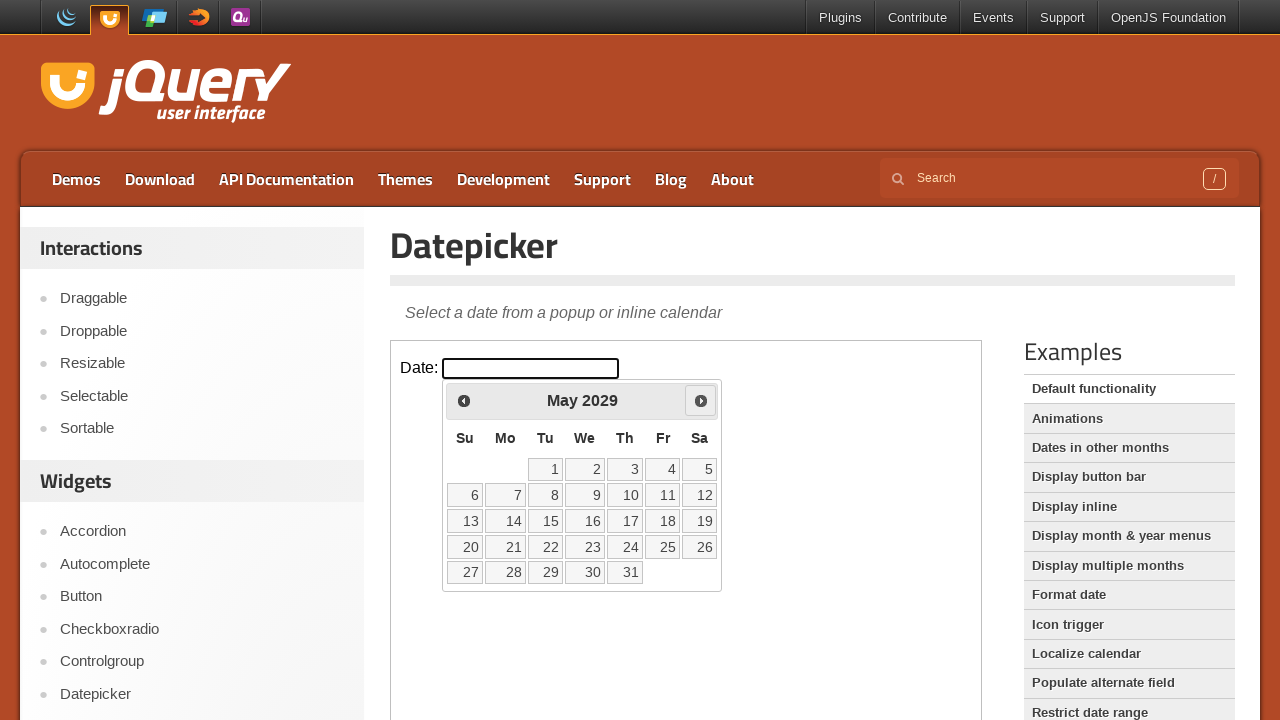

Retrieved current month from calendar: May
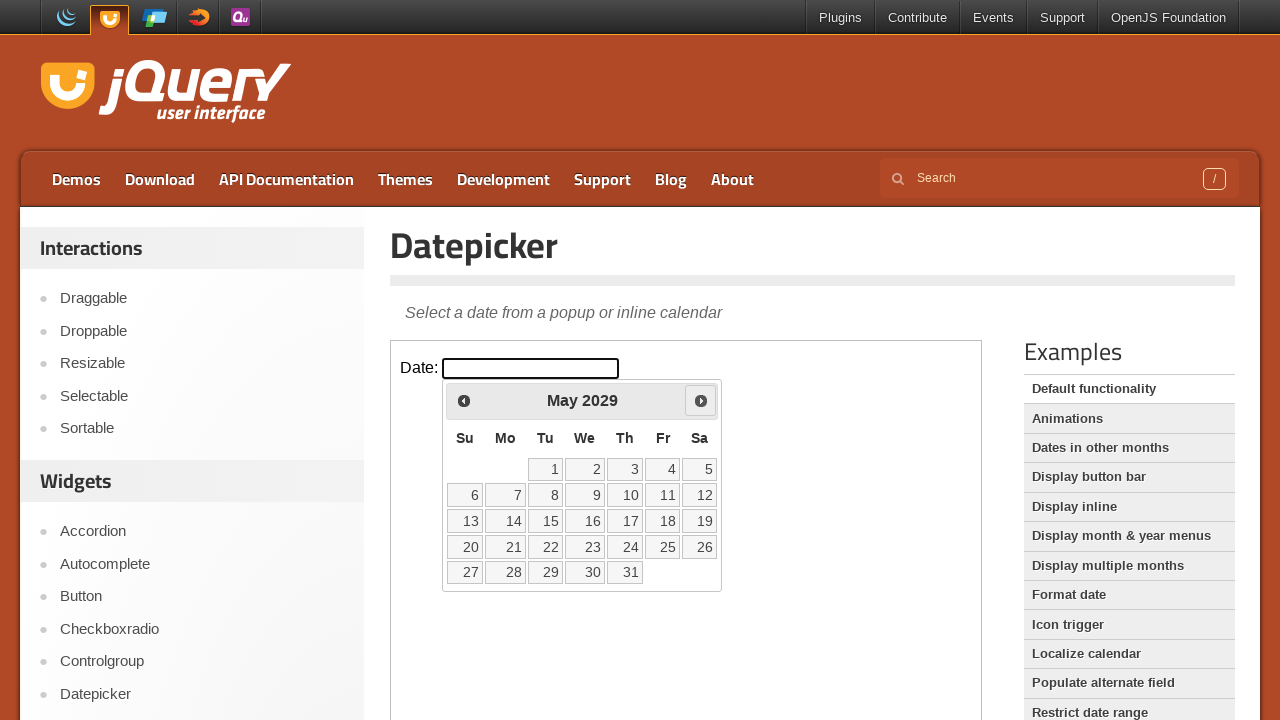

Retrieved current year from calendar: 2029
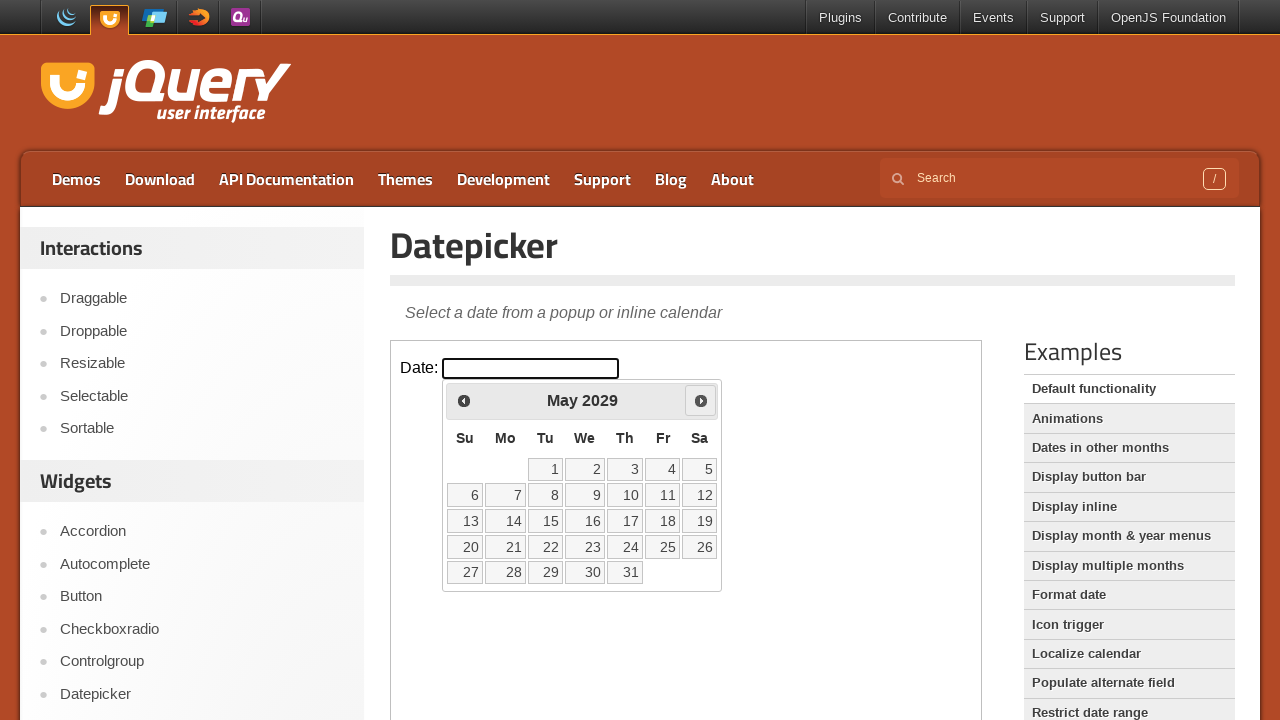

Clicked next month button to navigate from May 2029 at (701, 400) on iframe >> nth=0 >> internal:control=enter-frame >> xpath=//span[@class='ui-icon 
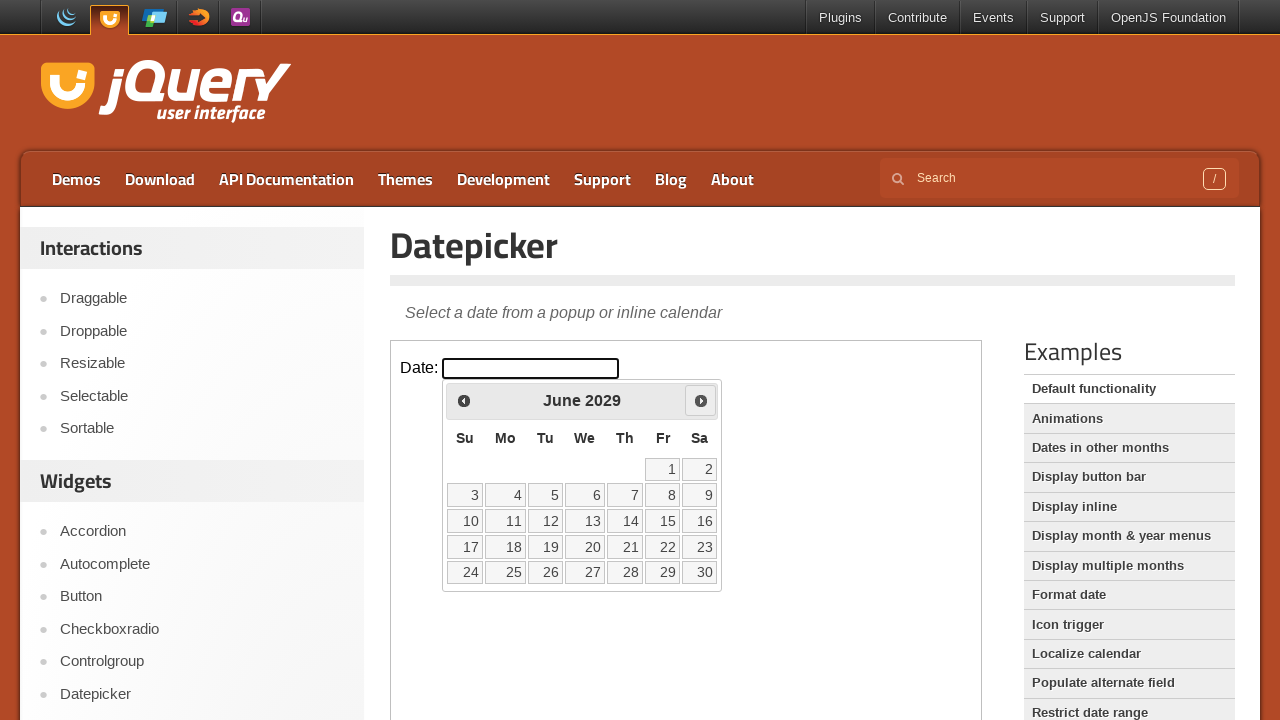

Retrieved current month from calendar: June
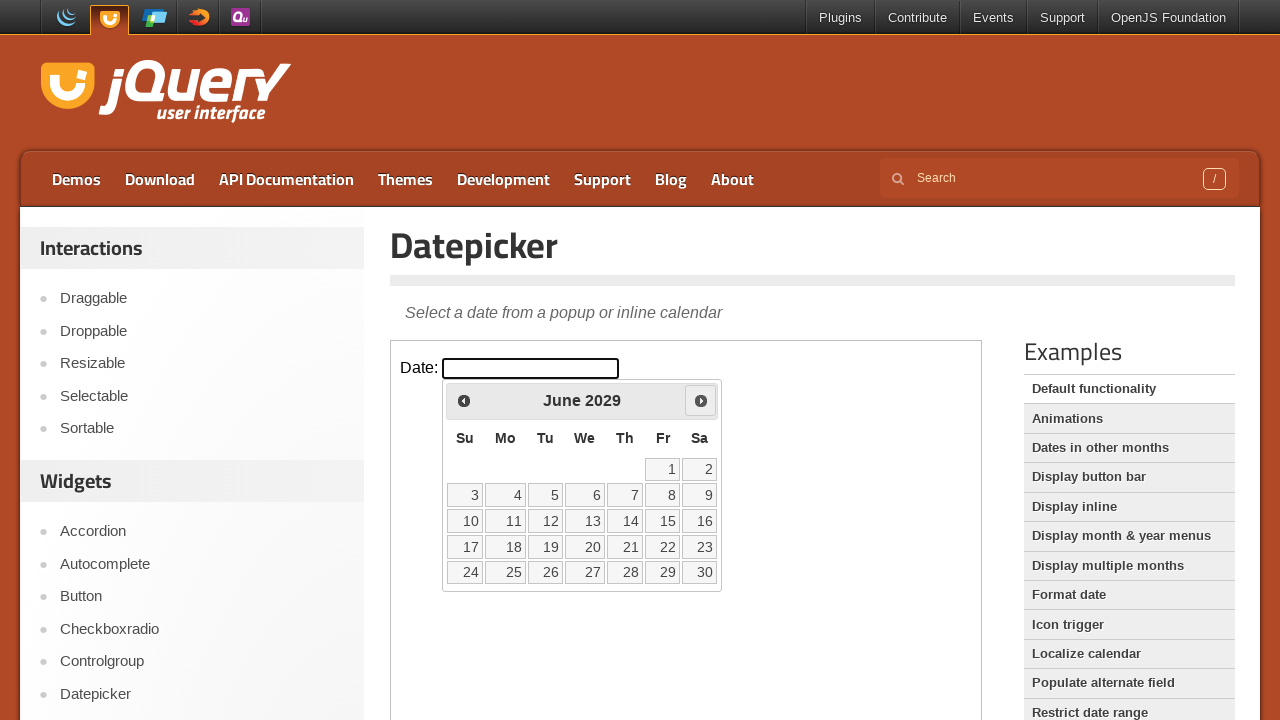

Retrieved current year from calendar: 2029
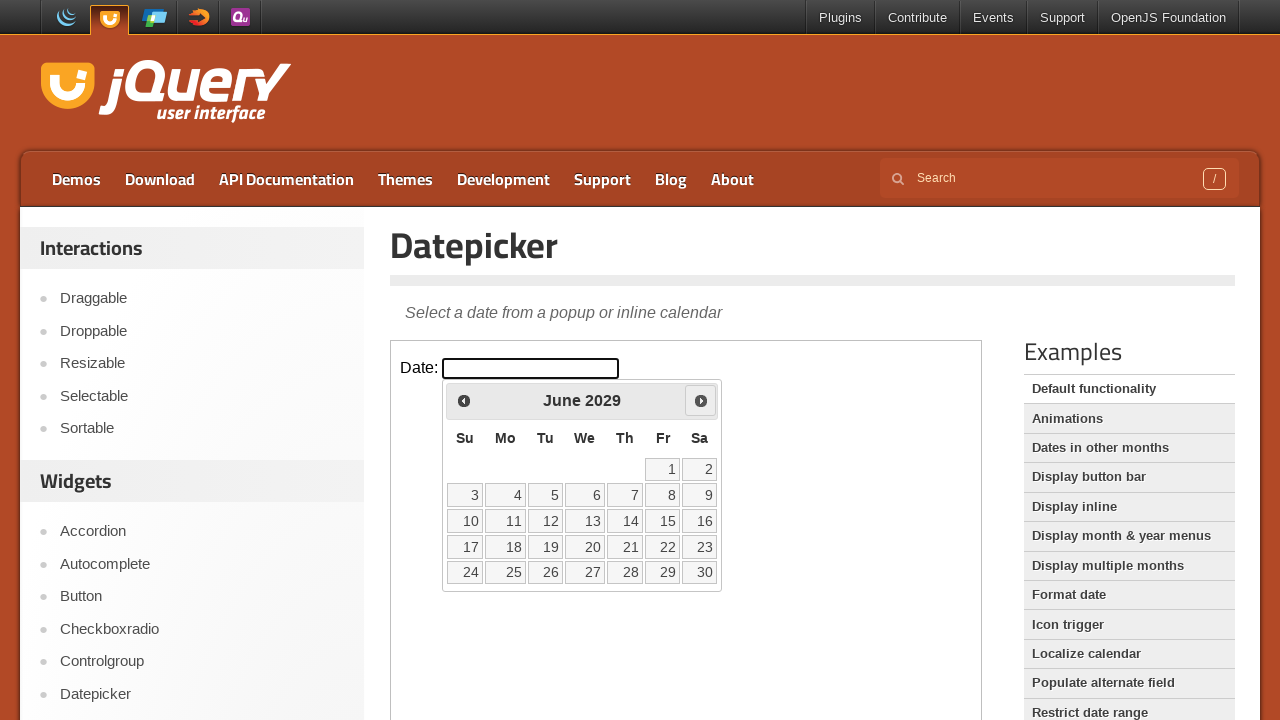

Clicked next month button to navigate from June 2029 at (701, 400) on iframe >> nth=0 >> internal:control=enter-frame >> xpath=//span[@class='ui-icon 
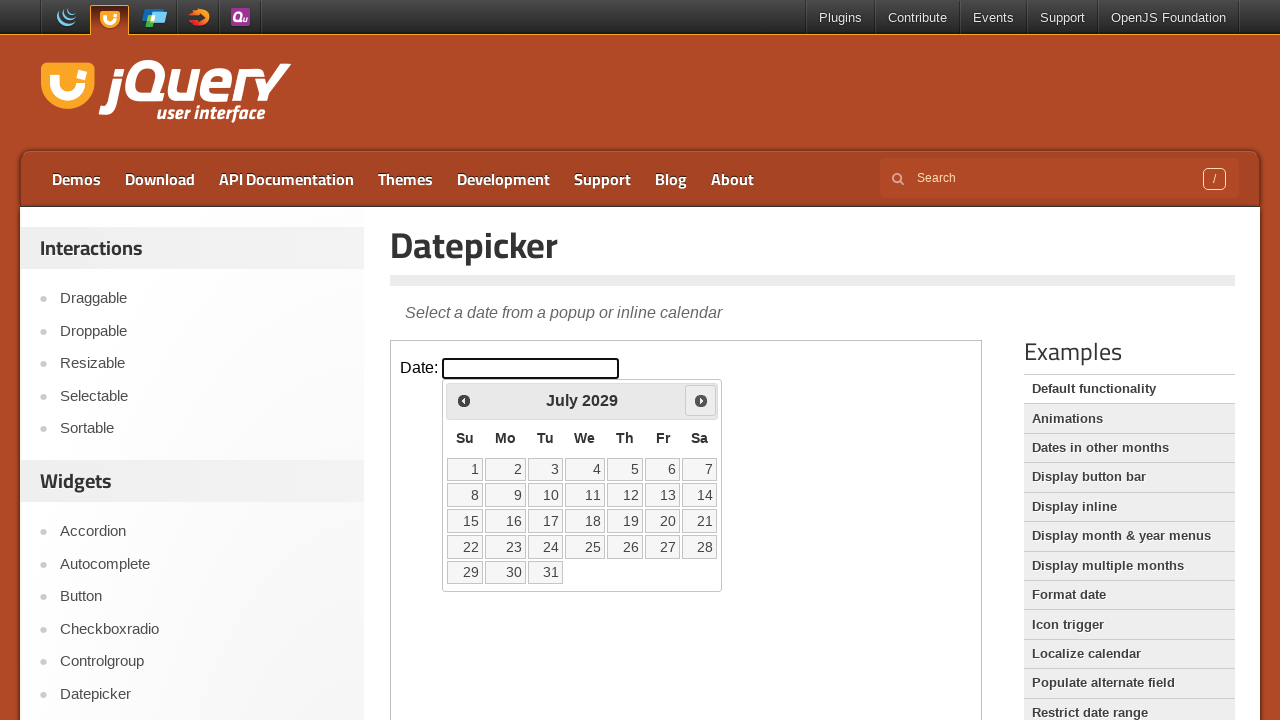

Retrieved current month from calendar: July
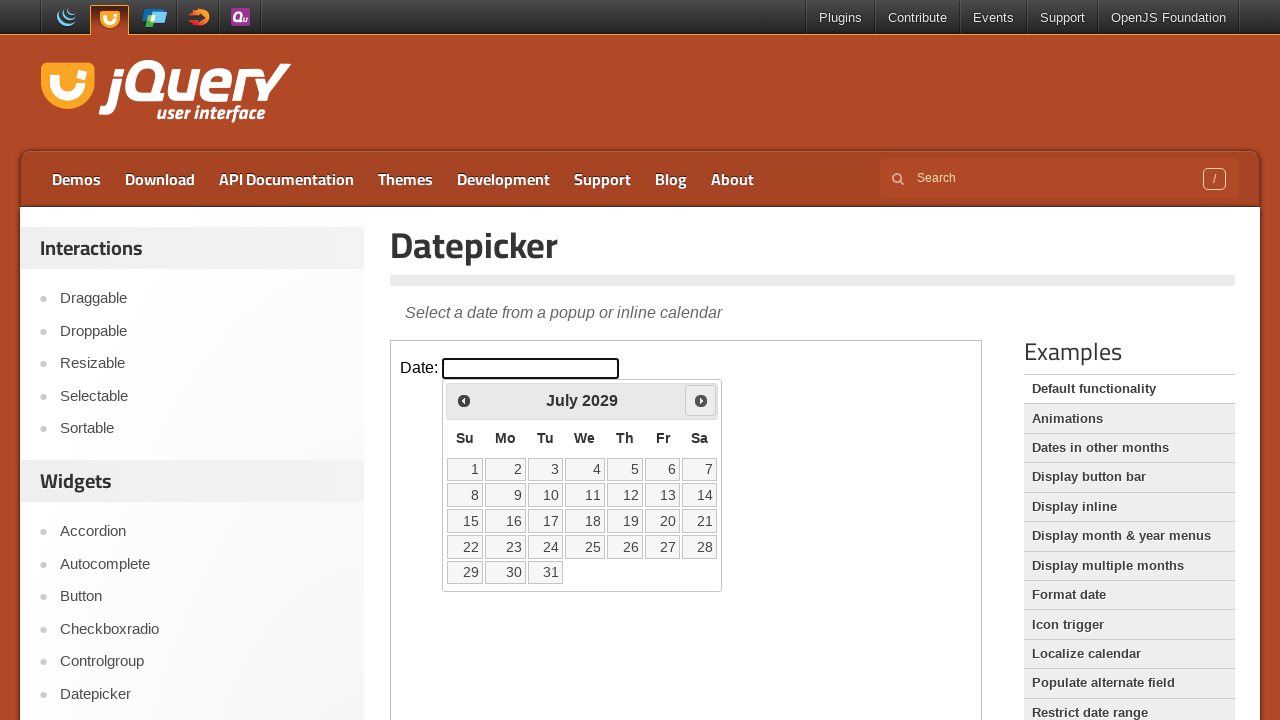

Retrieved current year from calendar: 2029
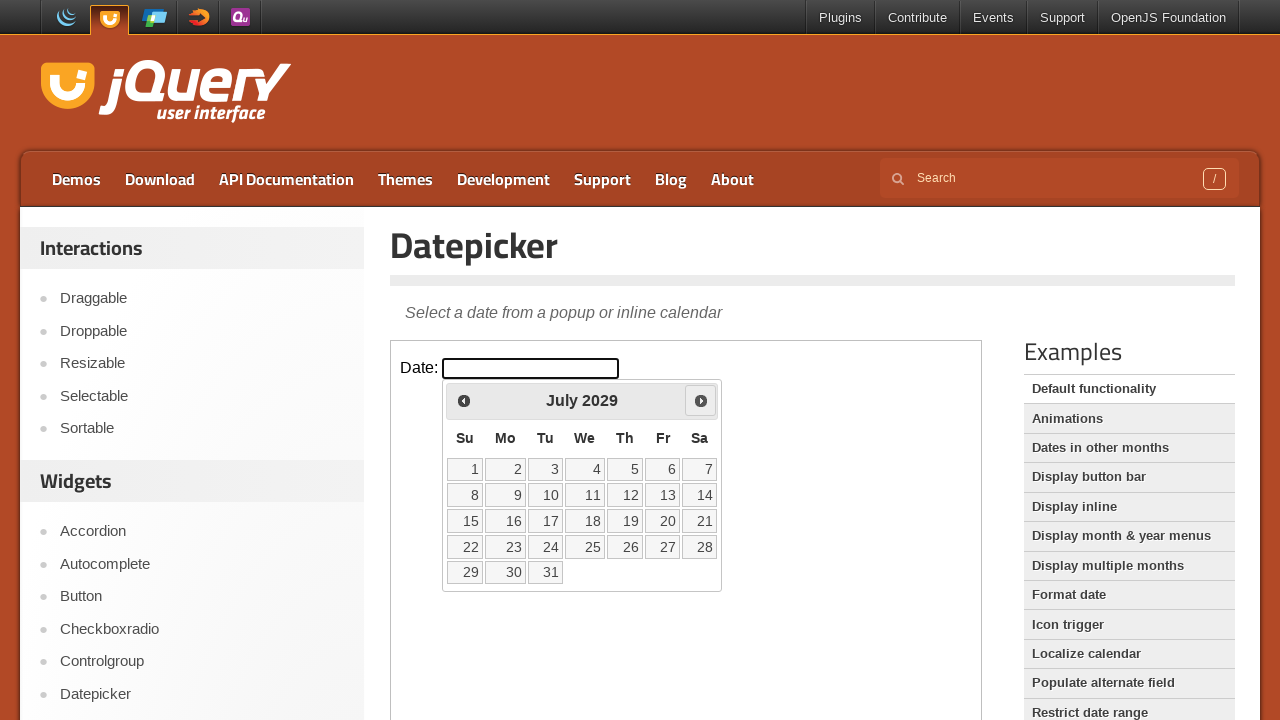

Clicked next month button to navigate from July 2029 at (701, 400) on iframe >> nth=0 >> internal:control=enter-frame >> xpath=//span[@class='ui-icon 
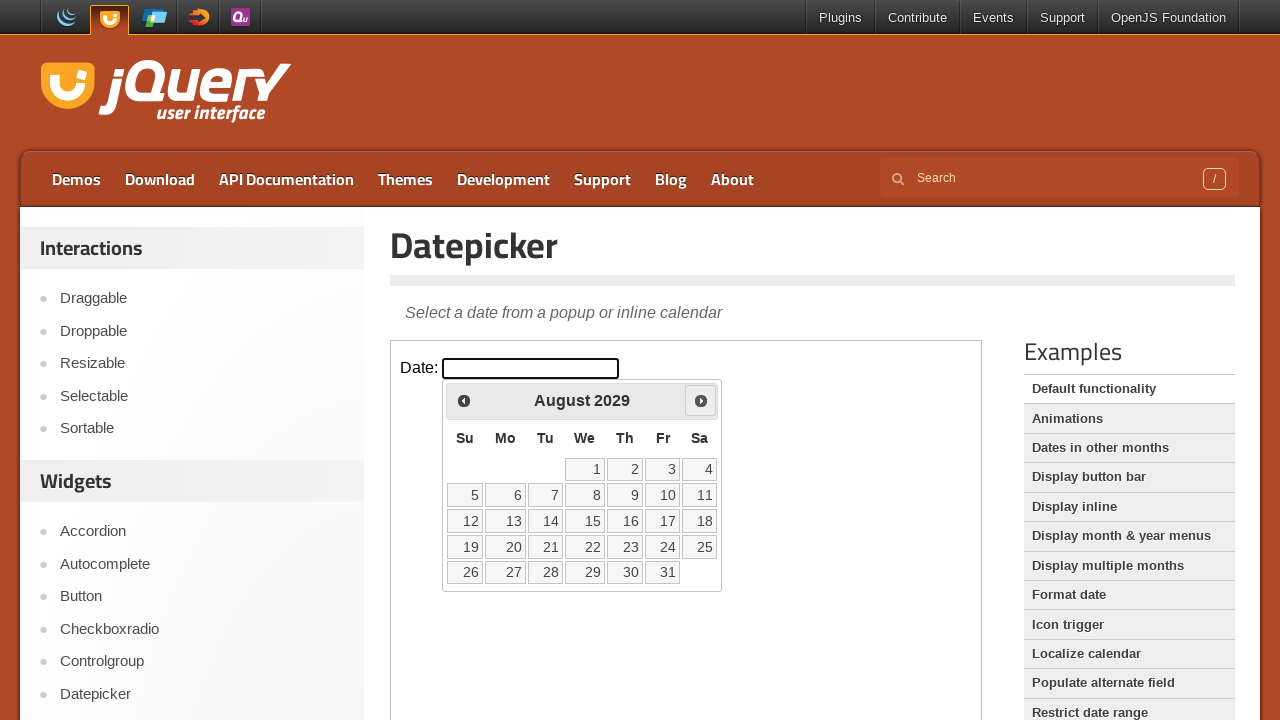

Retrieved current month from calendar: August
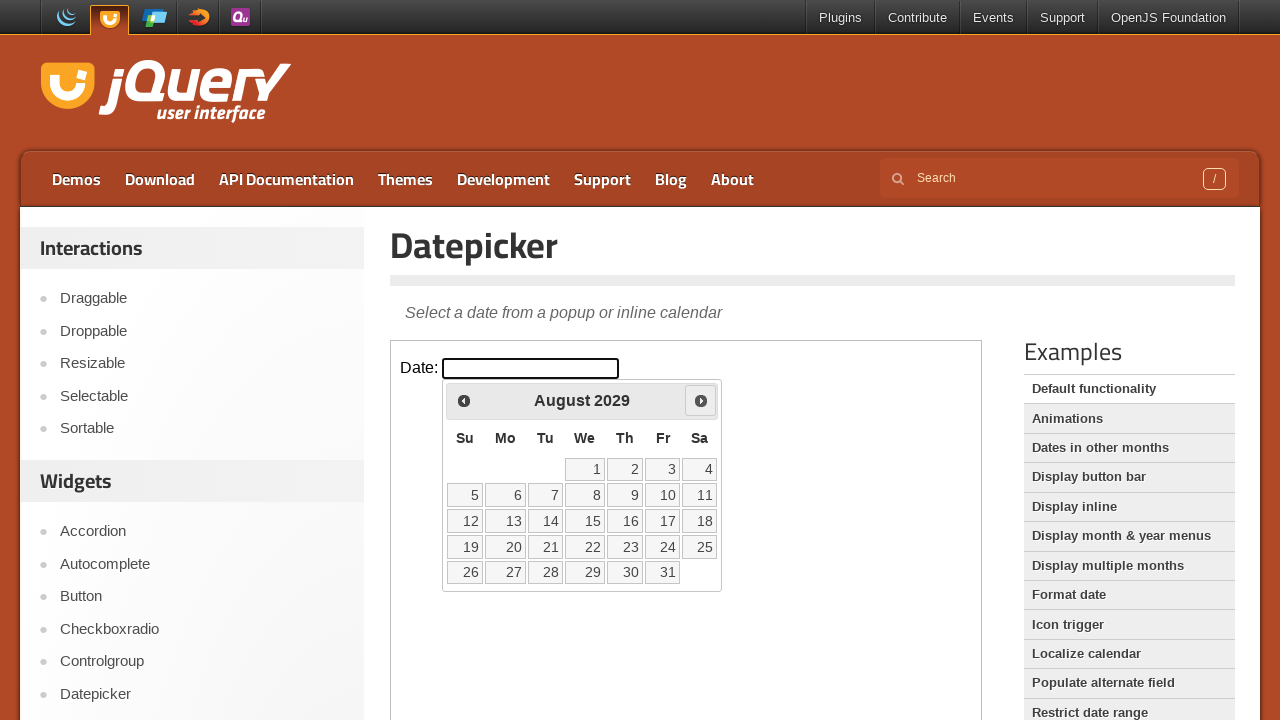

Retrieved current year from calendar: 2029
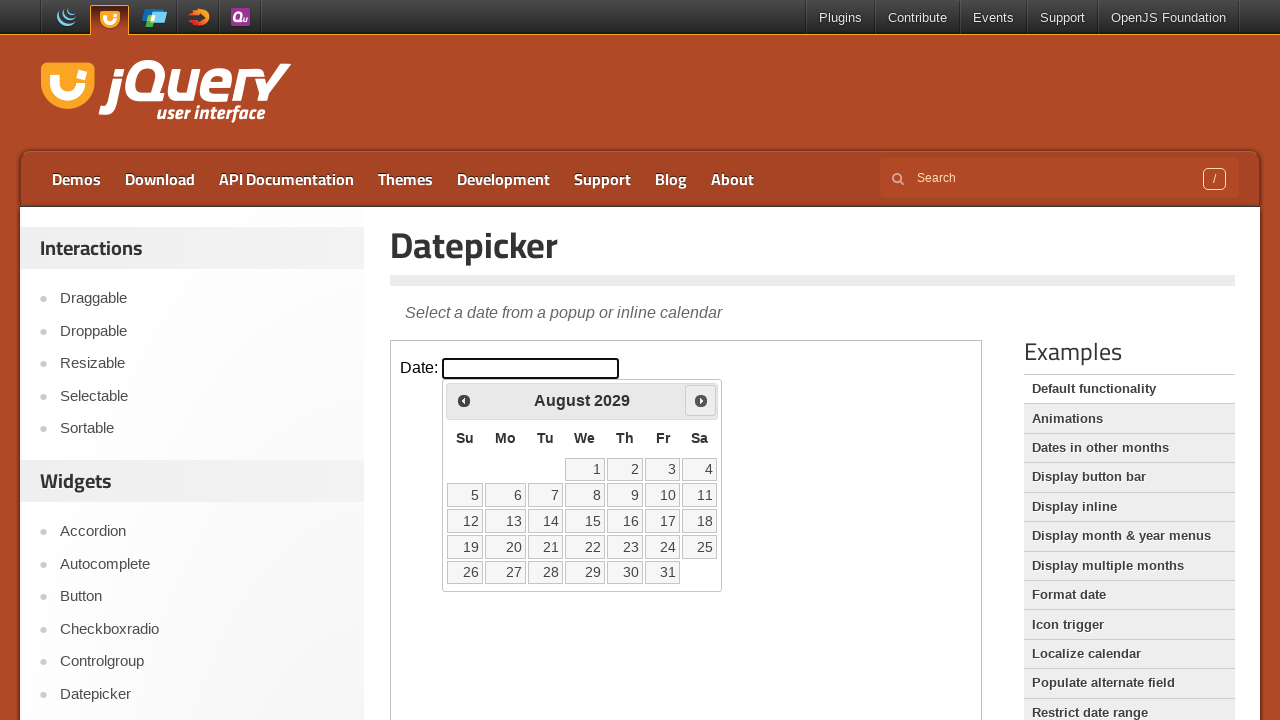

Clicked next month button to navigate from August 2029 at (701, 400) on iframe >> nth=0 >> internal:control=enter-frame >> xpath=//span[@class='ui-icon 
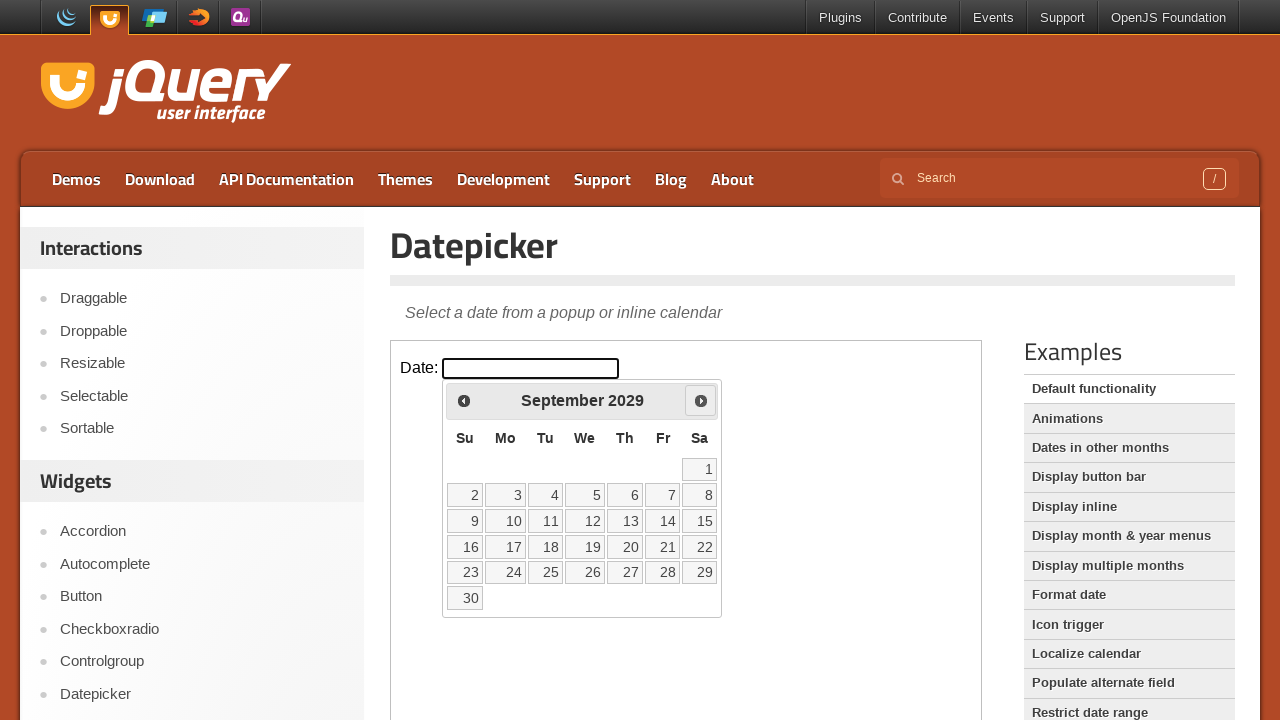

Retrieved current month from calendar: September
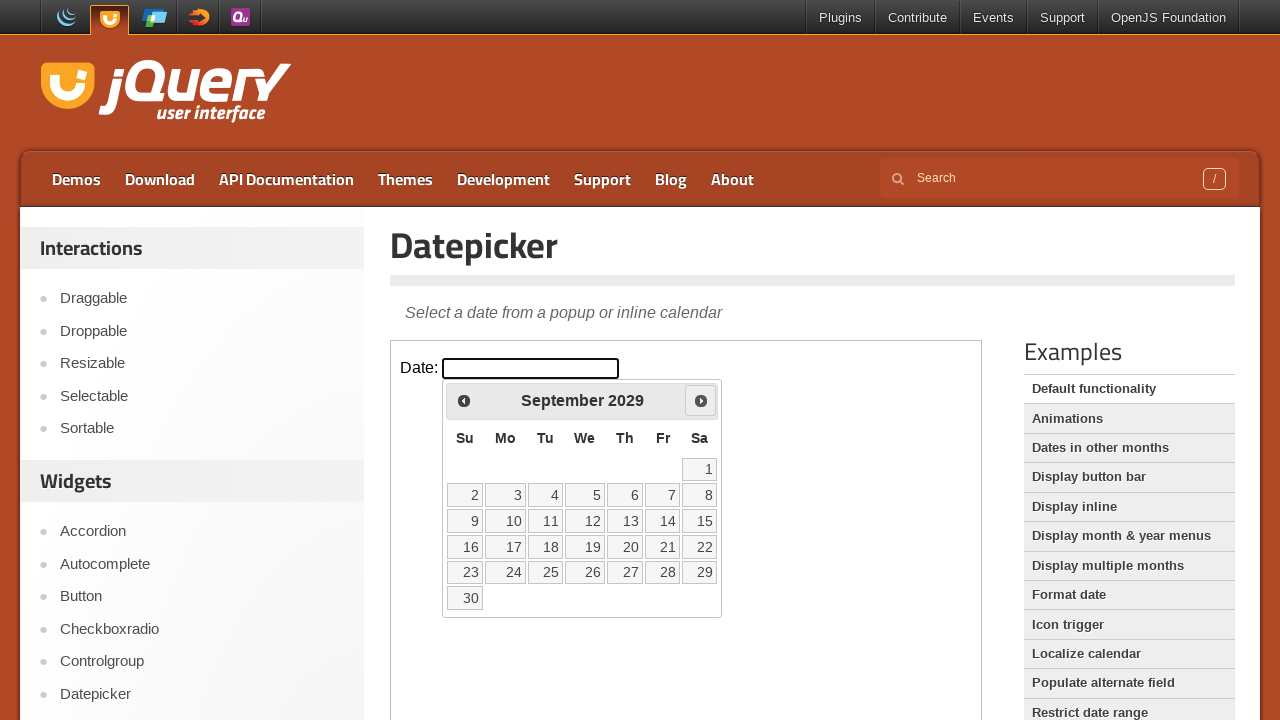

Retrieved current year from calendar: 2029
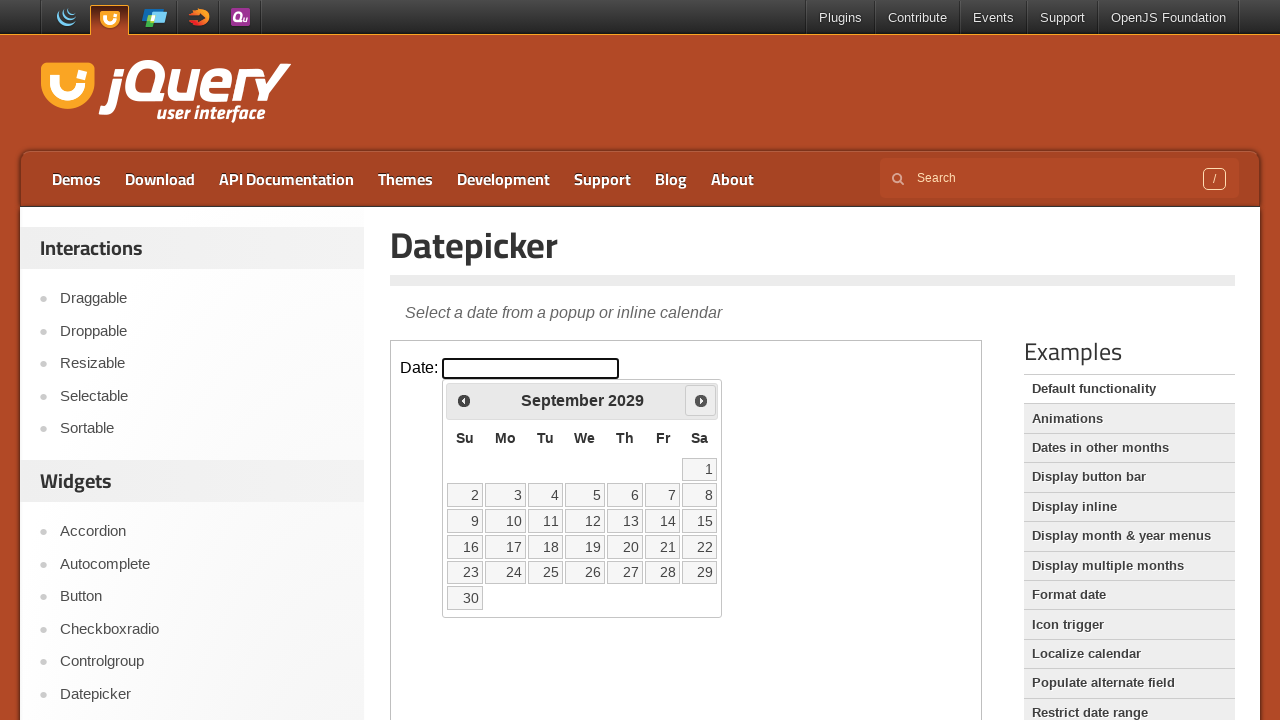

Clicked next month button to navigate from September 2029 at (701, 400) on iframe >> nth=0 >> internal:control=enter-frame >> xpath=//span[@class='ui-icon 
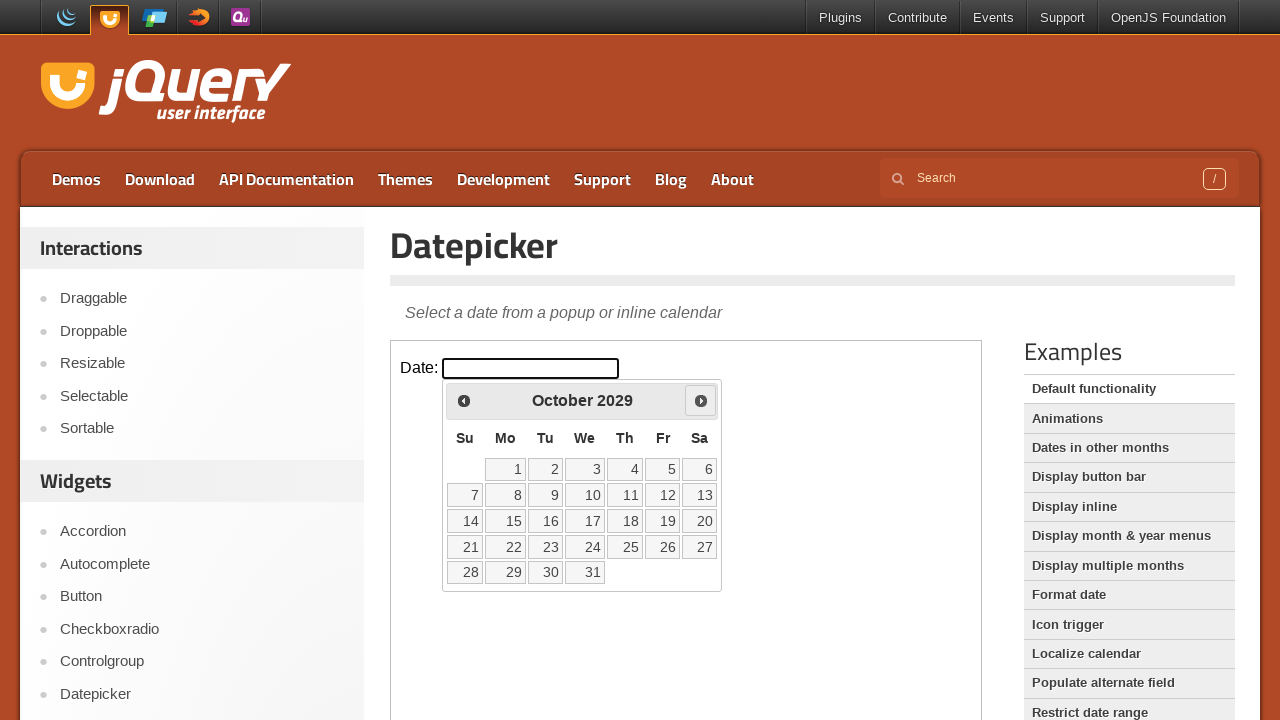

Retrieved current month from calendar: October
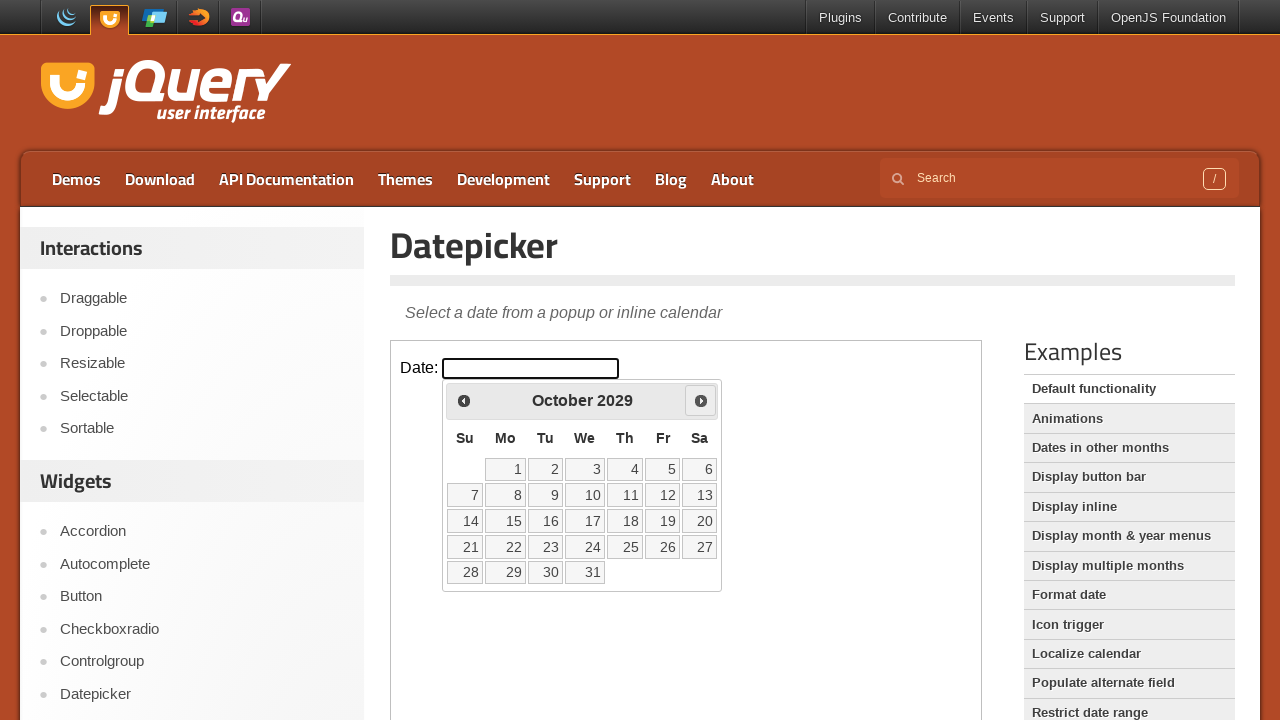

Retrieved current year from calendar: 2029
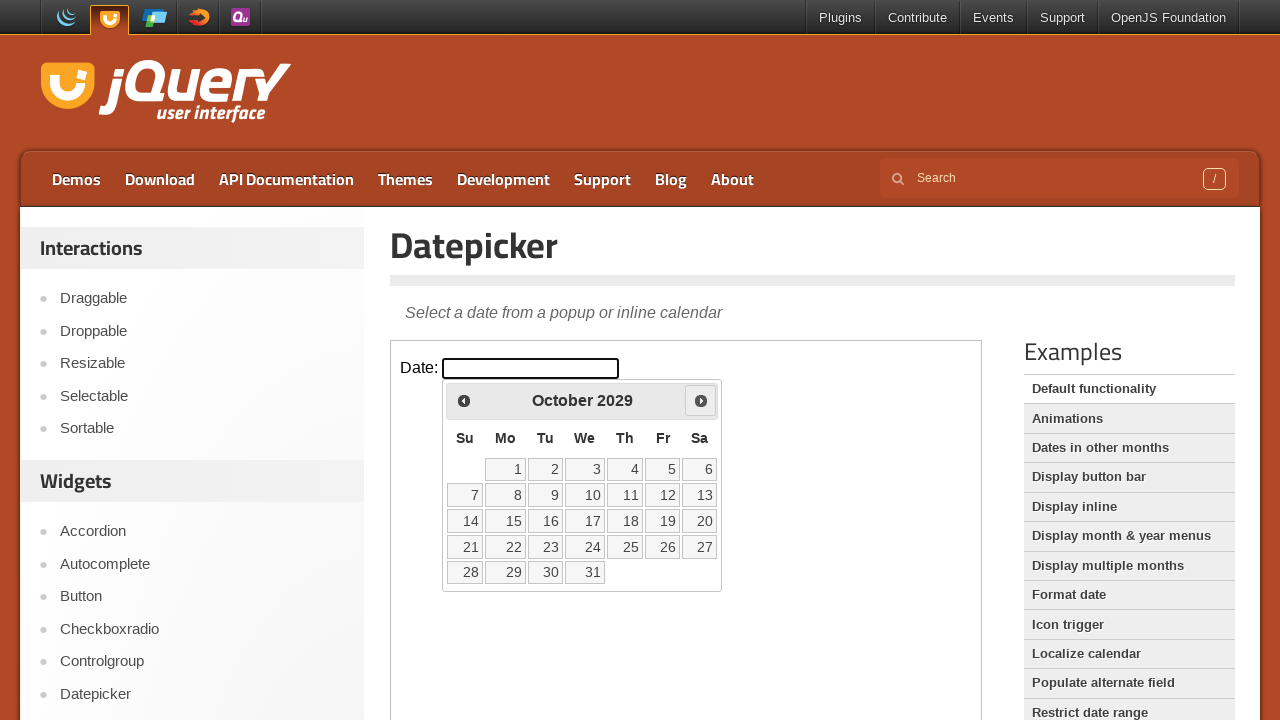

Clicked next month button to navigate from October 2029 at (701, 400) on iframe >> nth=0 >> internal:control=enter-frame >> xpath=//span[@class='ui-icon 
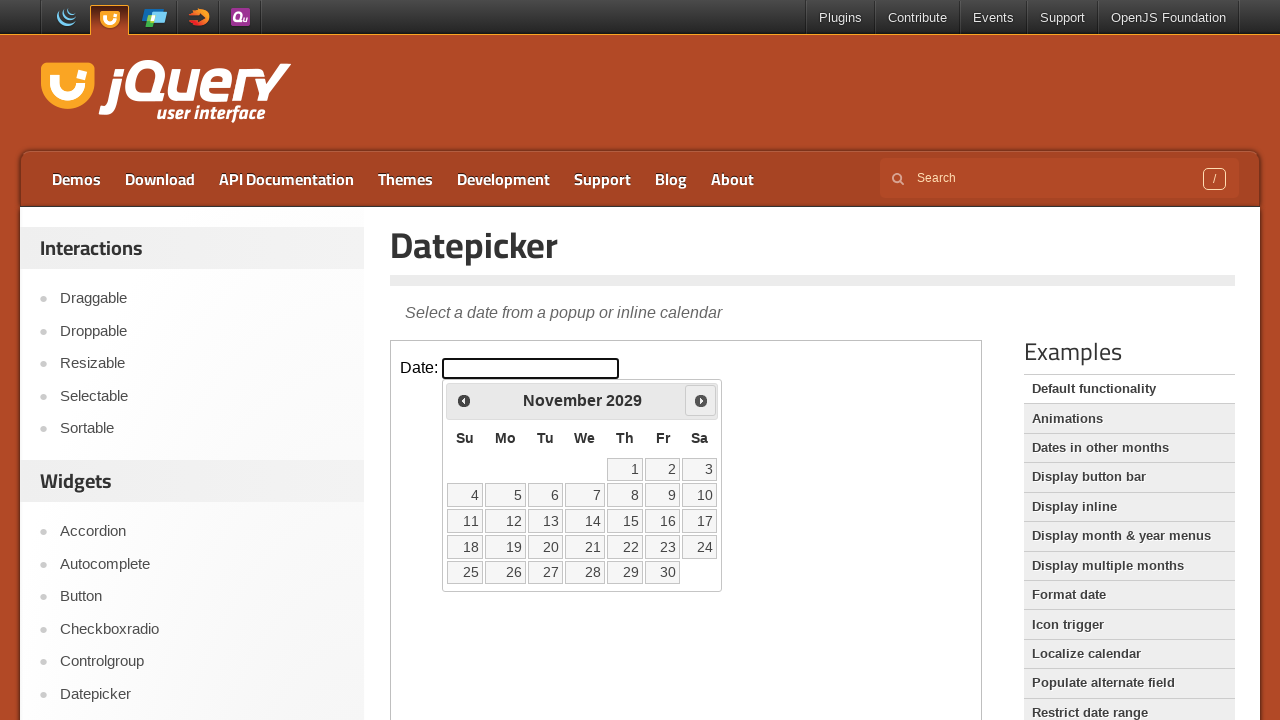

Retrieved current month from calendar: November
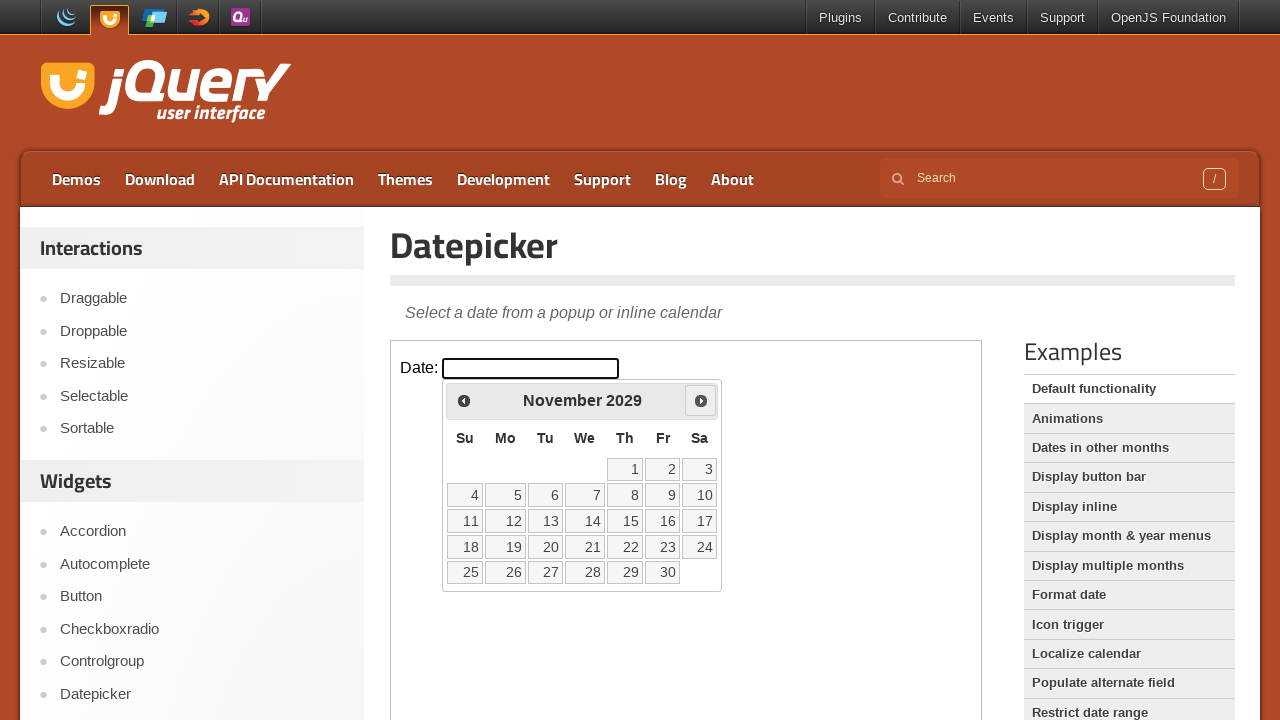

Retrieved current year from calendar: 2029
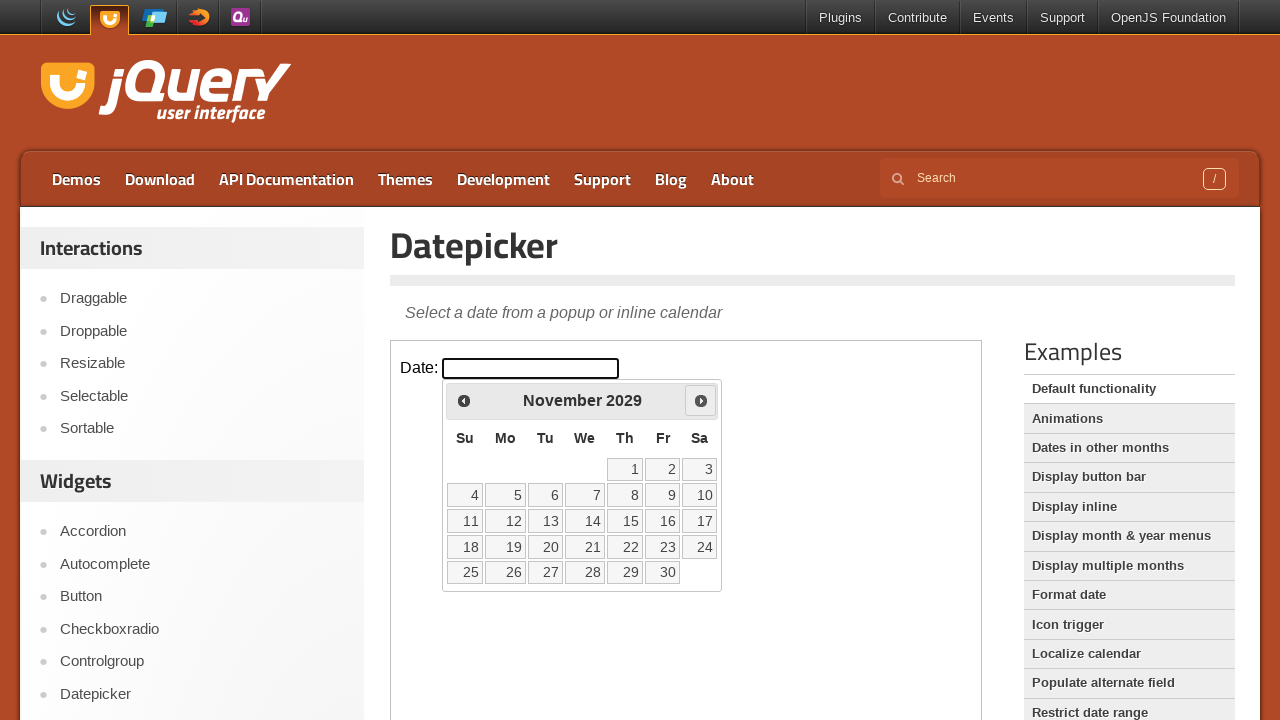

Clicked next month button to navigate from November 2029 at (701, 400) on iframe >> nth=0 >> internal:control=enter-frame >> xpath=//span[@class='ui-icon 
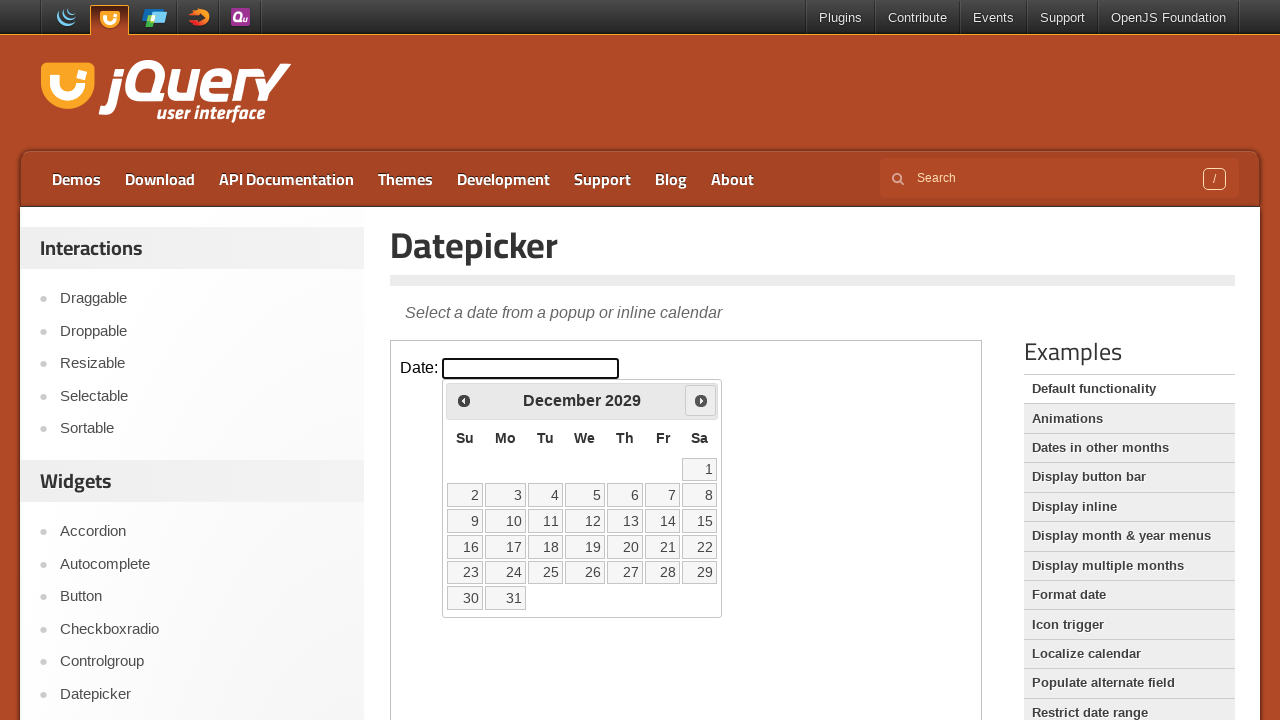

Retrieved current month from calendar: December
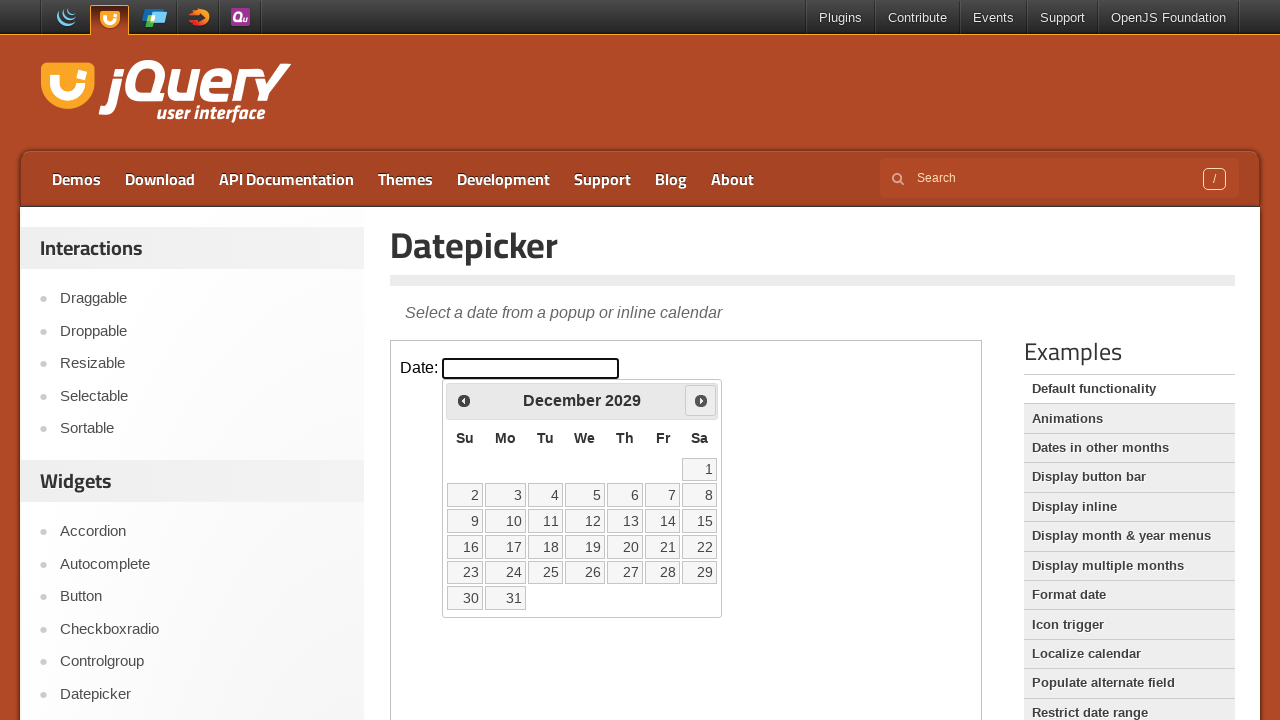

Retrieved current year from calendar: 2029
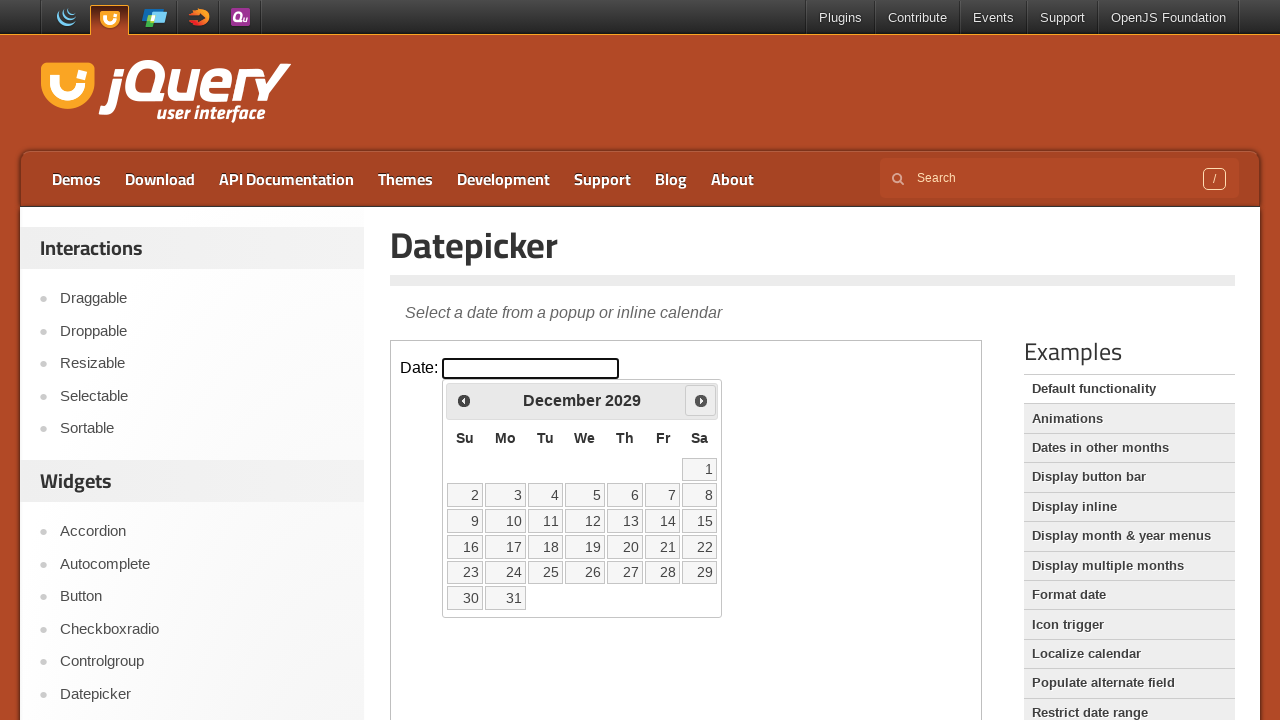

Clicked next month button to navigate from December 2029 at (701, 400) on iframe >> nth=0 >> internal:control=enter-frame >> xpath=//span[@class='ui-icon 
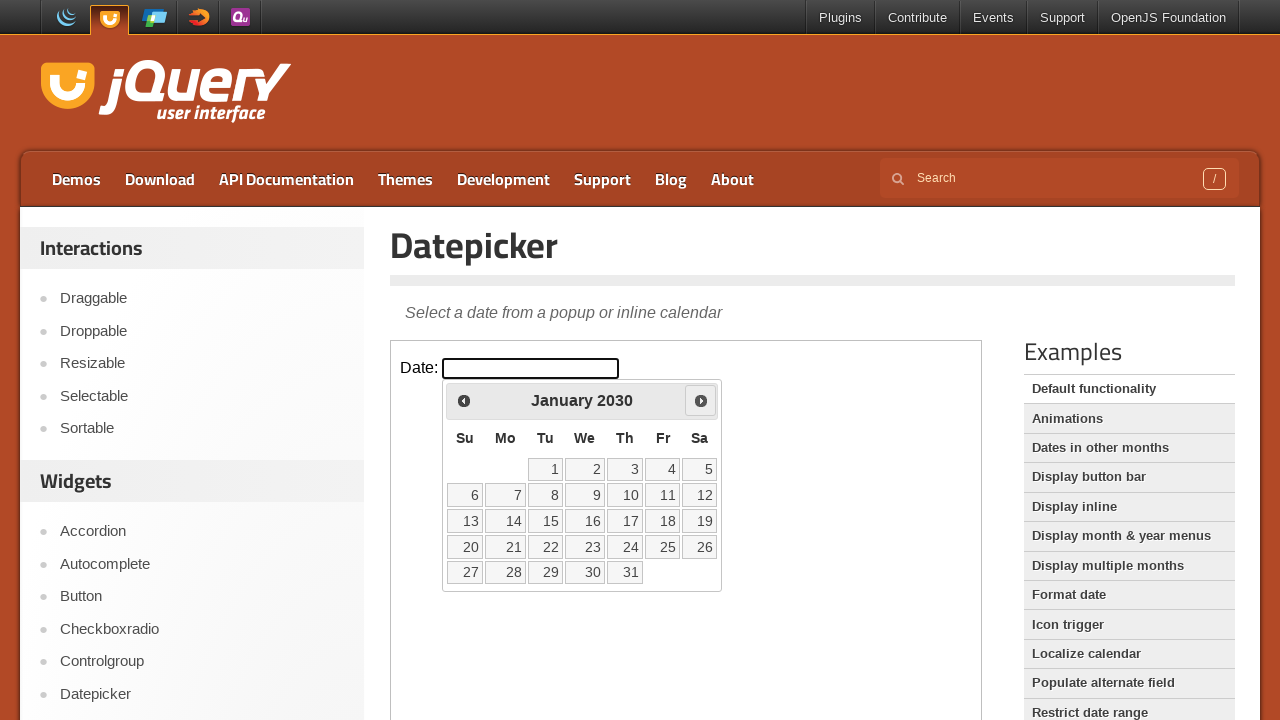

Retrieved current month from calendar: January
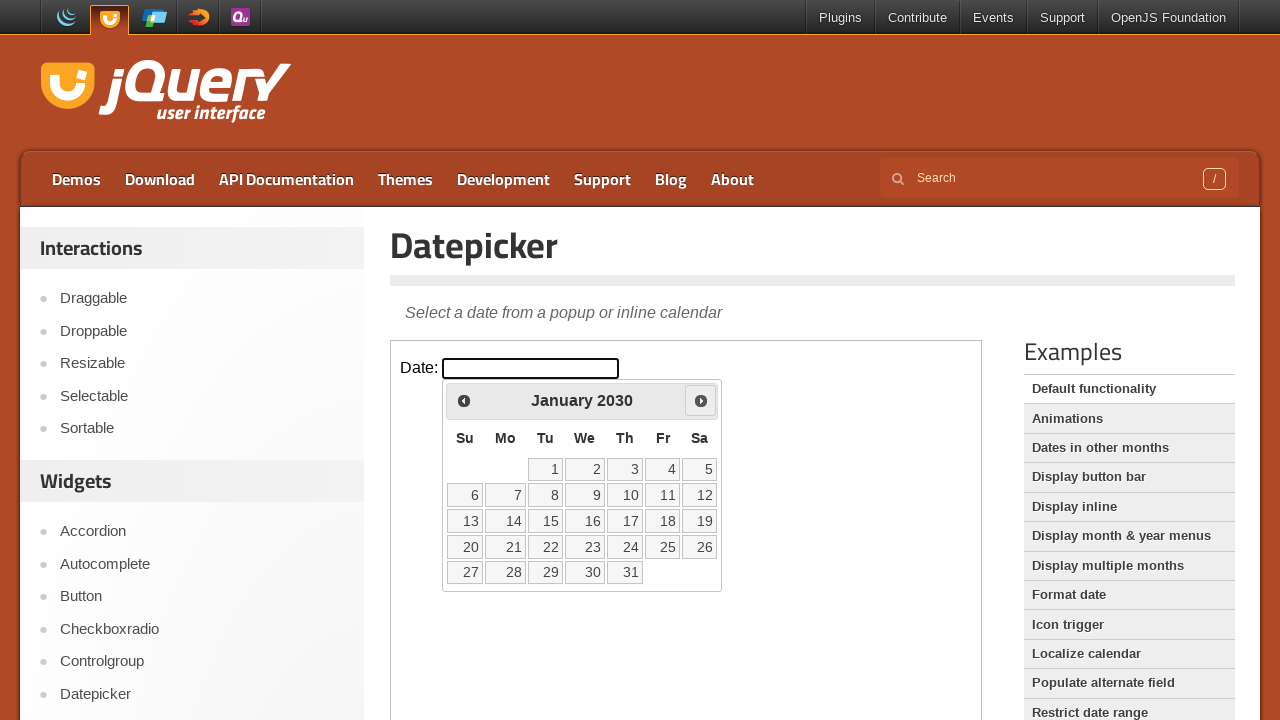

Retrieved current year from calendar: 2030
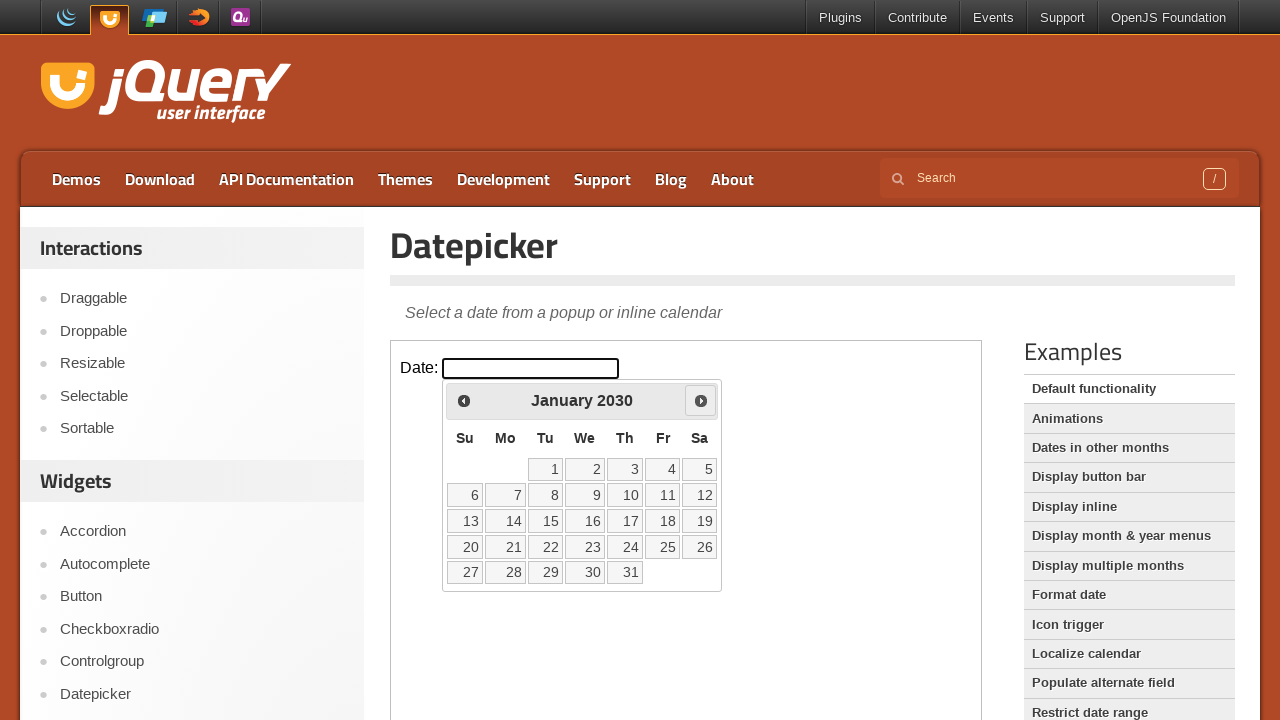

Clicked next month button to navigate from January 2030 at (701, 400) on iframe >> nth=0 >> internal:control=enter-frame >> xpath=//span[@class='ui-icon 
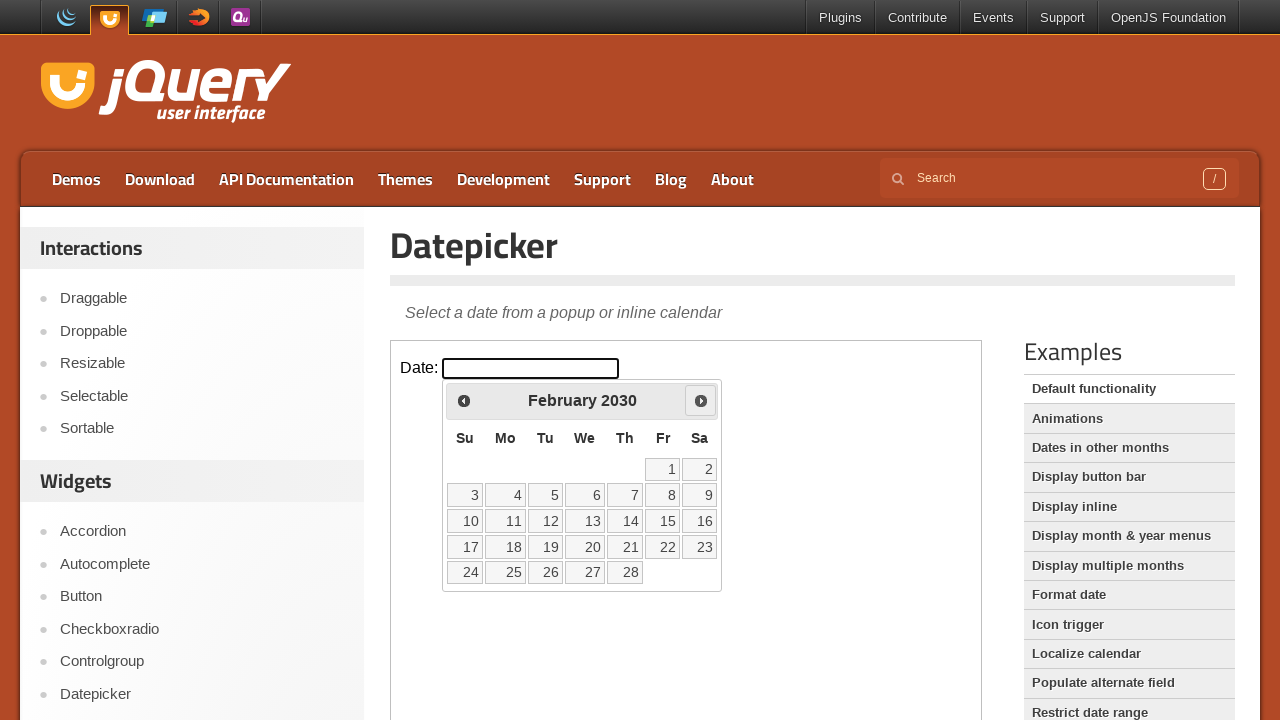

Retrieved current month from calendar: February
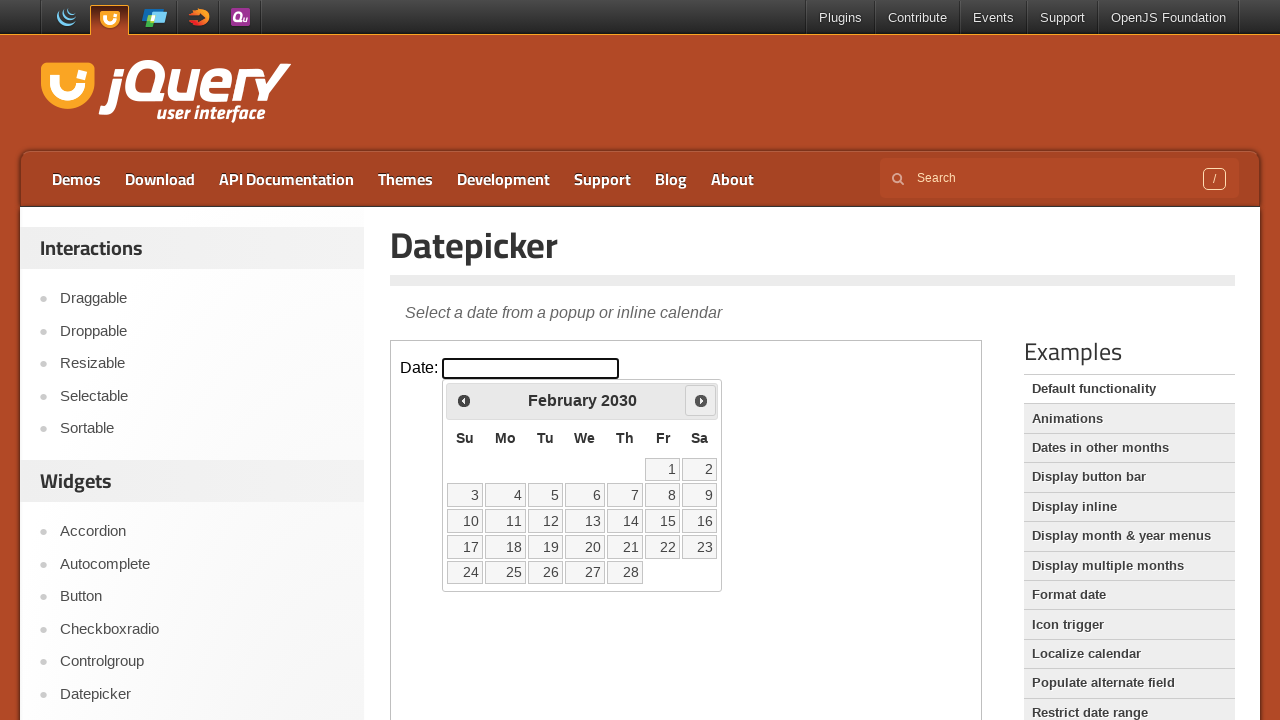

Retrieved current year from calendar: 2030
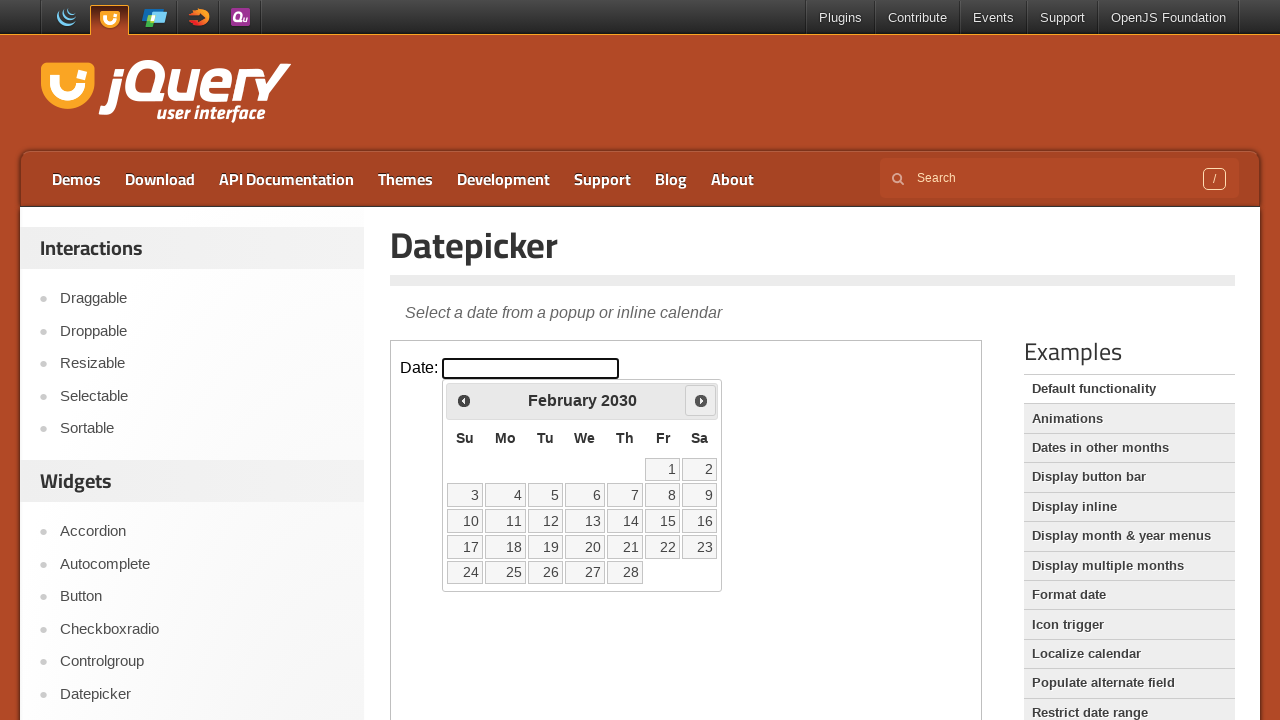

Clicked next month button to navigate from February 2030 at (701, 400) on iframe >> nth=0 >> internal:control=enter-frame >> xpath=//span[@class='ui-icon 
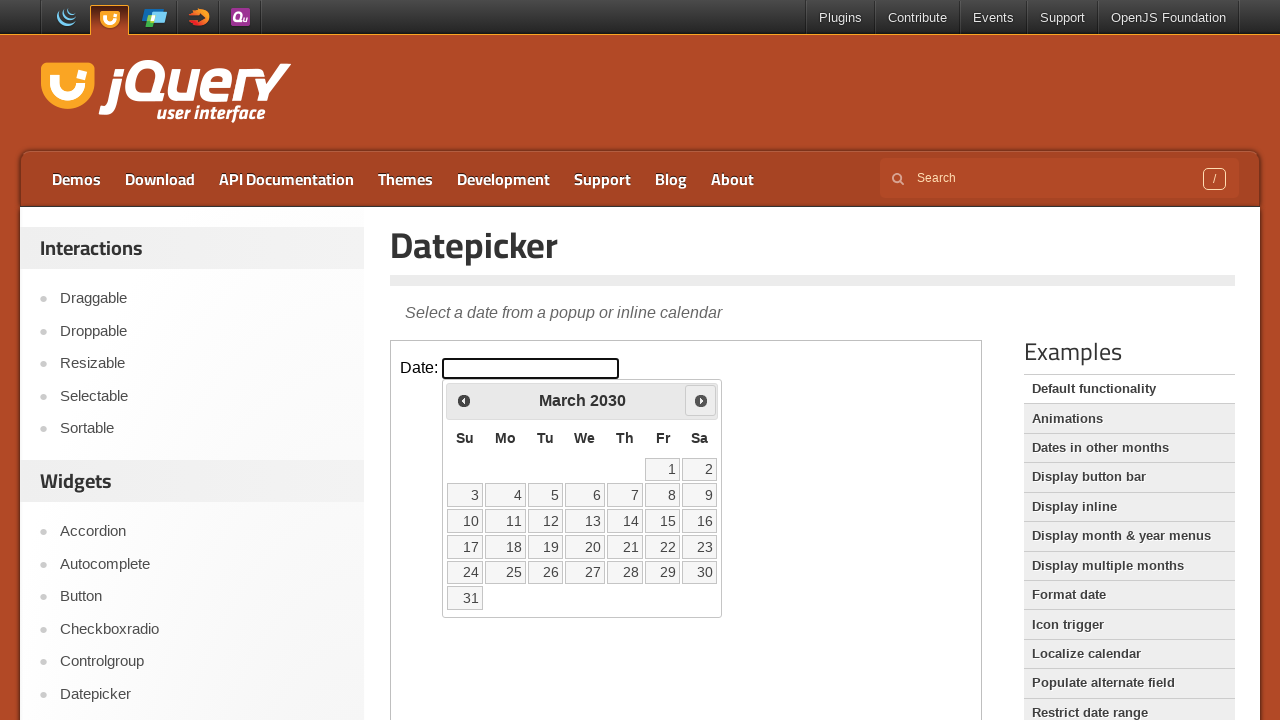

Retrieved current month from calendar: March
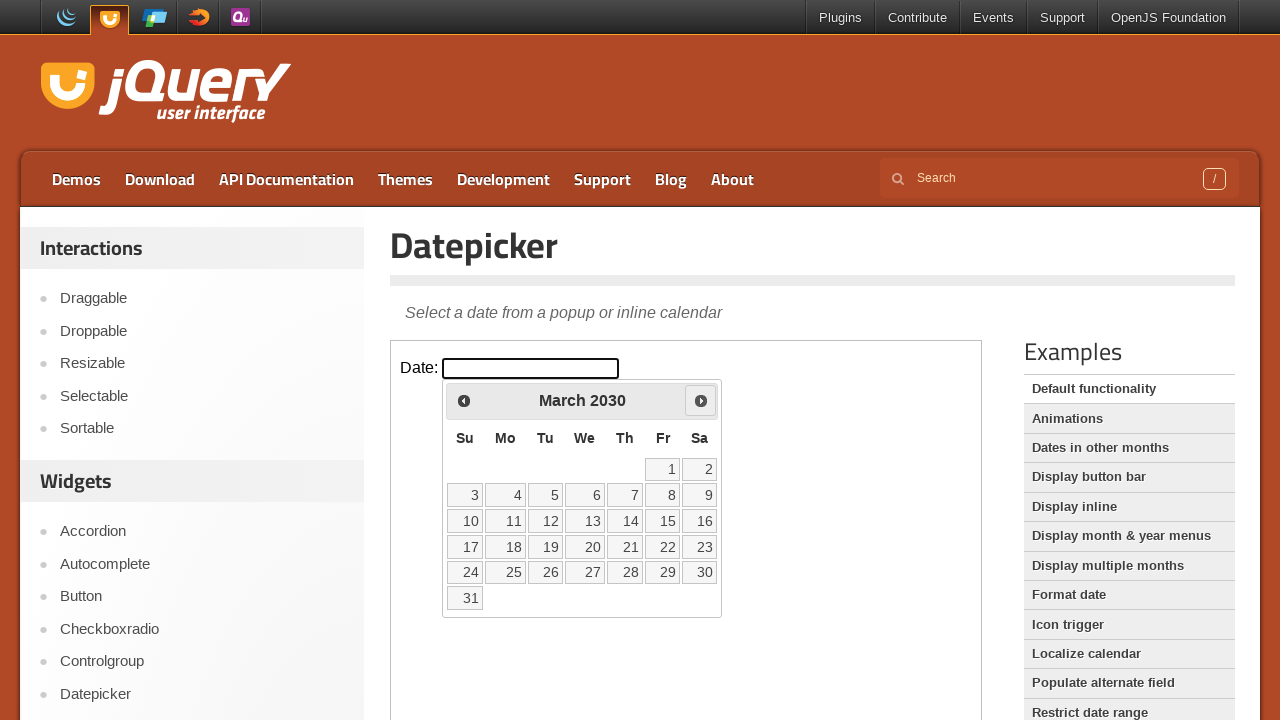

Retrieved current year from calendar: 2030
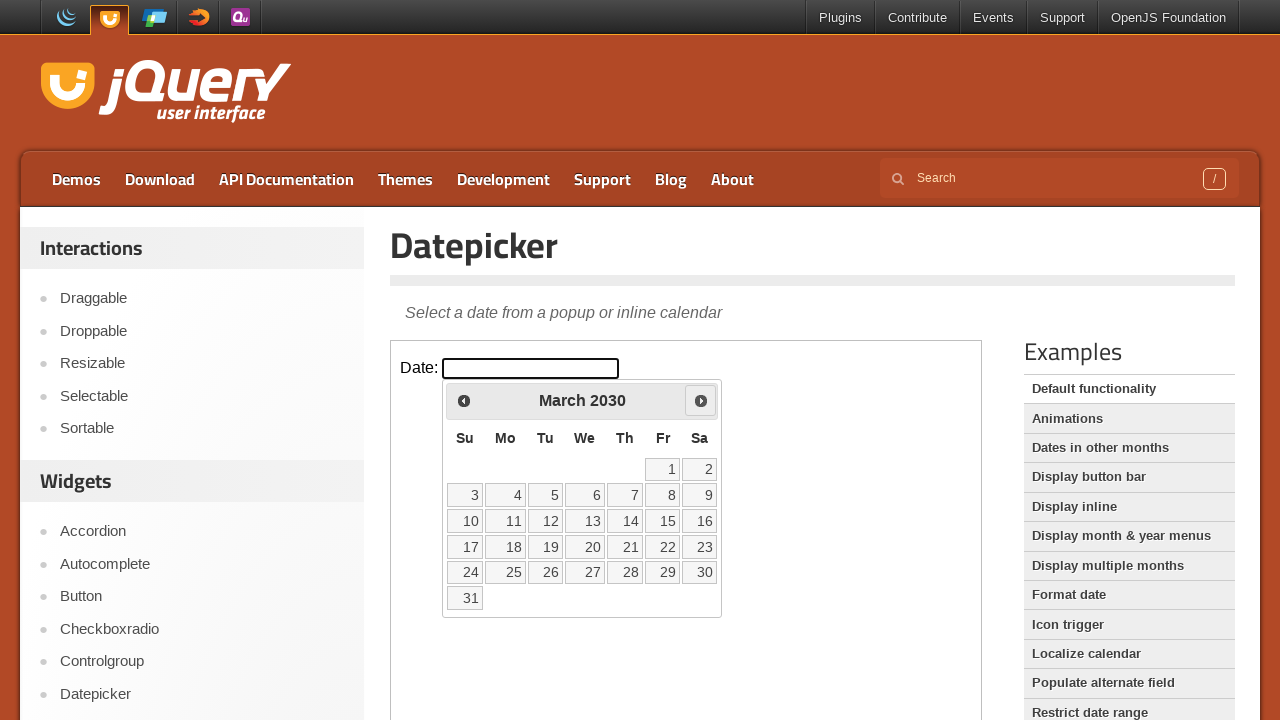

Clicked next month button to navigate from March 2030 at (701, 400) on iframe >> nth=0 >> internal:control=enter-frame >> xpath=//span[@class='ui-icon 
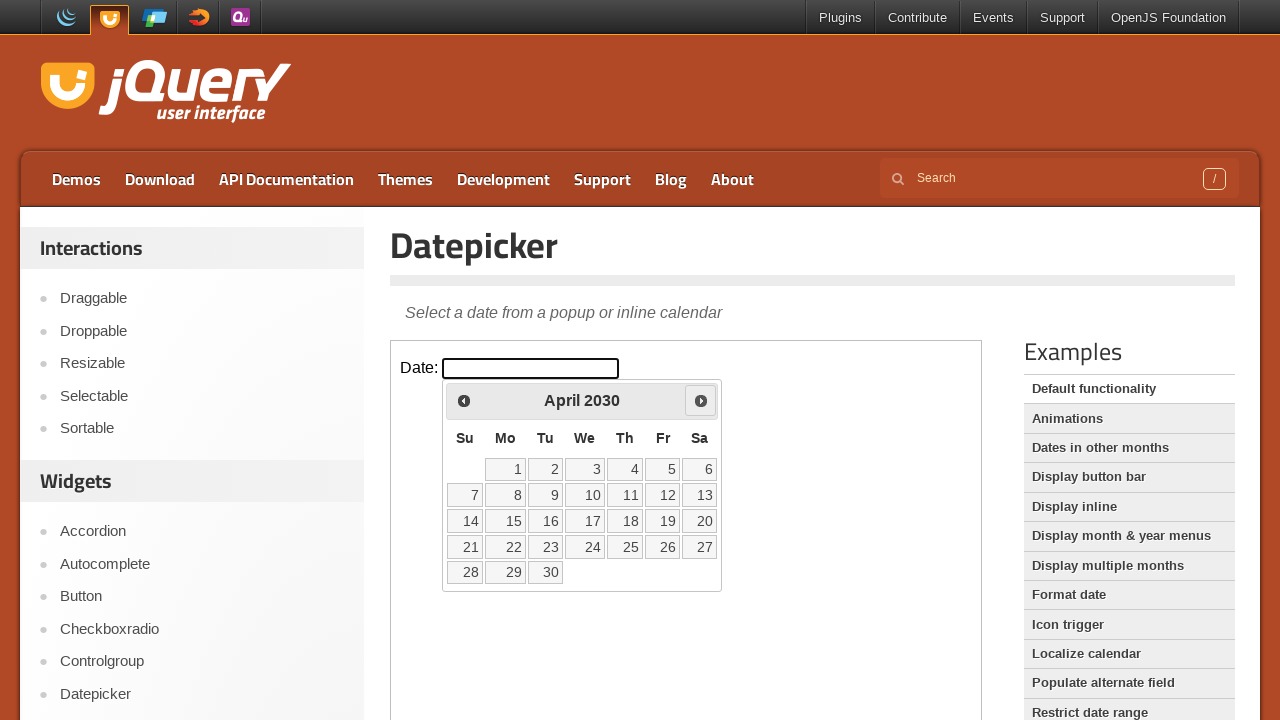

Retrieved current month from calendar: April
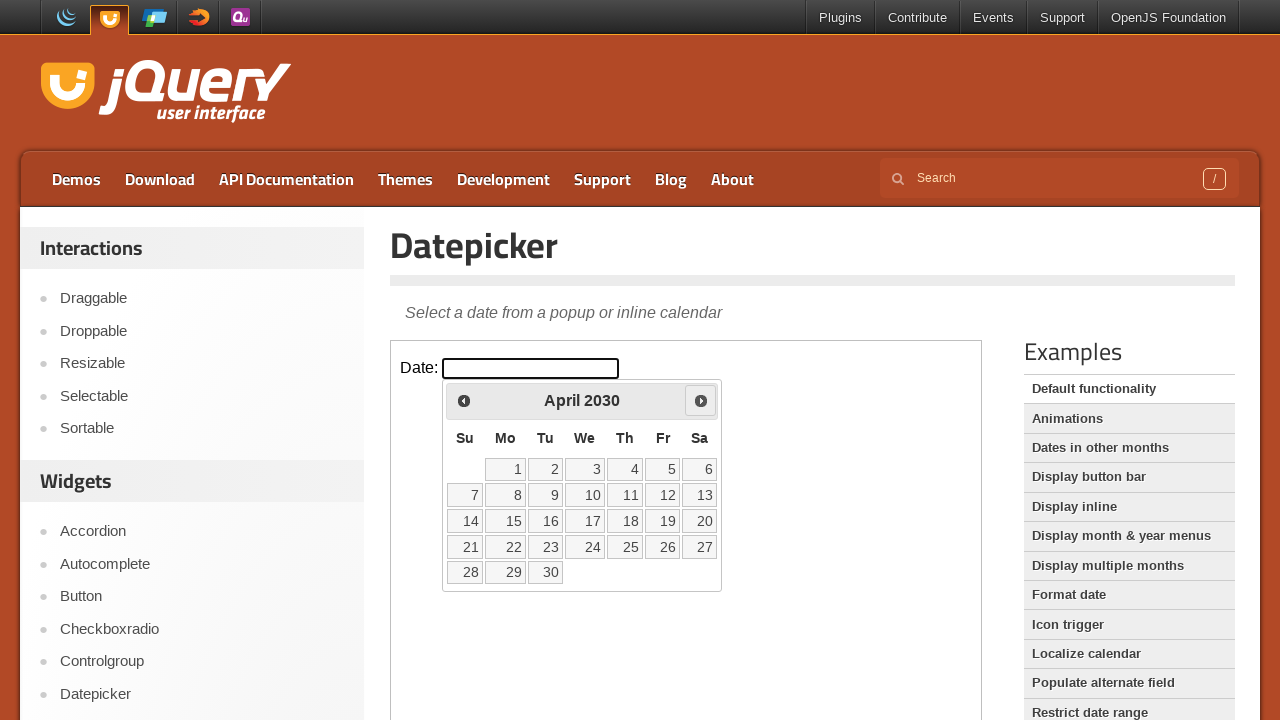

Retrieved current year from calendar: 2030
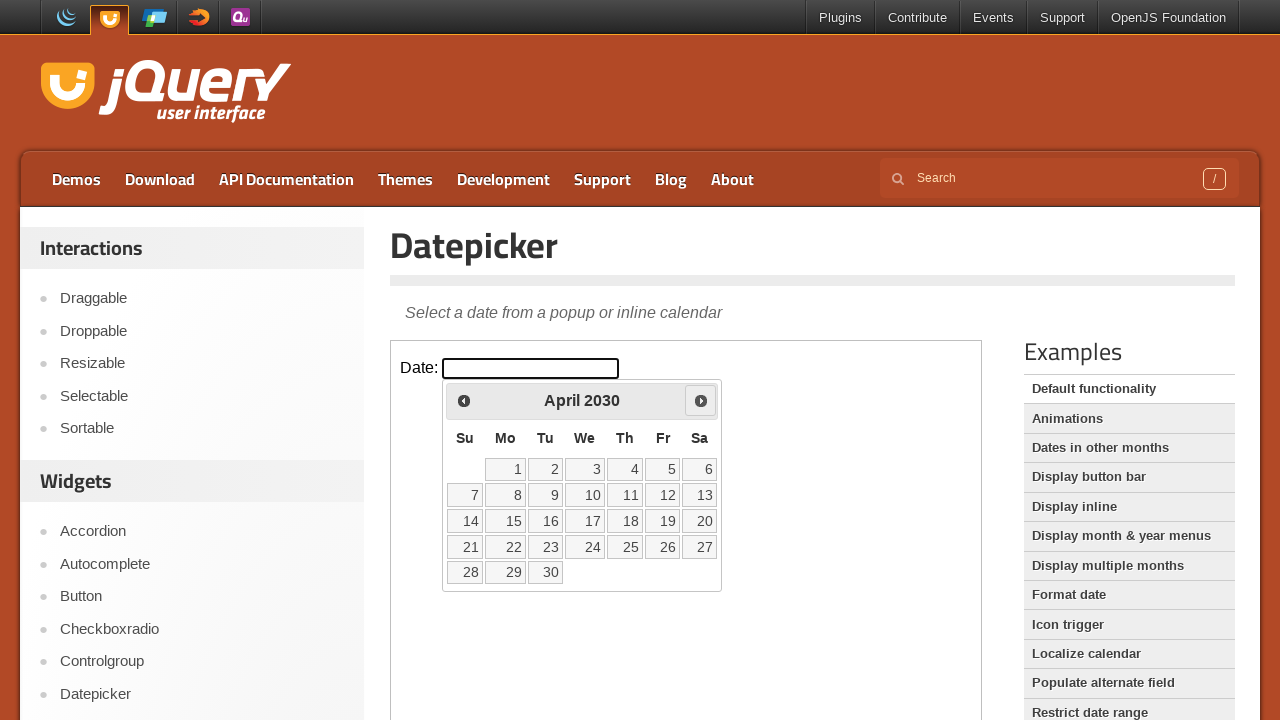

Clicked next month button to navigate from April 2030 at (701, 400) on iframe >> nth=0 >> internal:control=enter-frame >> xpath=//span[@class='ui-icon 
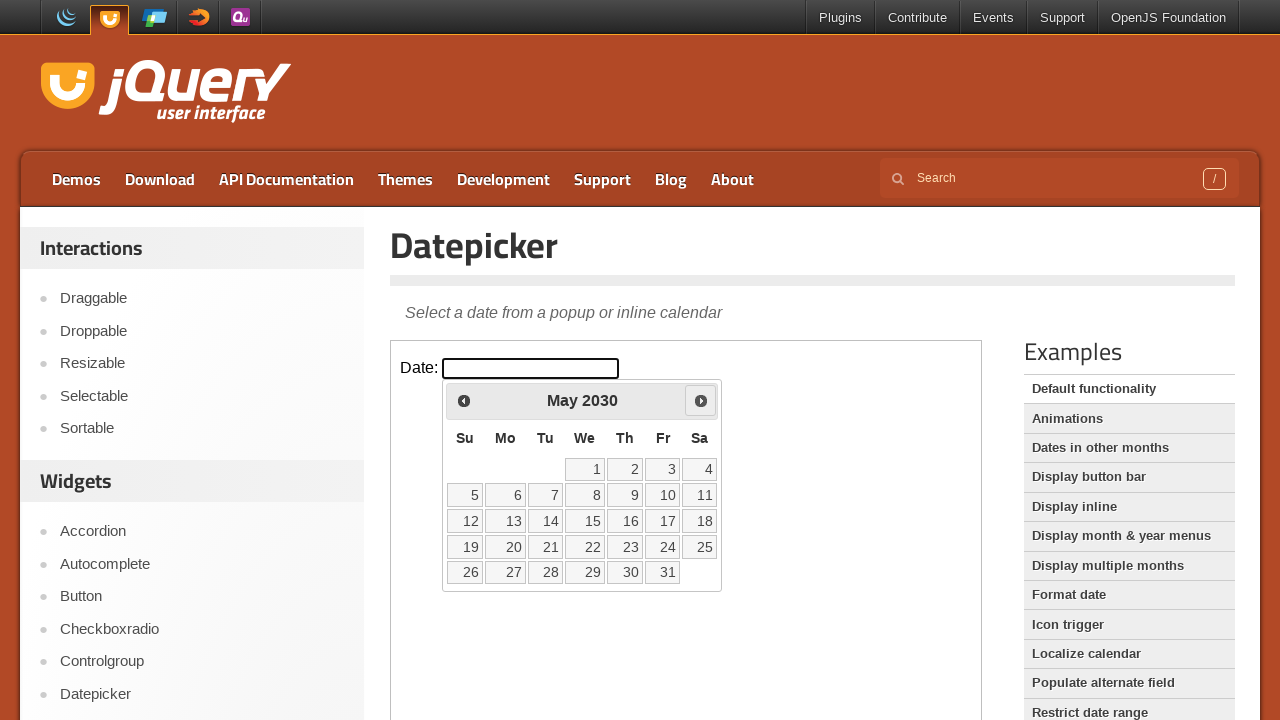

Retrieved current month from calendar: May
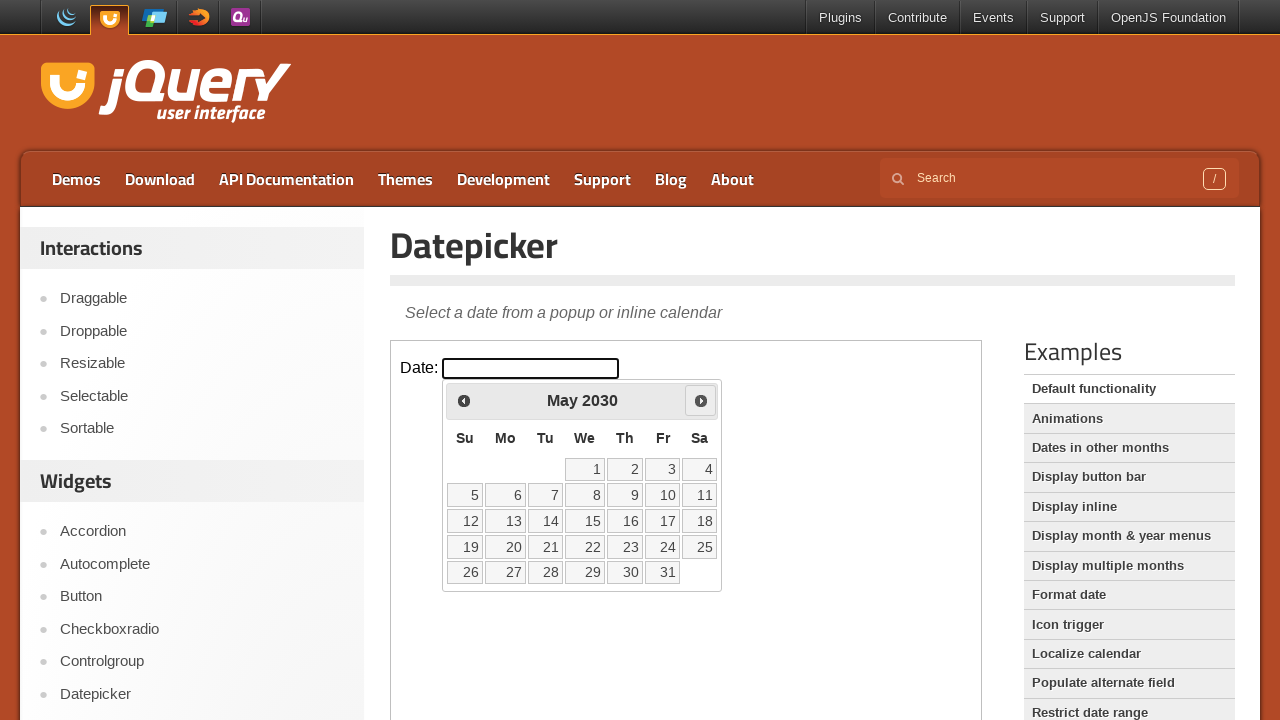

Retrieved current year from calendar: 2030
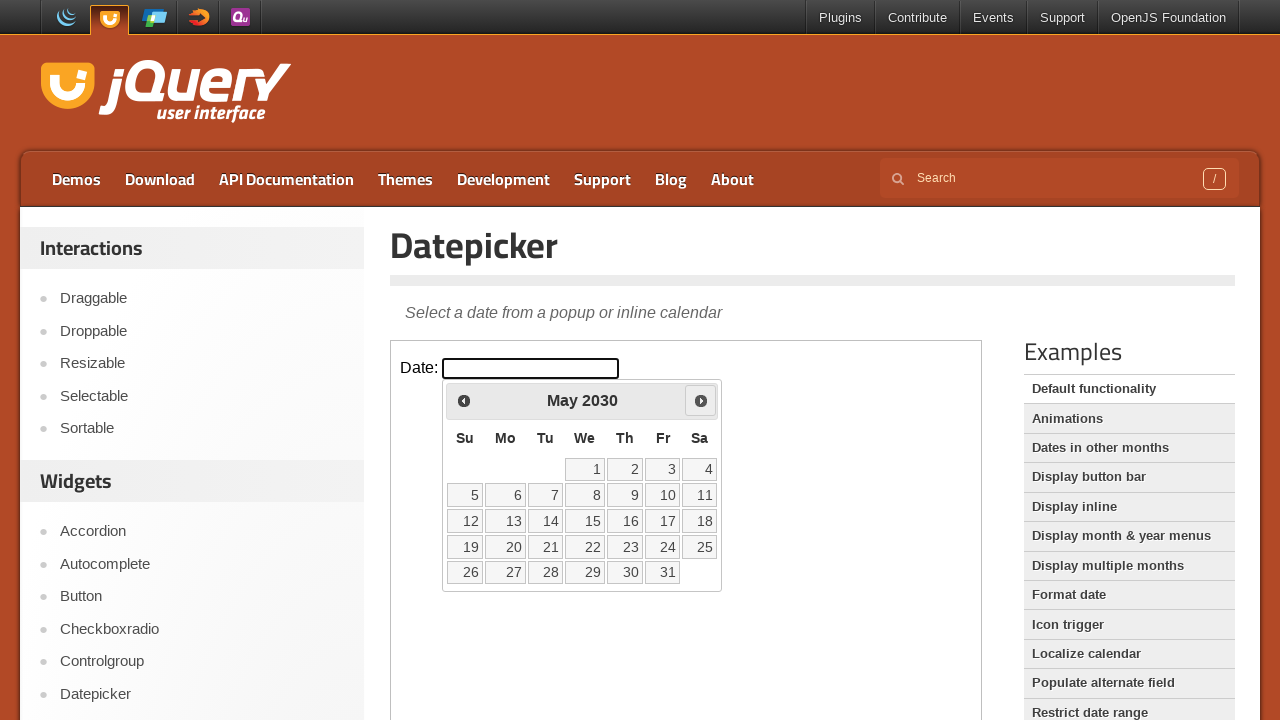

Clicked next month button to navigate from May 2030 at (701, 400) on iframe >> nth=0 >> internal:control=enter-frame >> xpath=//span[@class='ui-icon 
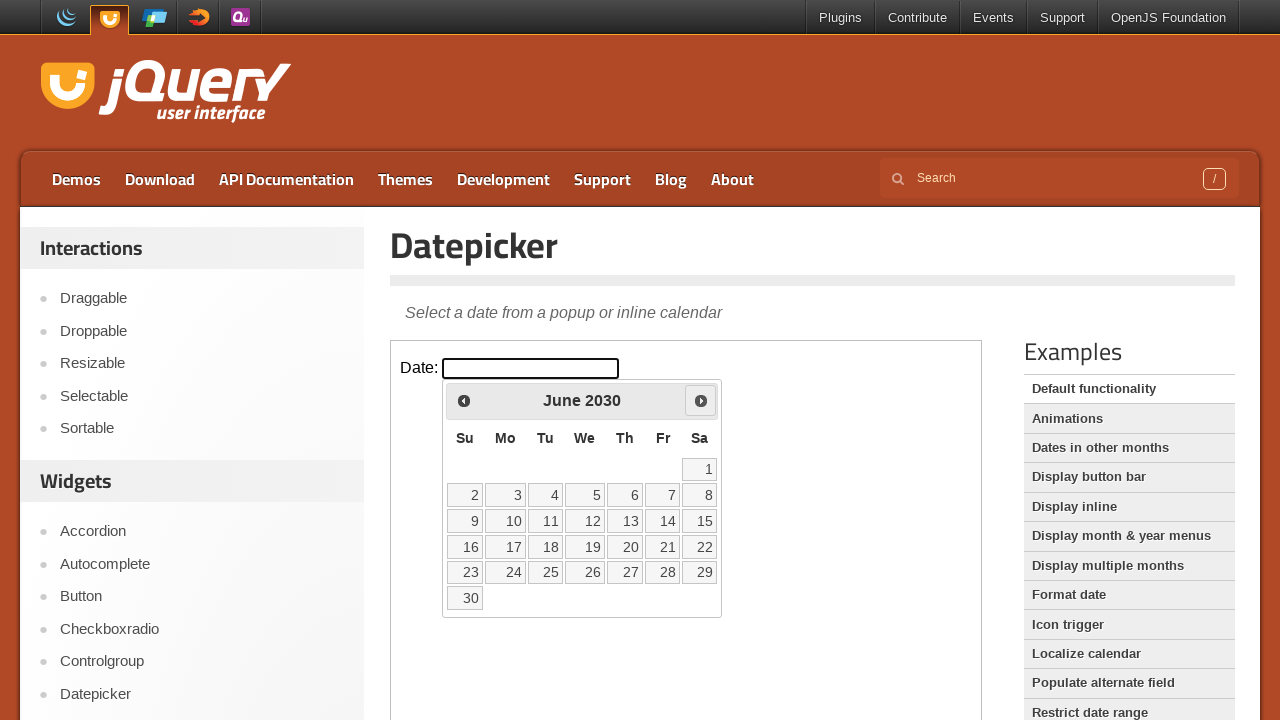

Retrieved current month from calendar: June
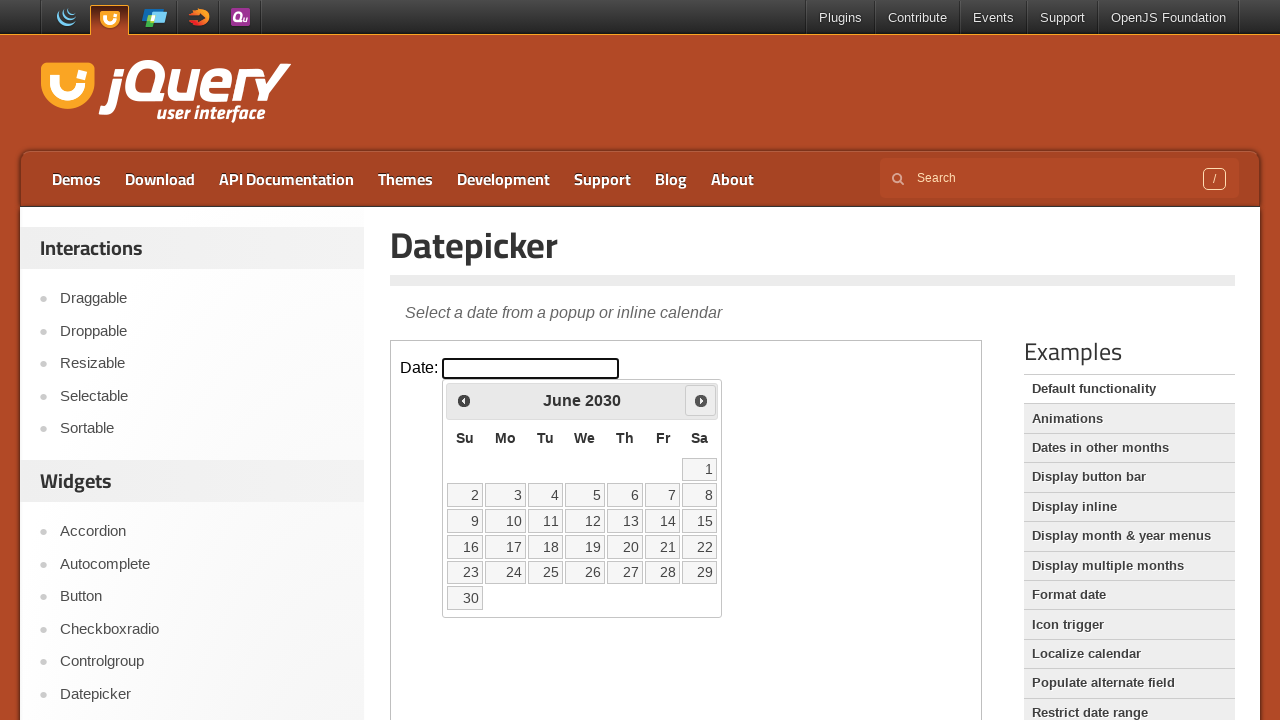

Retrieved current year from calendar: 2030
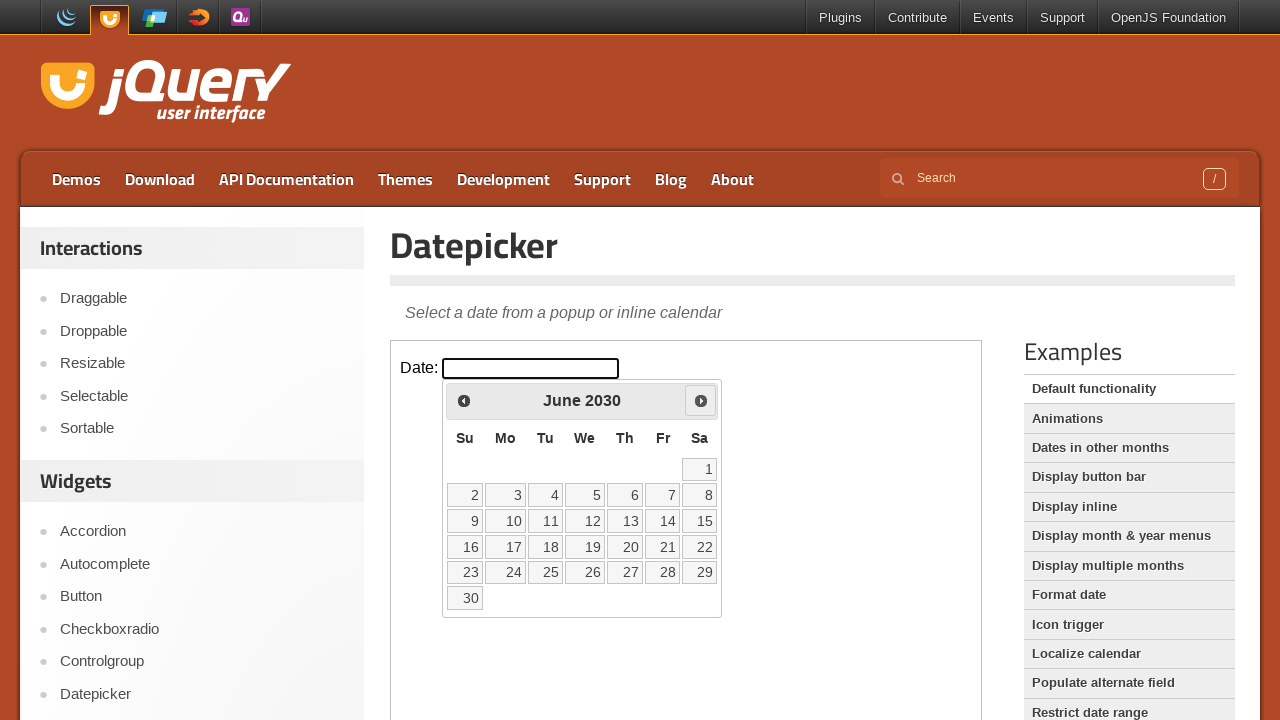

Clicked next month button to navigate from June 2030 at (701, 400) on iframe >> nth=0 >> internal:control=enter-frame >> xpath=//span[@class='ui-icon 
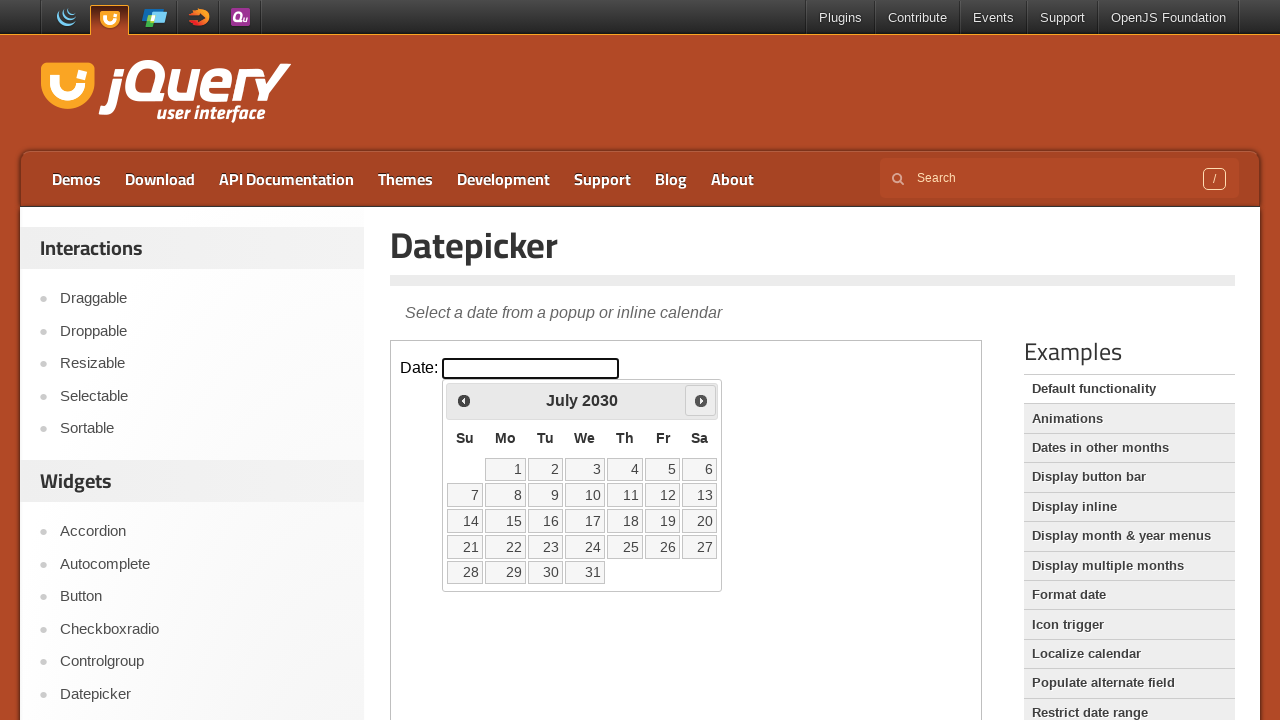

Retrieved current month from calendar: July
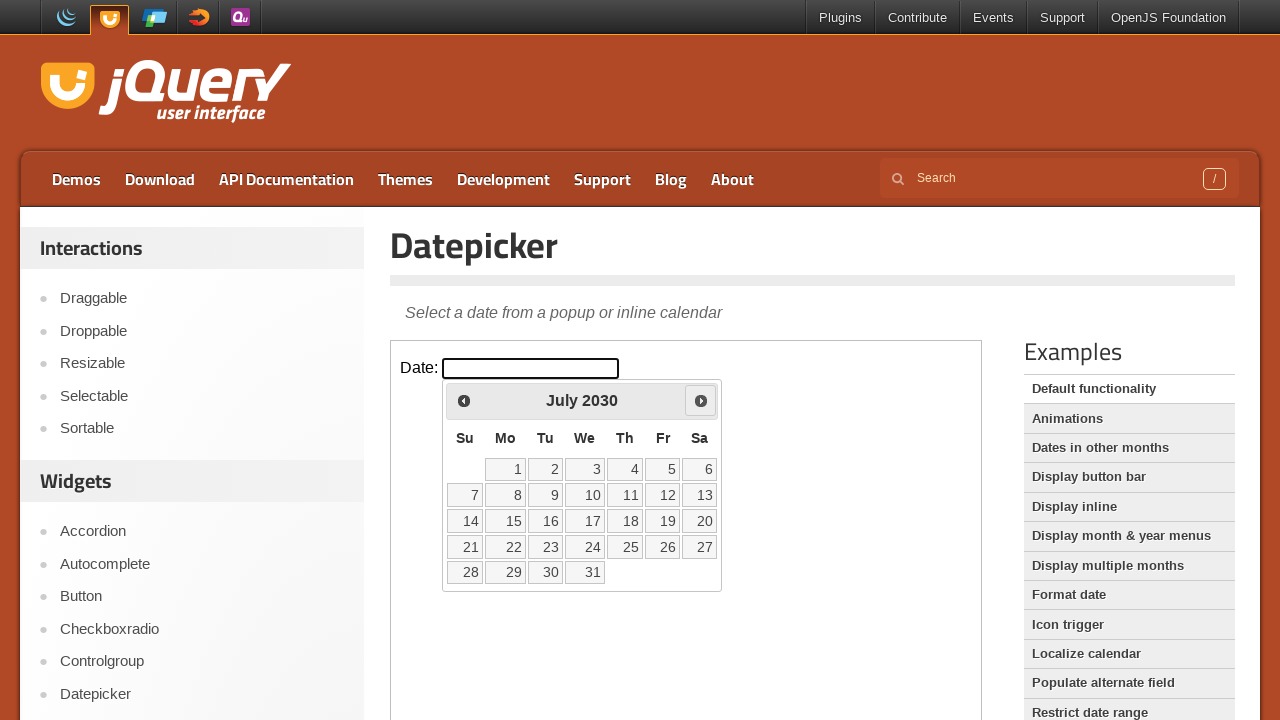

Retrieved current year from calendar: 2030
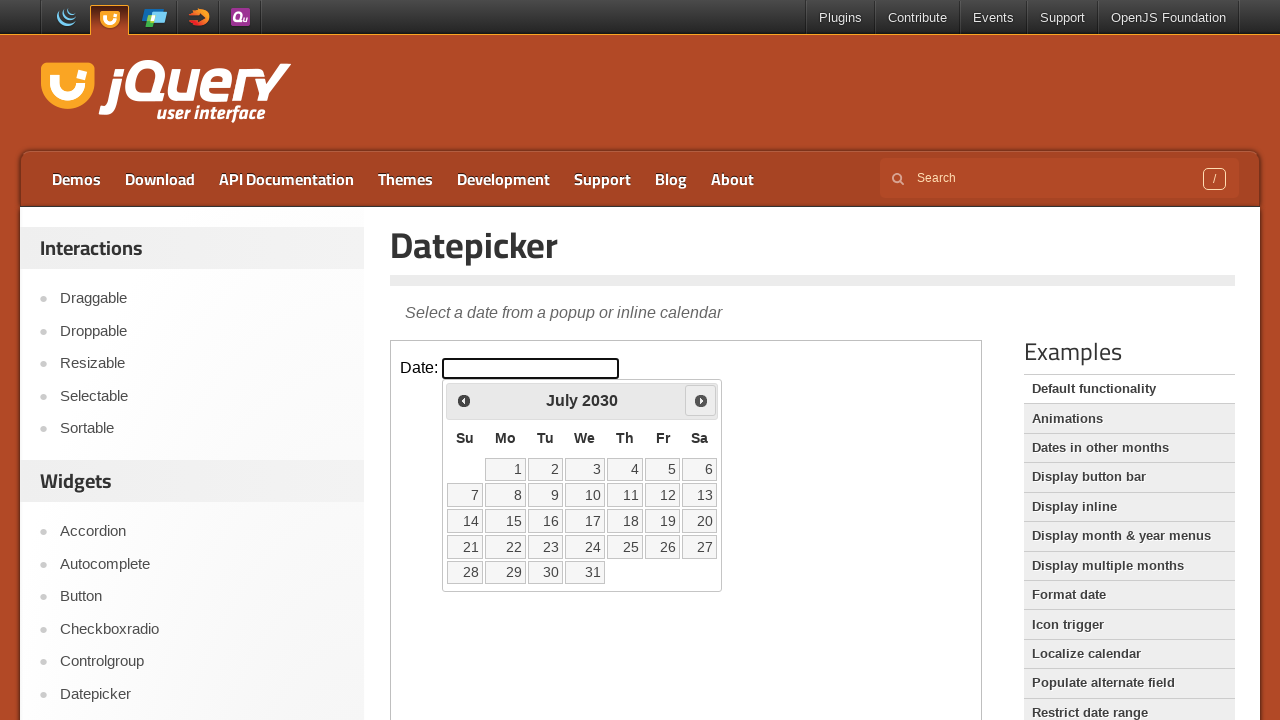

Clicked next month button to navigate from July 2030 at (701, 400) on iframe >> nth=0 >> internal:control=enter-frame >> xpath=//span[@class='ui-icon 
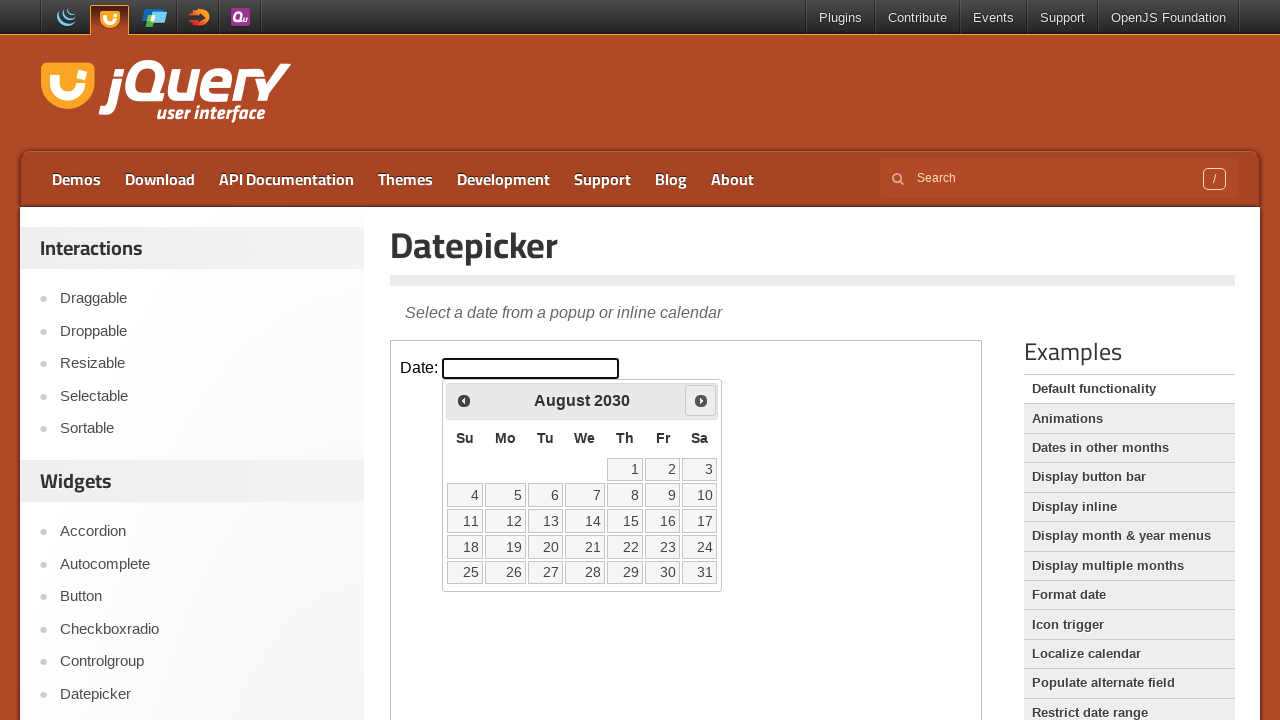

Retrieved current month from calendar: August
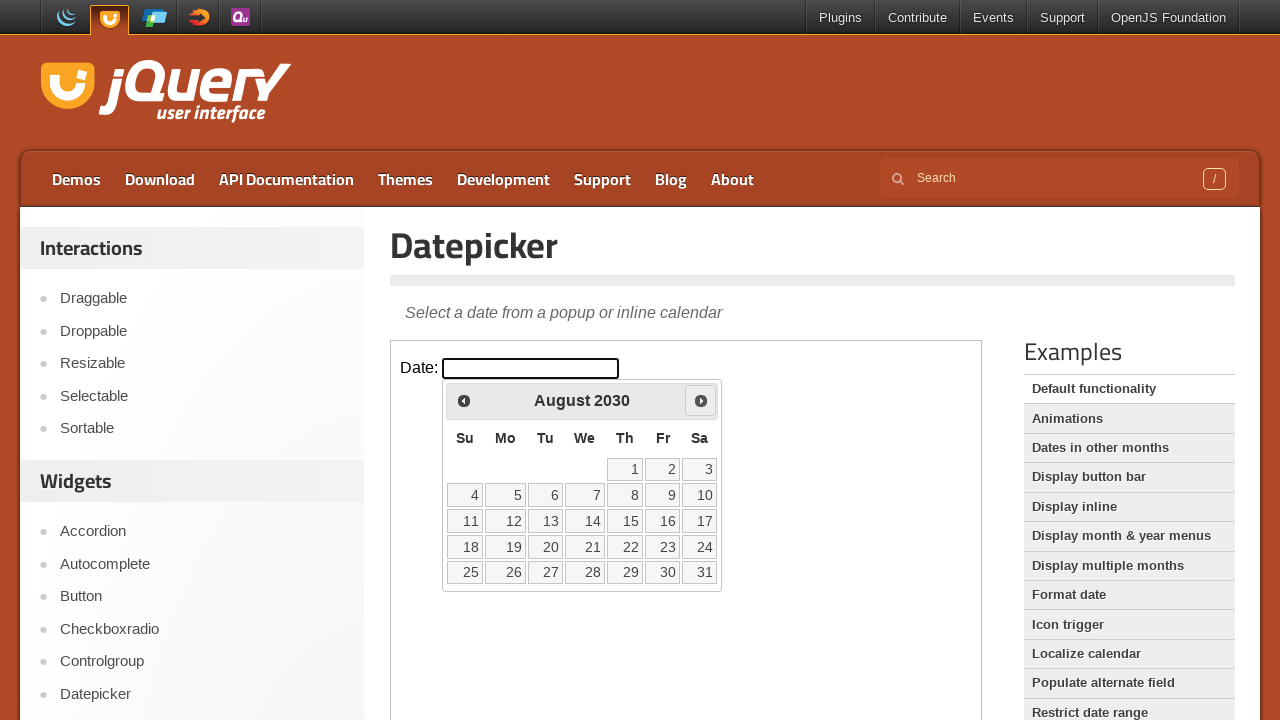

Retrieved current year from calendar: 2030
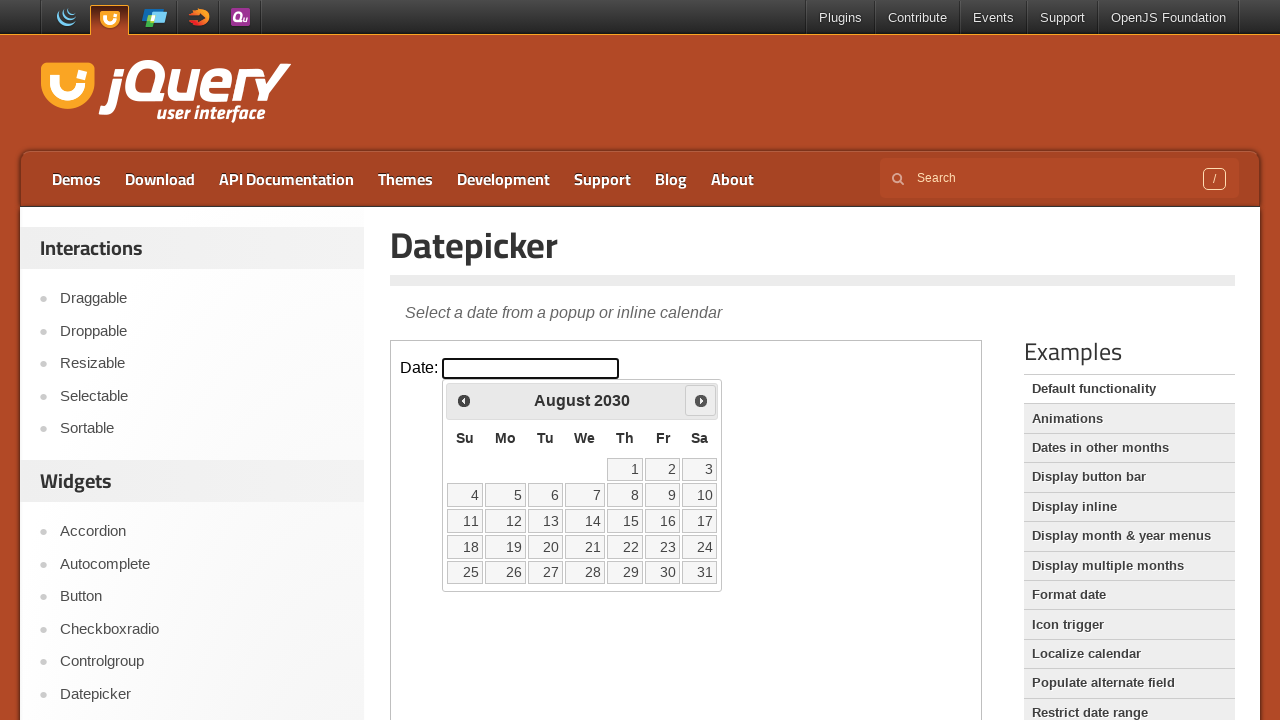

Clicked next month button to navigate from August 2030 at (701, 400) on iframe >> nth=0 >> internal:control=enter-frame >> xpath=//span[@class='ui-icon 
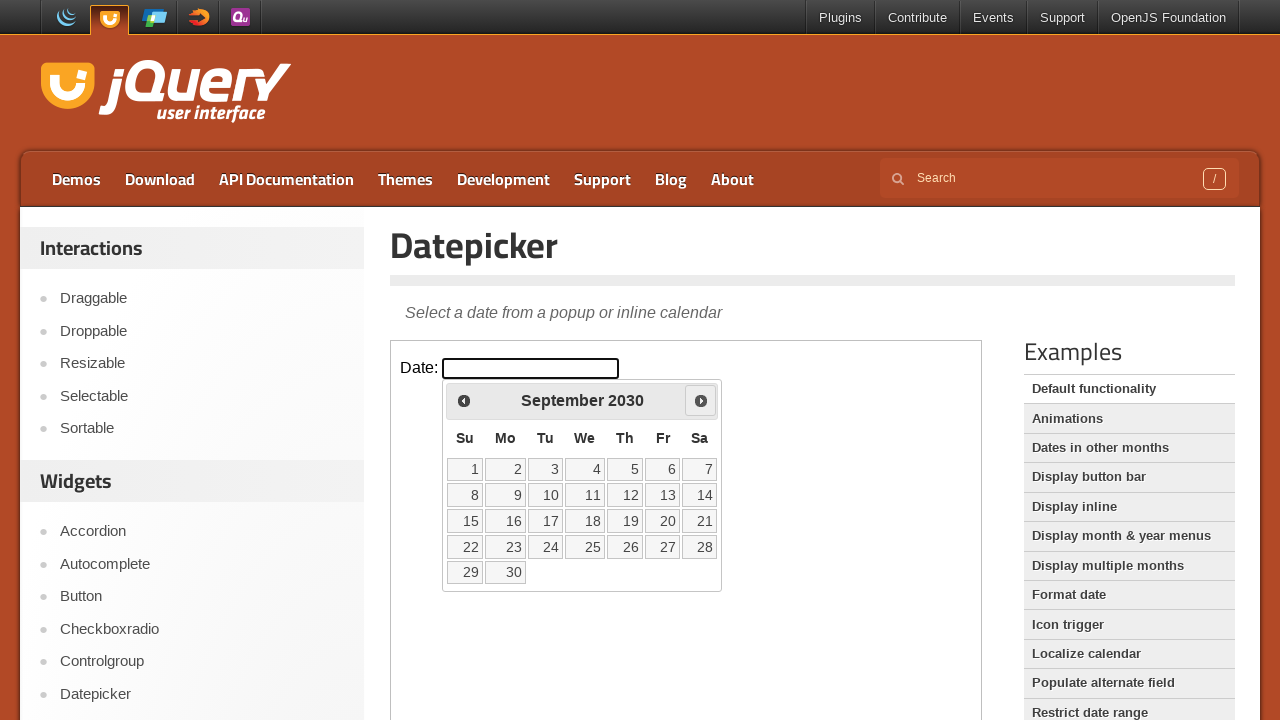

Retrieved current month from calendar: September
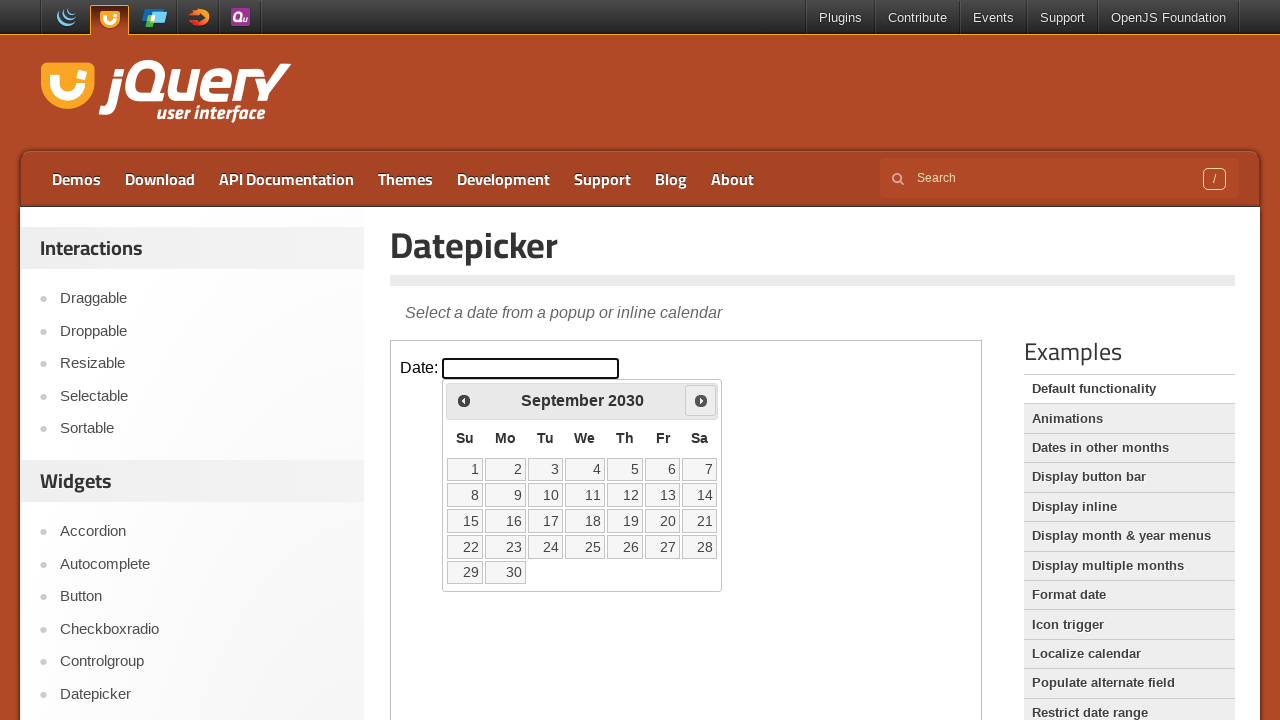

Retrieved current year from calendar: 2030
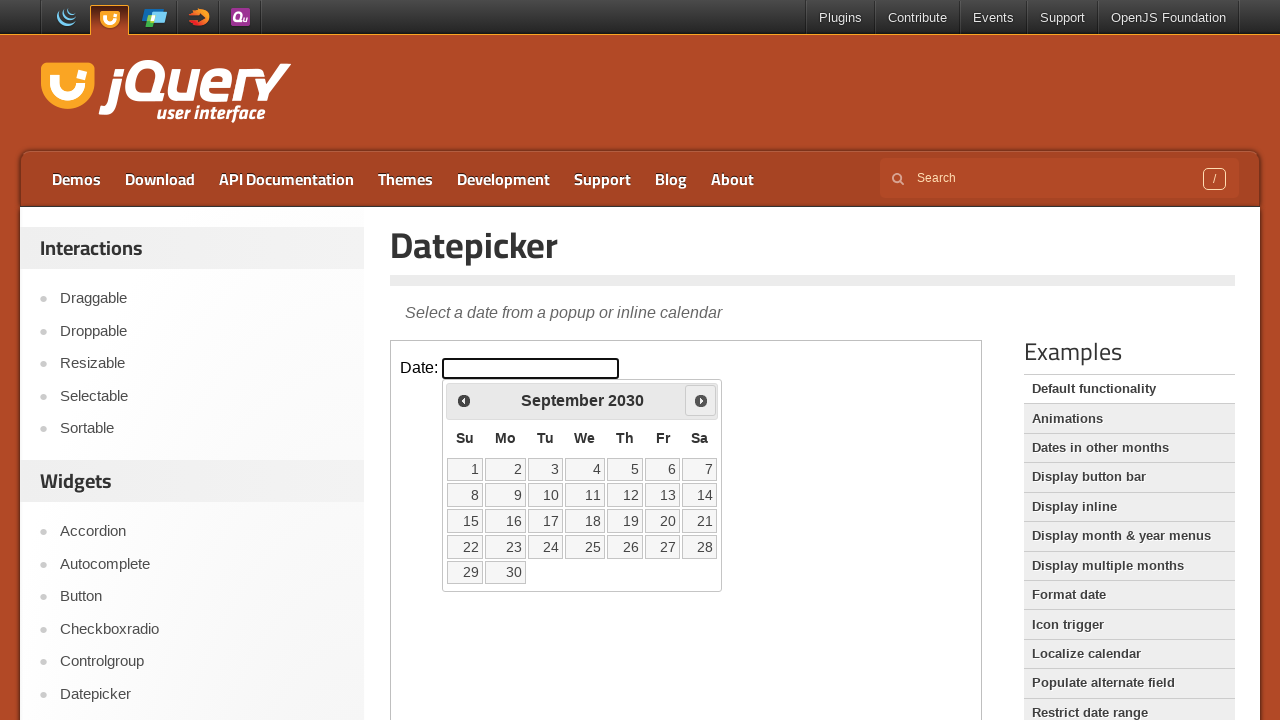

Clicked next month button to navigate from September 2030 at (701, 400) on iframe >> nth=0 >> internal:control=enter-frame >> xpath=//span[@class='ui-icon 
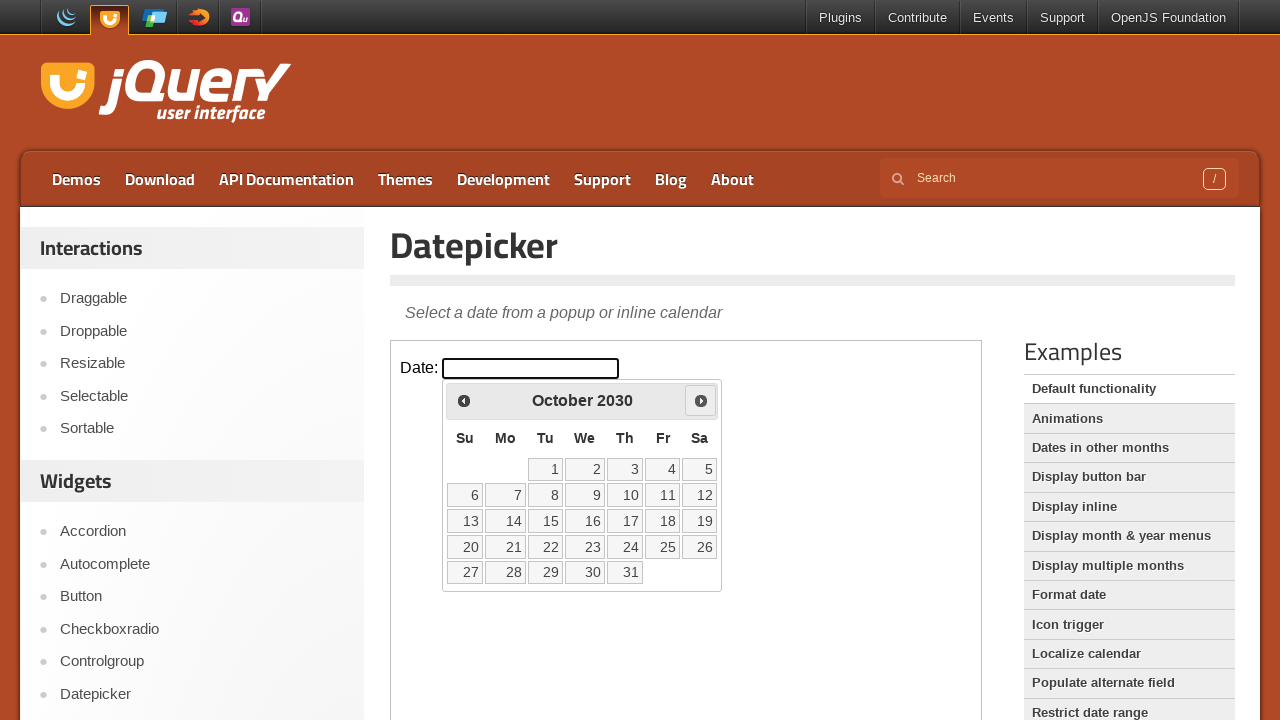

Retrieved current month from calendar: October
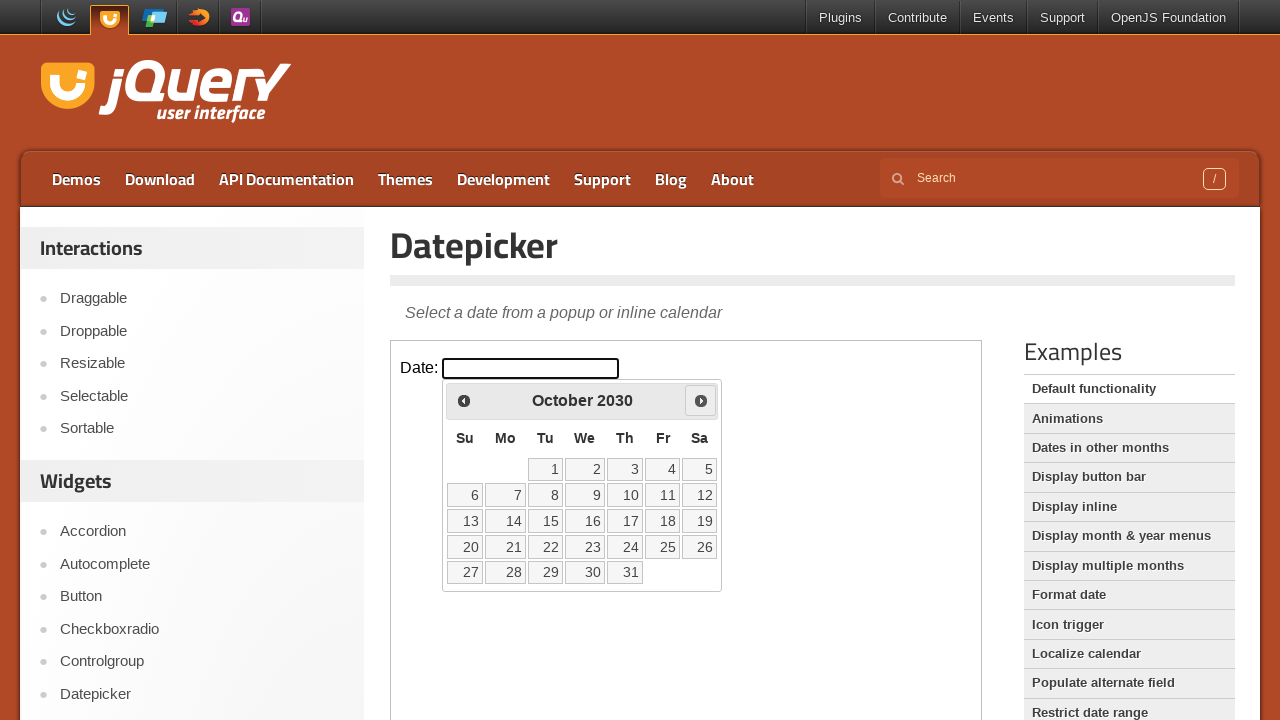

Retrieved current year from calendar: 2030
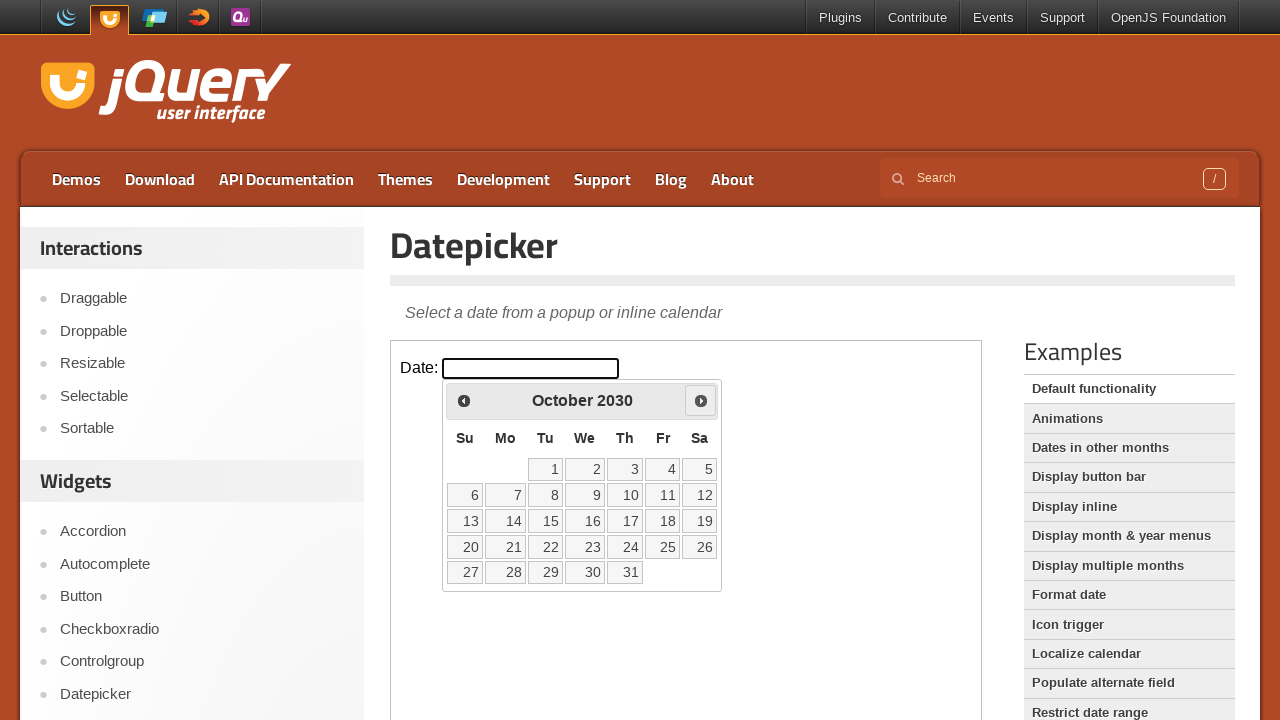

Clicked next month button to navigate from October 2030 at (701, 400) on iframe >> nth=0 >> internal:control=enter-frame >> xpath=//span[@class='ui-icon 
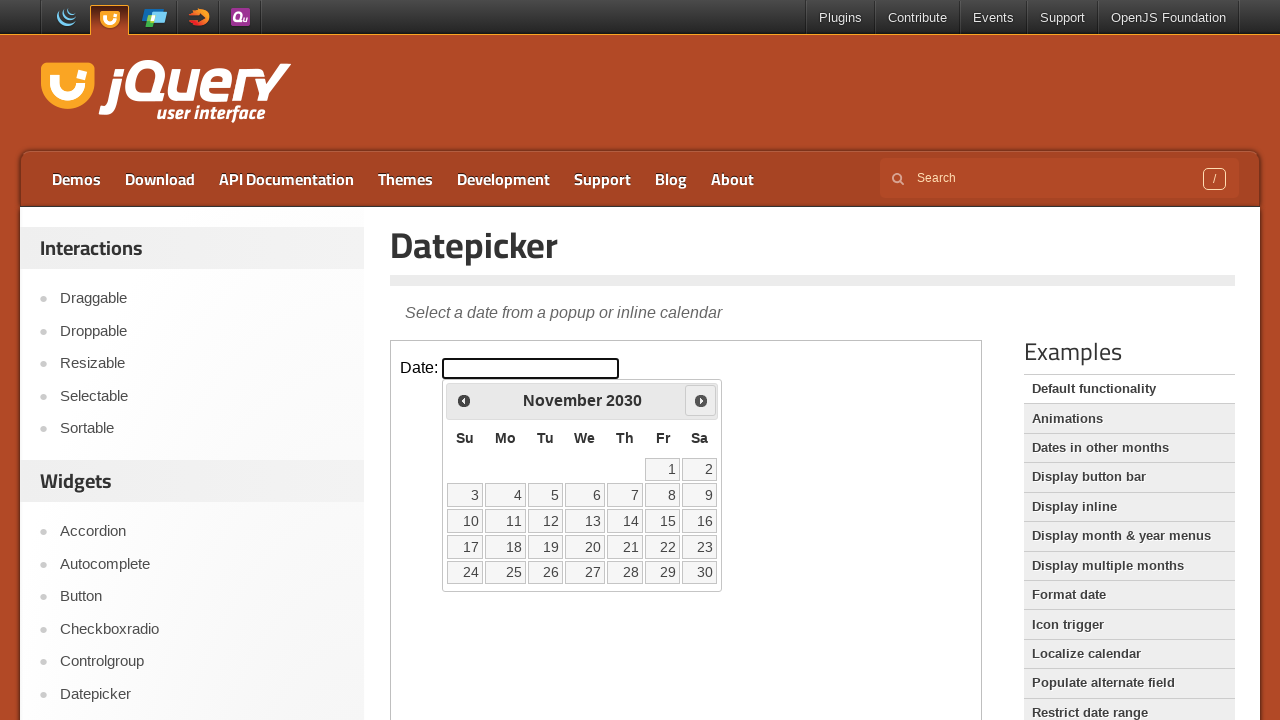

Retrieved current month from calendar: November
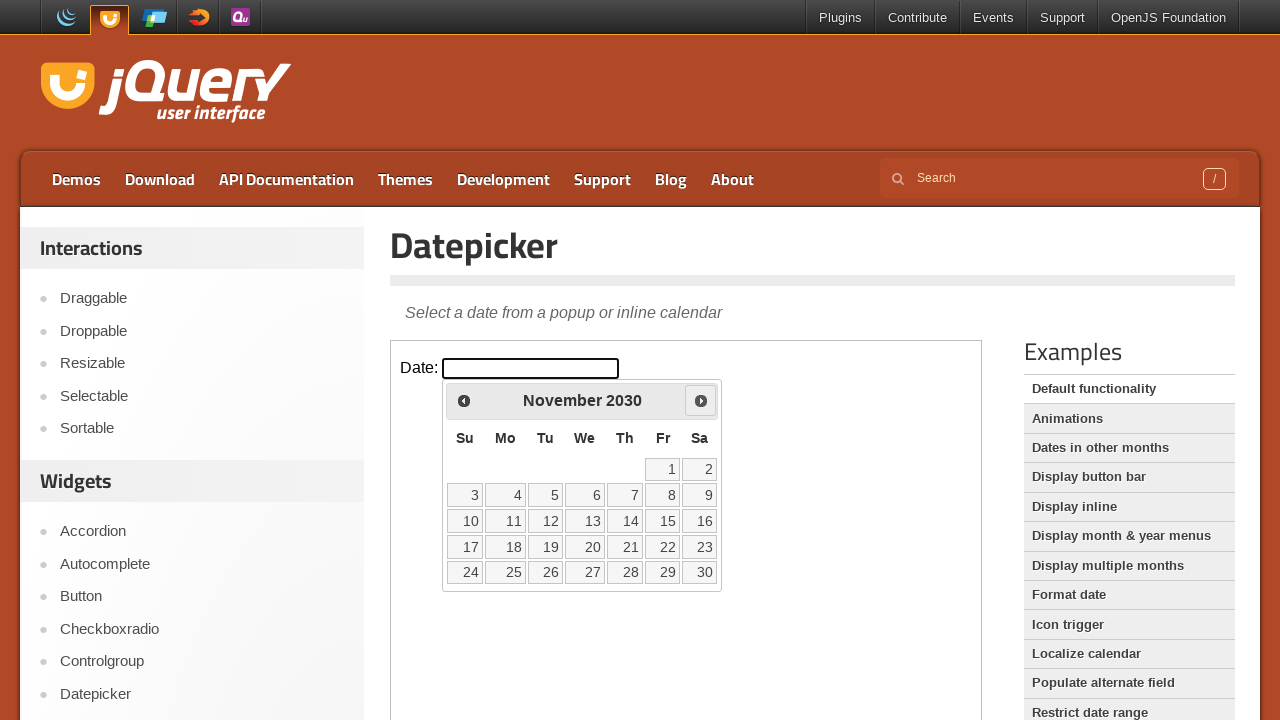

Retrieved current year from calendar: 2030
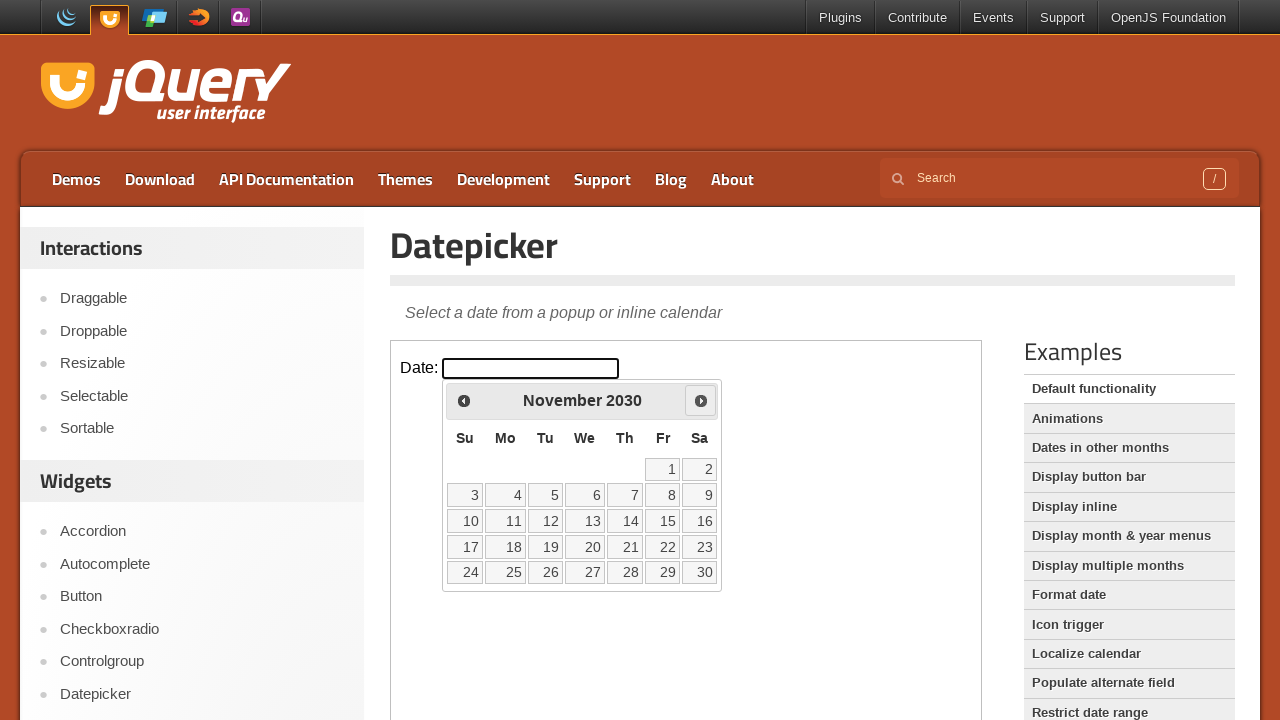

Clicked next month button to navigate from November 2030 at (701, 400) on iframe >> nth=0 >> internal:control=enter-frame >> xpath=//span[@class='ui-icon 
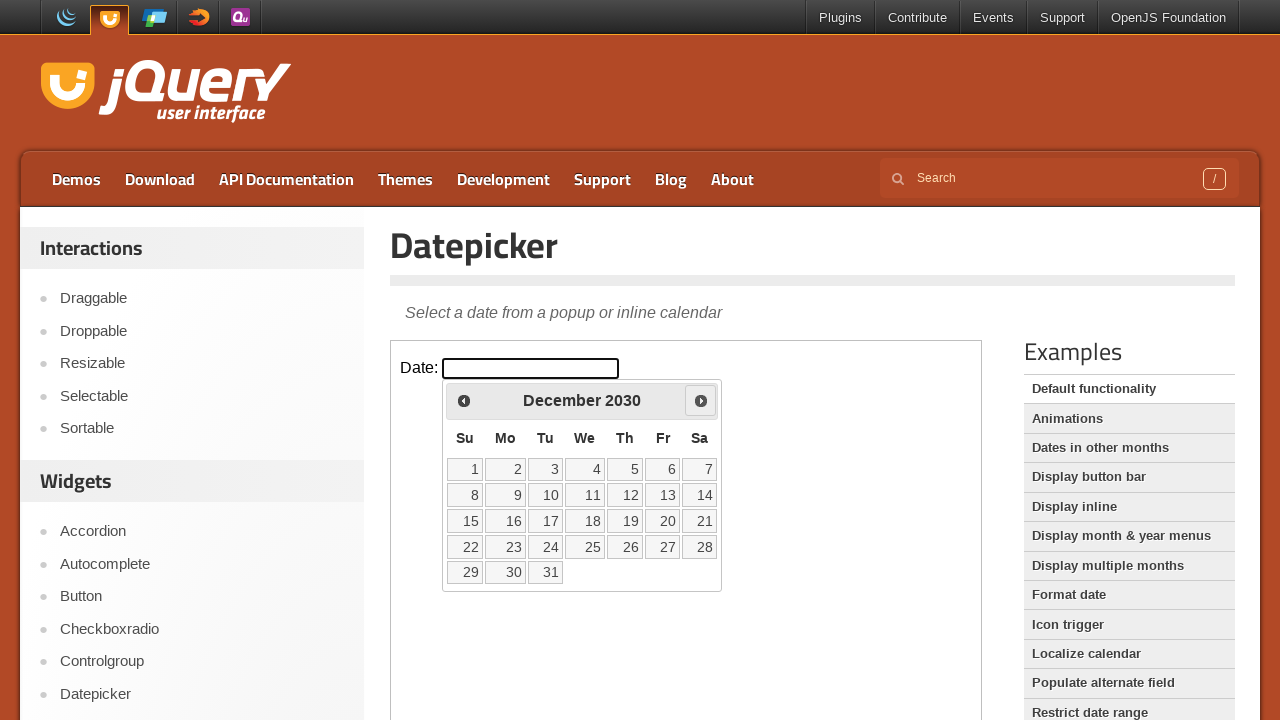

Retrieved current month from calendar: December
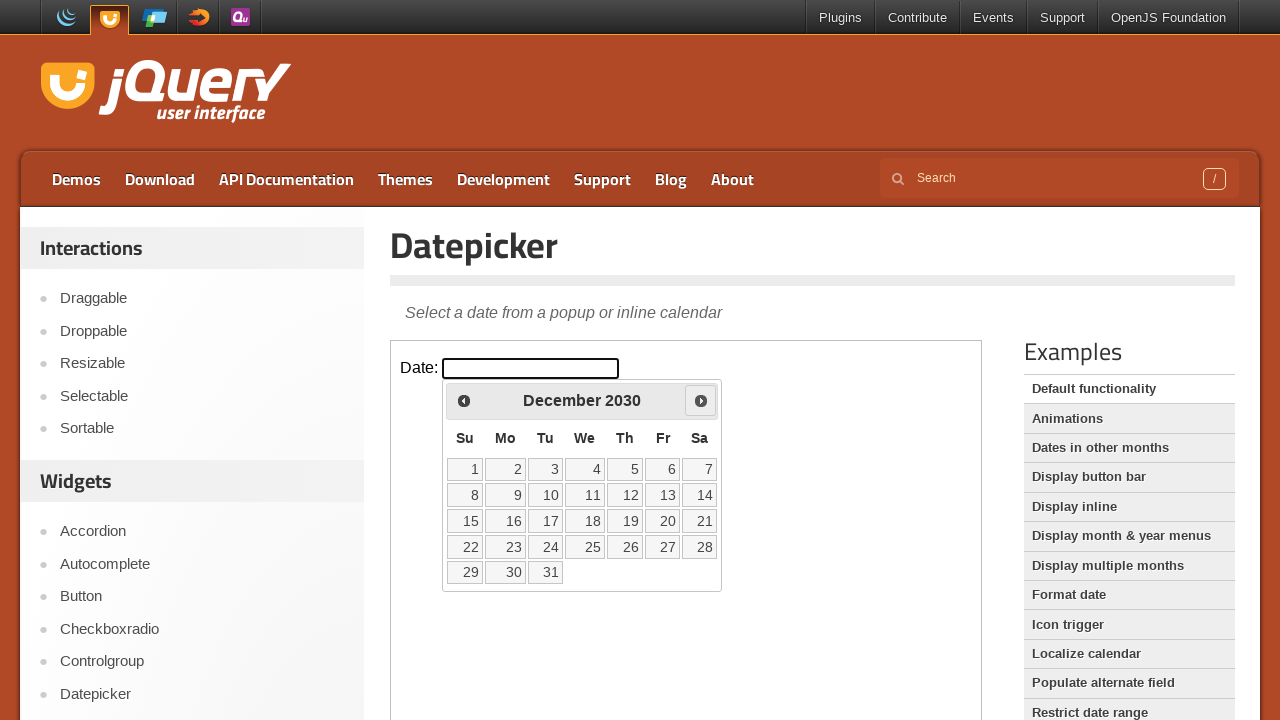

Retrieved current year from calendar: 2030
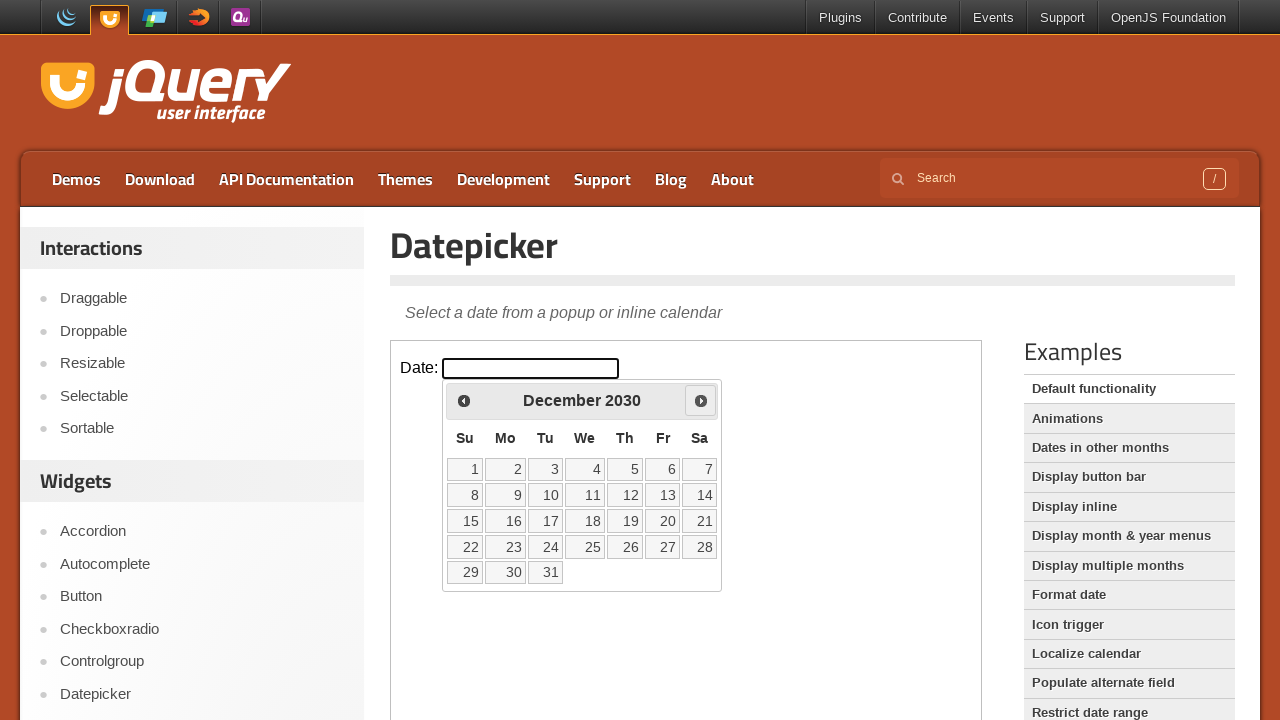

Clicked next month button to navigate from December 2030 at (701, 400) on iframe >> nth=0 >> internal:control=enter-frame >> xpath=//span[@class='ui-icon 
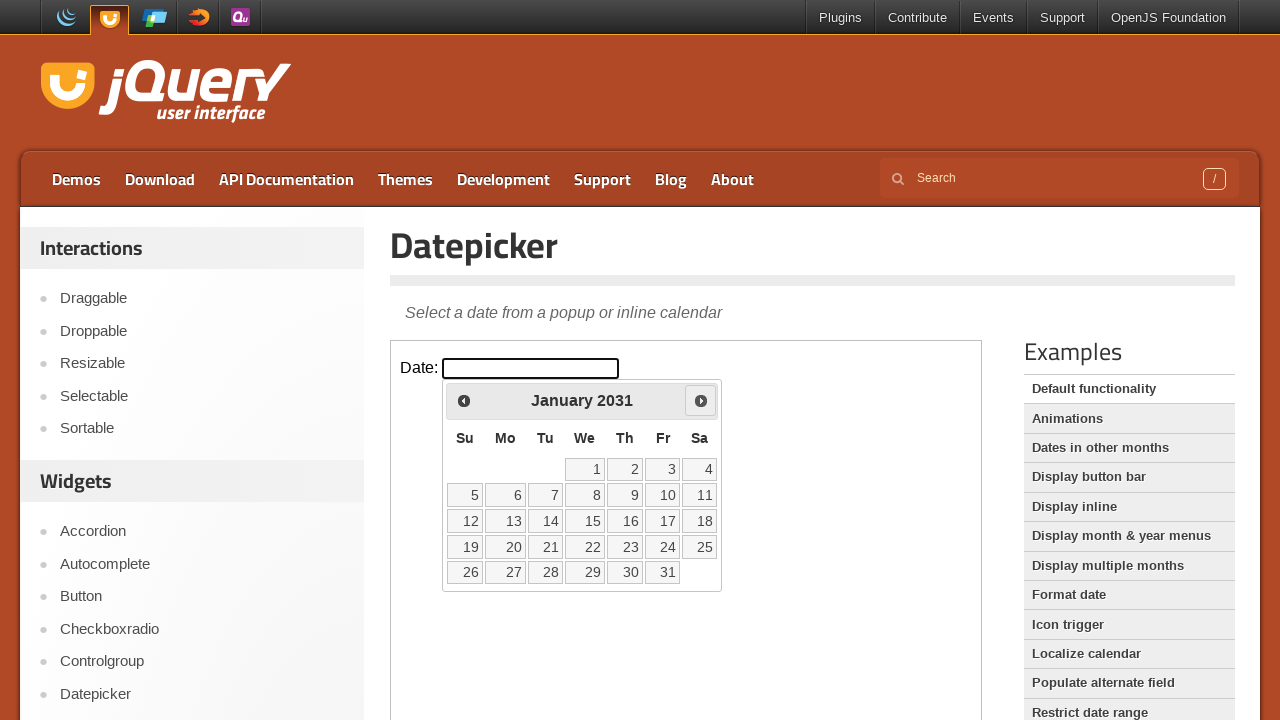

Retrieved current month from calendar: January
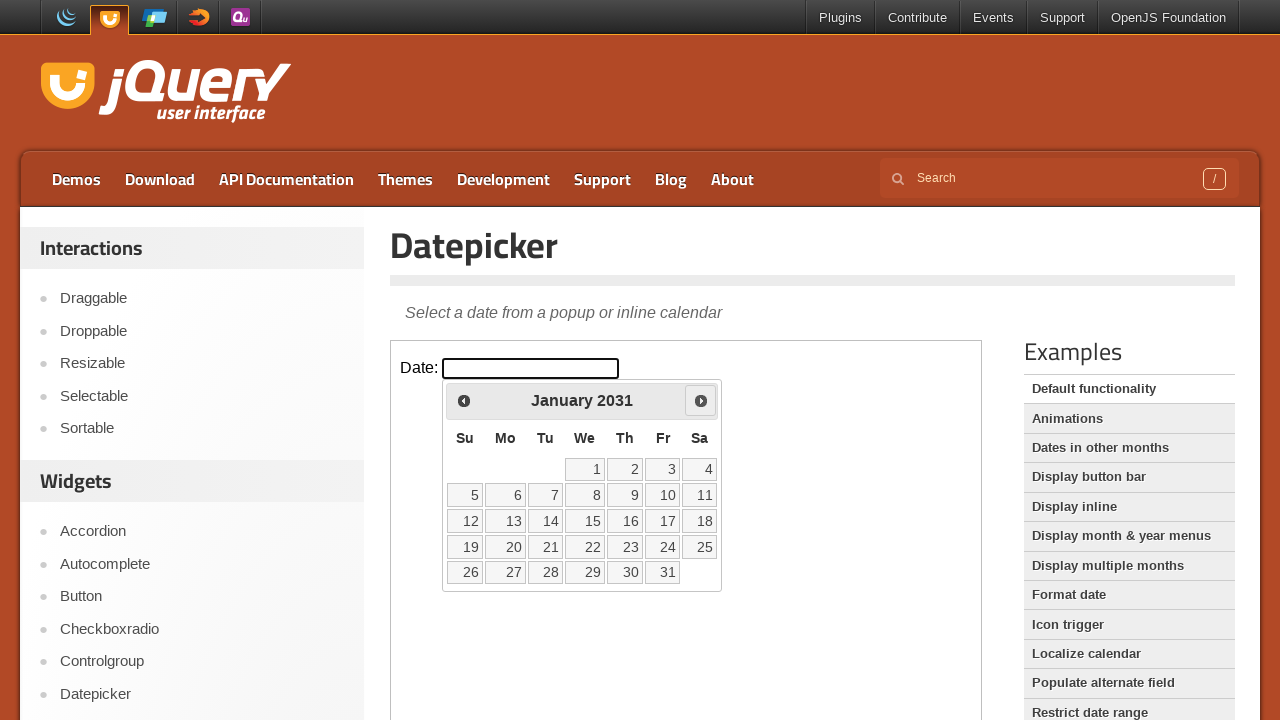

Retrieved current year from calendar: 2031
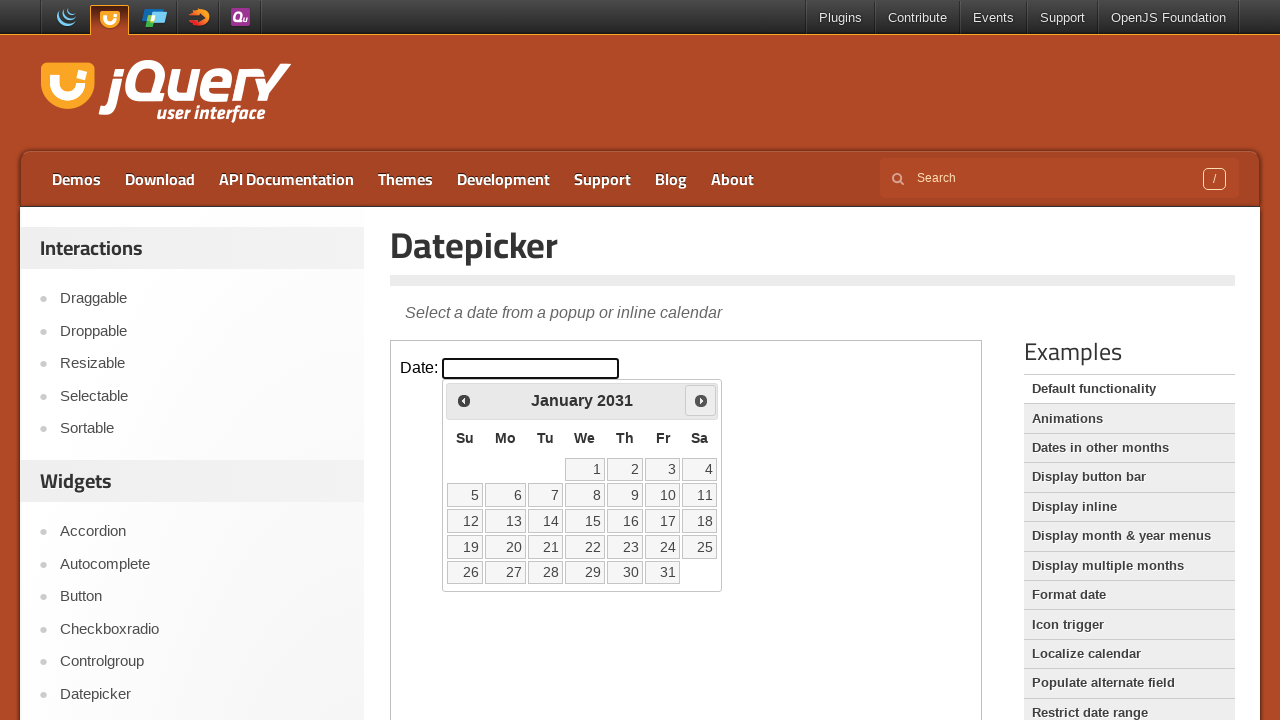

Clicked next month button to navigate from January 2031 at (701, 400) on iframe >> nth=0 >> internal:control=enter-frame >> xpath=//span[@class='ui-icon 
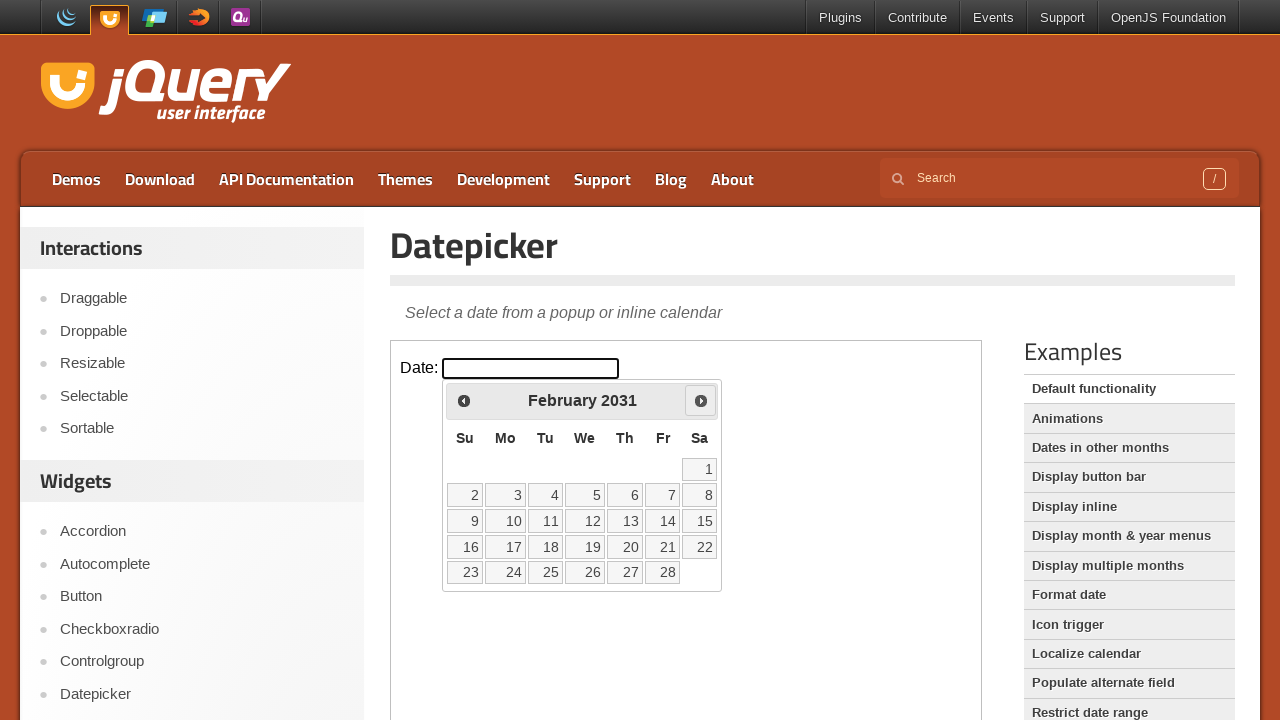

Retrieved current month from calendar: February
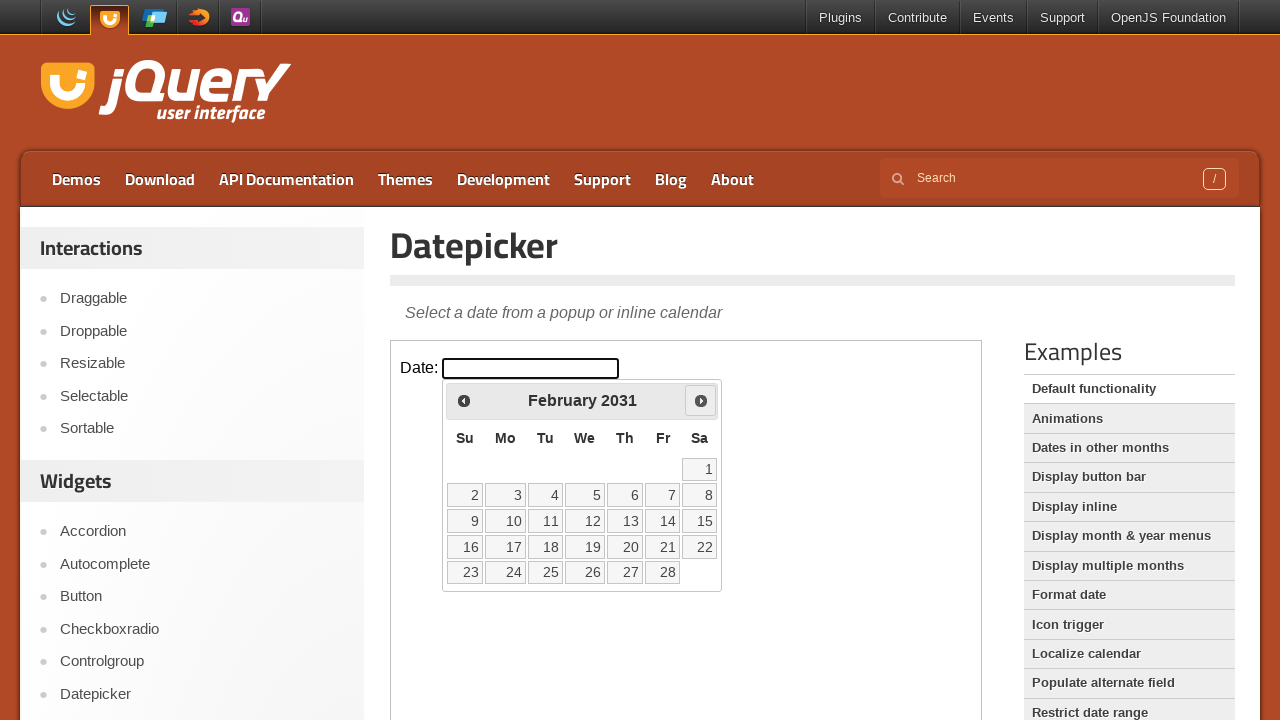

Retrieved current year from calendar: 2031
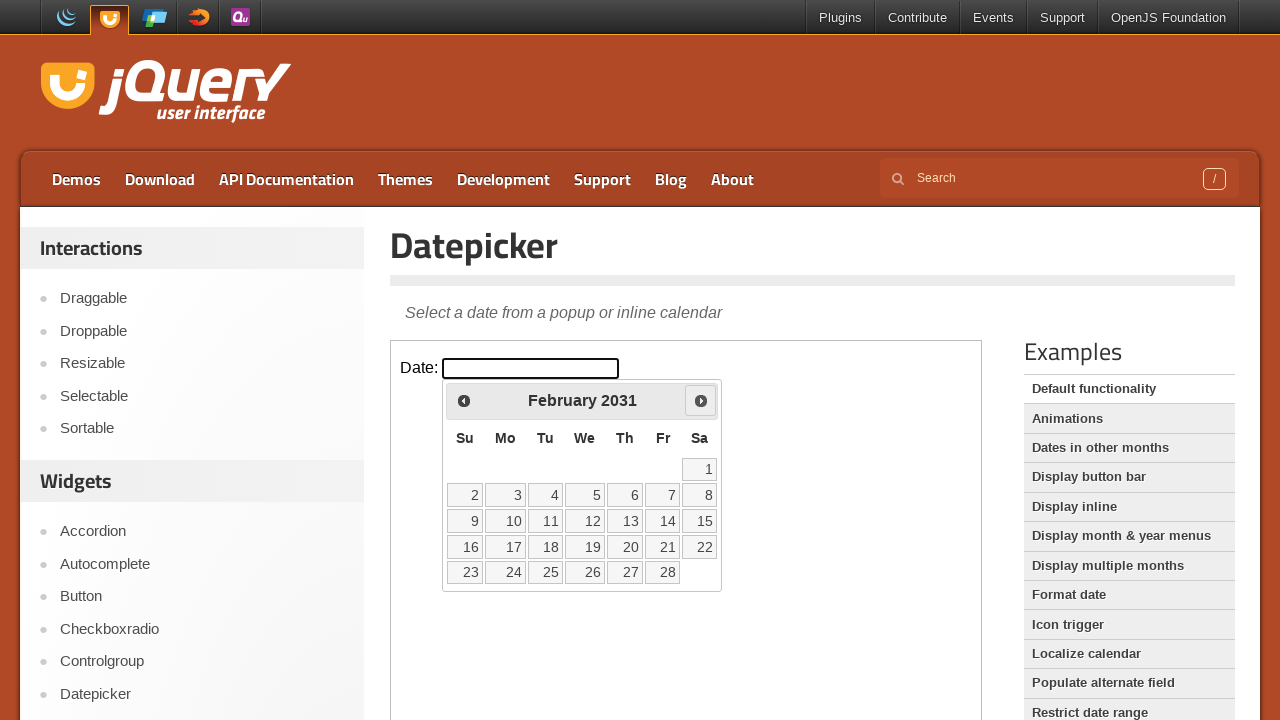

Clicked next month button to navigate from February 2031 at (701, 400) on iframe >> nth=0 >> internal:control=enter-frame >> xpath=//span[@class='ui-icon 
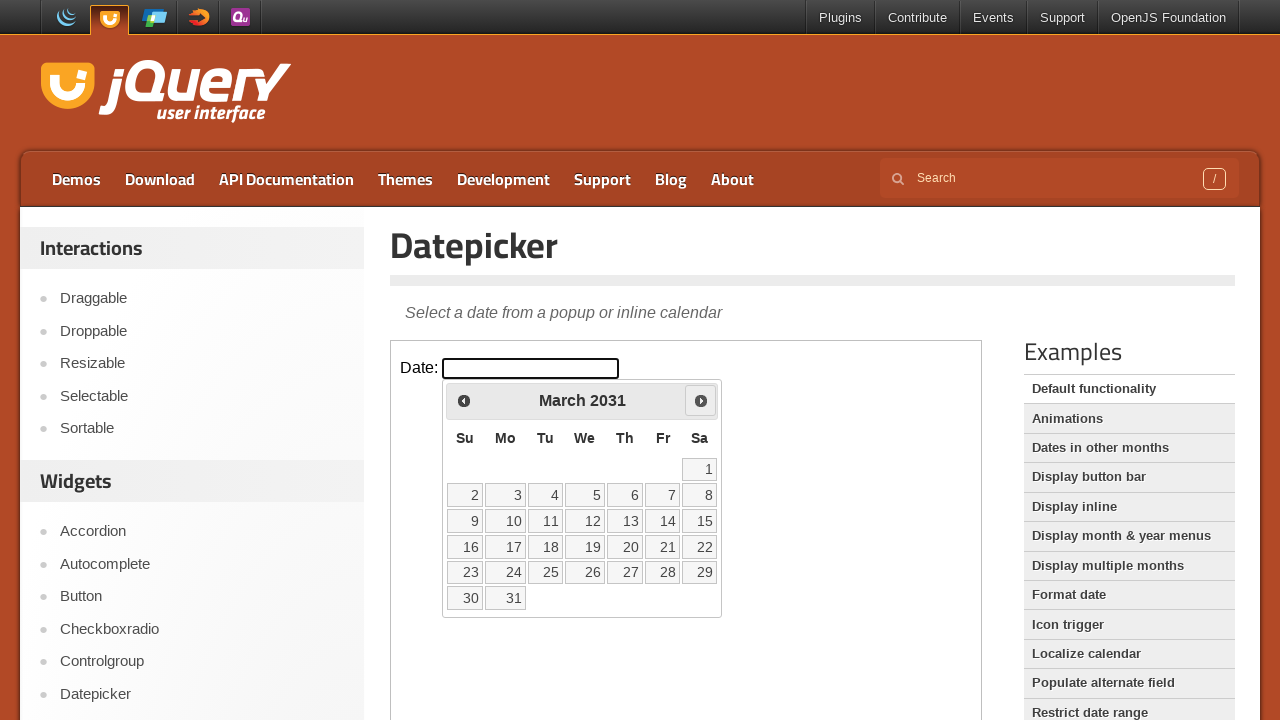

Retrieved current month from calendar: March
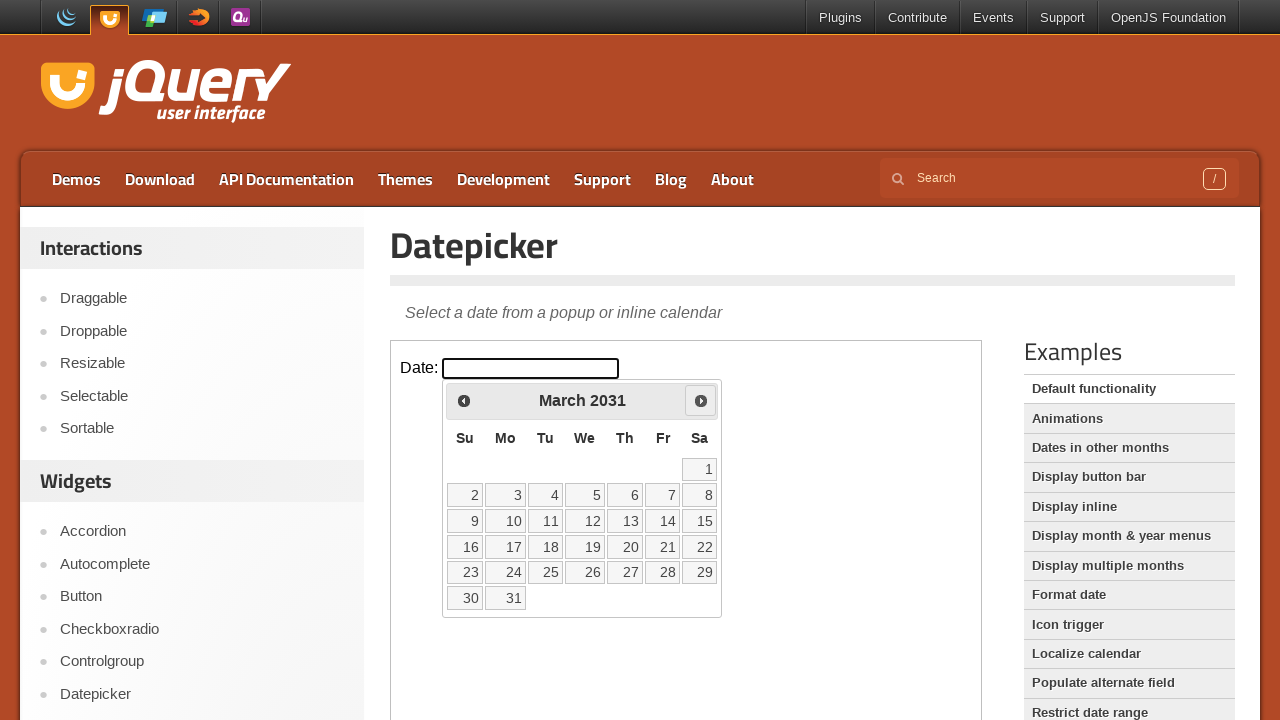

Retrieved current year from calendar: 2031
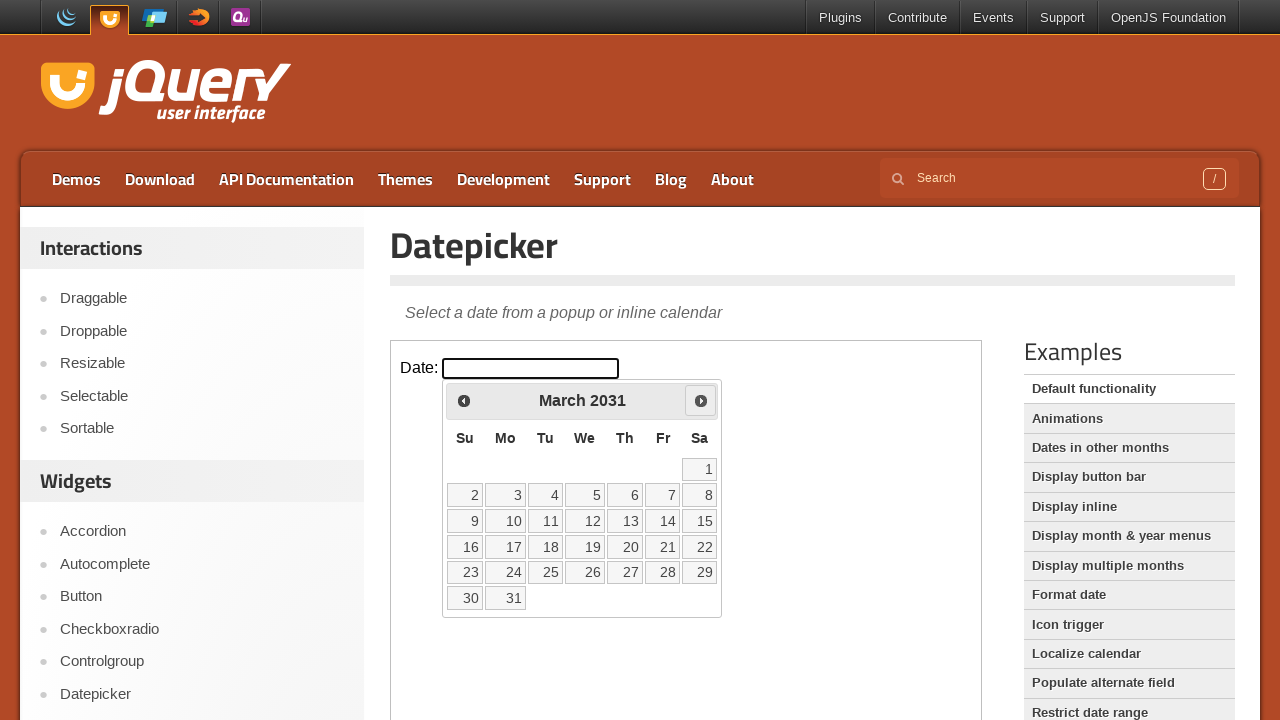

Clicked next month button to navigate from March 2031 at (701, 400) on iframe >> nth=0 >> internal:control=enter-frame >> xpath=//span[@class='ui-icon 
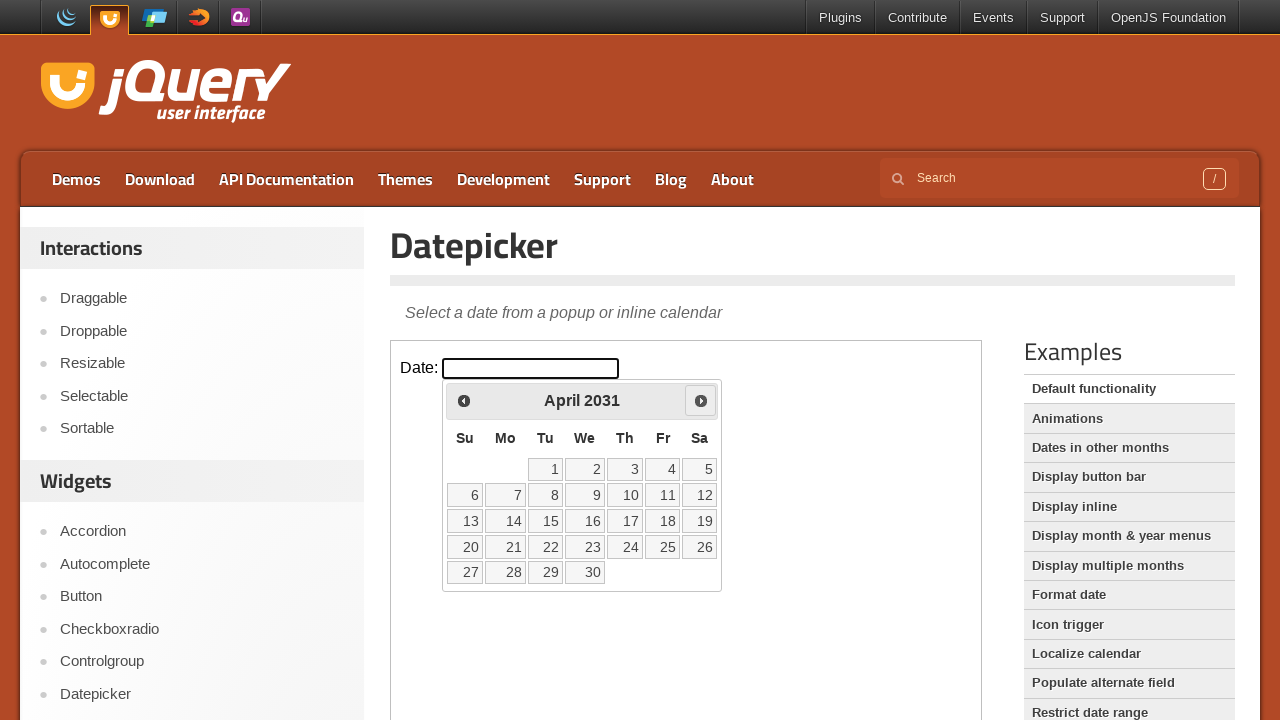

Retrieved current month from calendar: April
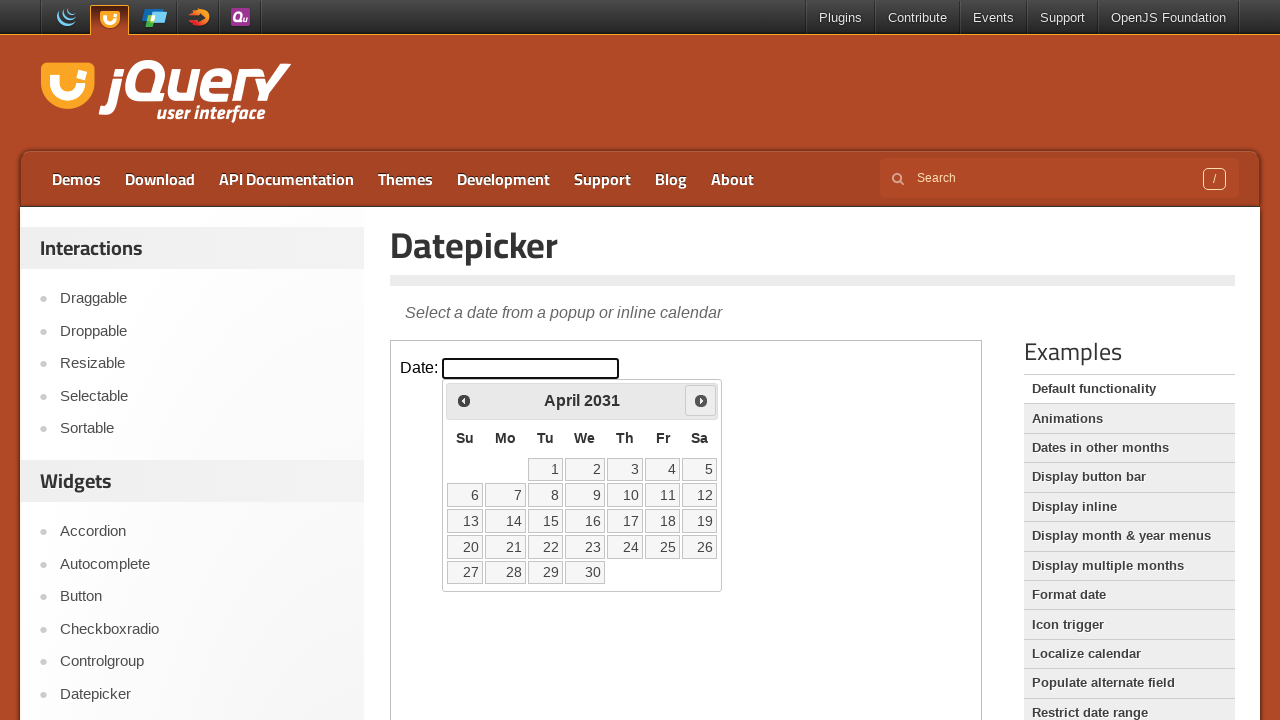

Retrieved current year from calendar: 2031
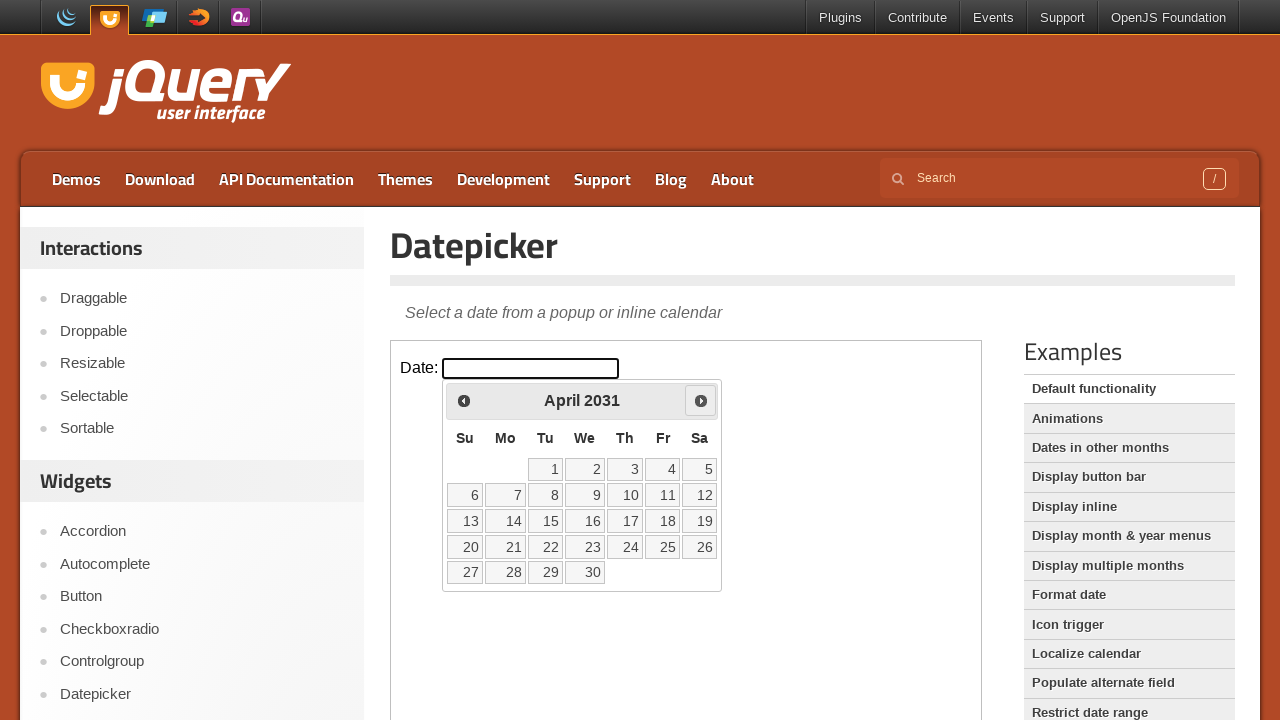

Clicked next month button to navigate from April 2031 at (701, 400) on iframe >> nth=0 >> internal:control=enter-frame >> xpath=//span[@class='ui-icon 
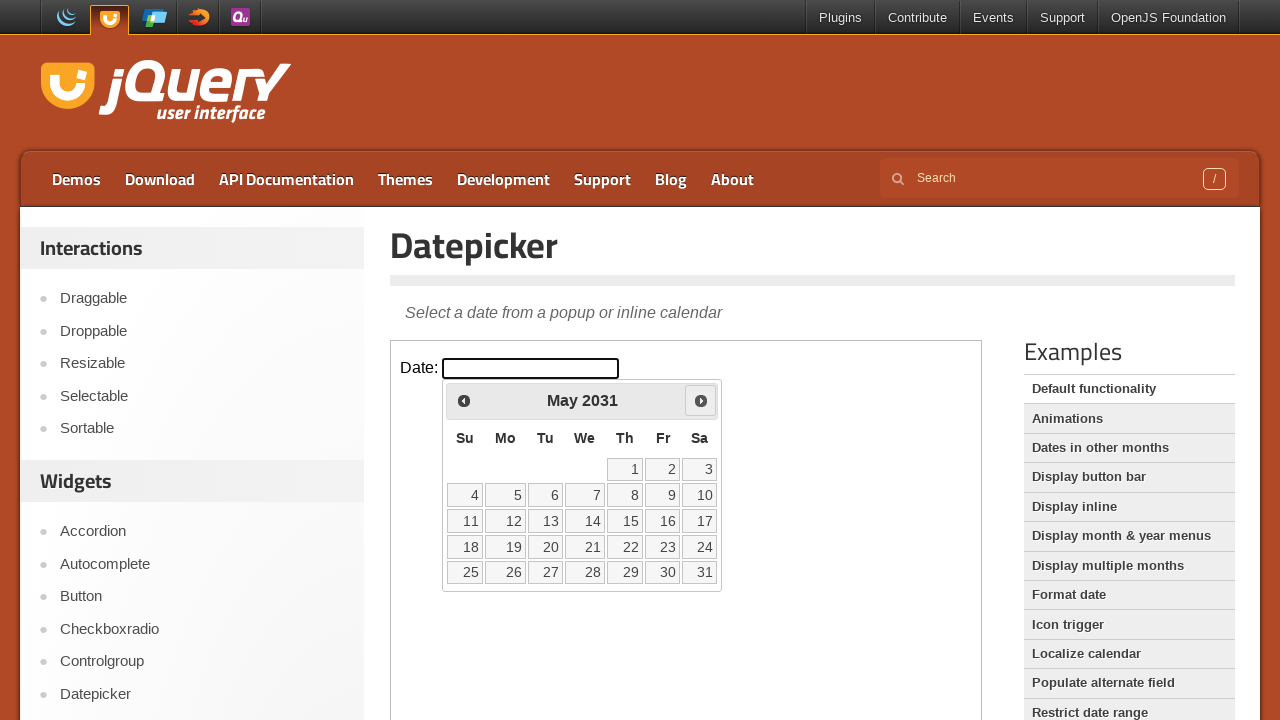

Retrieved current month from calendar: May
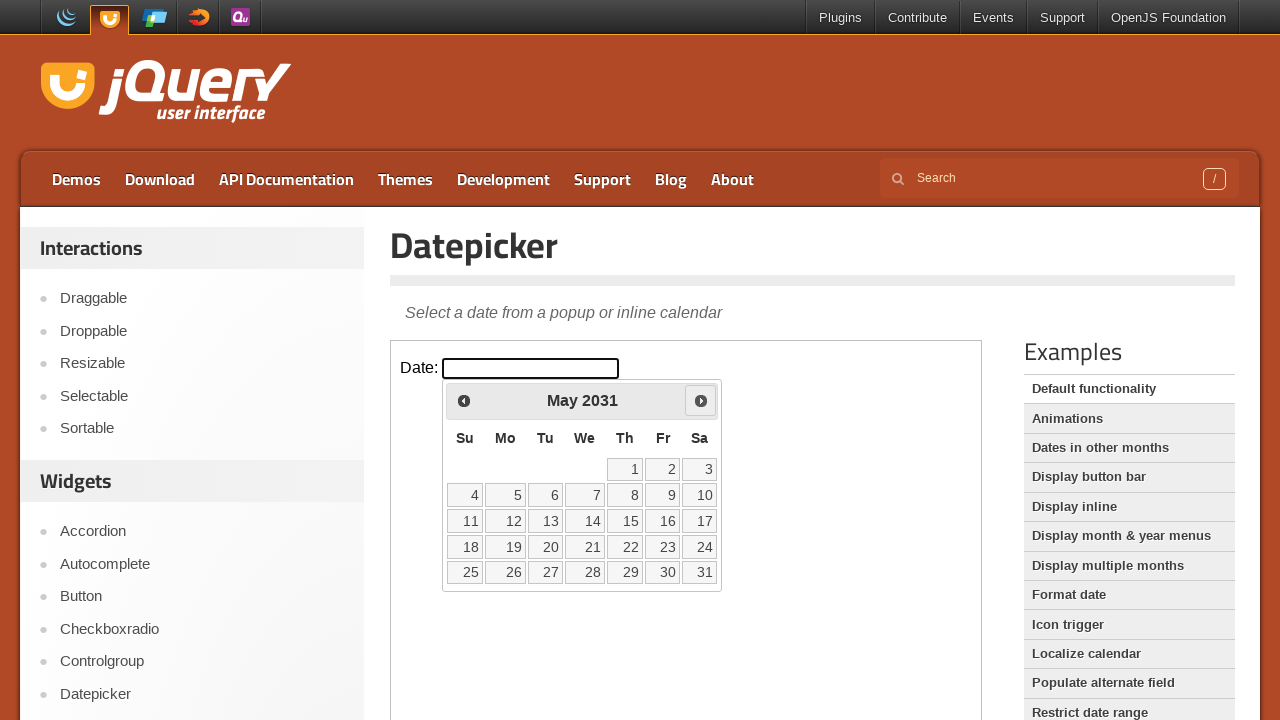

Retrieved current year from calendar: 2031
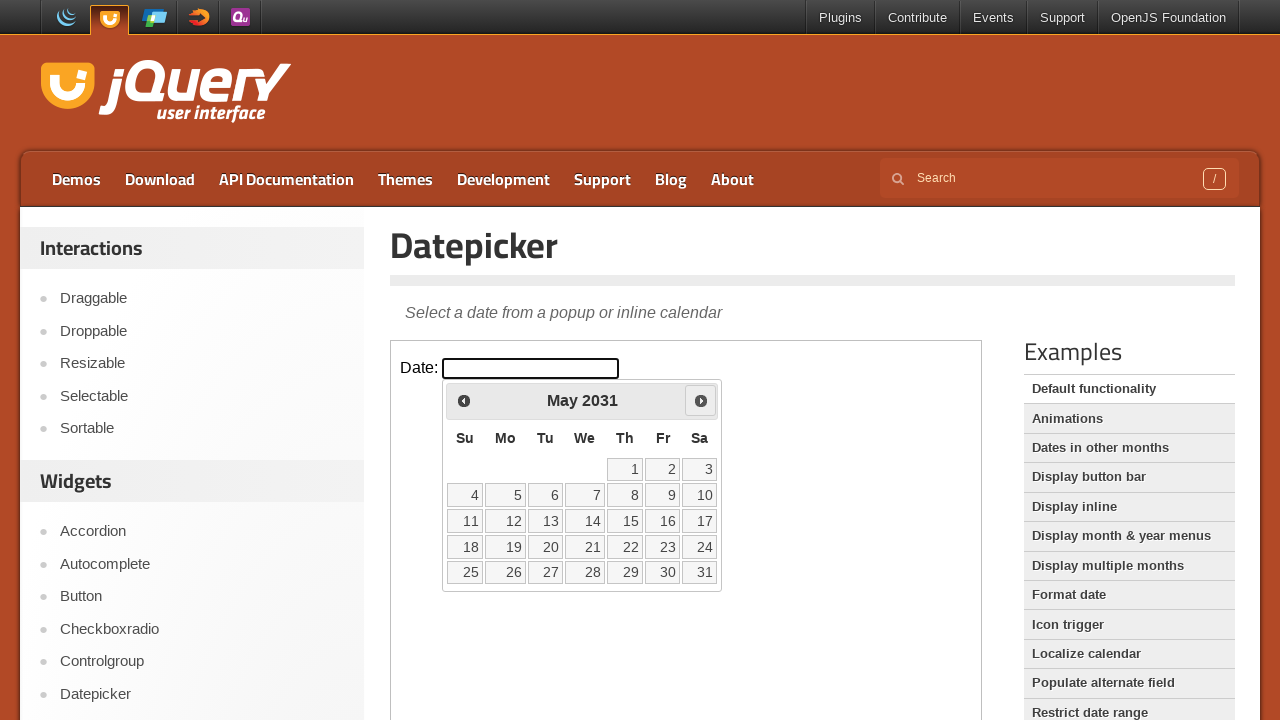

Clicked next month button to navigate from May 2031 at (701, 400) on iframe >> nth=0 >> internal:control=enter-frame >> xpath=//span[@class='ui-icon 
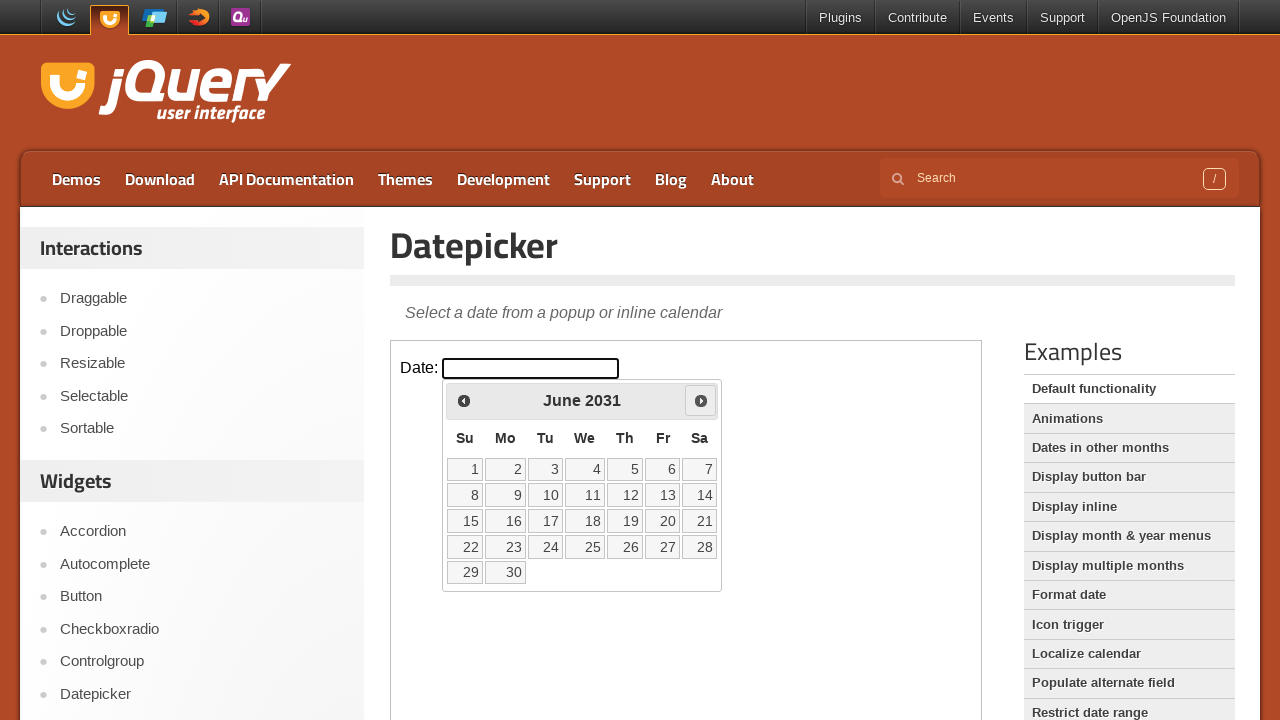

Retrieved current month from calendar: June
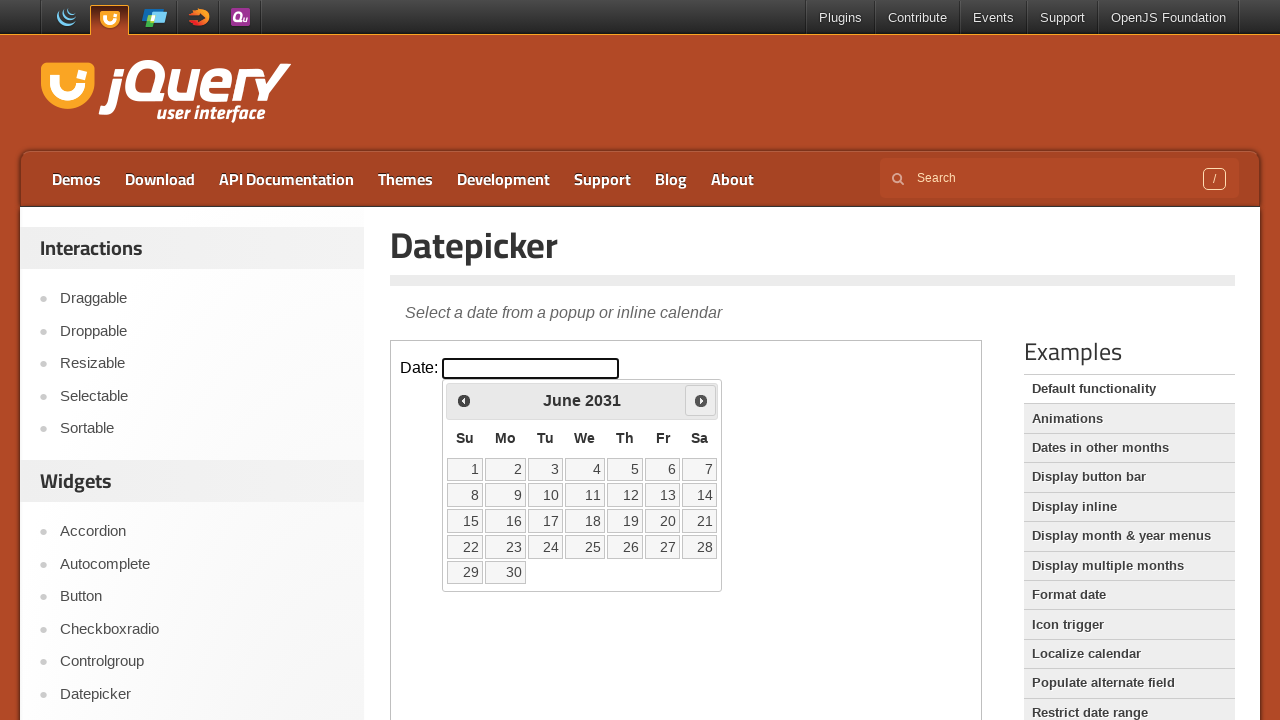

Retrieved current year from calendar: 2031
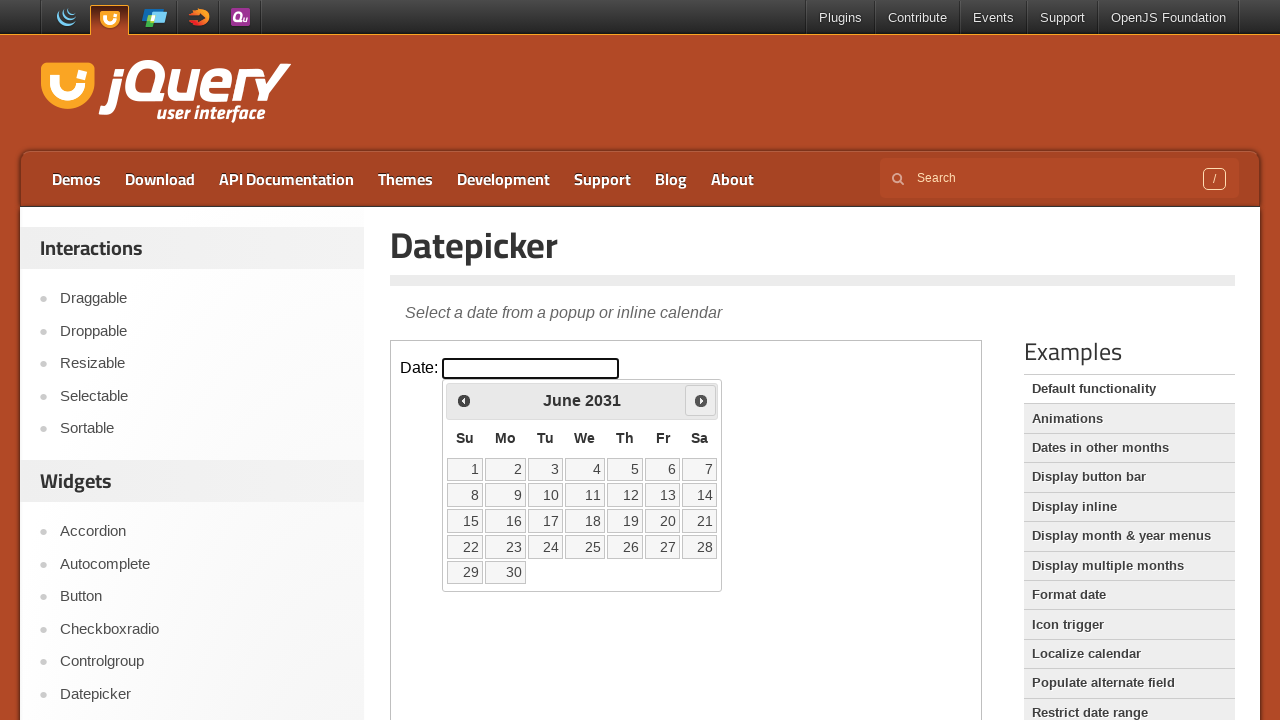

Clicked next month button to navigate from June 2031 at (701, 400) on iframe >> nth=0 >> internal:control=enter-frame >> xpath=//span[@class='ui-icon 
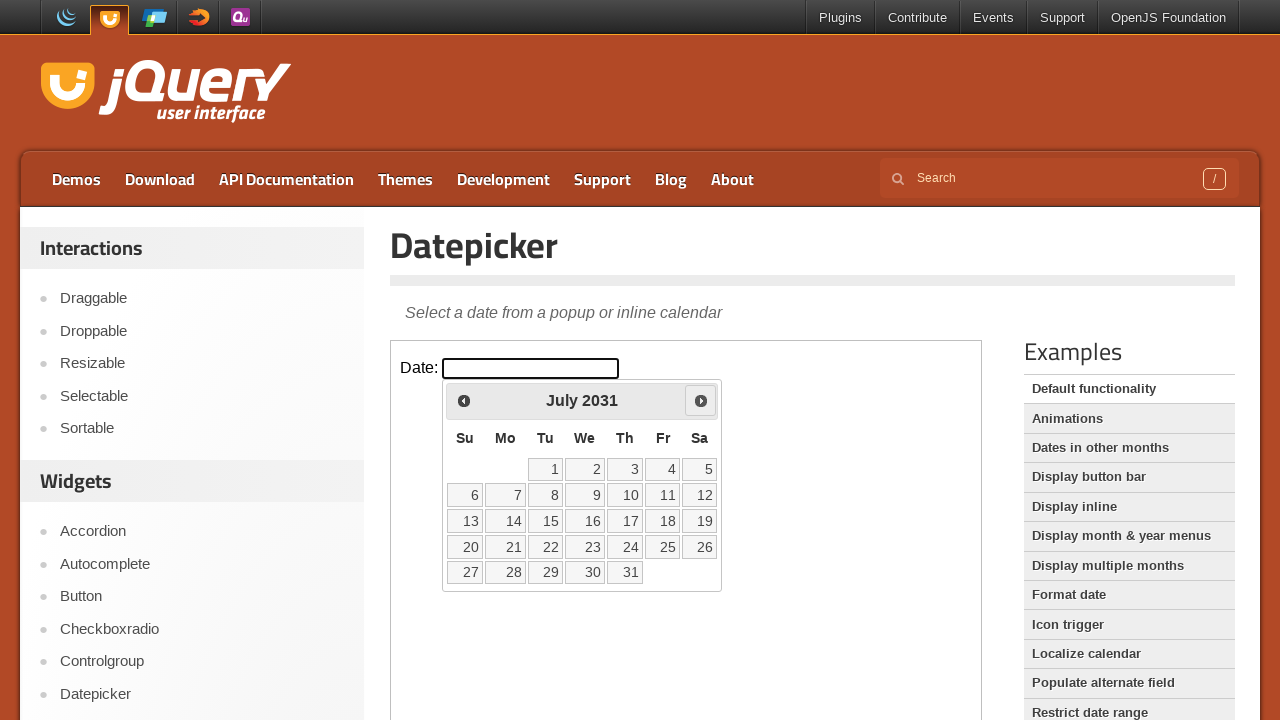

Retrieved current month from calendar: July
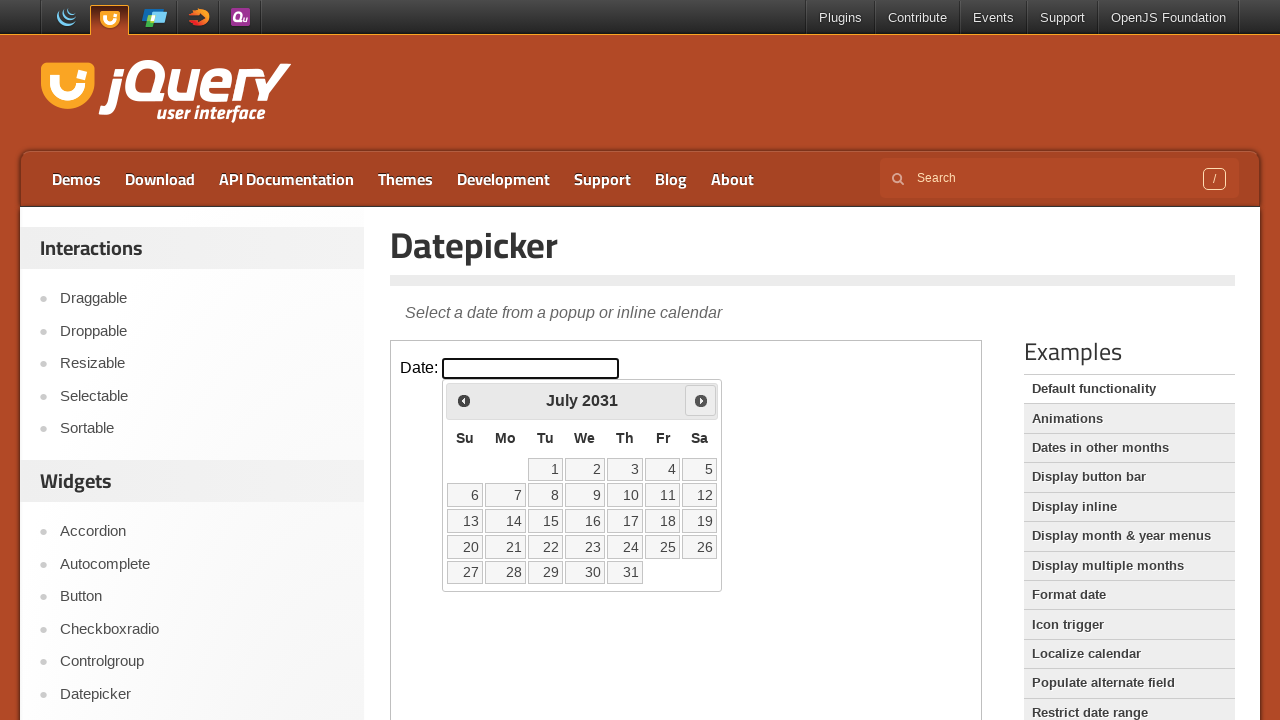

Retrieved current year from calendar: 2031
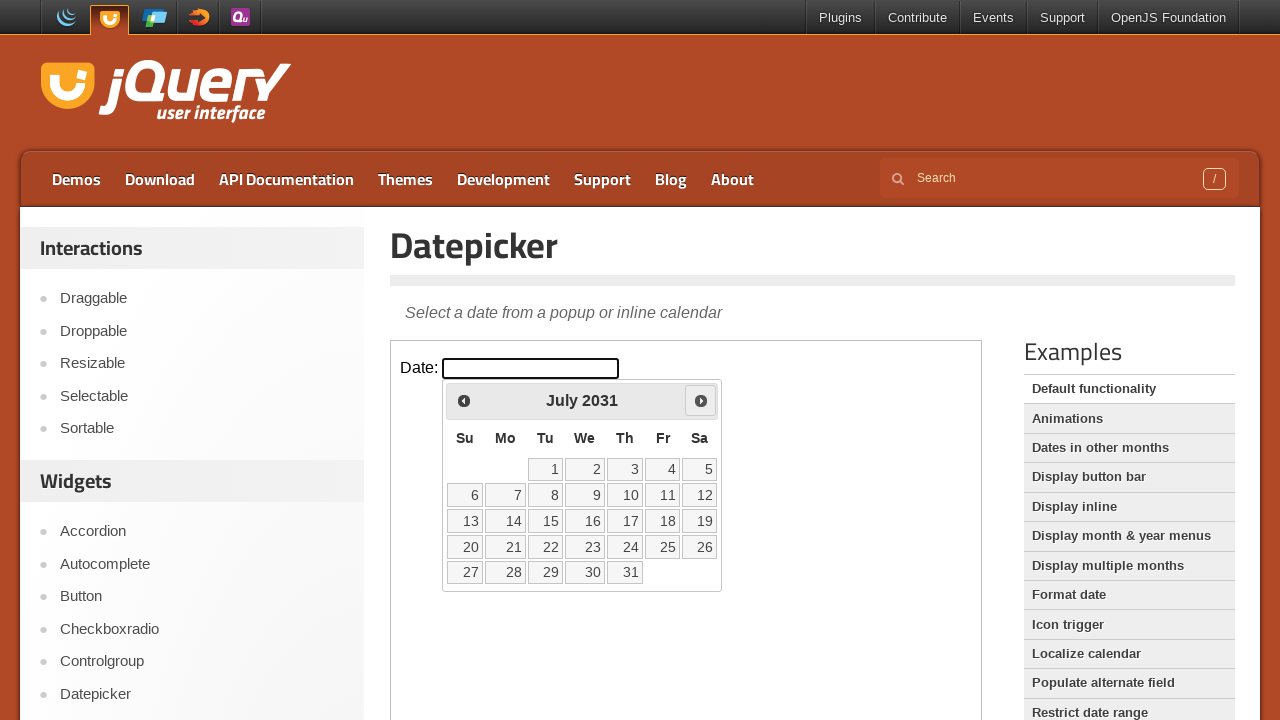

Clicked next month button to navigate from July 2031 at (701, 400) on iframe >> nth=0 >> internal:control=enter-frame >> xpath=//span[@class='ui-icon 
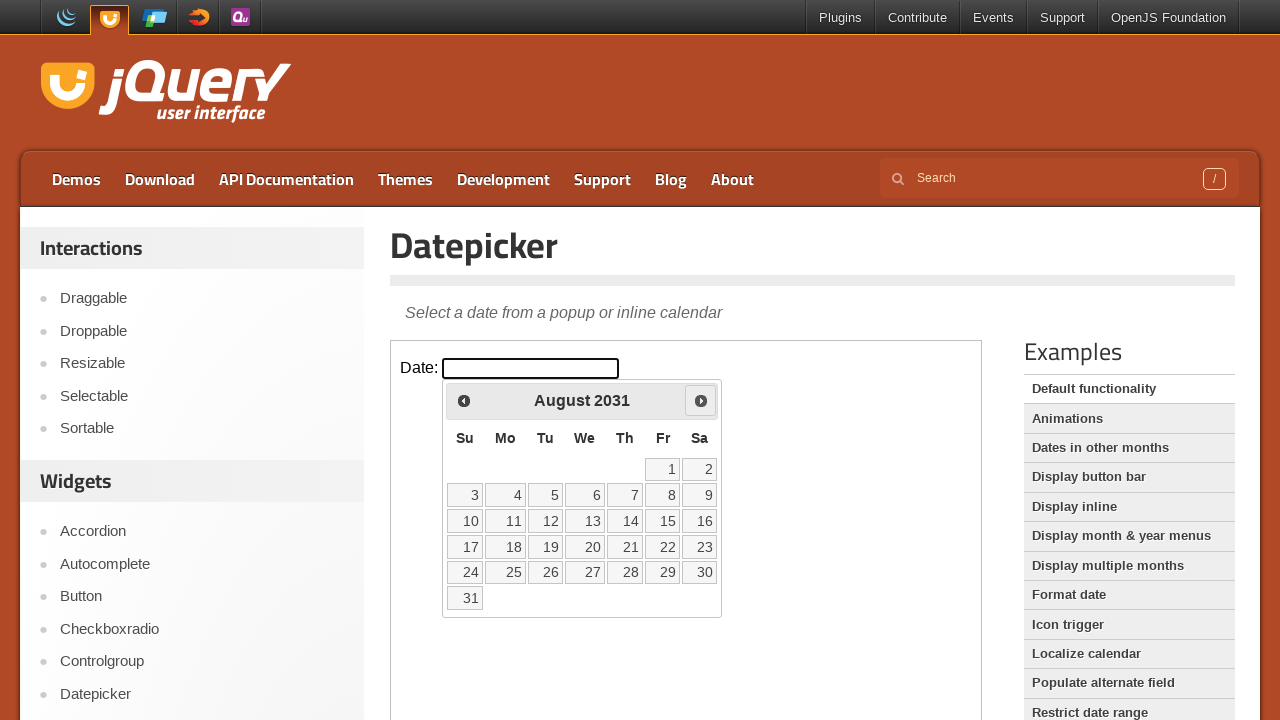

Retrieved current month from calendar: August
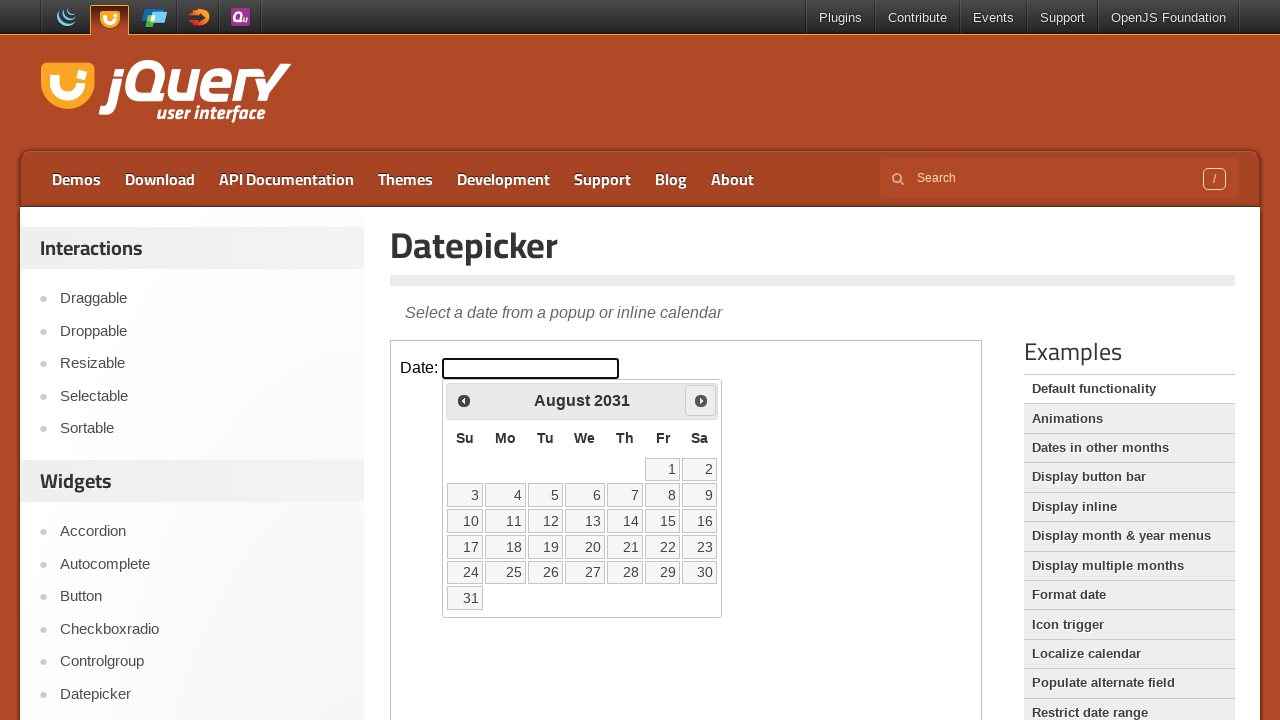

Retrieved current year from calendar: 2031
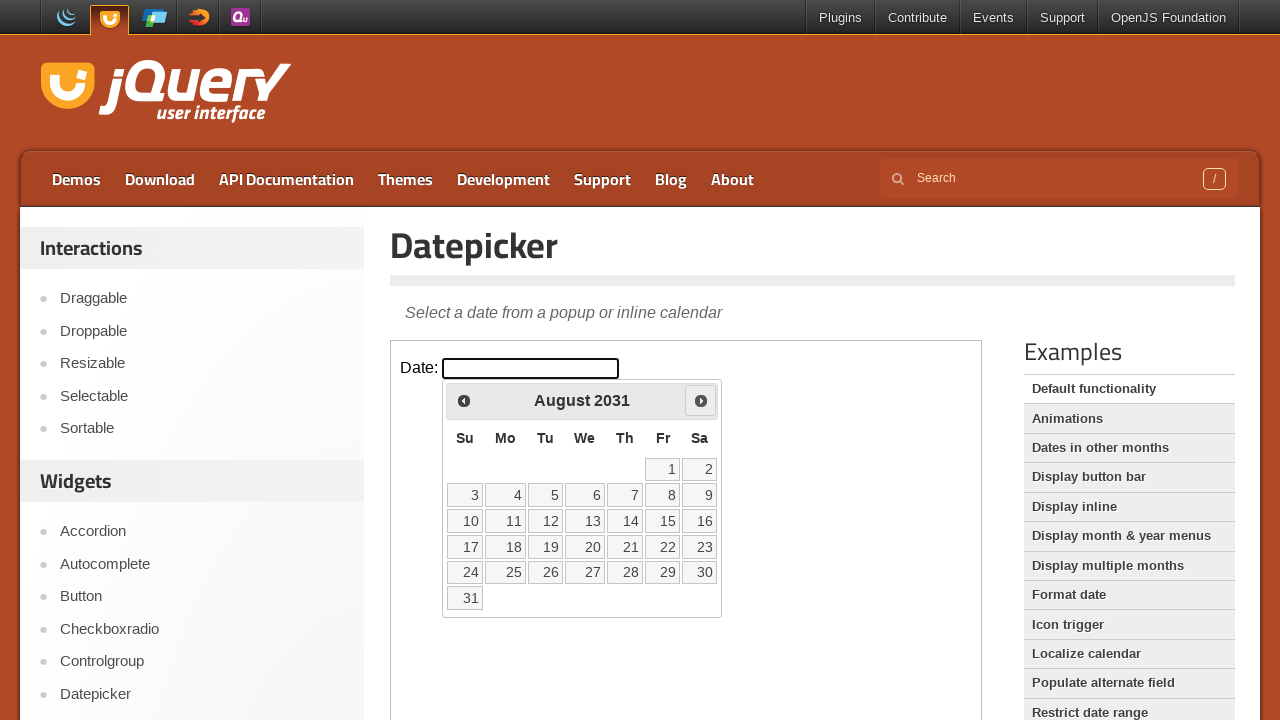

Clicked next month button to navigate from August 2031 at (701, 400) on iframe >> nth=0 >> internal:control=enter-frame >> xpath=//span[@class='ui-icon 
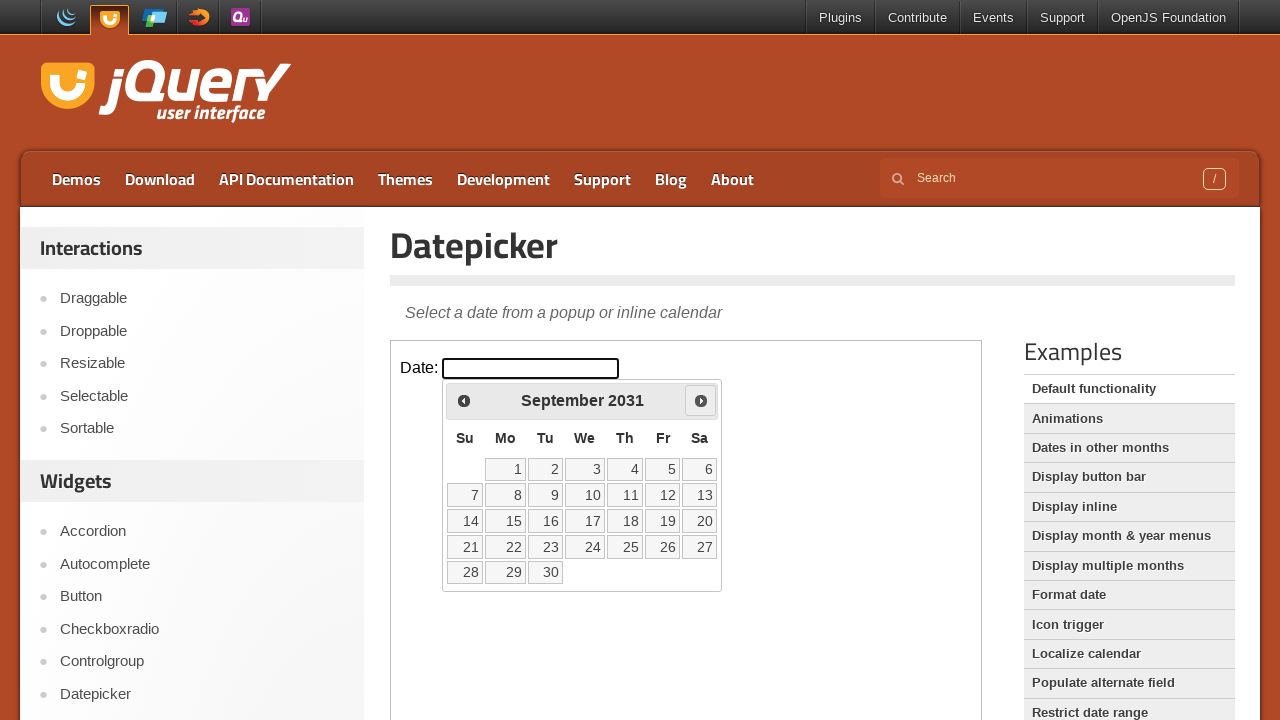

Retrieved current month from calendar: September
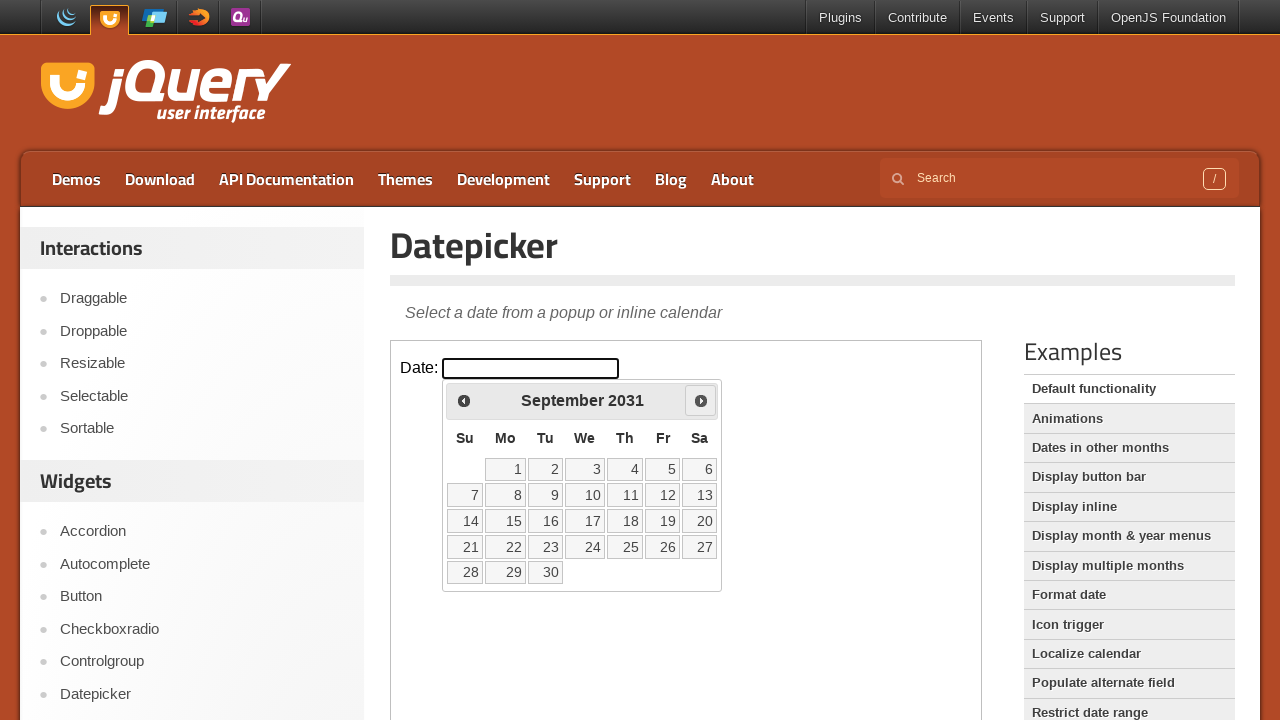

Retrieved current year from calendar: 2031
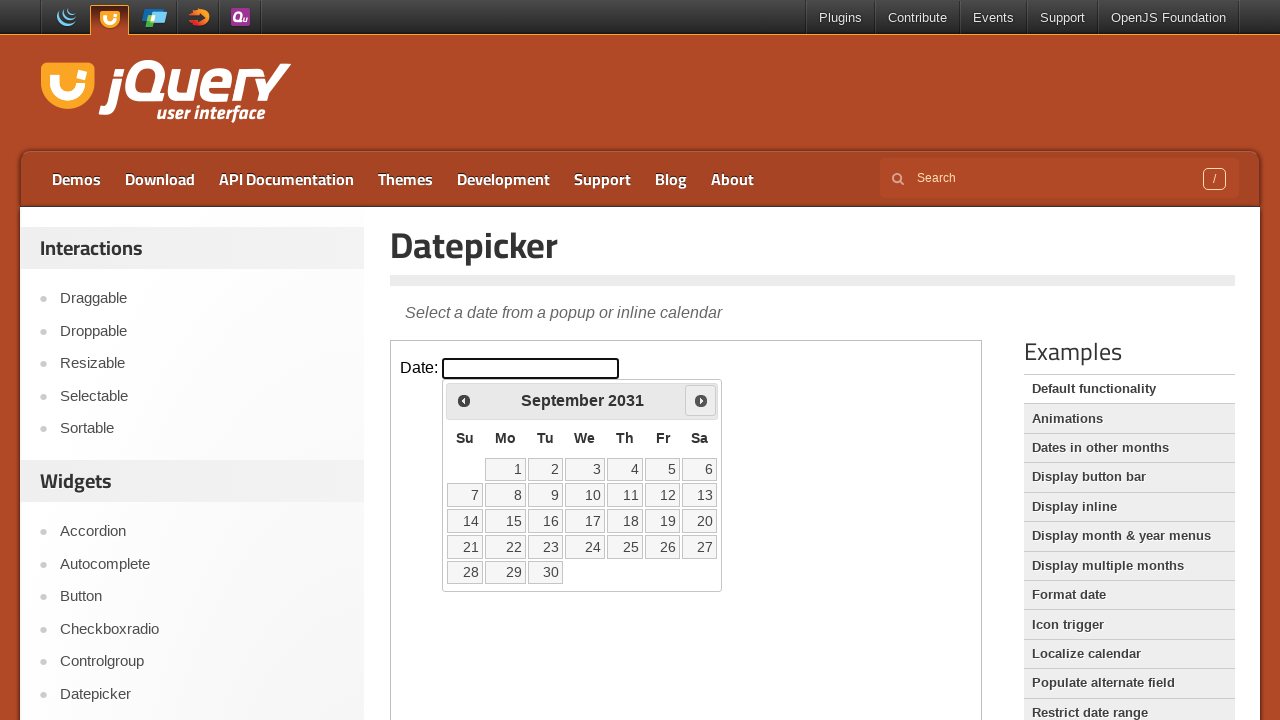

Clicked next month button to navigate from September 2031 at (701, 400) on iframe >> nth=0 >> internal:control=enter-frame >> xpath=//span[@class='ui-icon 
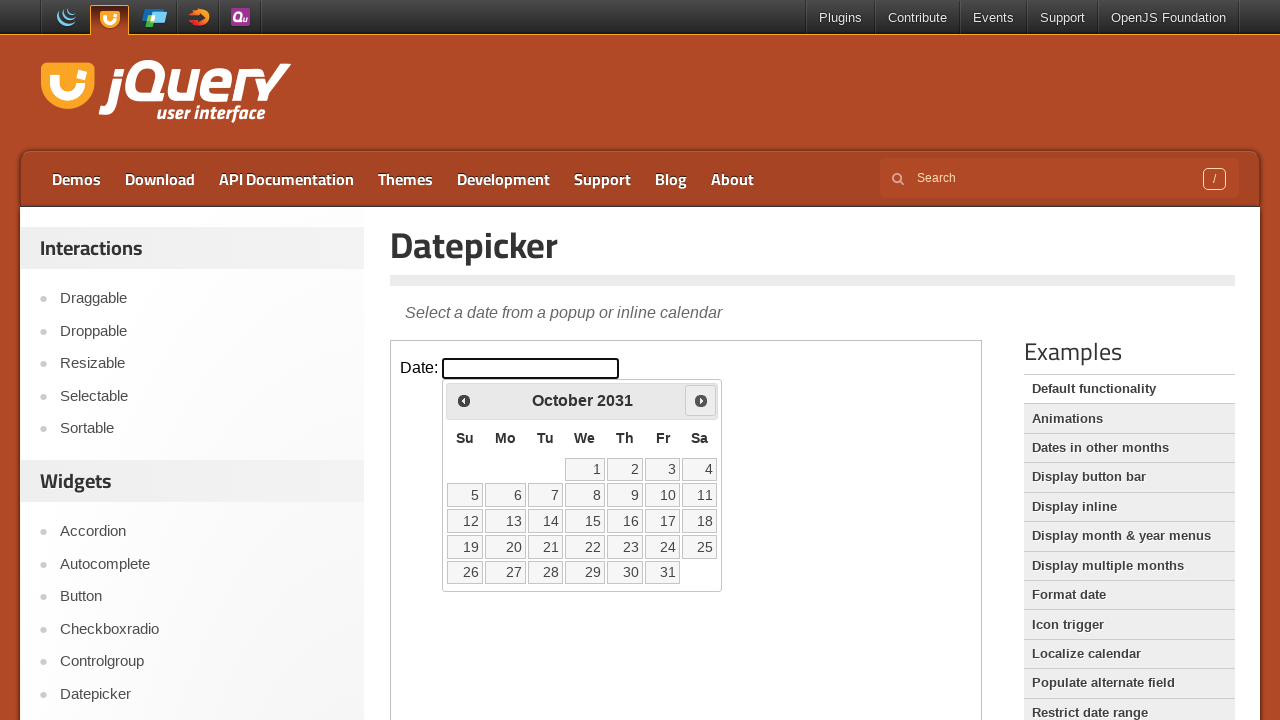

Retrieved current month from calendar: October
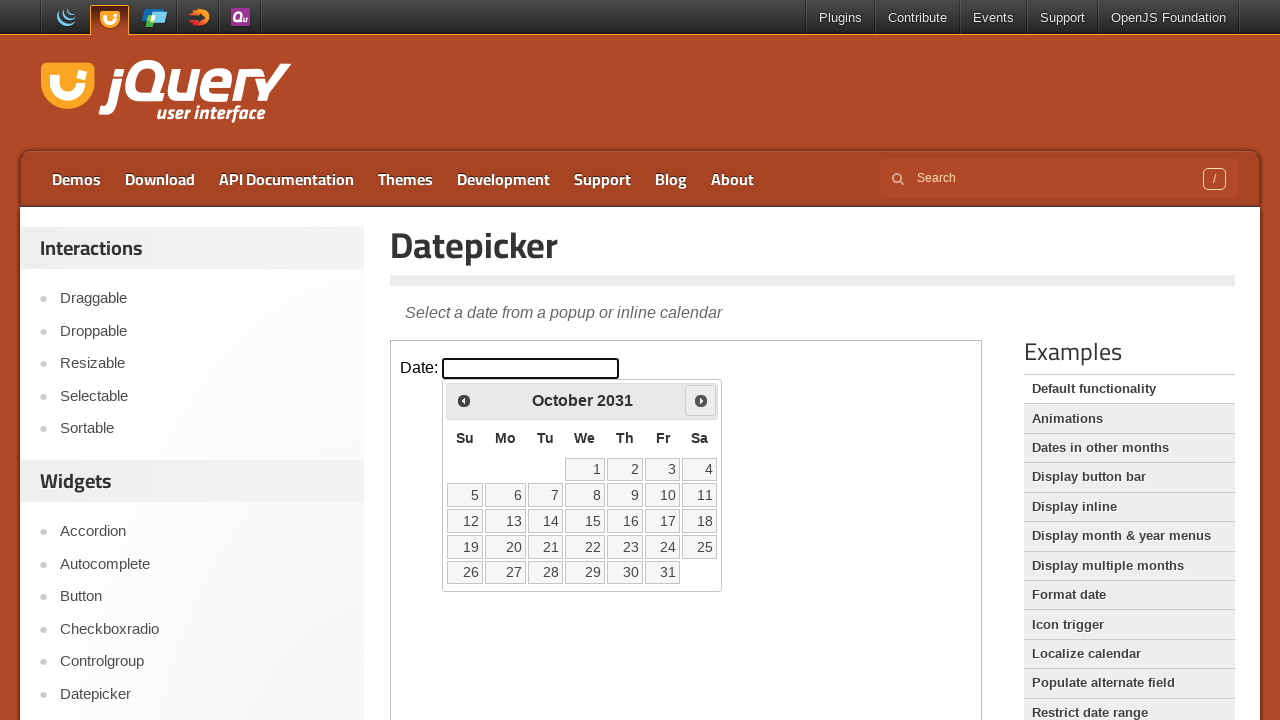

Retrieved current year from calendar: 2031
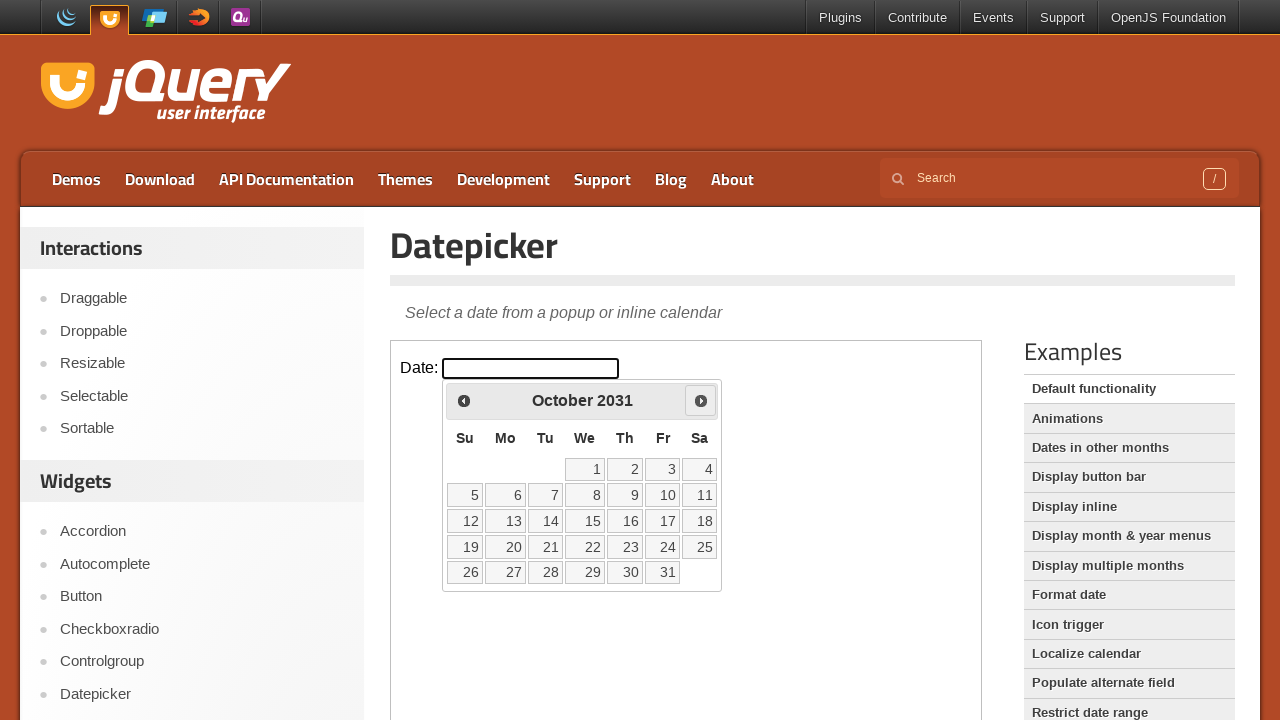

Clicked next month button to navigate from October 2031 at (701, 400) on iframe >> nth=0 >> internal:control=enter-frame >> xpath=//span[@class='ui-icon 
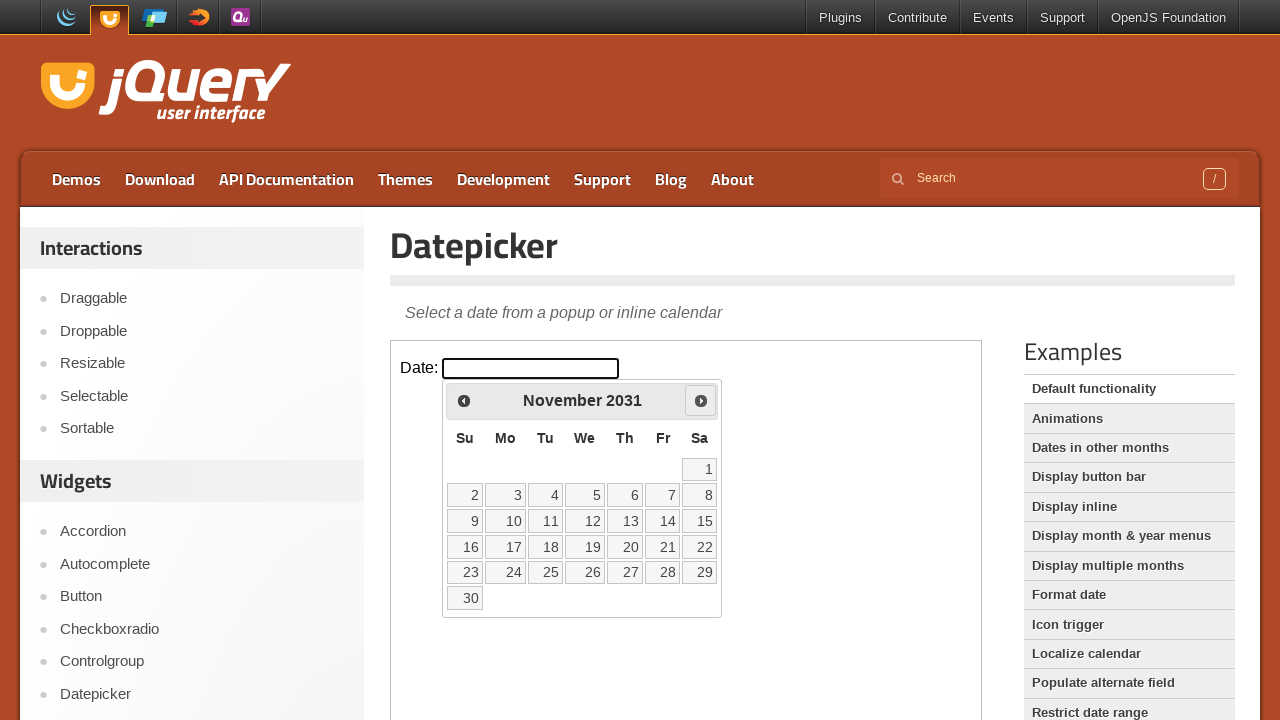

Retrieved current month from calendar: November
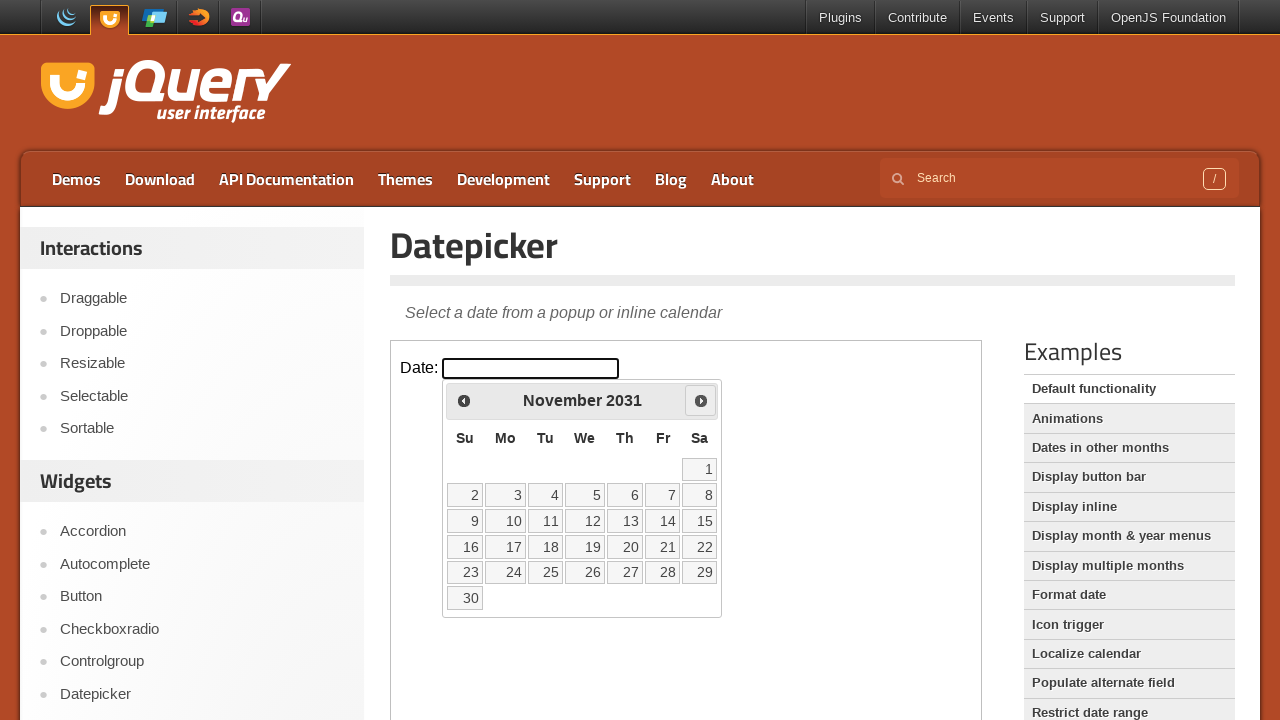

Retrieved current year from calendar: 2031
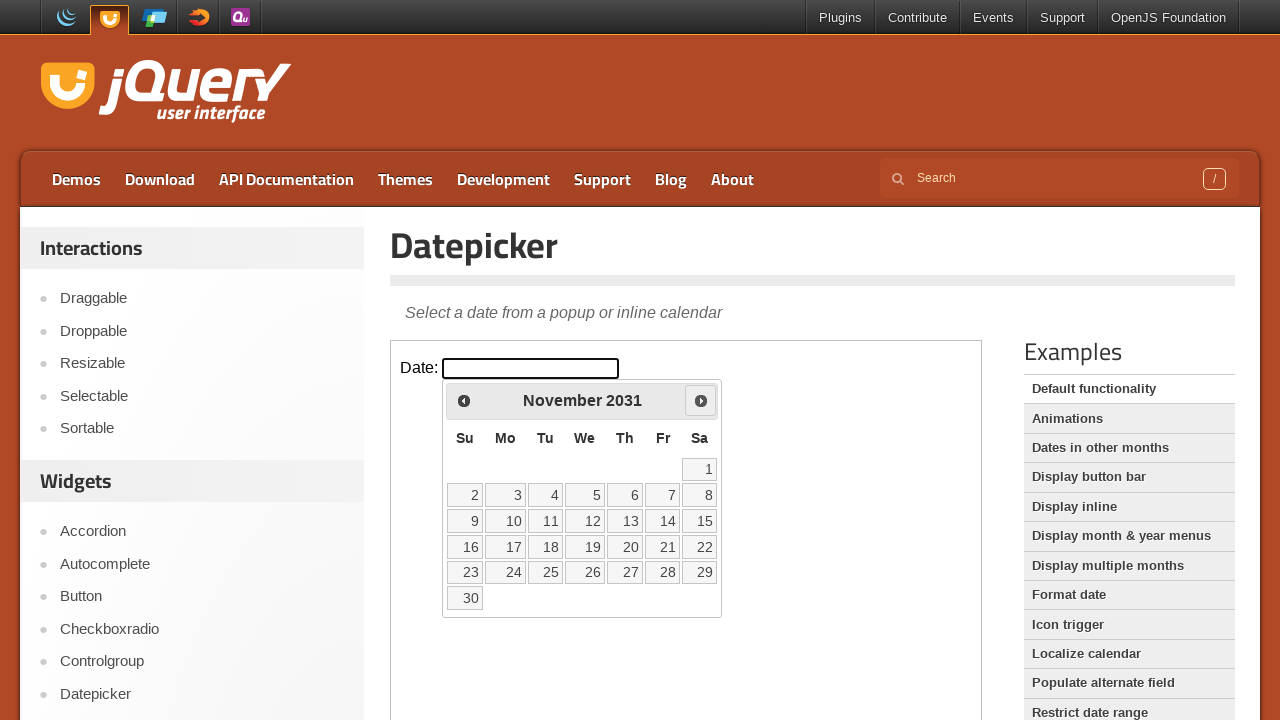

Clicked next month button to navigate from November 2031 at (701, 400) on iframe >> nth=0 >> internal:control=enter-frame >> xpath=//span[@class='ui-icon 
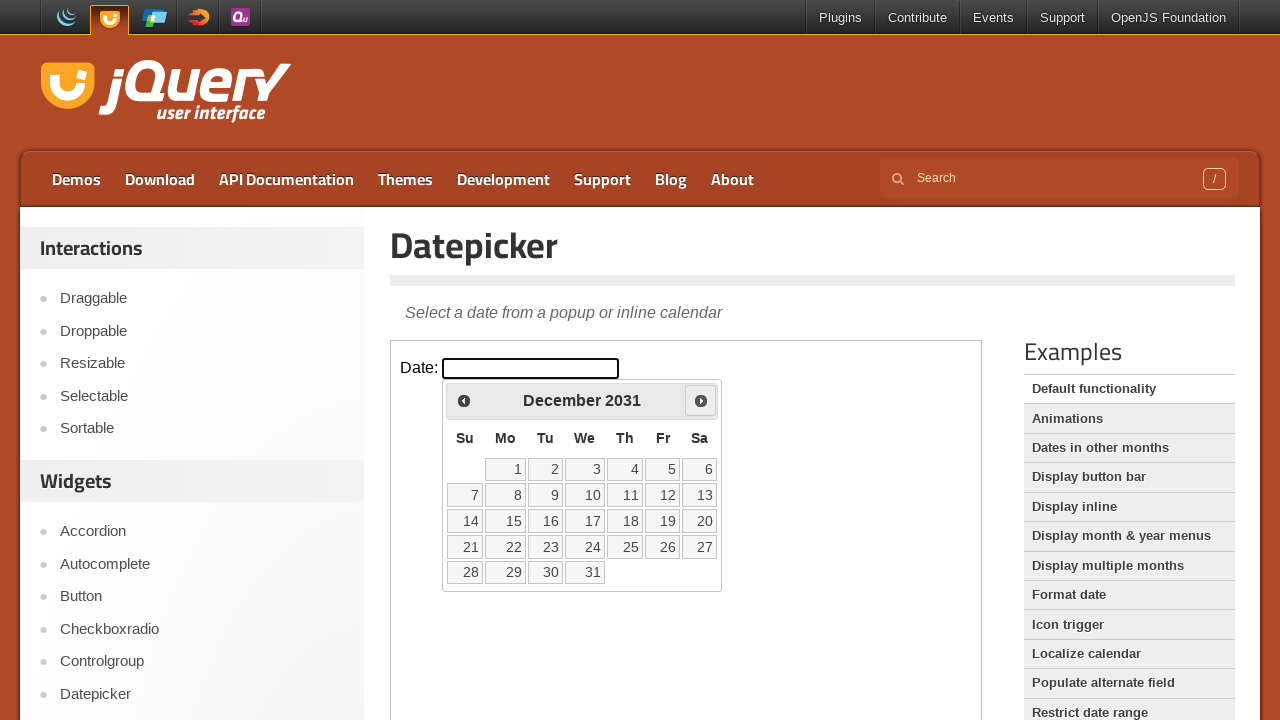

Retrieved current month from calendar: December
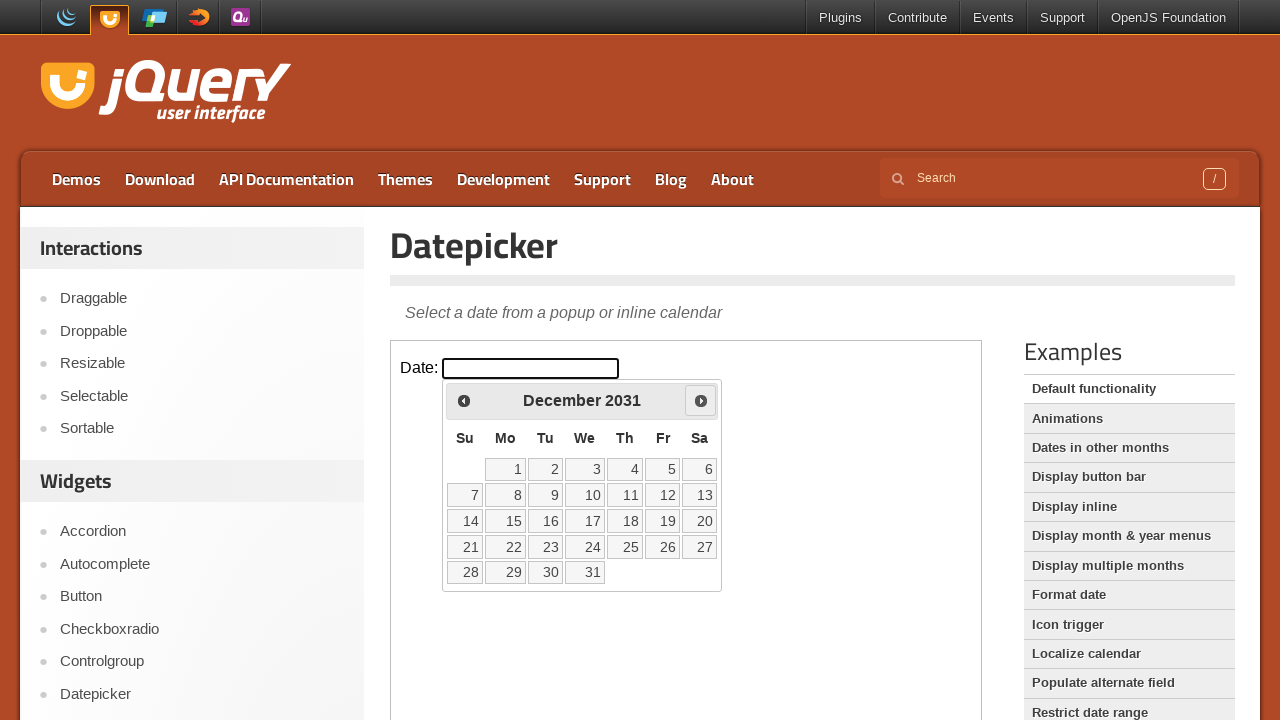

Retrieved current year from calendar: 2031
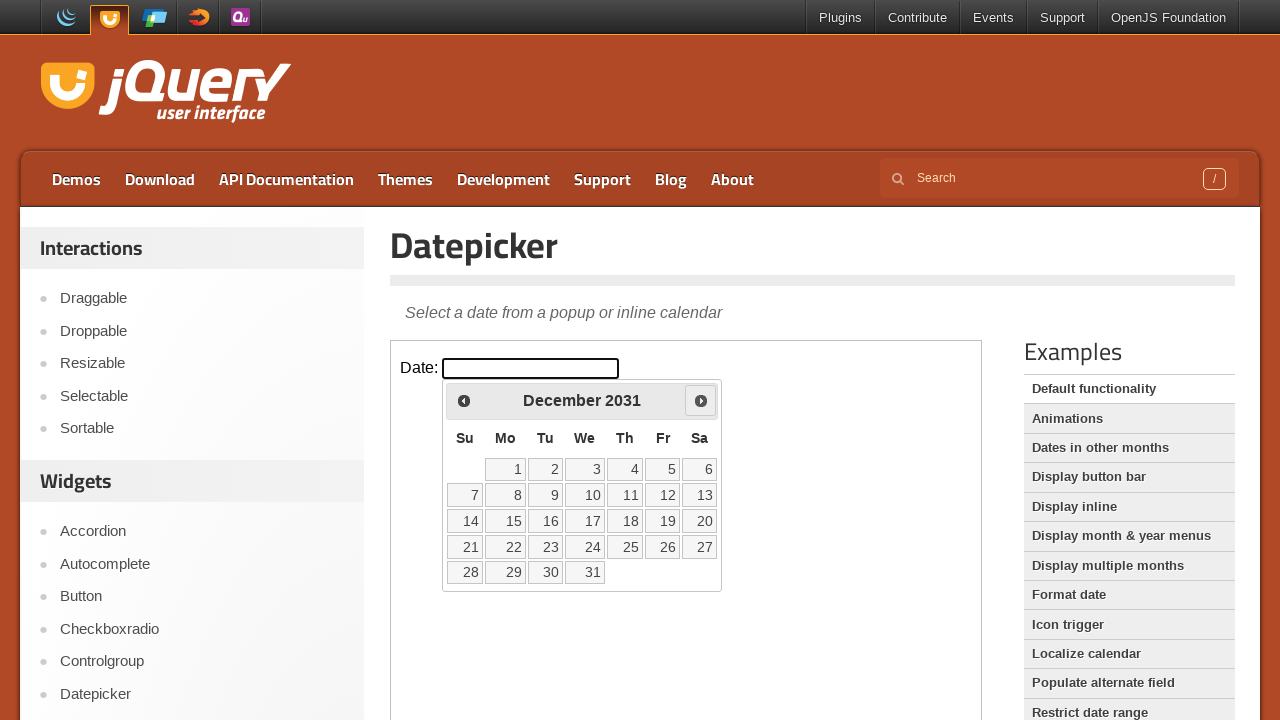

Clicked next month button to navigate from December 2031 at (701, 400) on iframe >> nth=0 >> internal:control=enter-frame >> xpath=//span[@class='ui-icon 
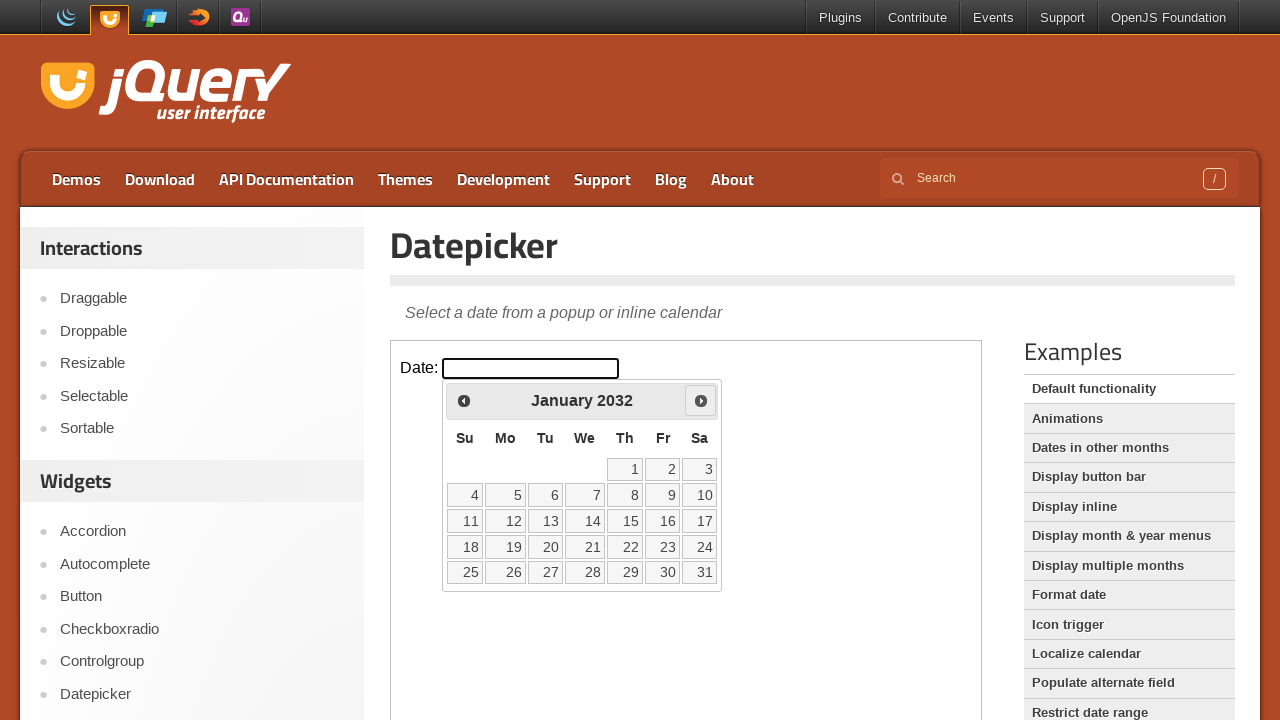

Retrieved current month from calendar: January
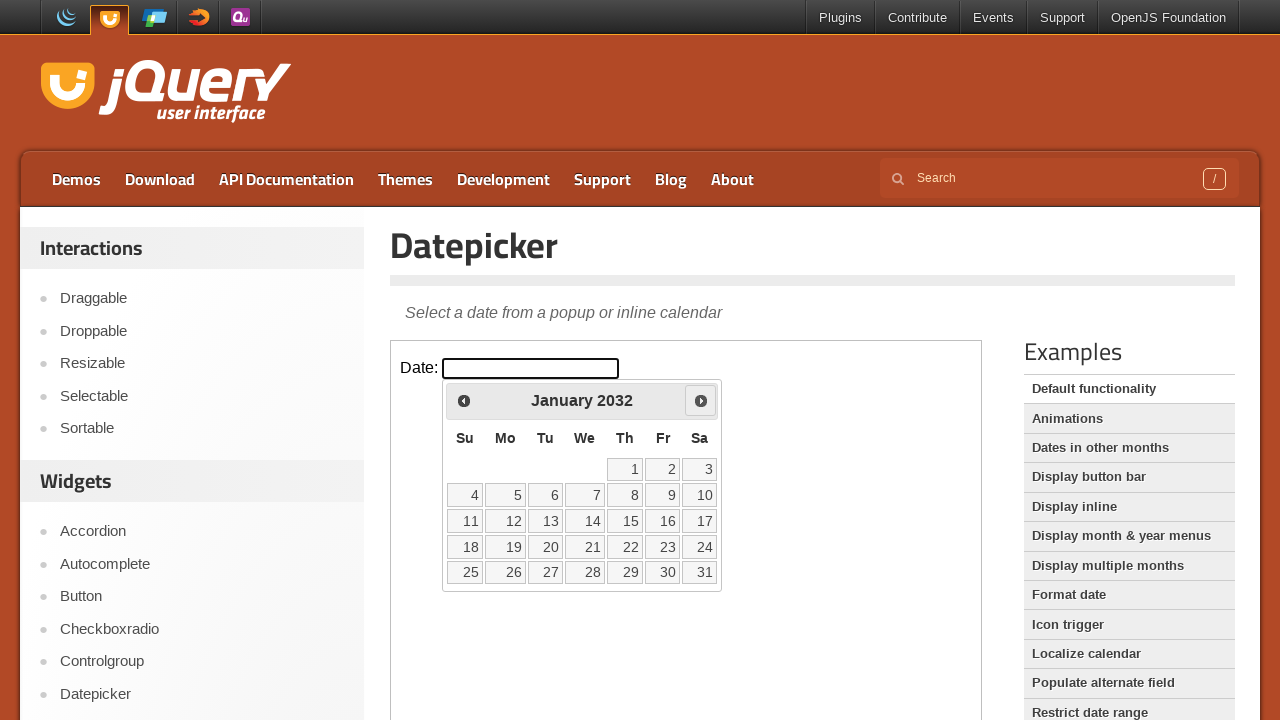

Retrieved current year from calendar: 2032
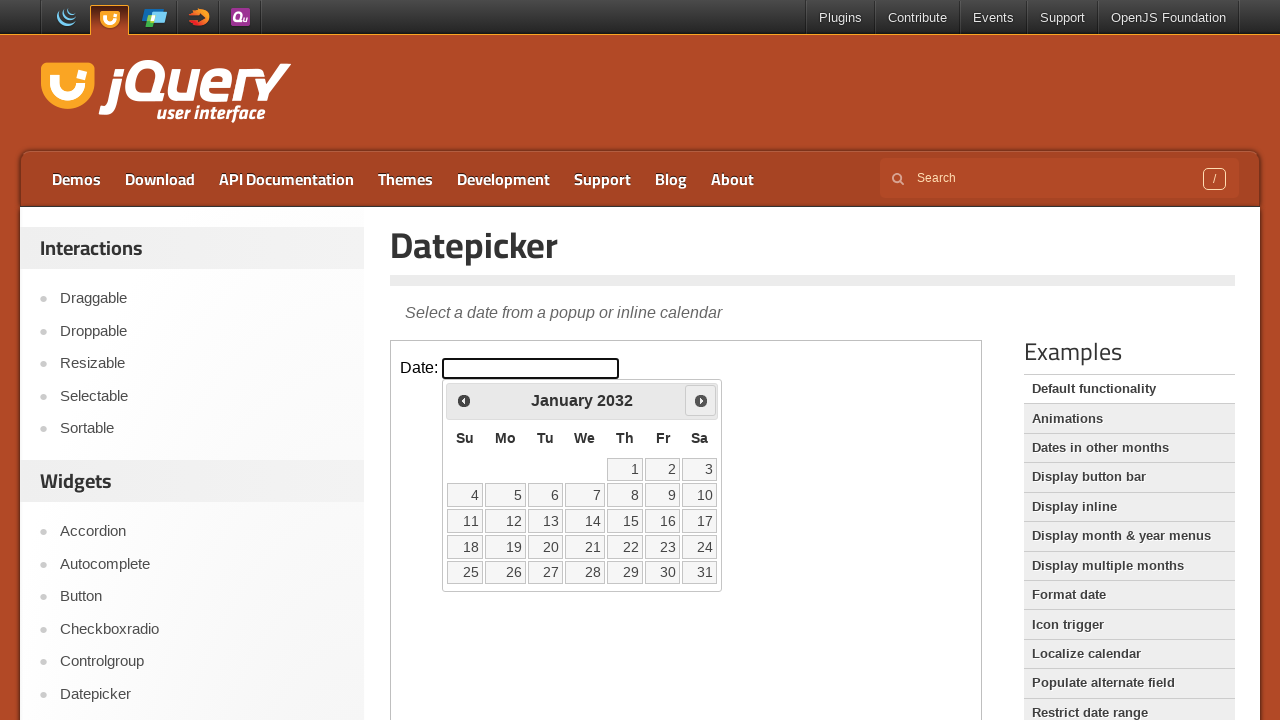

Clicked next month button to navigate from January 2032 at (701, 400) on iframe >> nth=0 >> internal:control=enter-frame >> xpath=//span[@class='ui-icon 
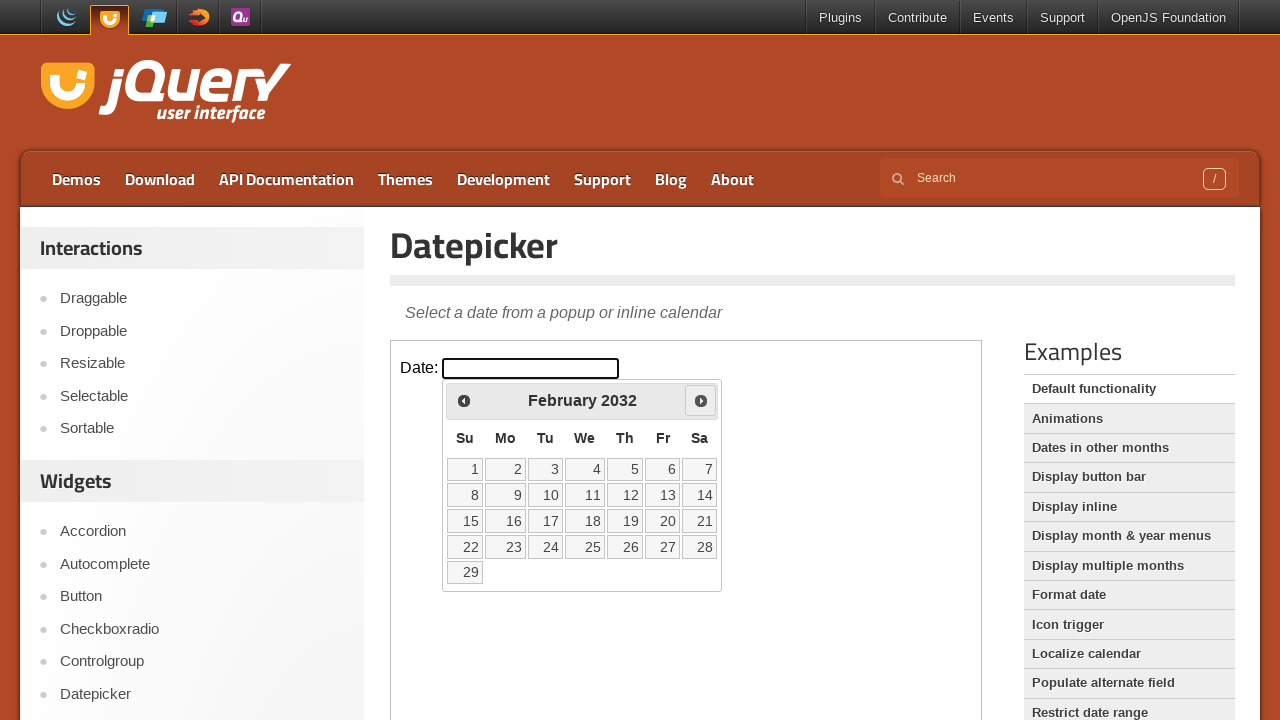

Retrieved current month from calendar: February
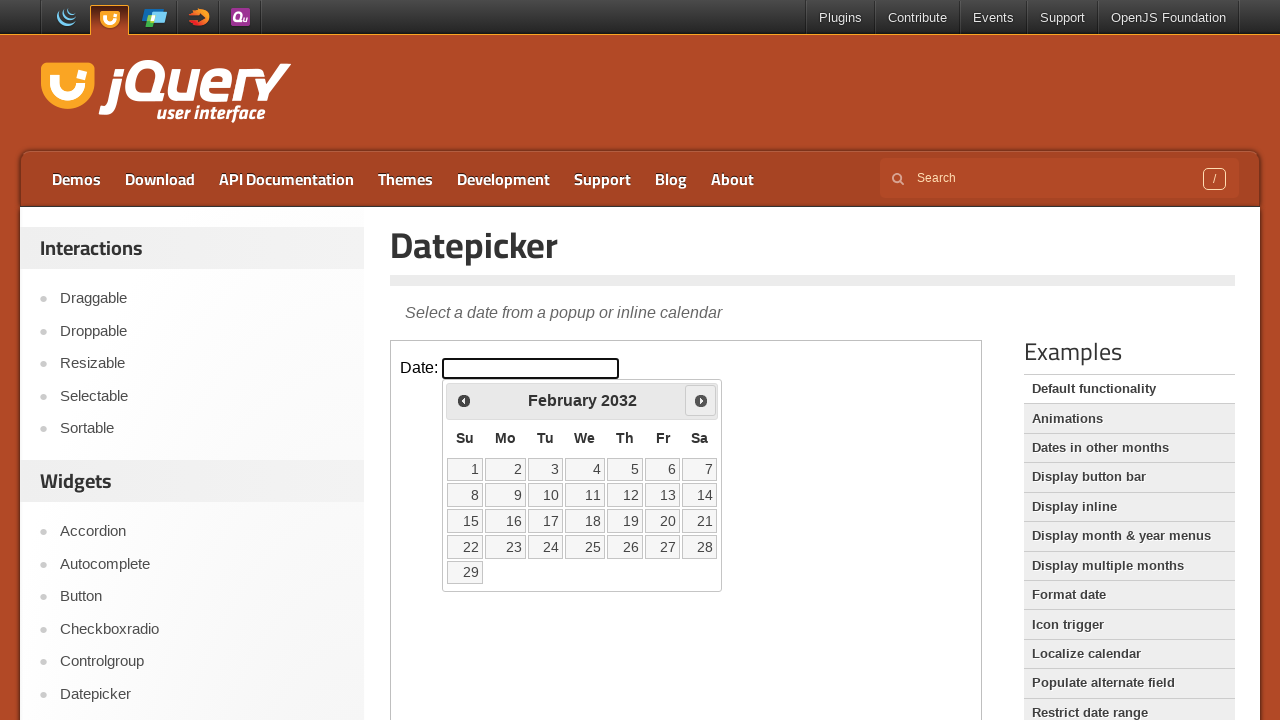

Retrieved current year from calendar: 2032
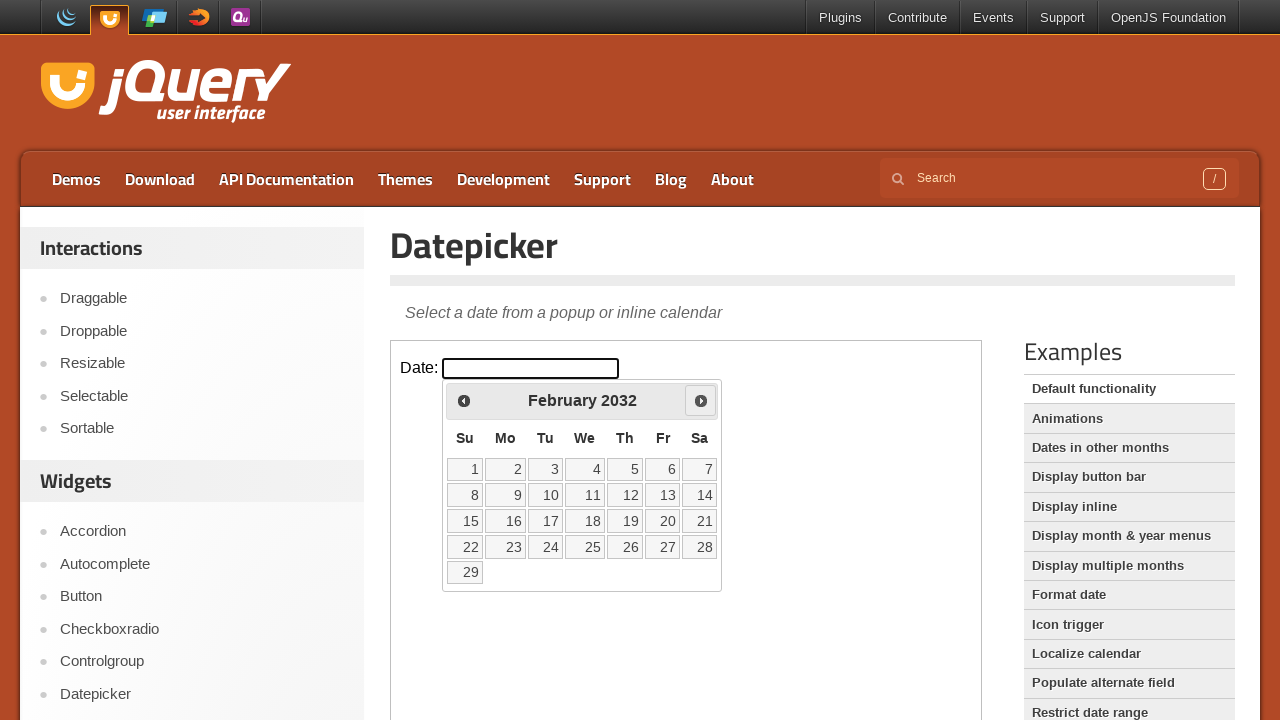

Clicked next month button to navigate from February 2032 at (701, 400) on iframe >> nth=0 >> internal:control=enter-frame >> xpath=//span[@class='ui-icon 
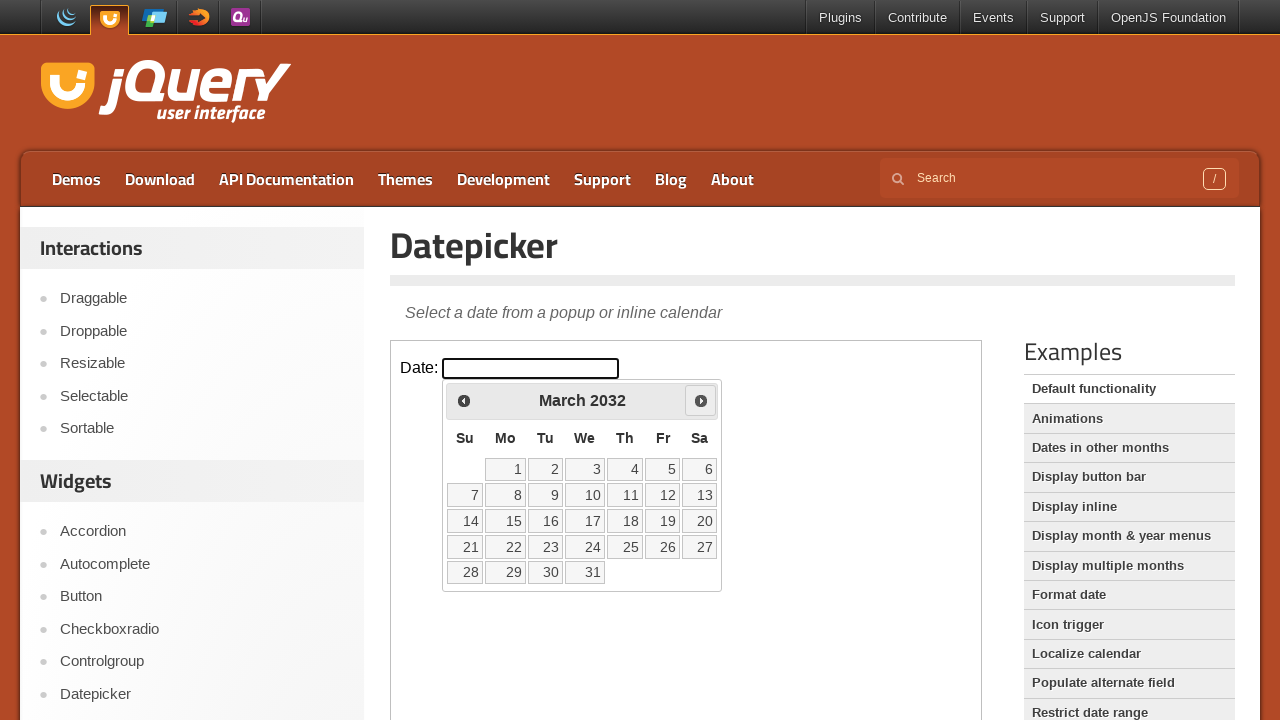

Retrieved current month from calendar: March
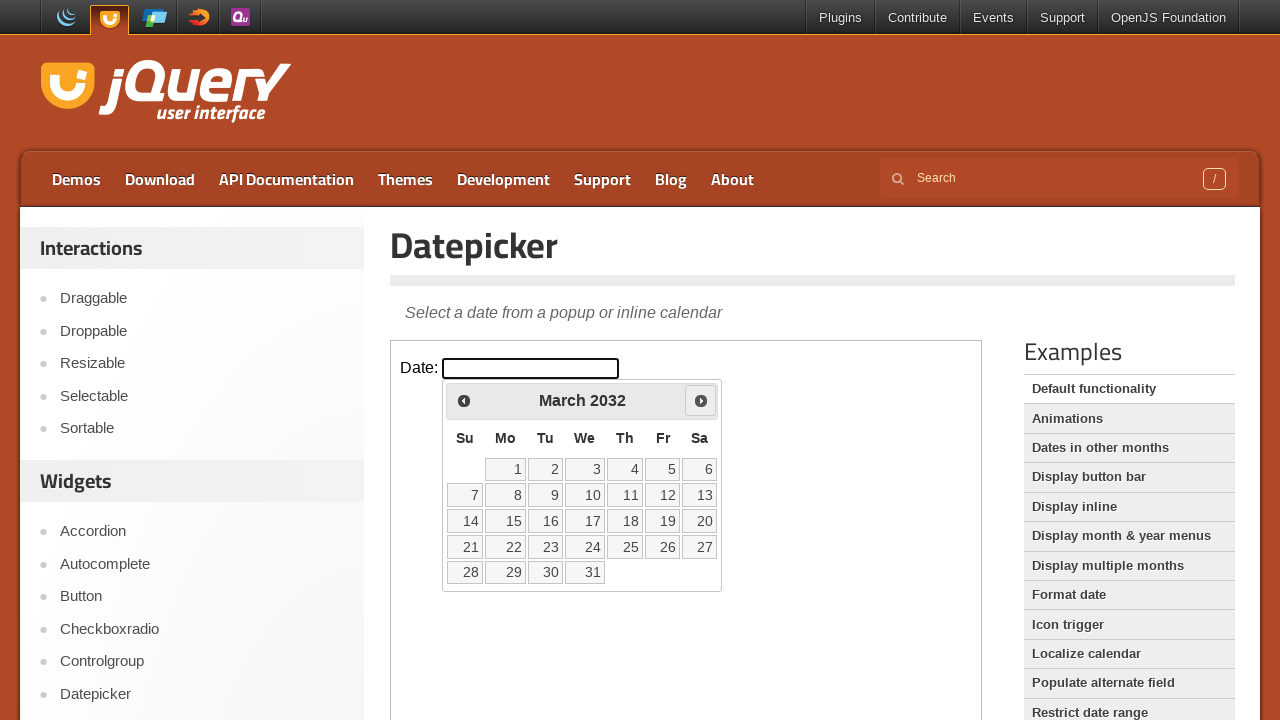

Retrieved current year from calendar: 2032
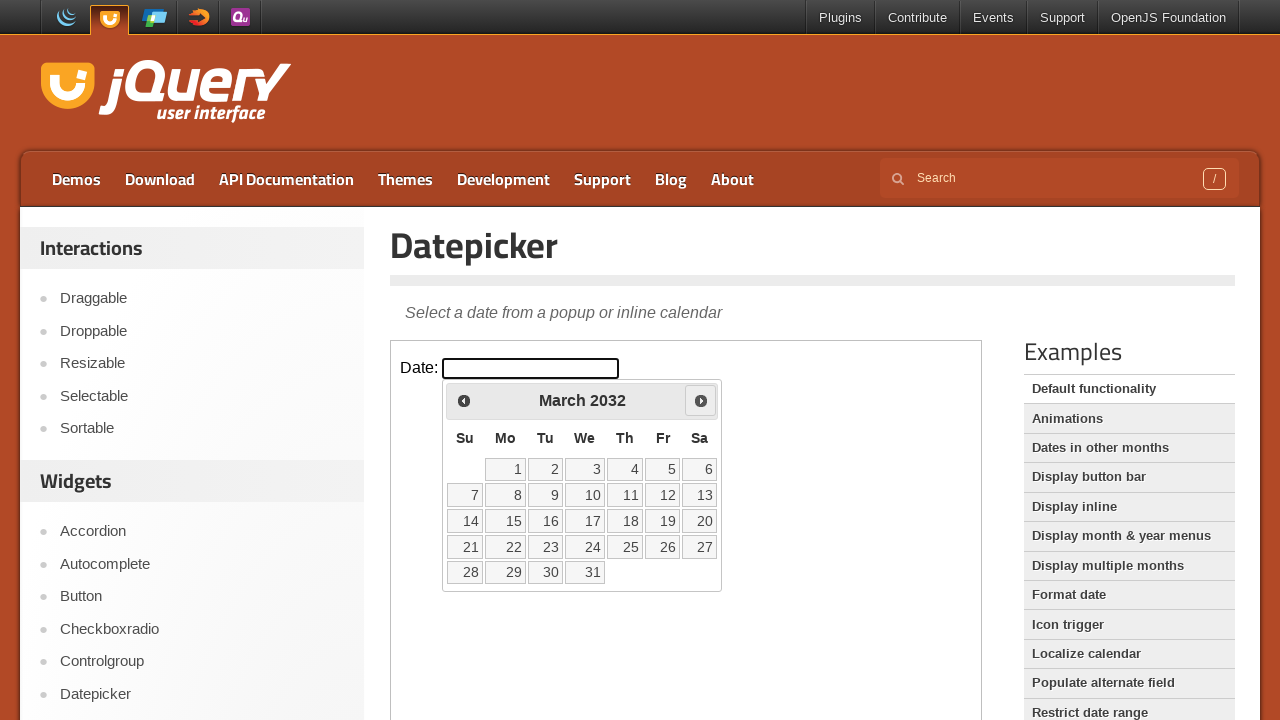

Clicked next month button to navigate from March 2032 at (701, 400) on iframe >> nth=0 >> internal:control=enter-frame >> xpath=//span[@class='ui-icon 
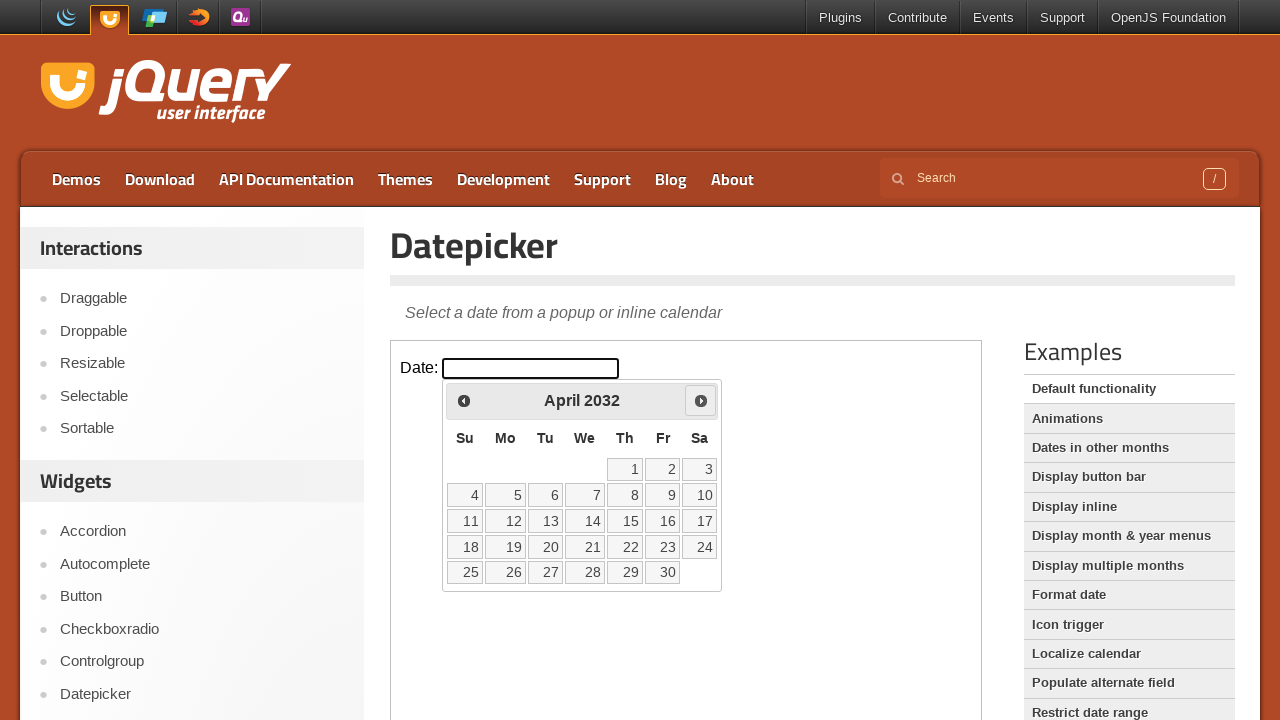

Retrieved current month from calendar: April
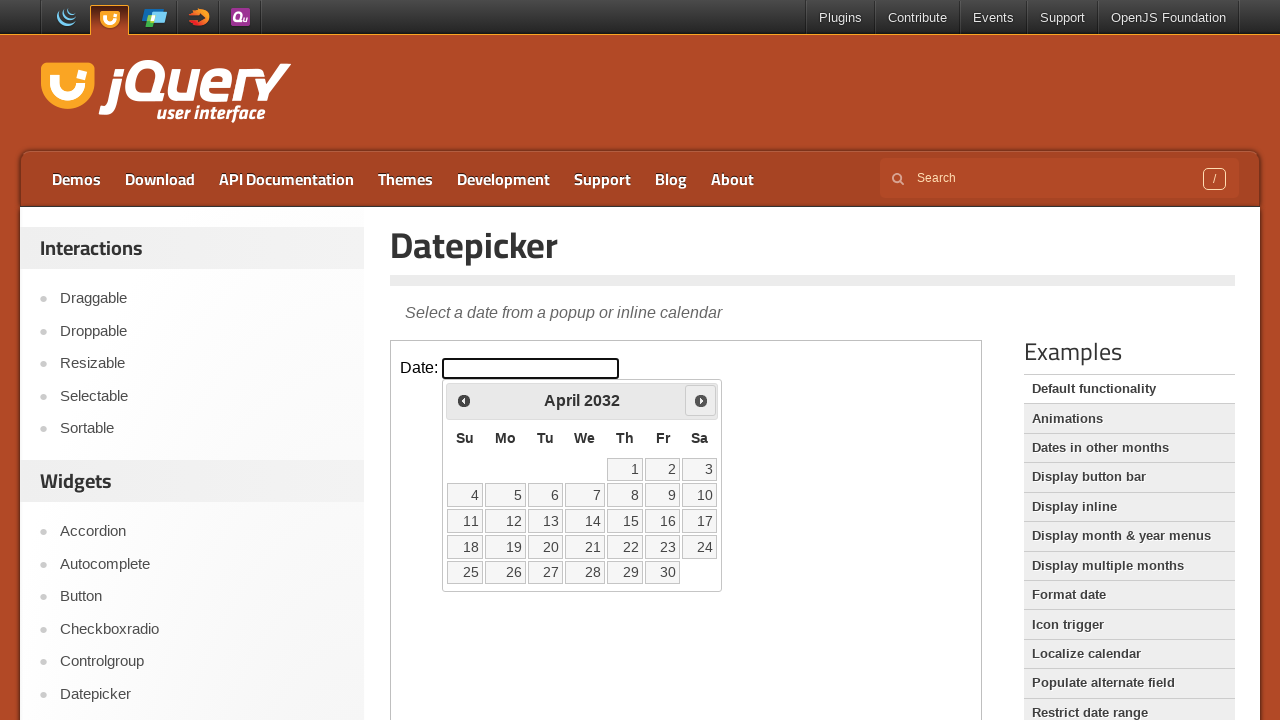

Retrieved current year from calendar: 2032
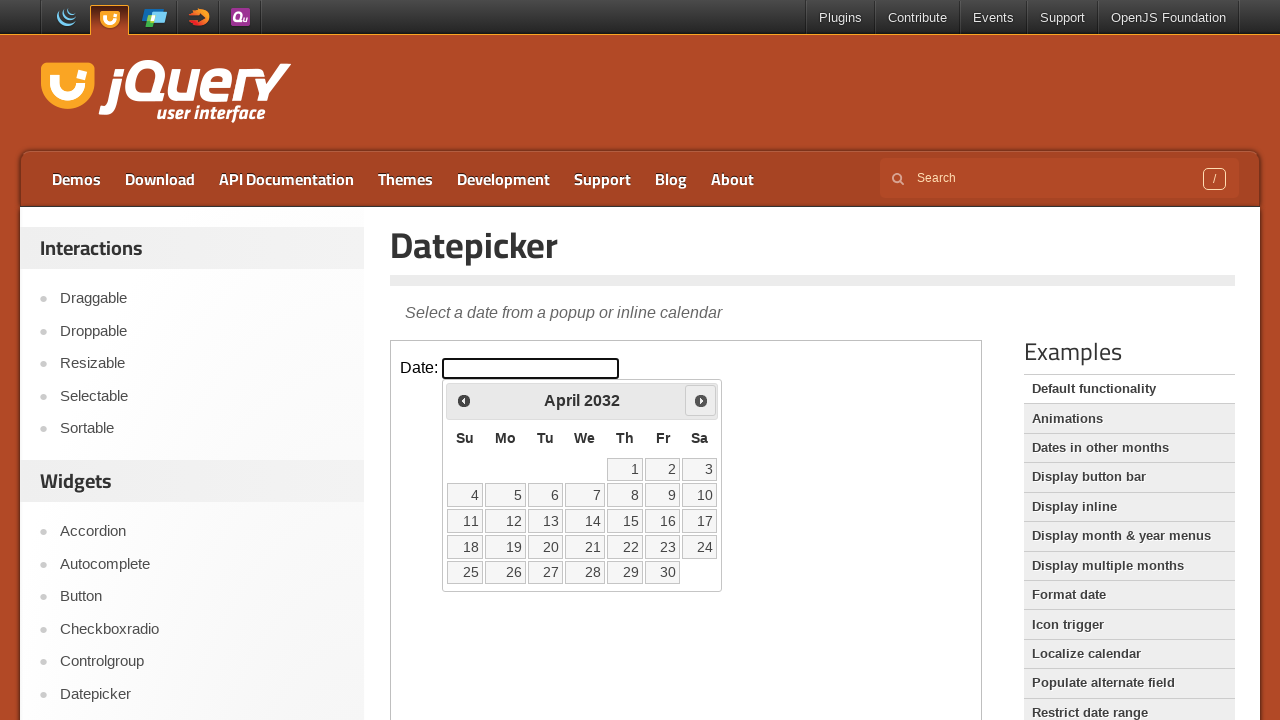

Clicked next month button to navigate from April 2032 at (701, 400) on iframe >> nth=0 >> internal:control=enter-frame >> xpath=//span[@class='ui-icon 
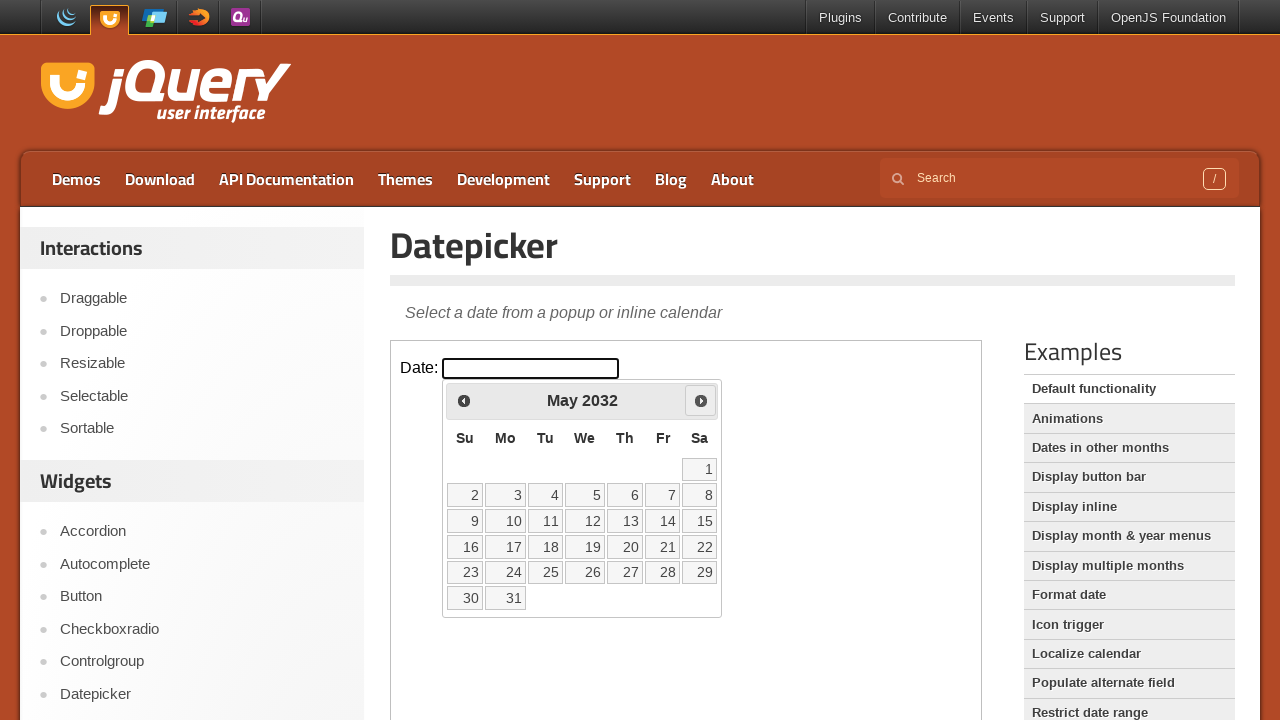

Retrieved current month from calendar: May
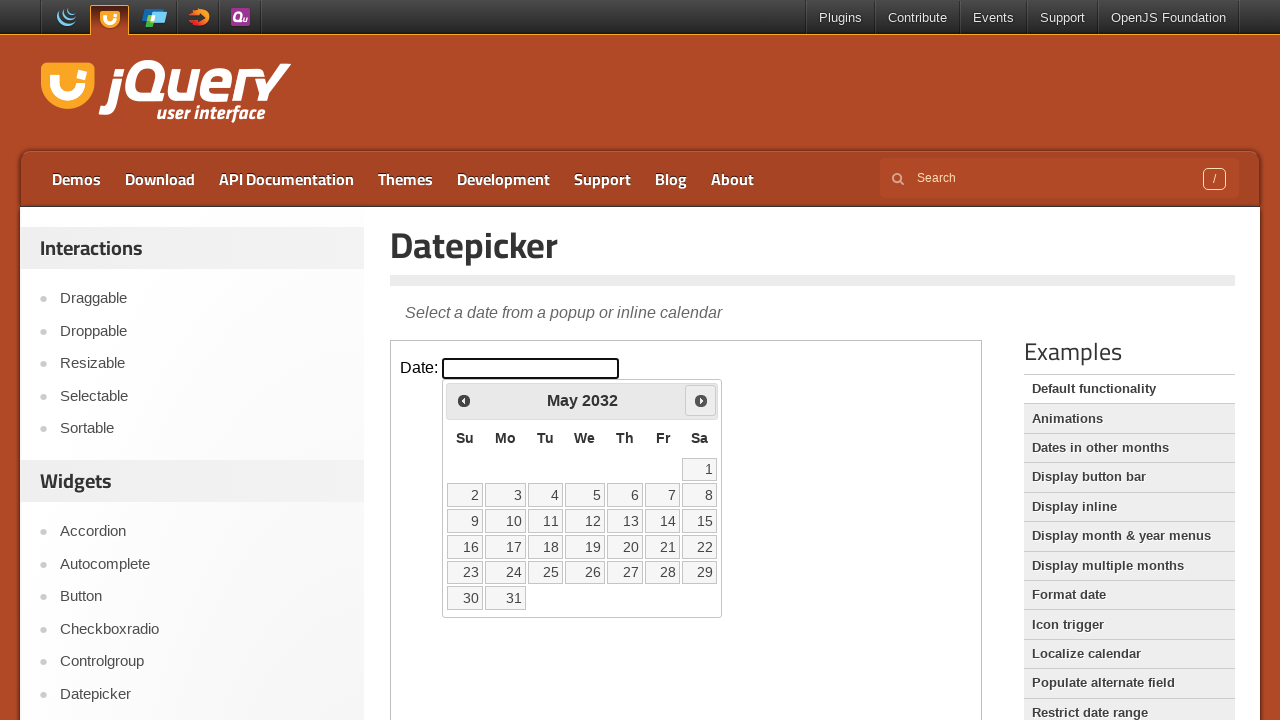

Retrieved current year from calendar: 2032
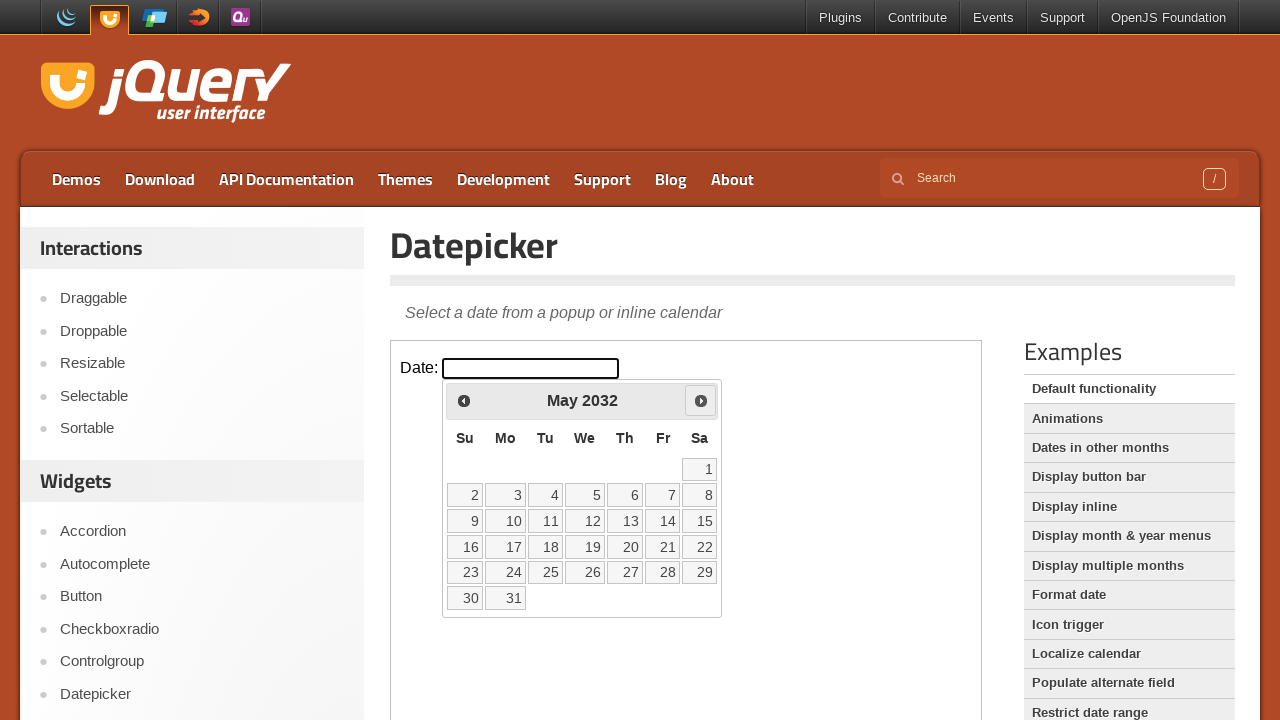

Clicked next month button to navigate from May 2032 at (701, 400) on iframe >> nth=0 >> internal:control=enter-frame >> xpath=//span[@class='ui-icon 
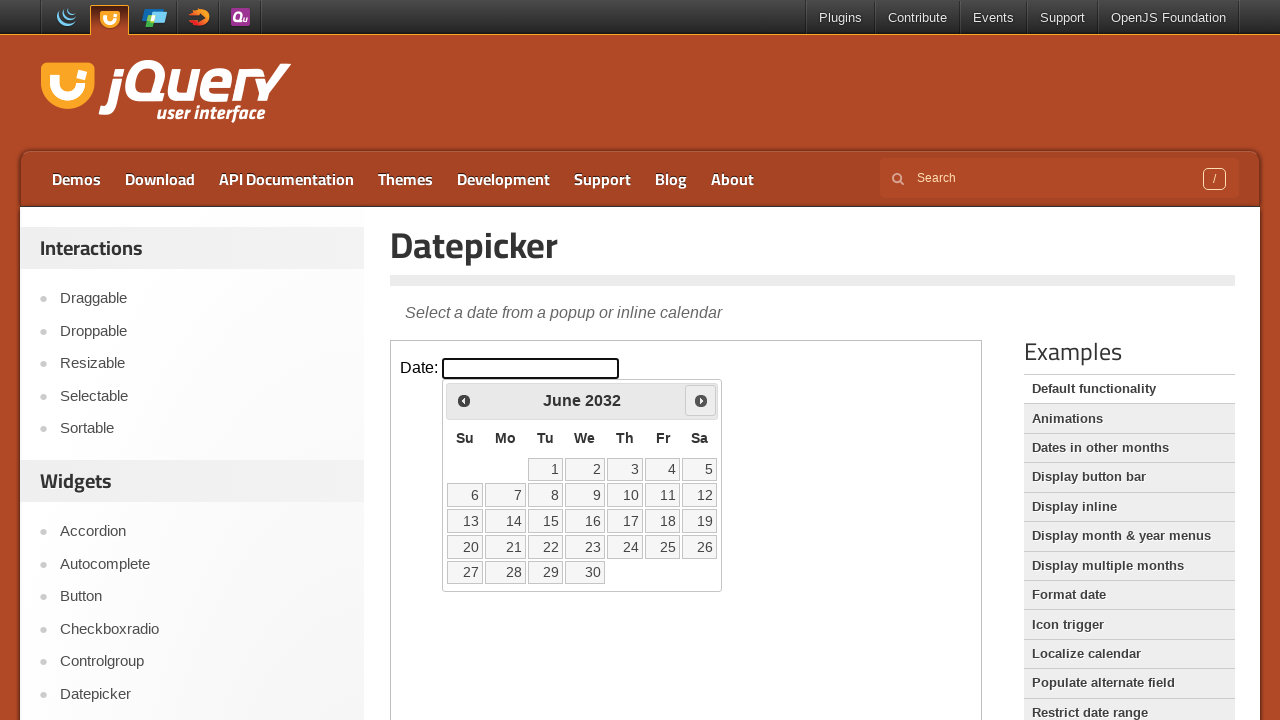

Retrieved current month from calendar: June
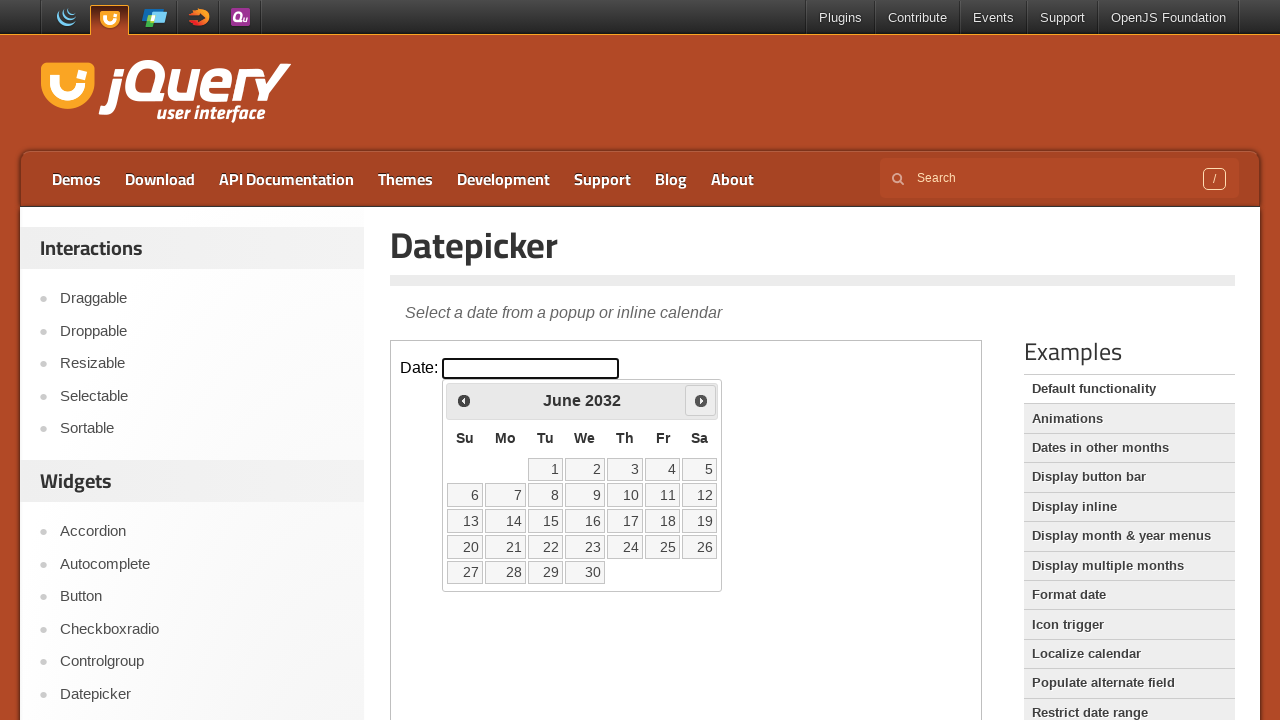

Retrieved current year from calendar: 2032
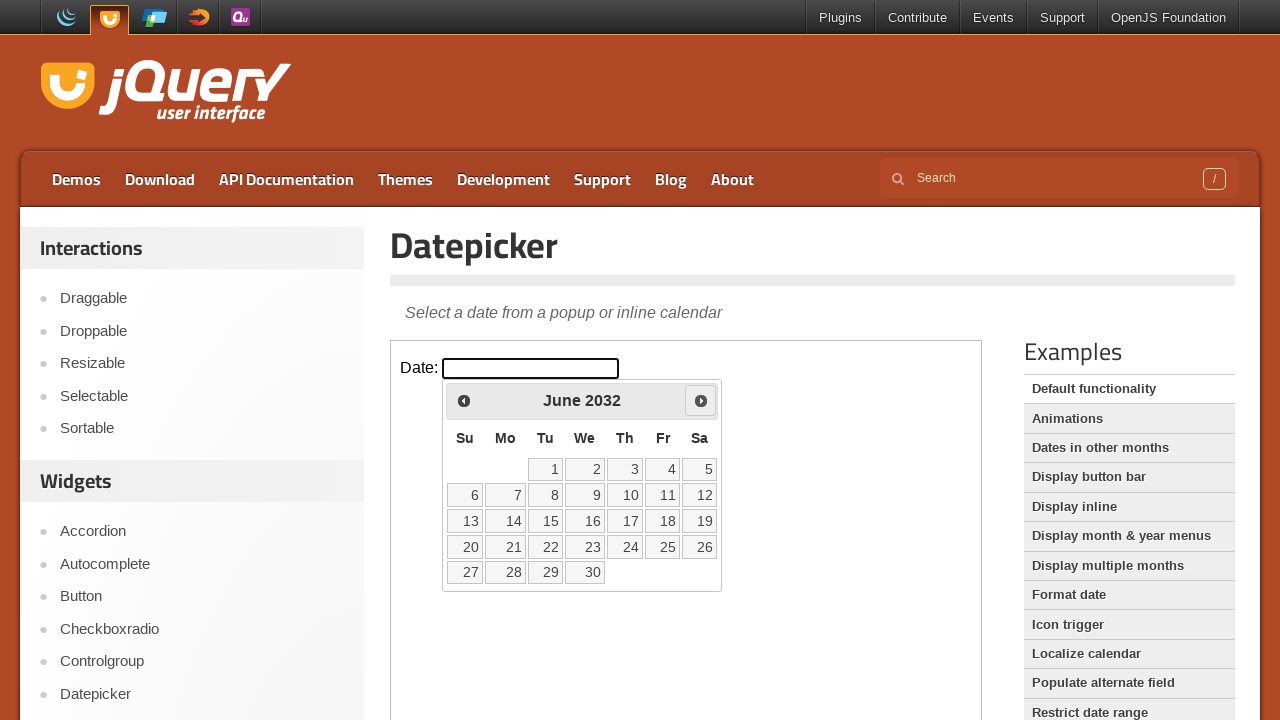

Clicked next month button to navigate from June 2032 at (701, 400) on iframe >> nth=0 >> internal:control=enter-frame >> xpath=//span[@class='ui-icon 
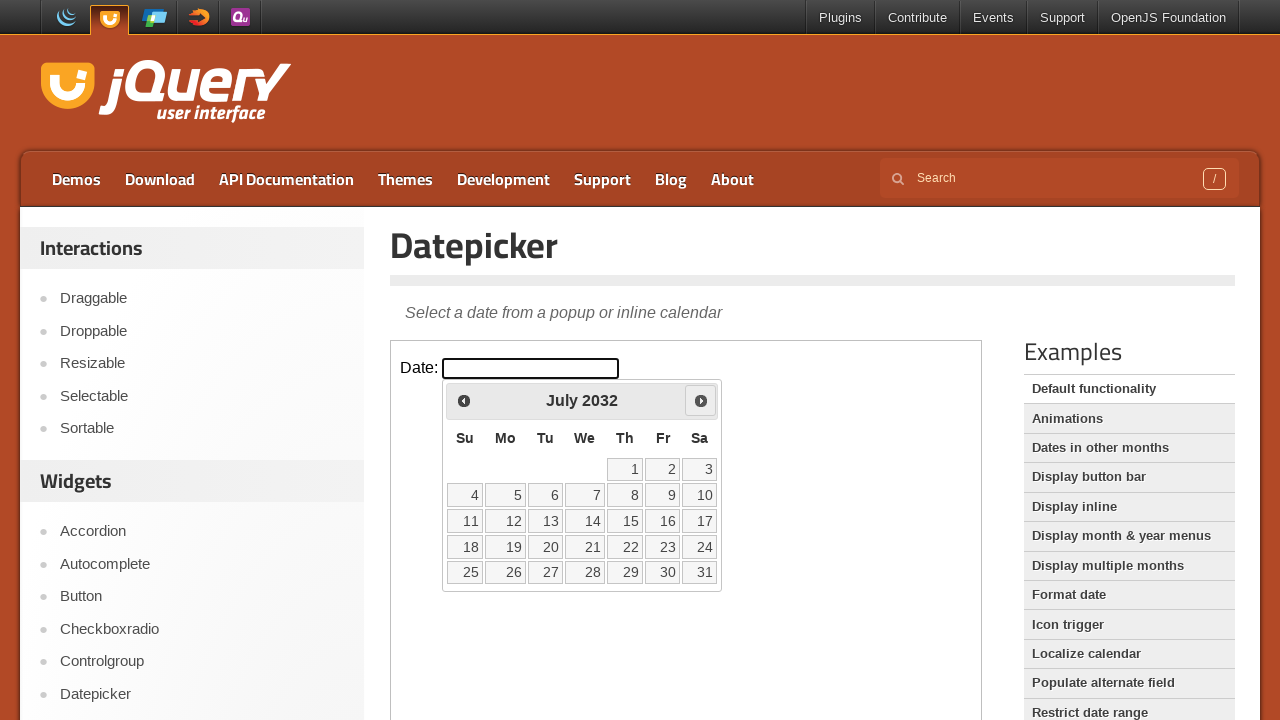

Retrieved current month from calendar: July
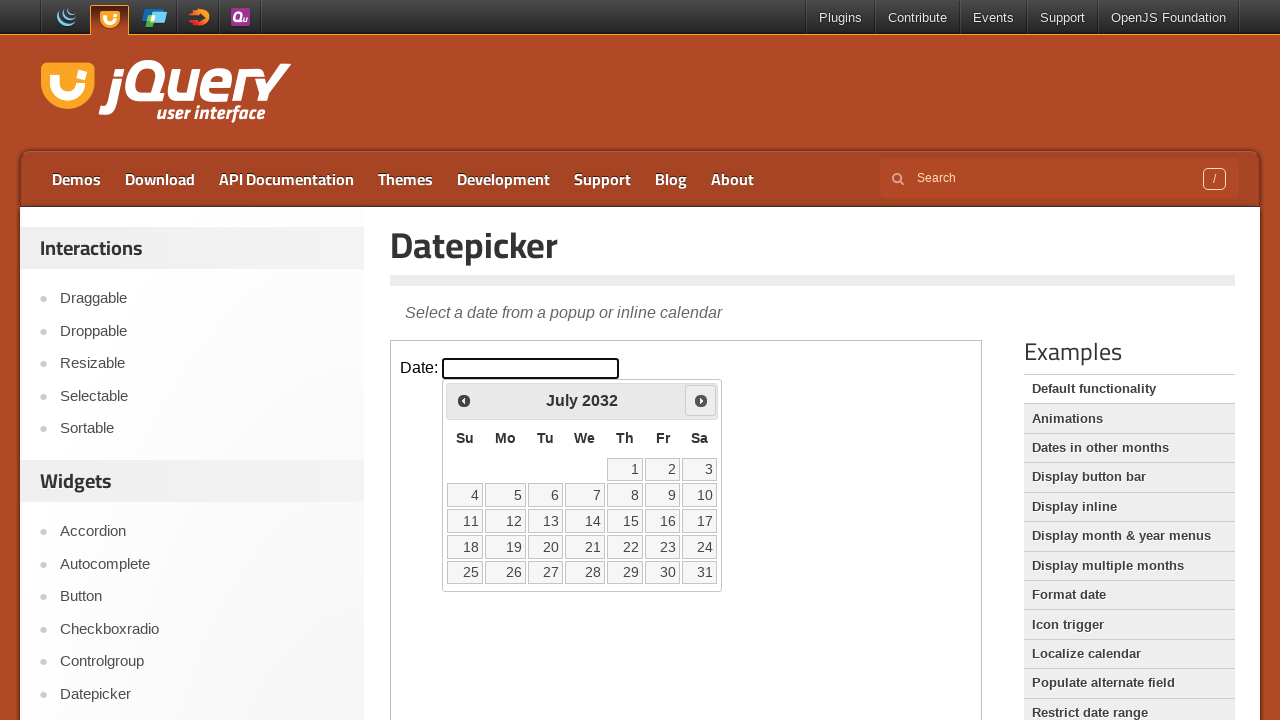

Retrieved current year from calendar: 2032
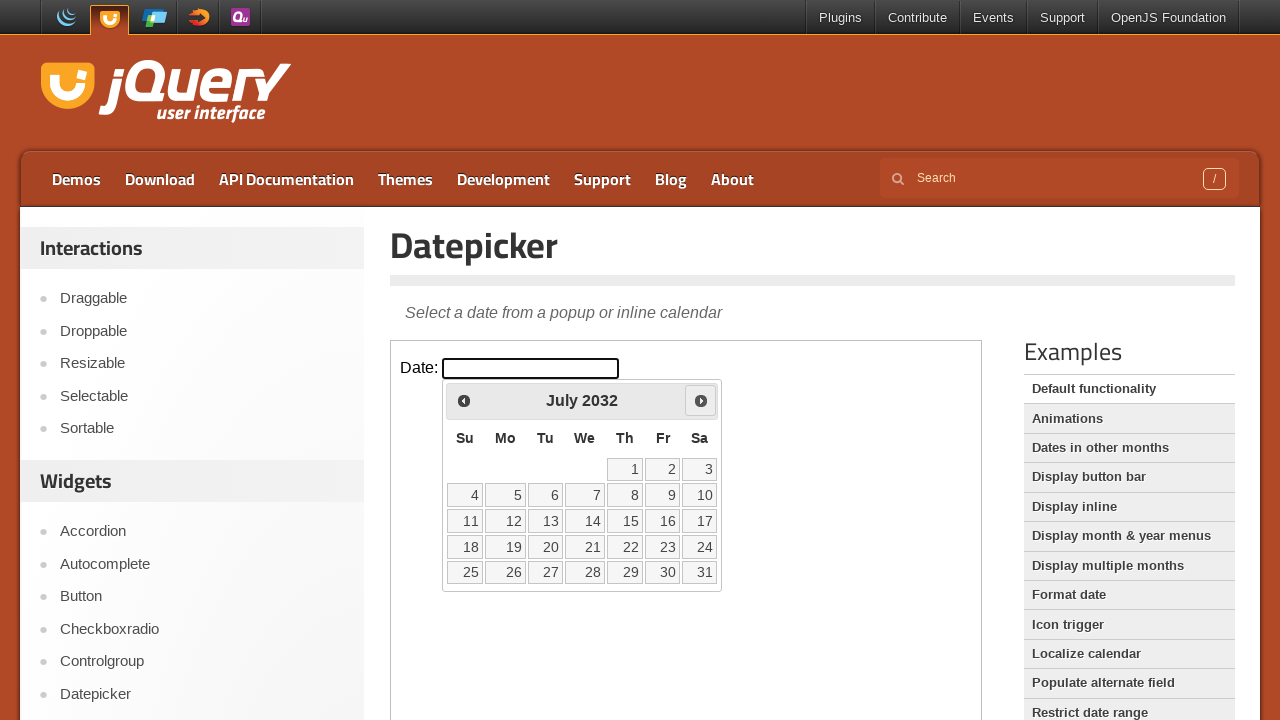

Clicked next month button to navigate from July 2032 at (701, 400) on iframe >> nth=0 >> internal:control=enter-frame >> xpath=//span[@class='ui-icon 
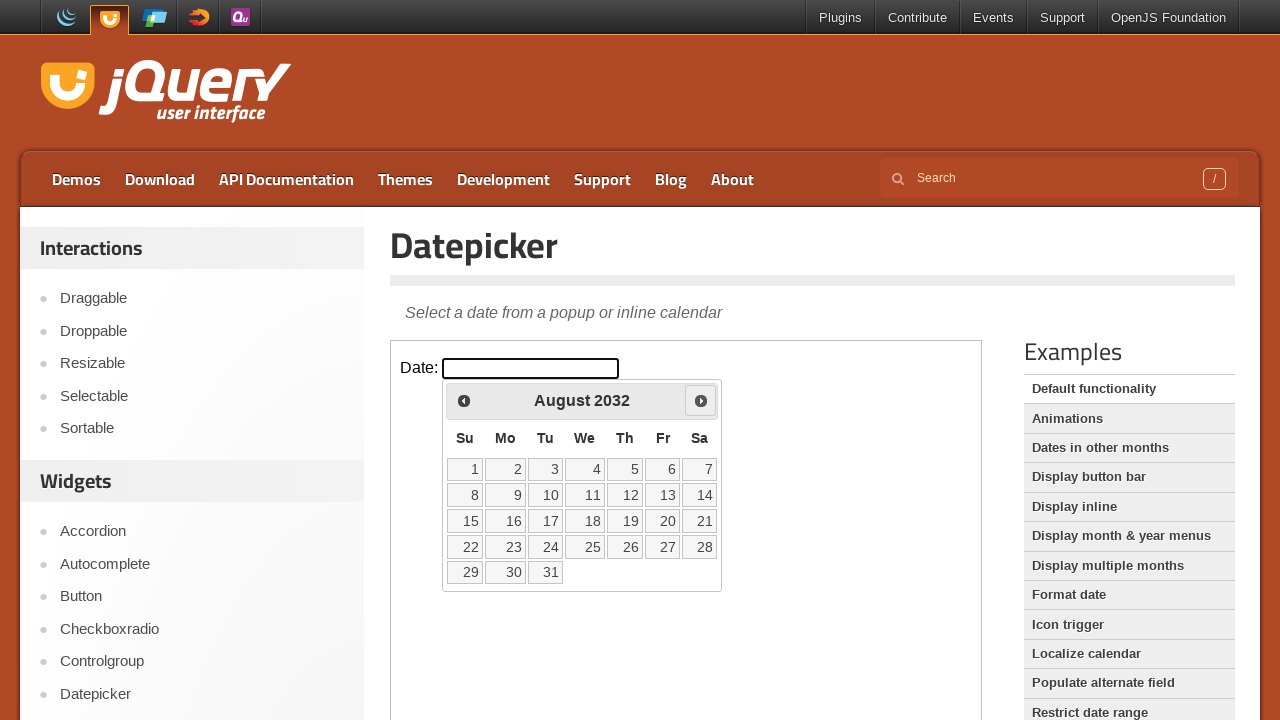

Retrieved current month from calendar: August
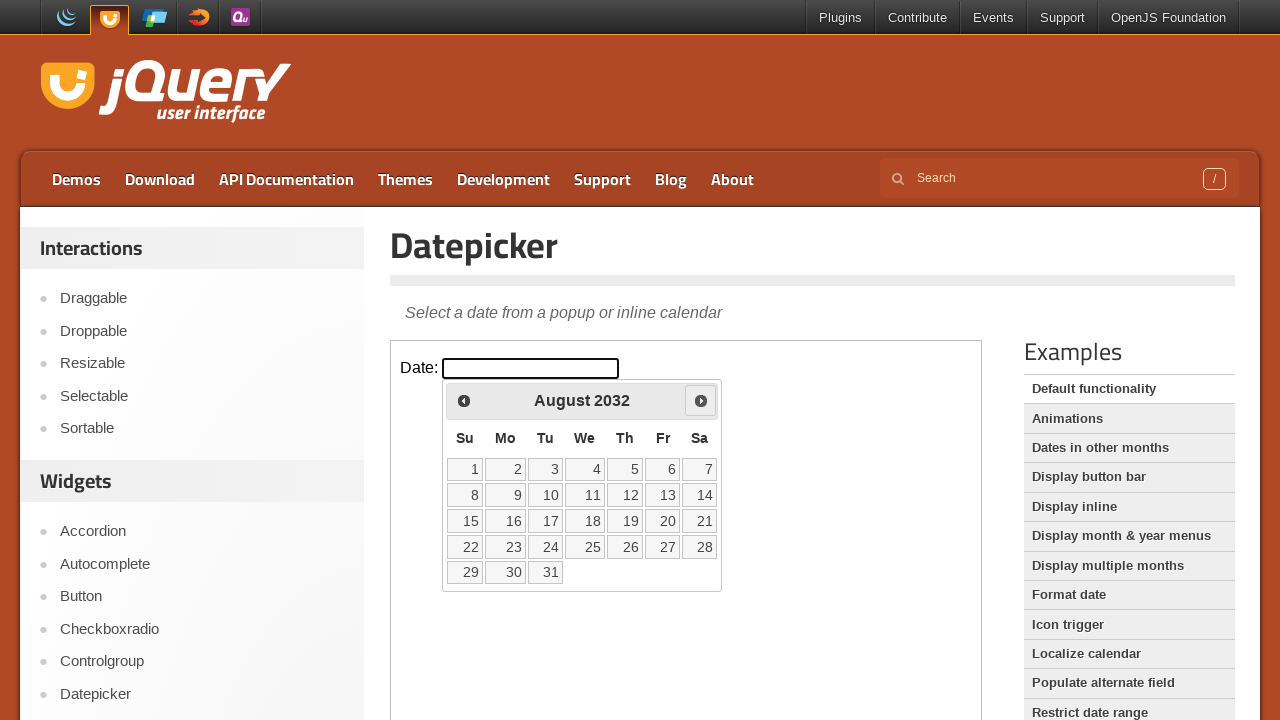

Retrieved current year from calendar: 2032
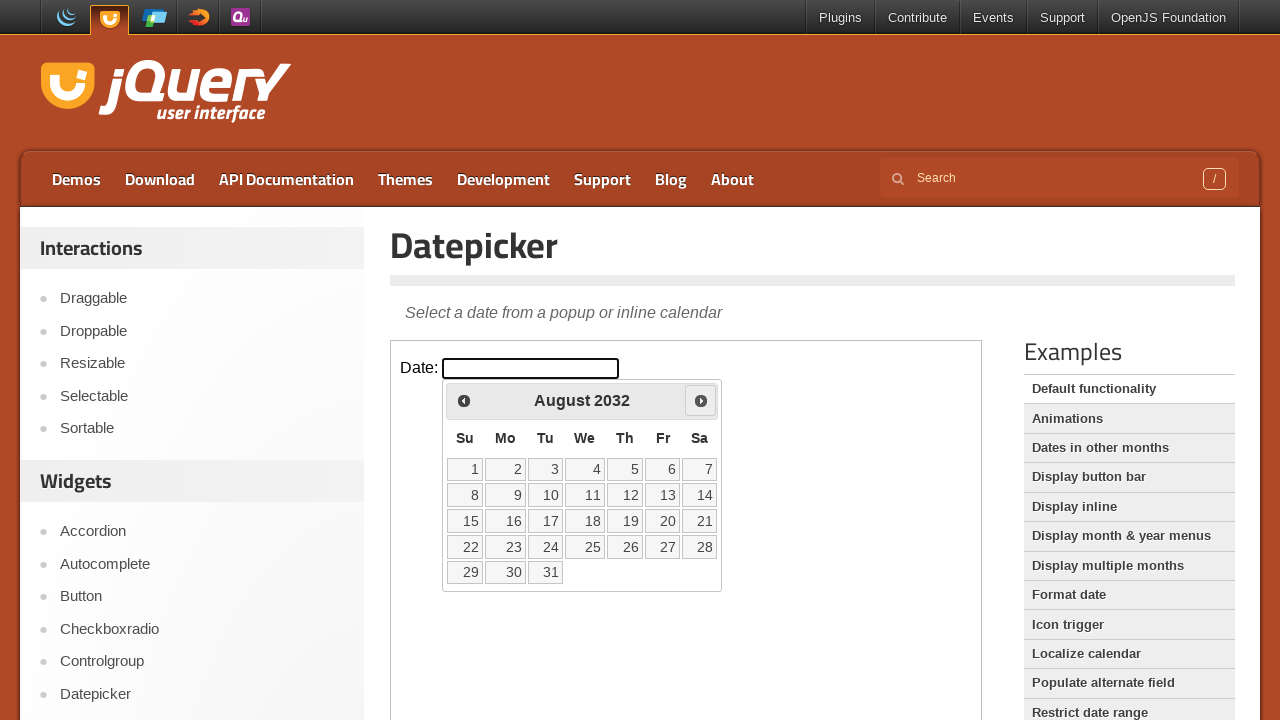

Clicked next month button to navigate from August 2032 at (701, 400) on iframe >> nth=0 >> internal:control=enter-frame >> xpath=//span[@class='ui-icon 
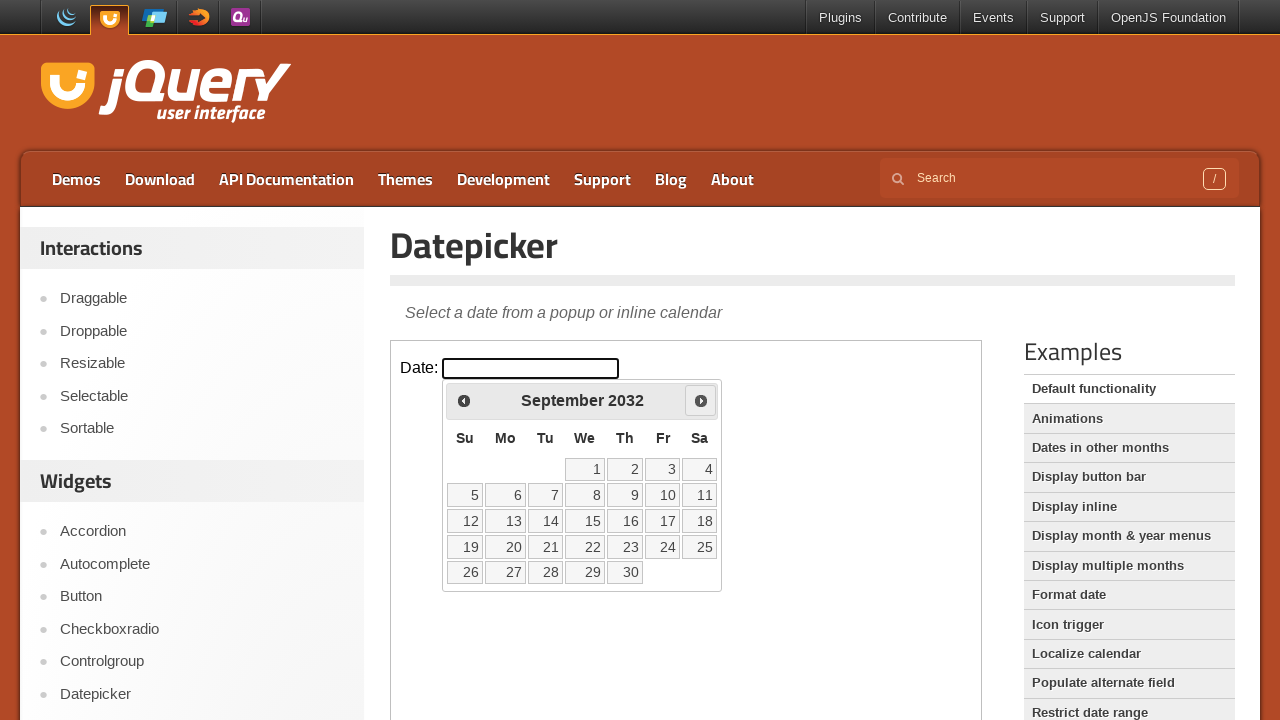

Retrieved current month from calendar: September
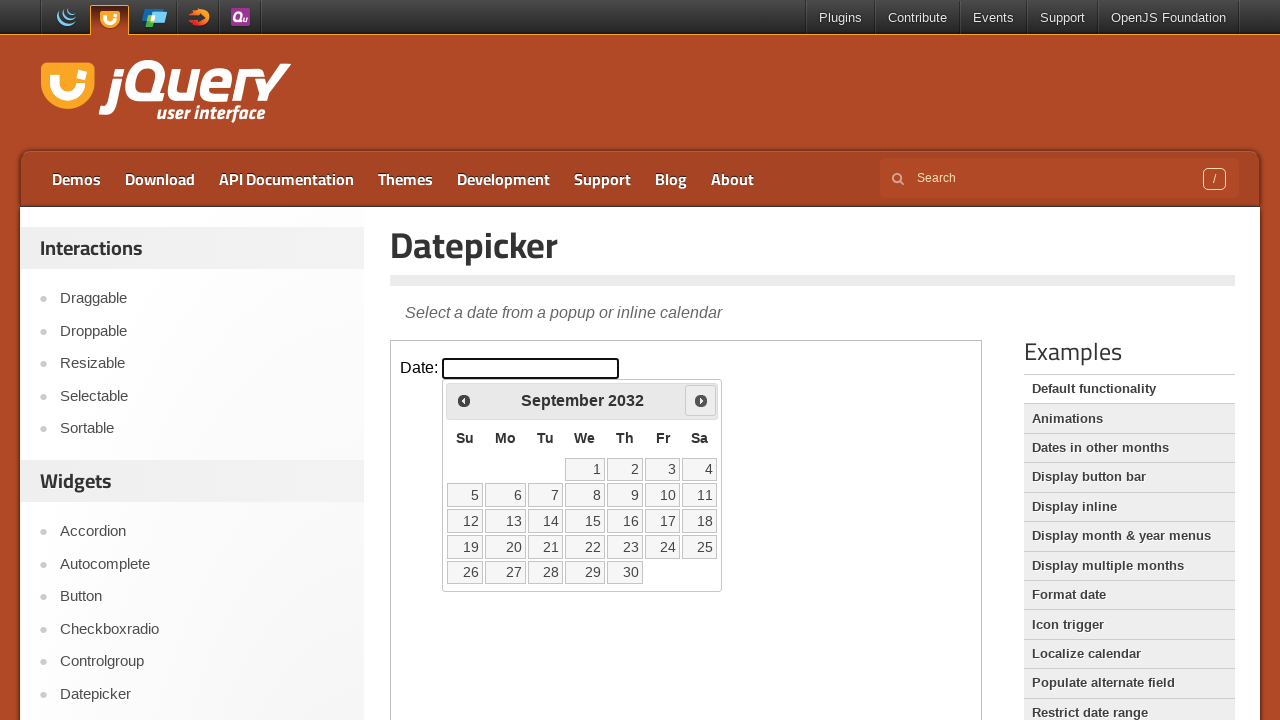

Retrieved current year from calendar: 2032
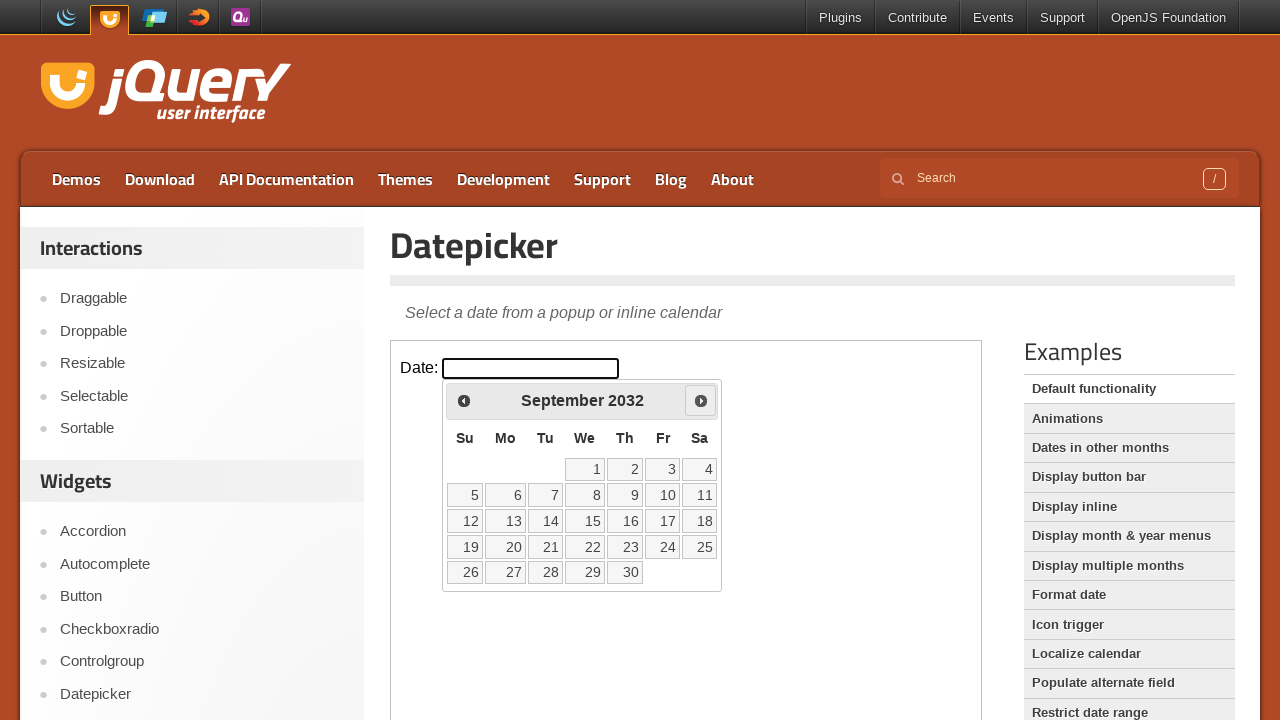

Clicked next month button to navigate from September 2032 at (701, 400) on iframe >> nth=0 >> internal:control=enter-frame >> xpath=//span[@class='ui-icon 
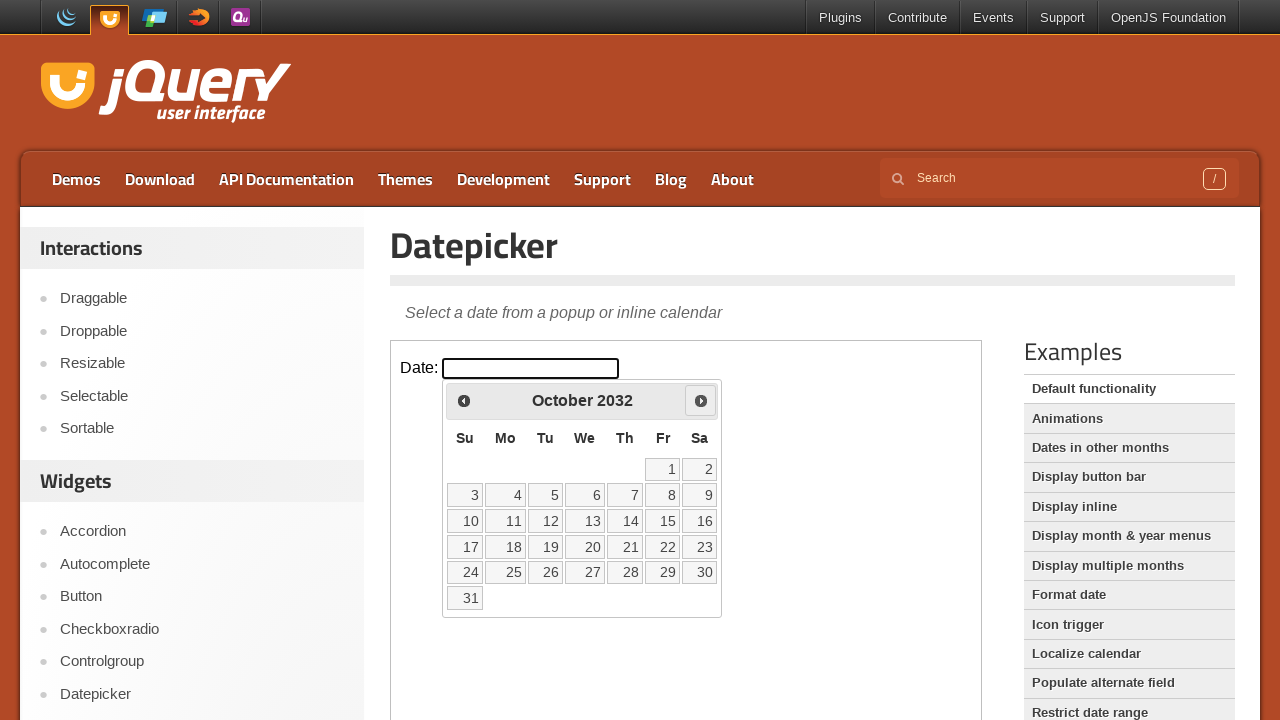

Retrieved current month from calendar: October
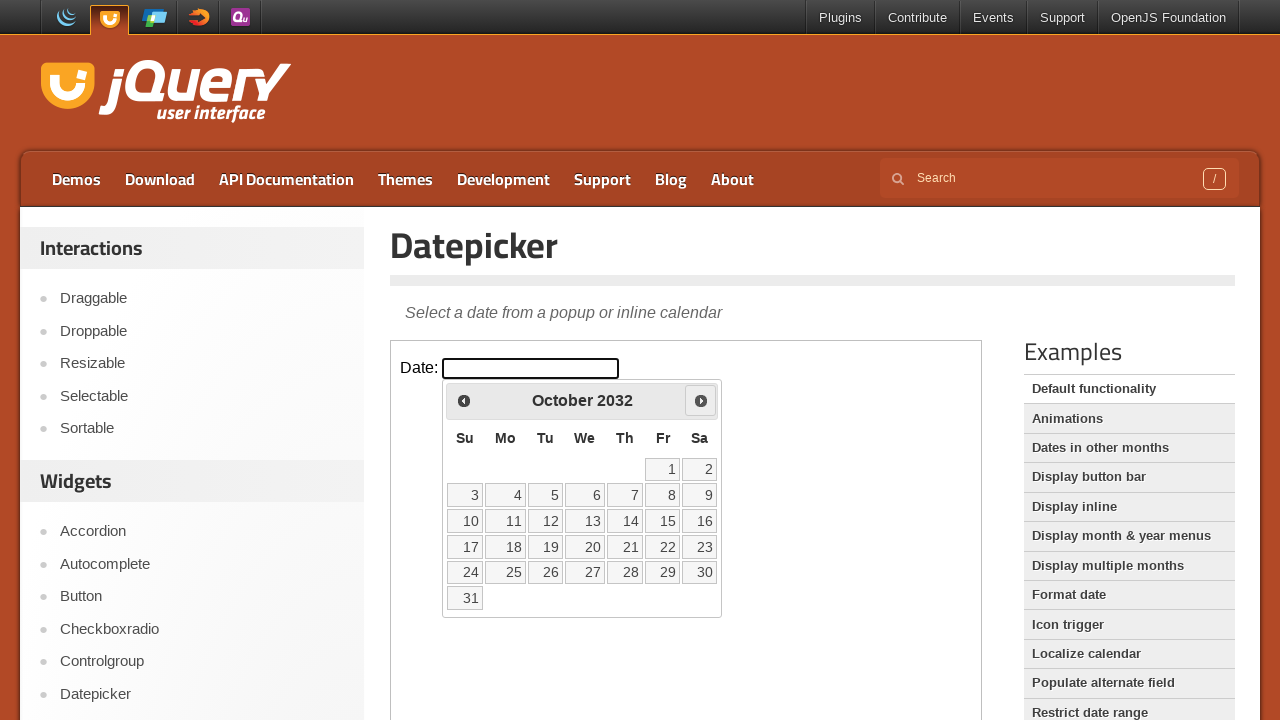

Retrieved current year from calendar: 2032
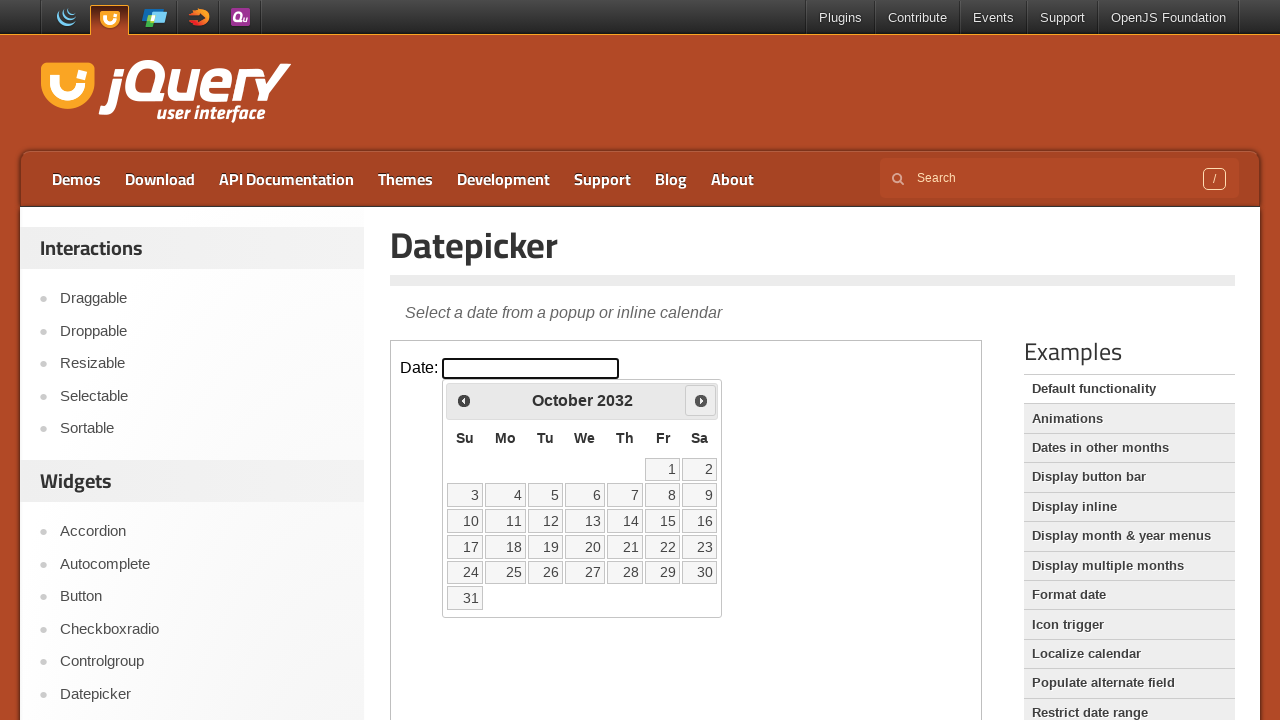

Clicked next month button to navigate from October 2032 at (701, 400) on iframe >> nth=0 >> internal:control=enter-frame >> xpath=//span[@class='ui-icon 
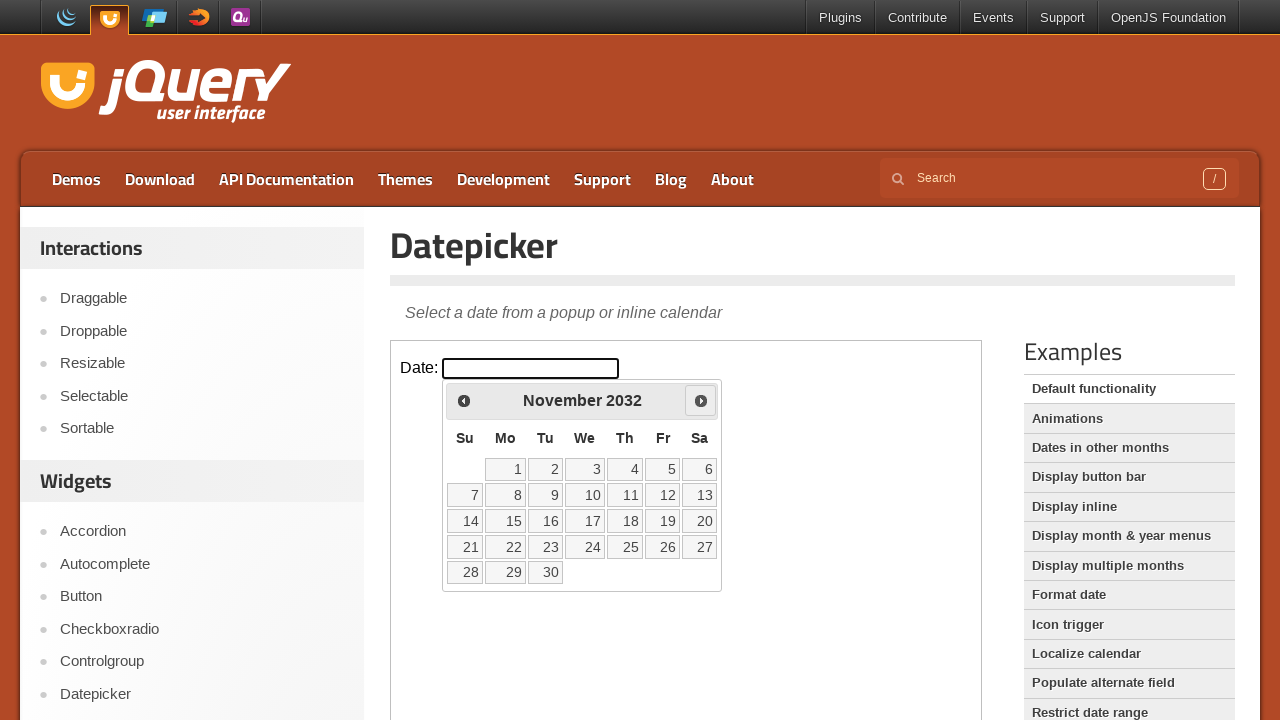

Retrieved current month from calendar: November
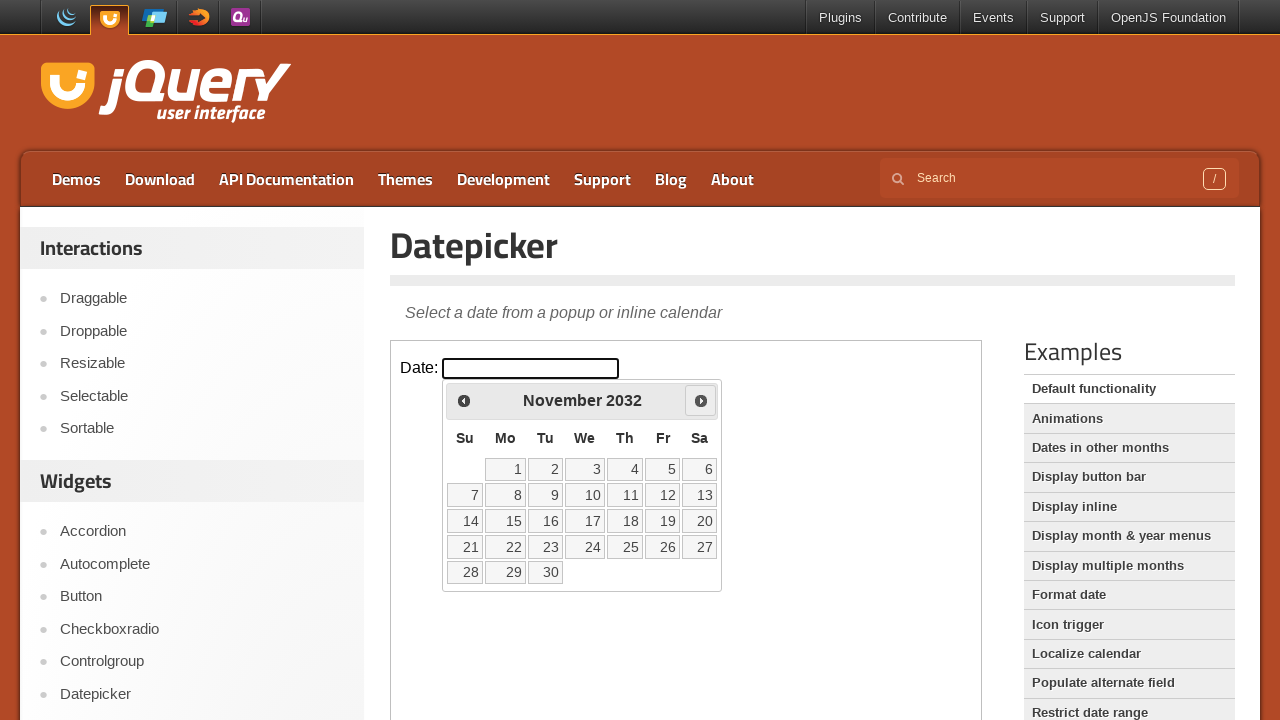

Retrieved current year from calendar: 2032
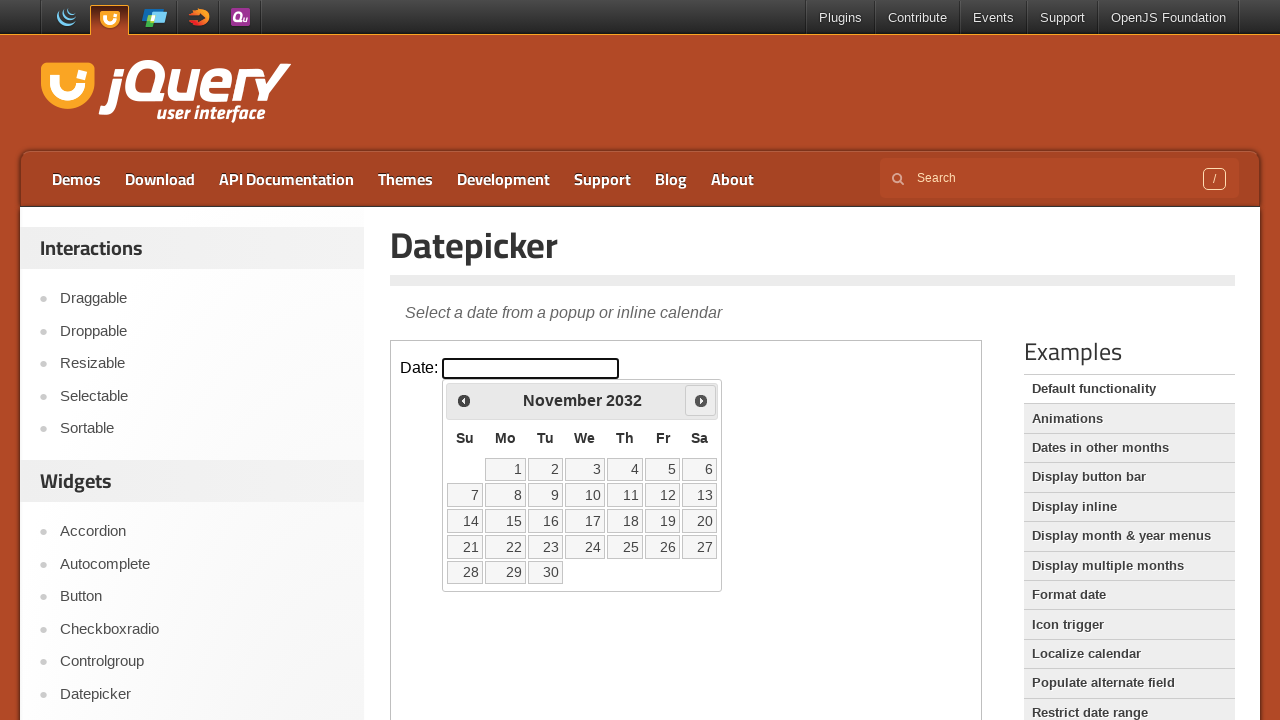

Clicked next month button to navigate from November 2032 at (701, 400) on iframe >> nth=0 >> internal:control=enter-frame >> xpath=//span[@class='ui-icon 
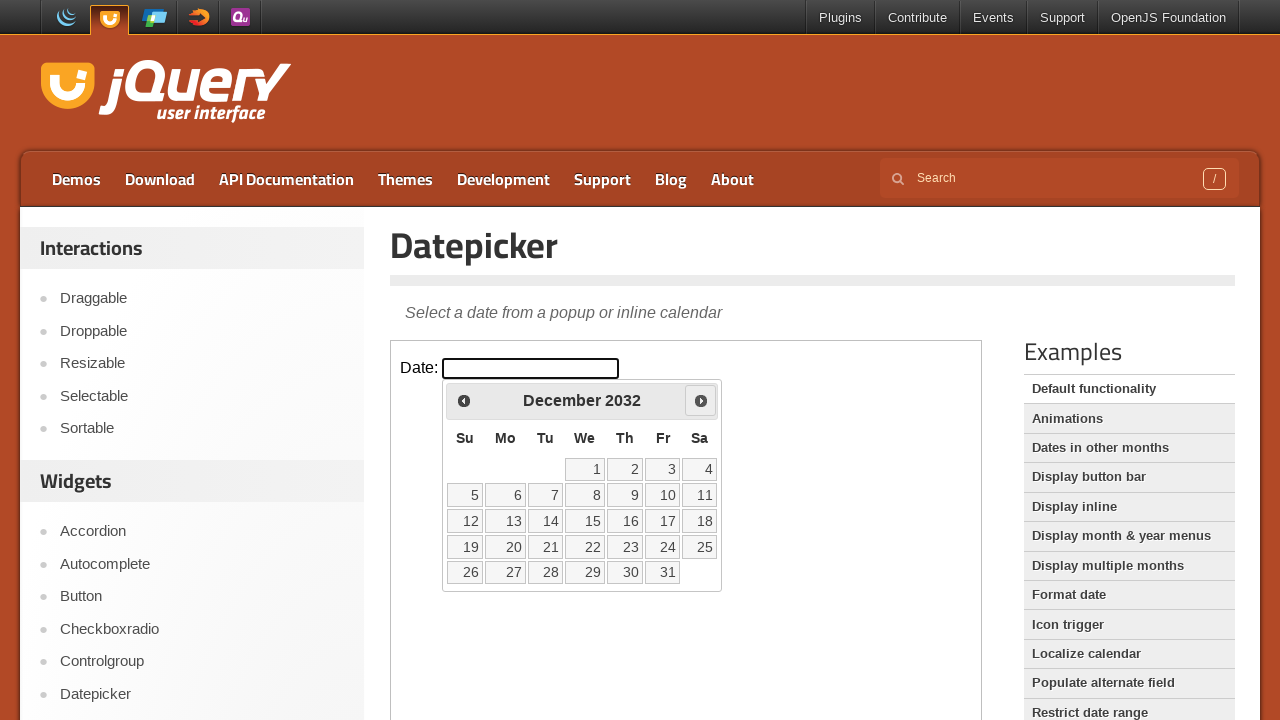

Retrieved current month from calendar: December
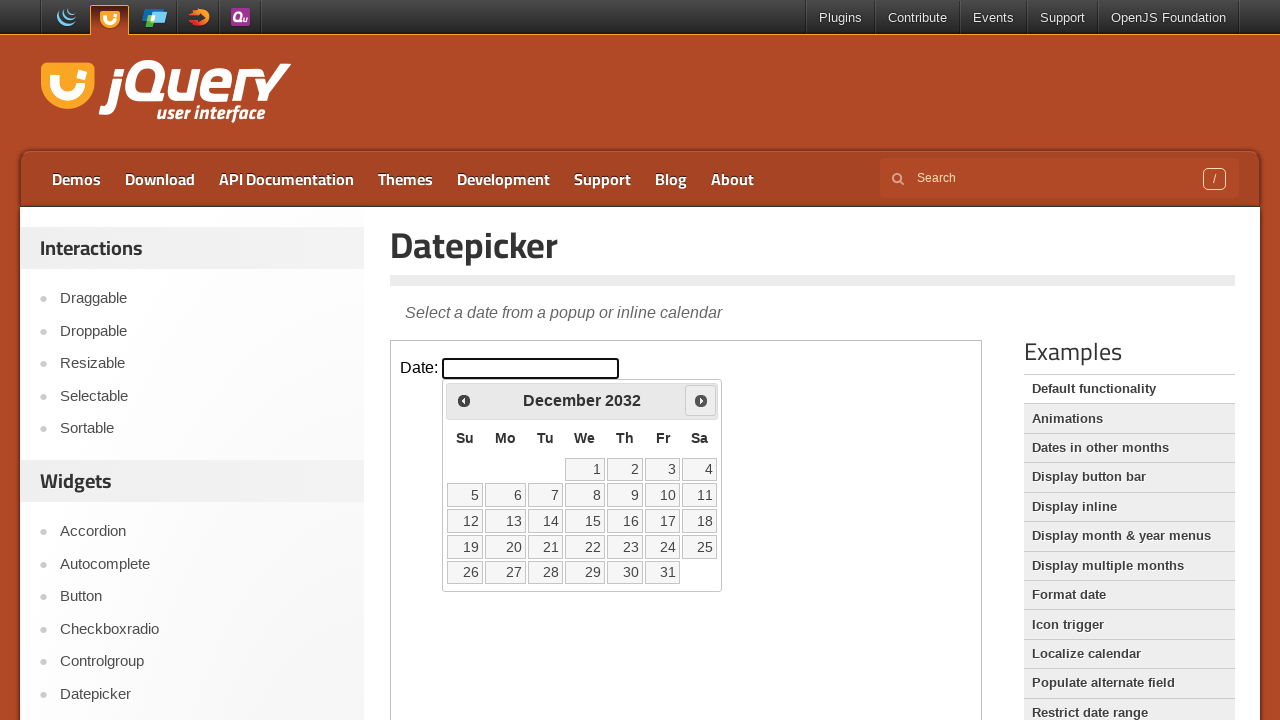

Retrieved current year from calendar: 2032
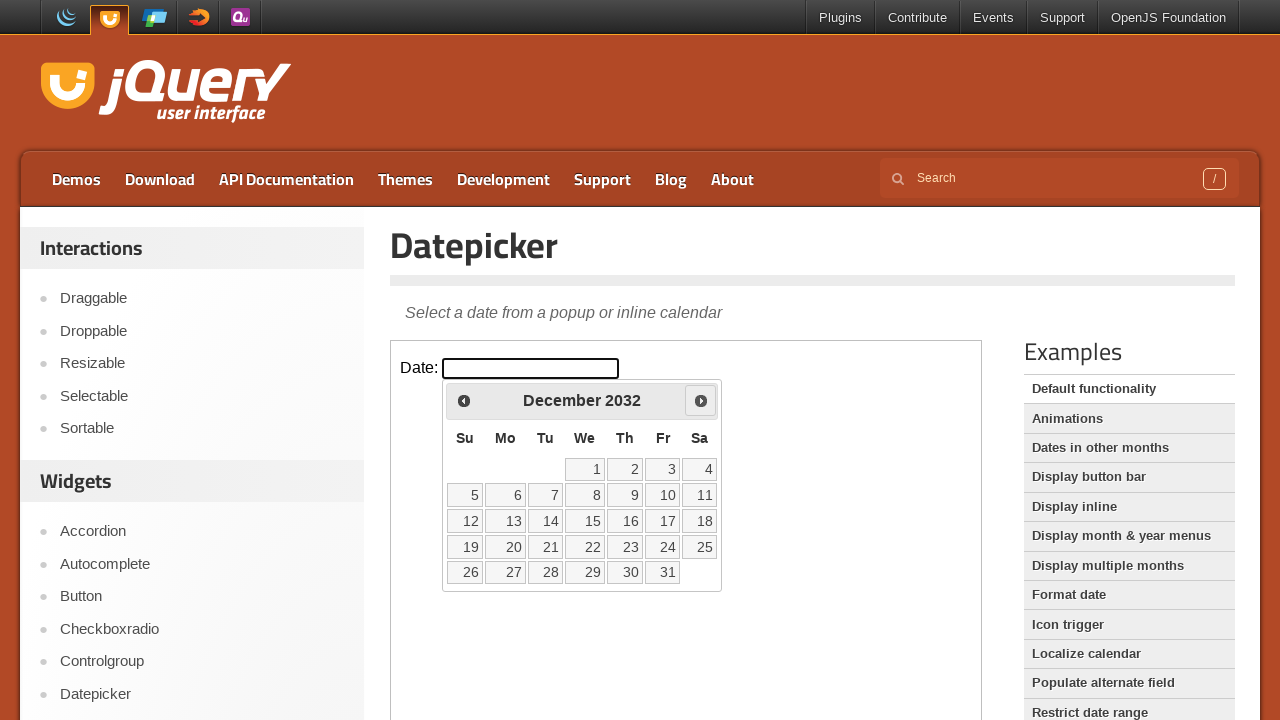

Clicked next month button to navigate from December 2032 at (701, 400) on iframe >> nth=0 >> internal:control=enter-frame >> xpath=//span[@class='ui-icon 
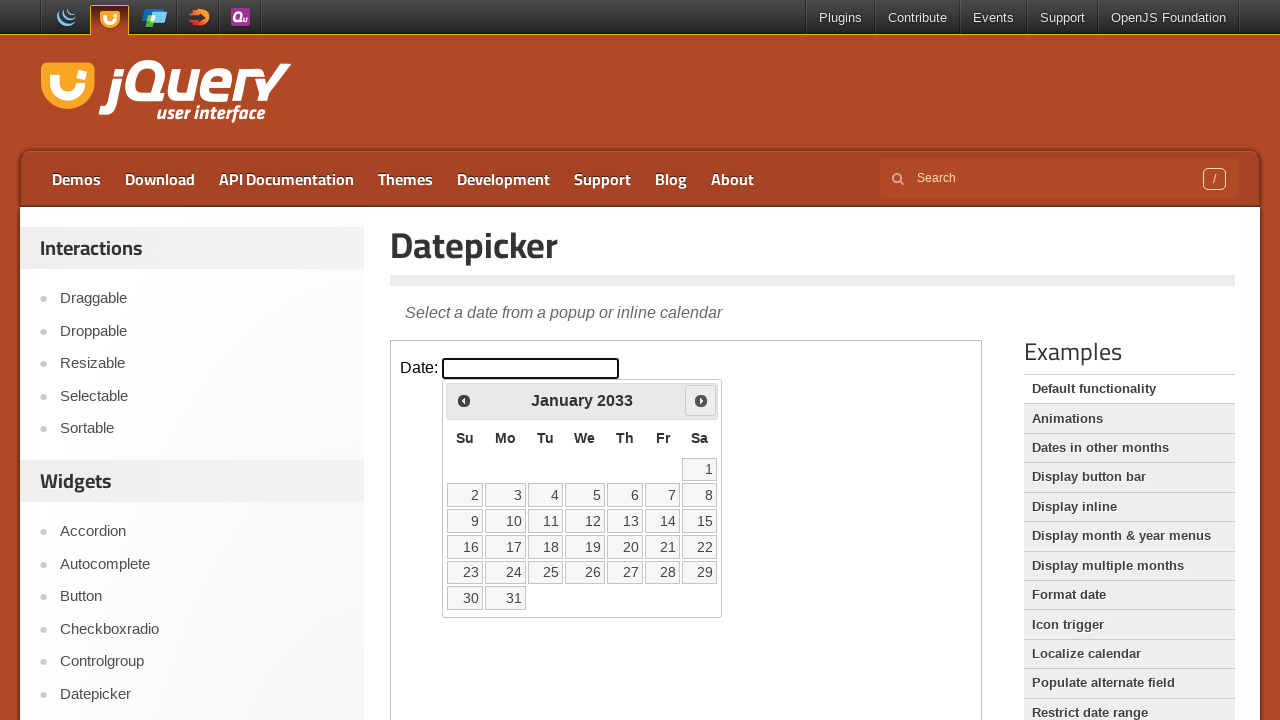

Retrieved current month from calendar: January
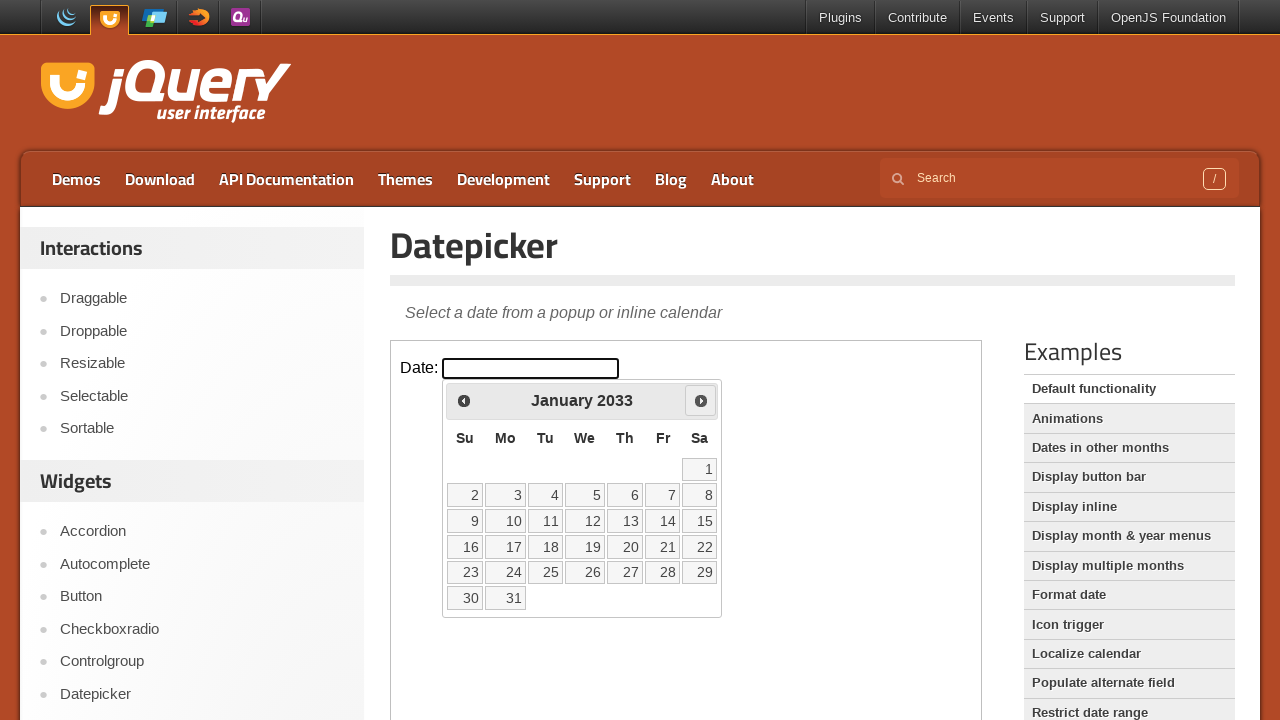

Retrieved current year from calendar: 2033
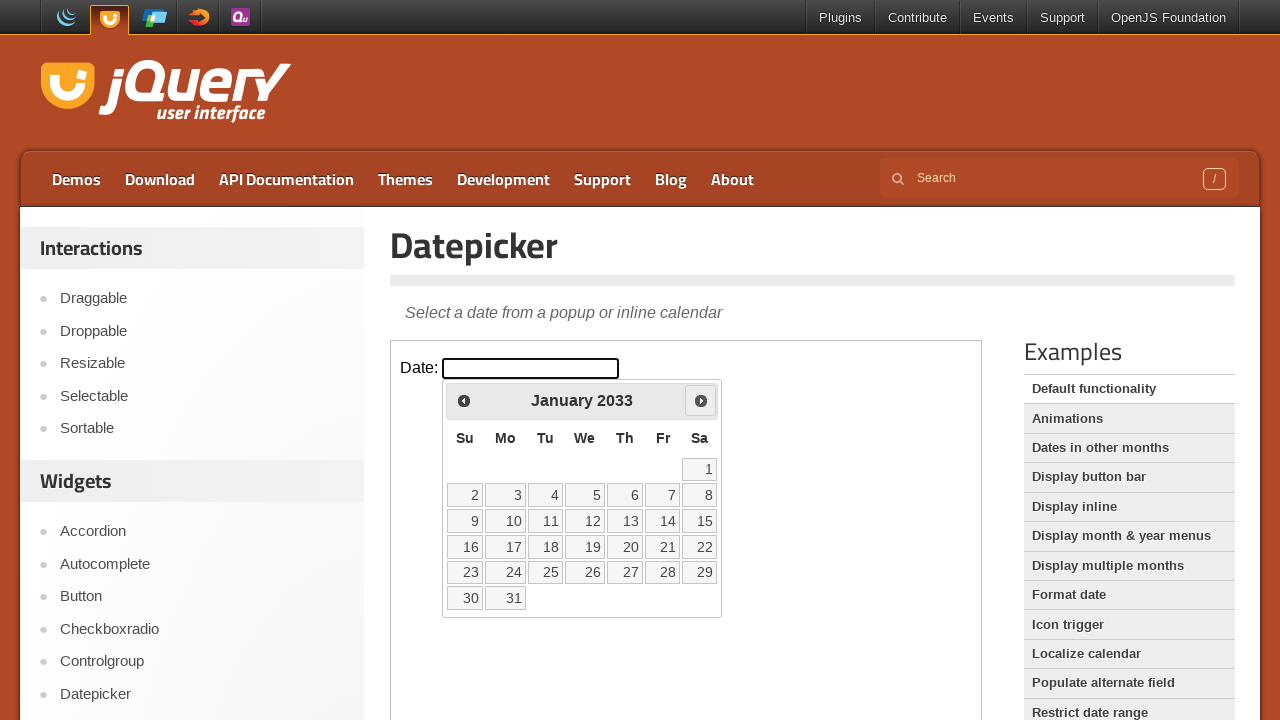

Clicked next month button to navigate from January 2033 at (701, 400) on iframe >> nth=0 >> internal:control=enter-frame >> xpath=//span[@class='ui-icon 
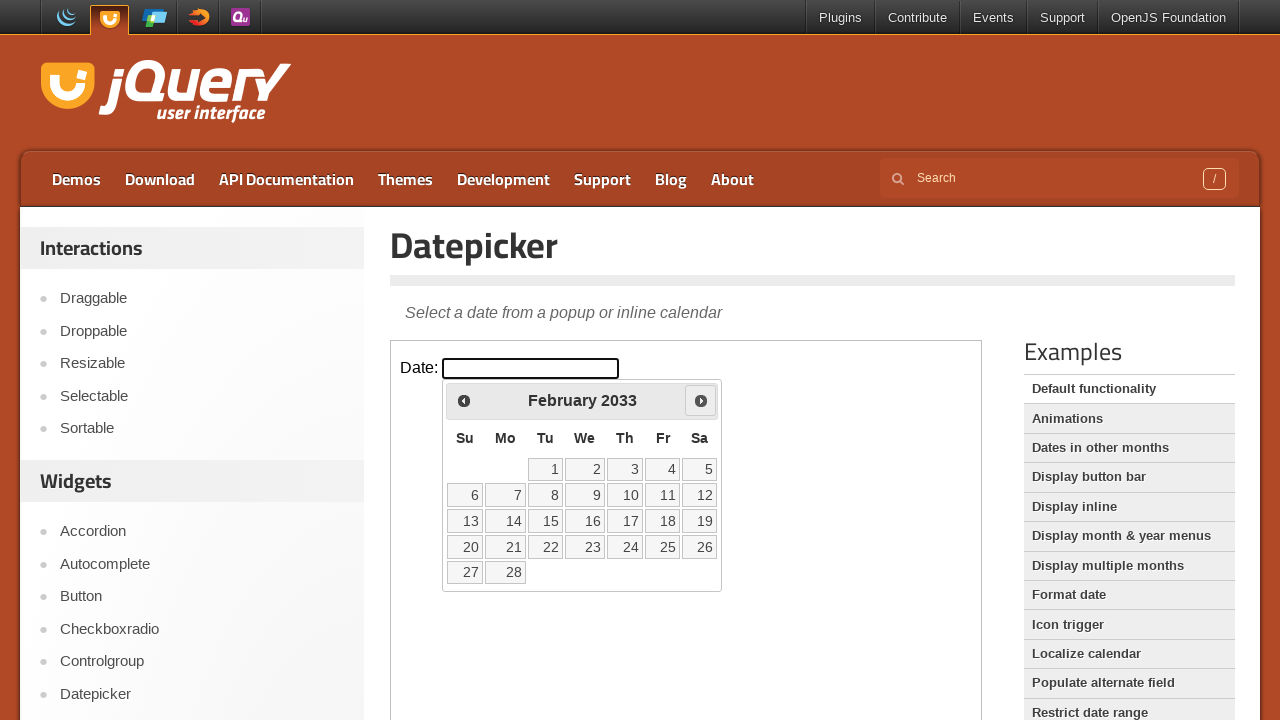

Retrieved current month from calendar: February
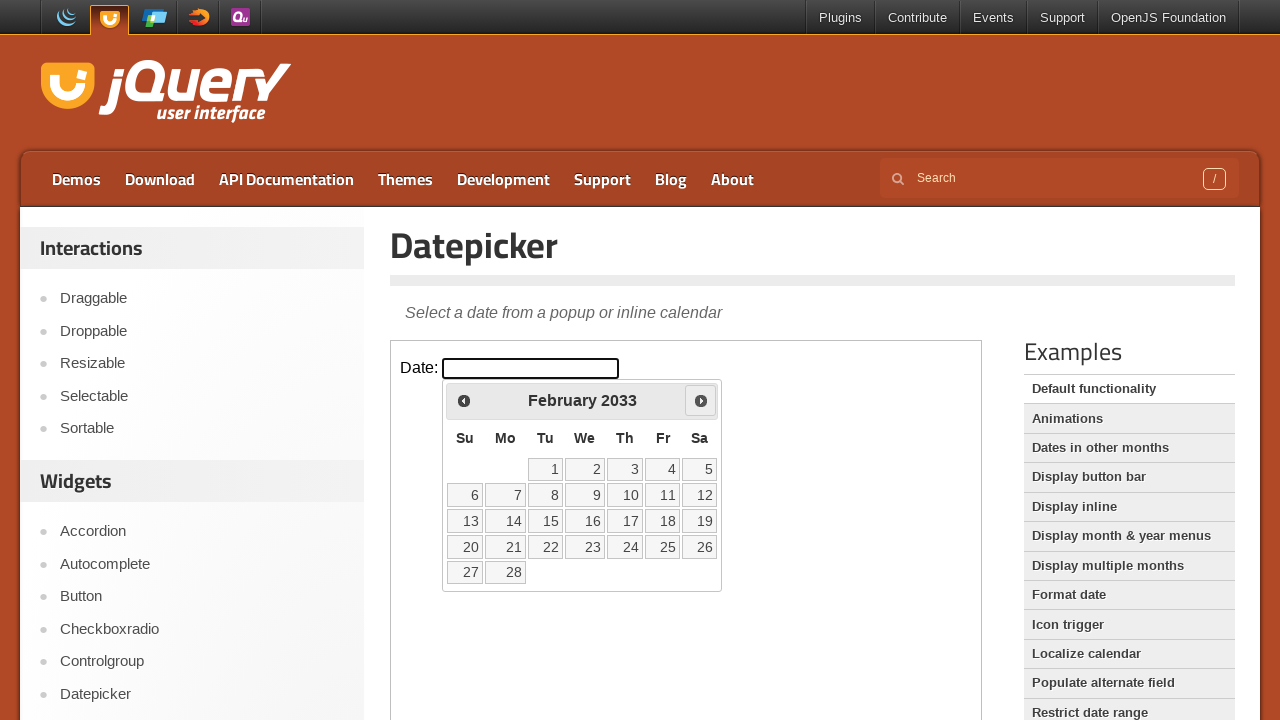

Retrieved current year from calendar: 2033
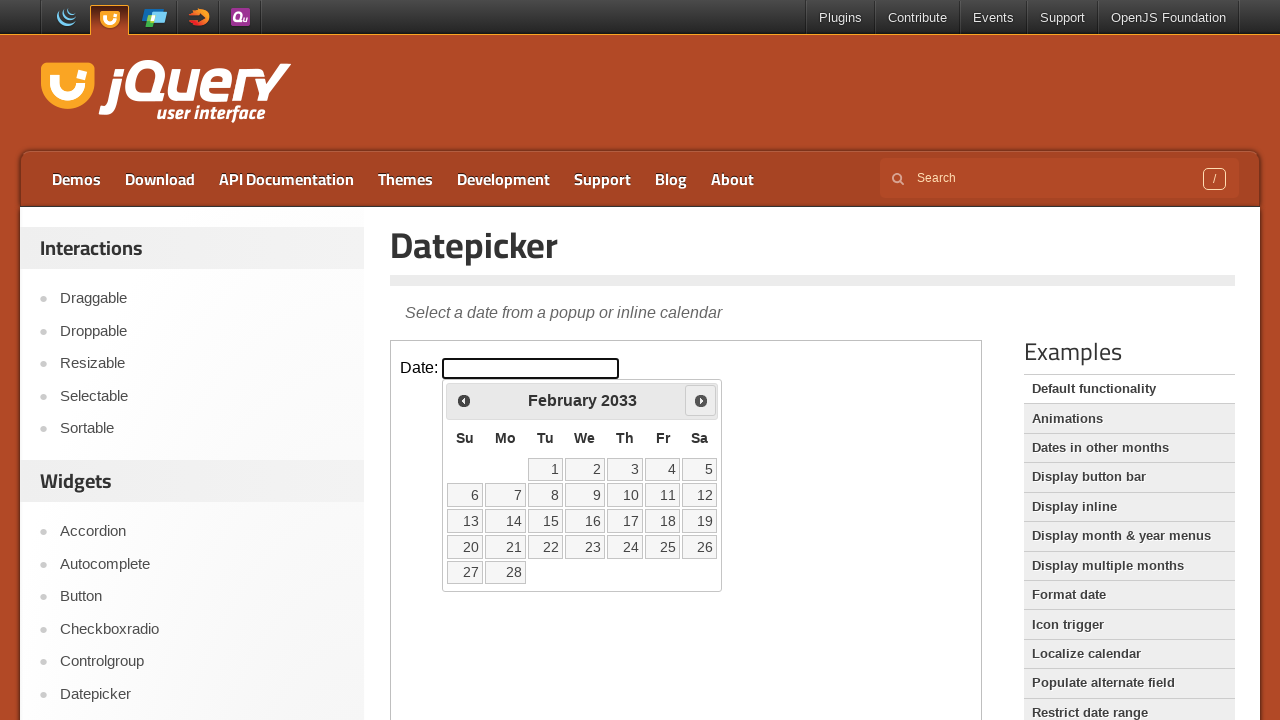

Clicked next month button to navigate from February 2033 at (701, 400) on iframe >> nth=0 >> internal:control=enter-frame >> xpath=//span[@class='ui-icon 
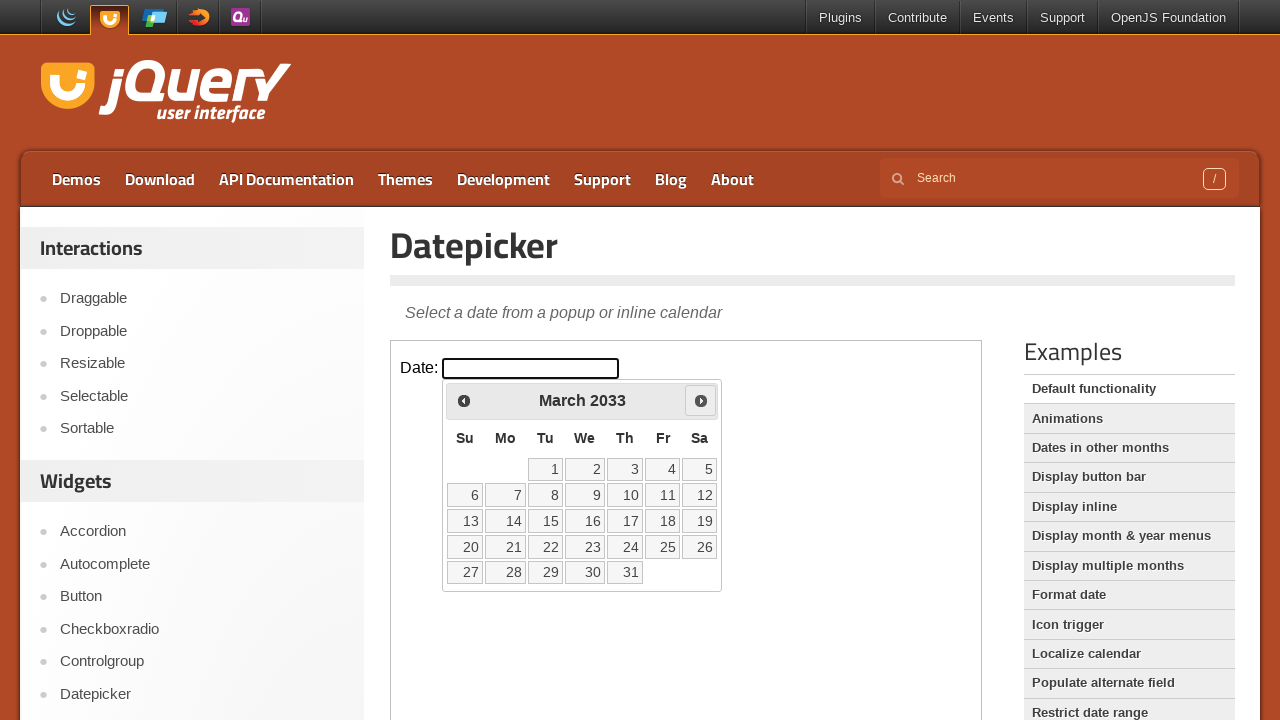

Retrieved current month from calendar: March
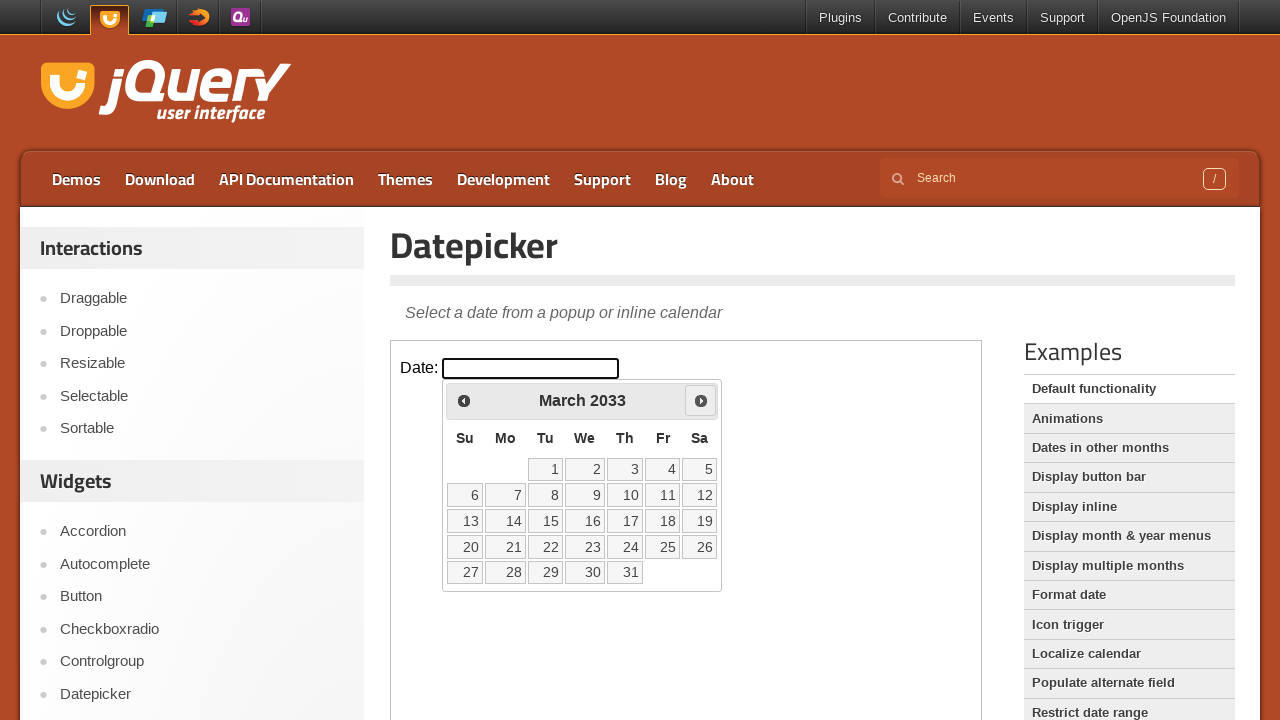

Retrieved current year from calendar: 2033
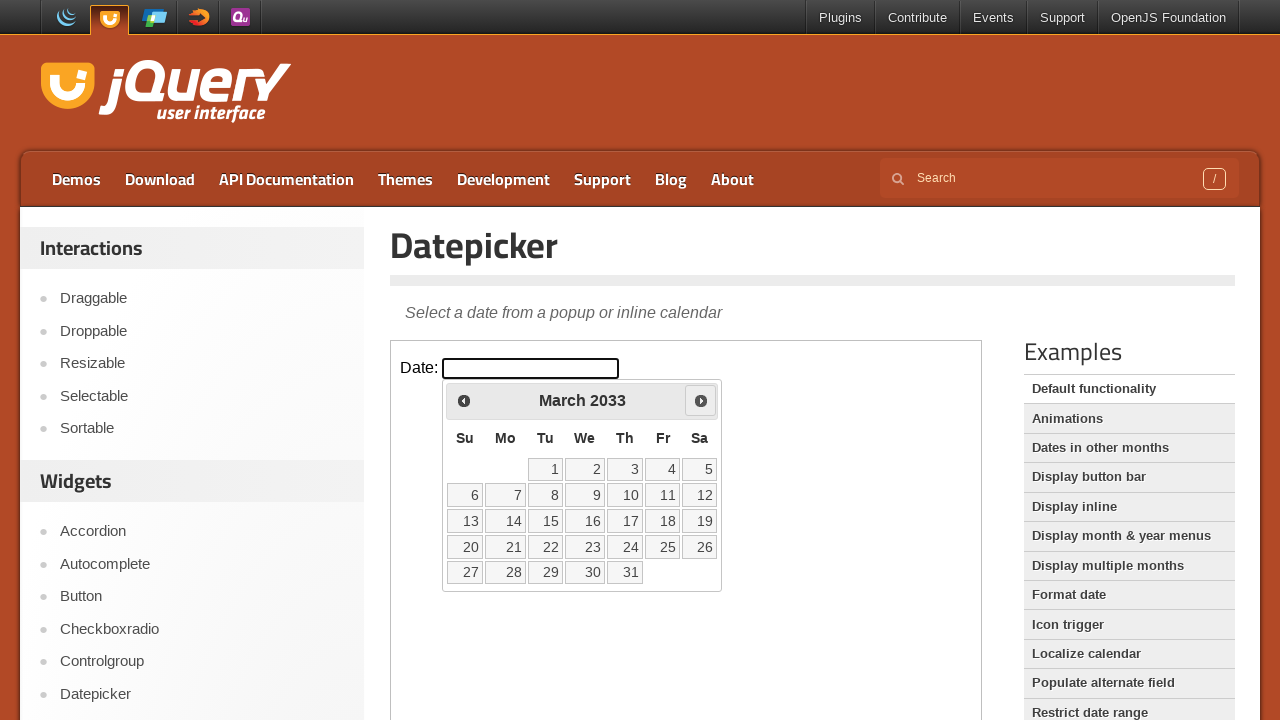

Clicked next month button to navigate from March 2033 at (701, 400) on iframe >> nth=0 >> internal:control=enter-frame >> xpath=//span[@class='ui-icon 
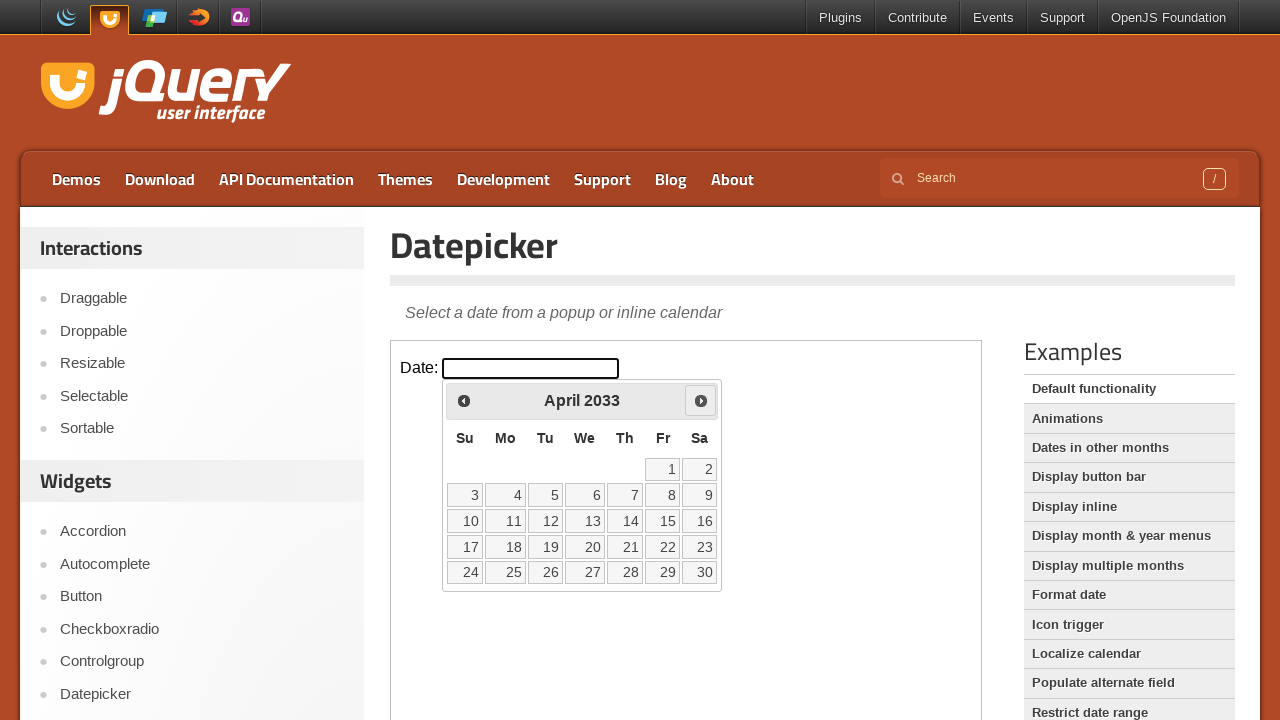

Retrieved current month from calendar: April
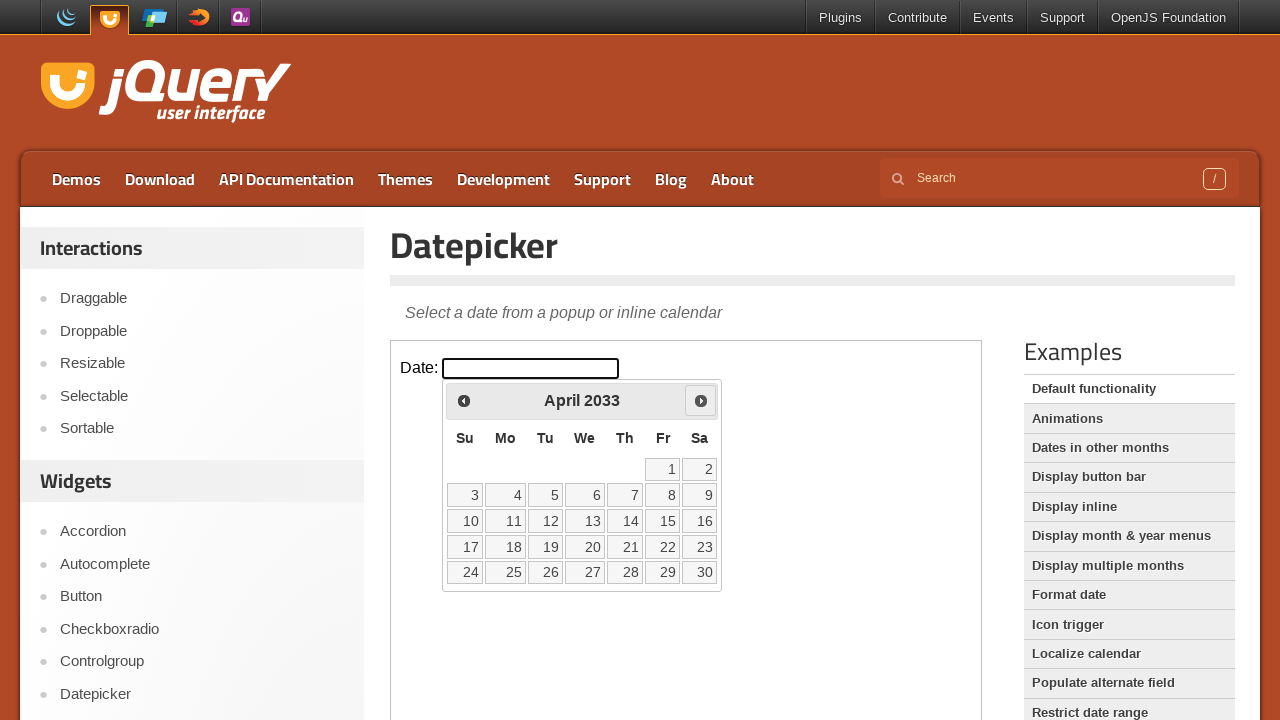

Retrieved current year from calendar: 2033
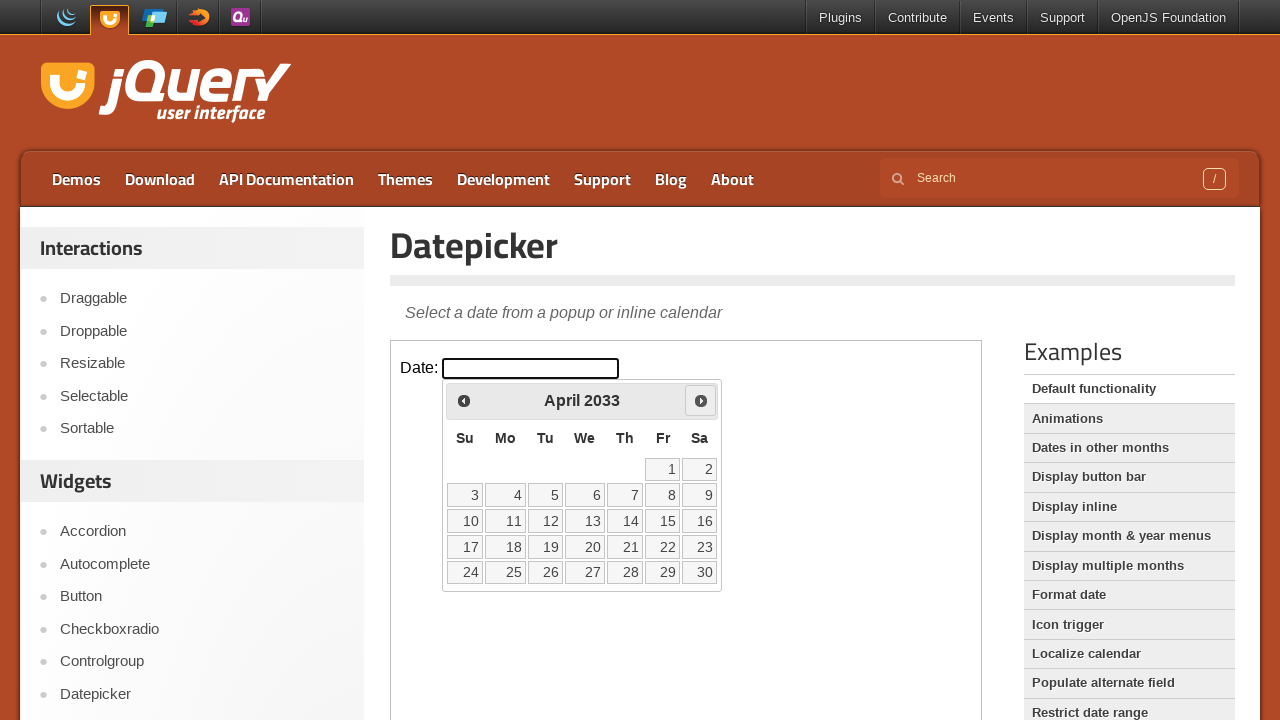

Located all day elements in calendar table
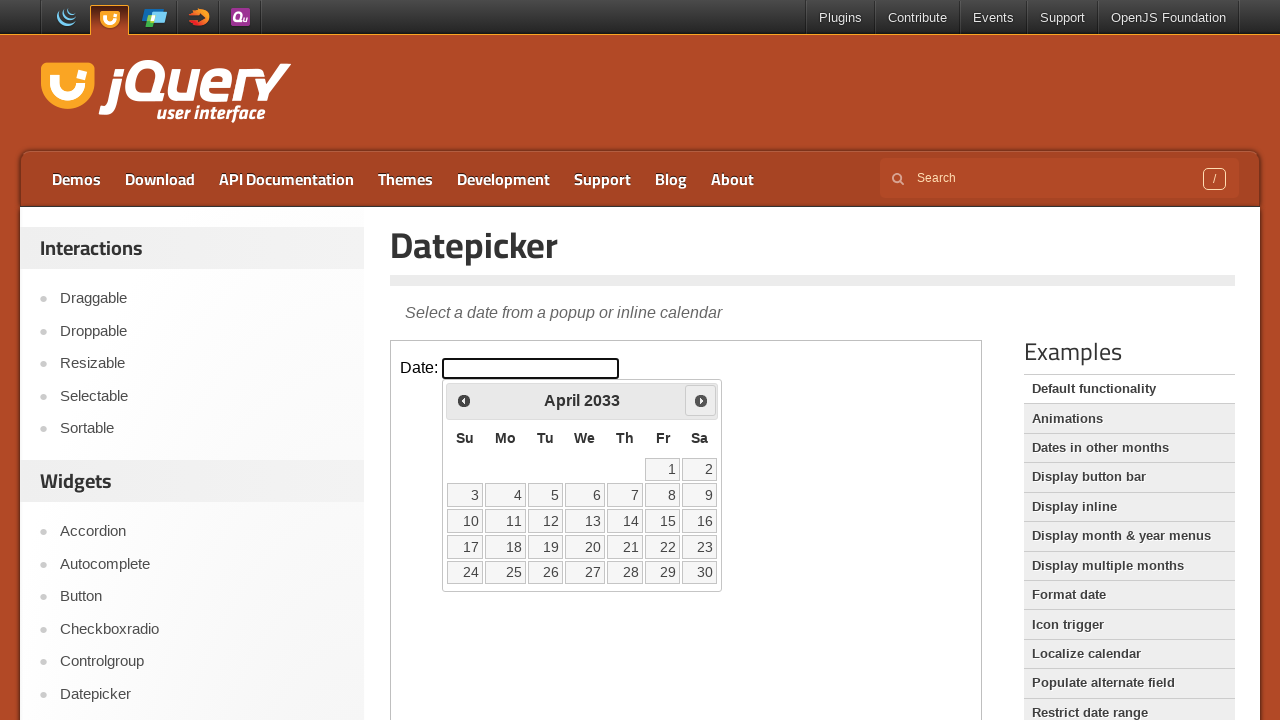

Clicked day 13 in April 2033 at (585, 521) on iframe >> nth=0 >> internal:control=enter-frame >> xpath=//table/tbody/tr/td >> 
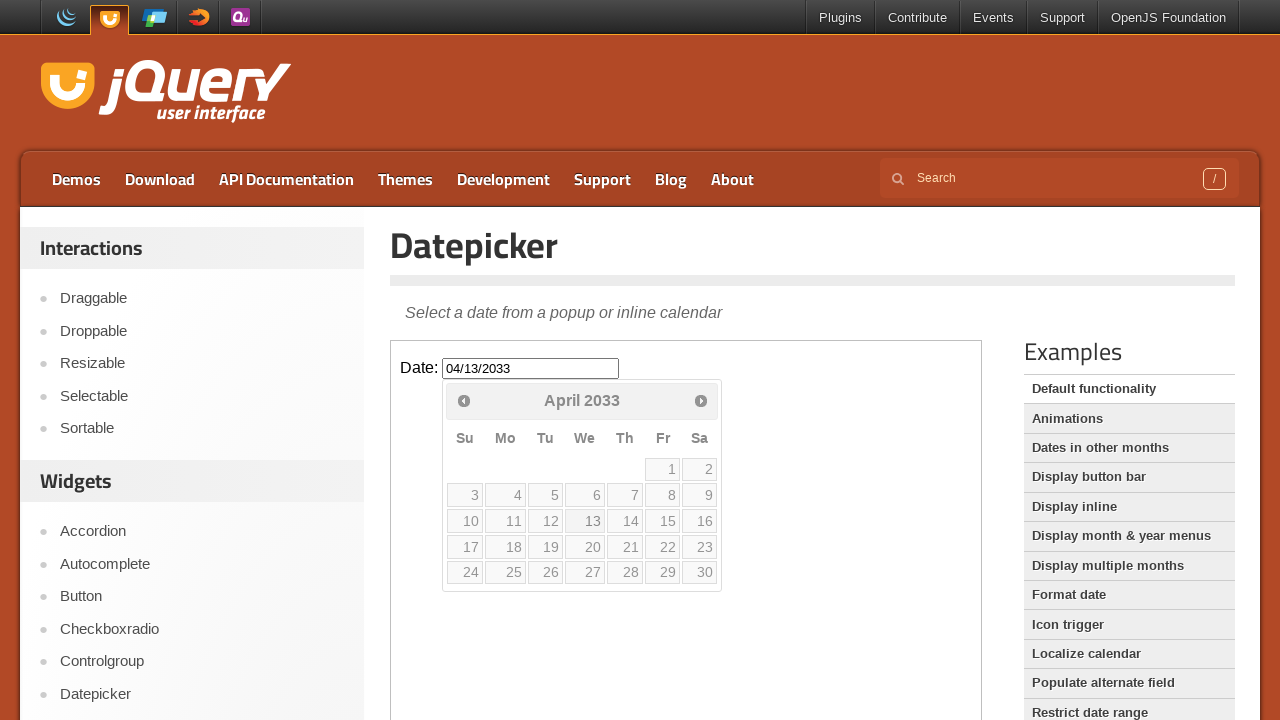

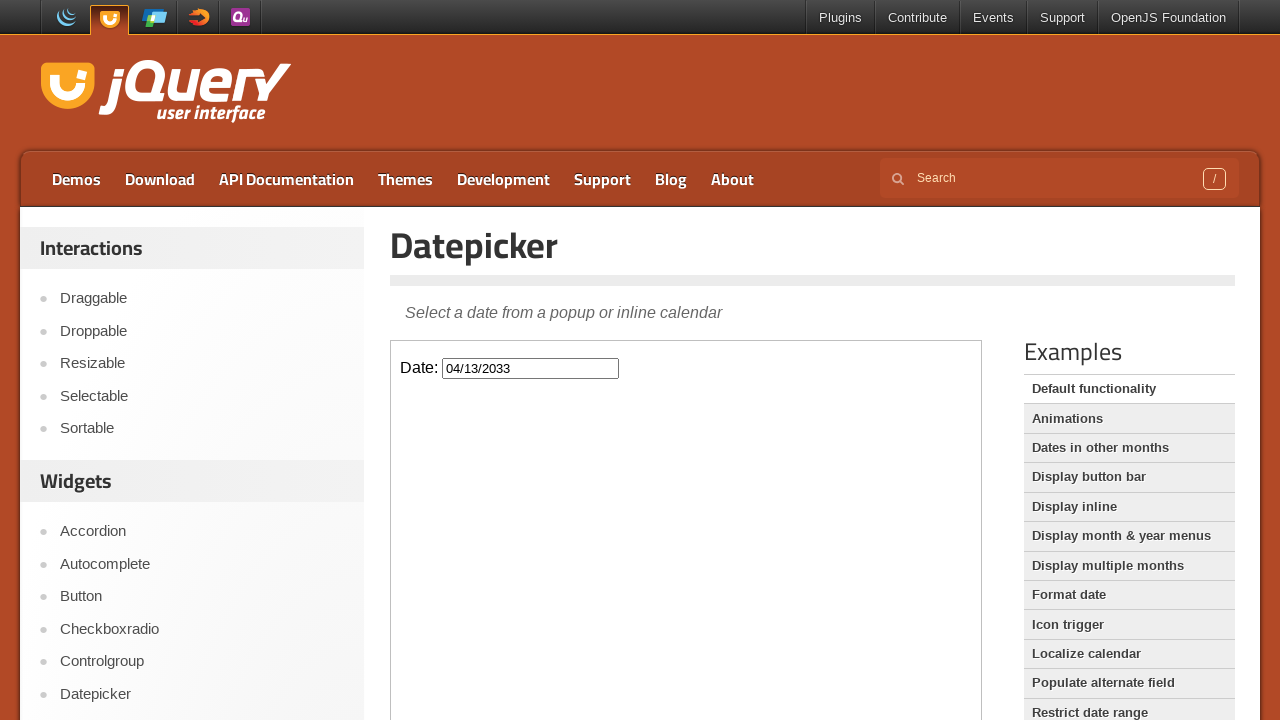